Tests dynamic element creation and deletion by clicking Add Element button 100 times and then Delete button 90 times, verifying the correct number of elements remain

Starting URL: http://the-internet.herokuapp.com/add_remove_elements/

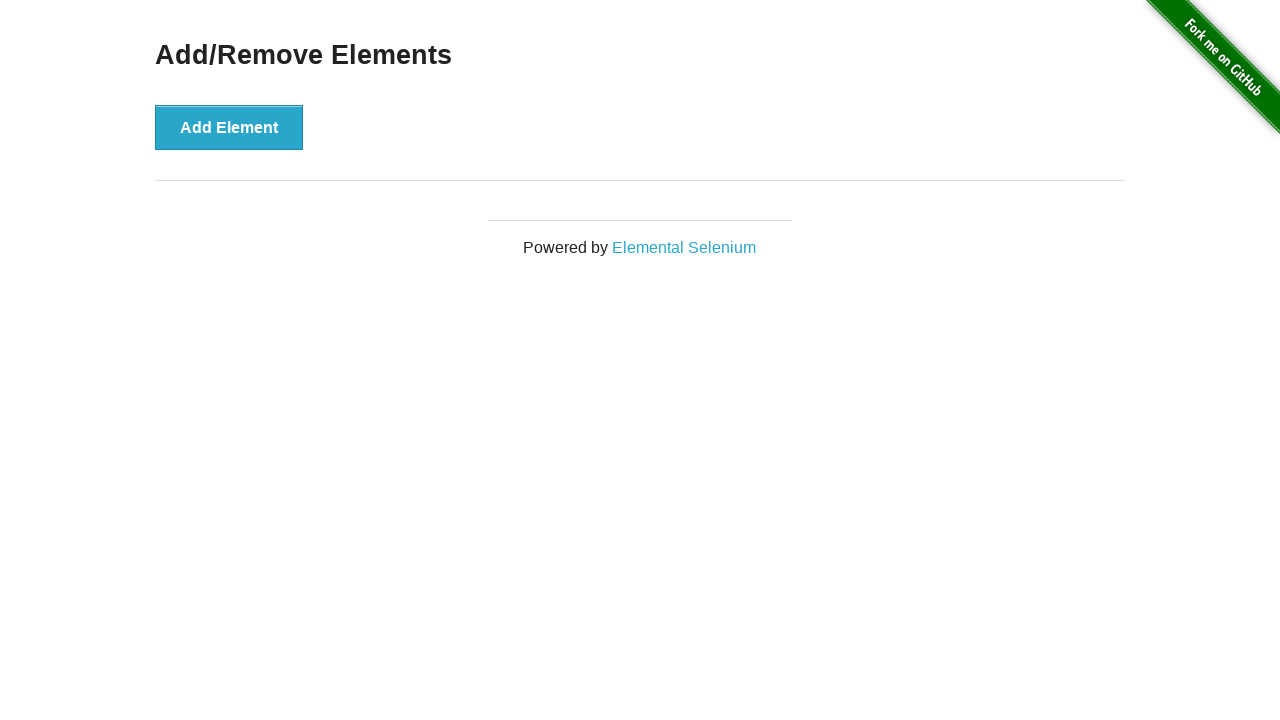

Navigated to Add/Remove Elements page
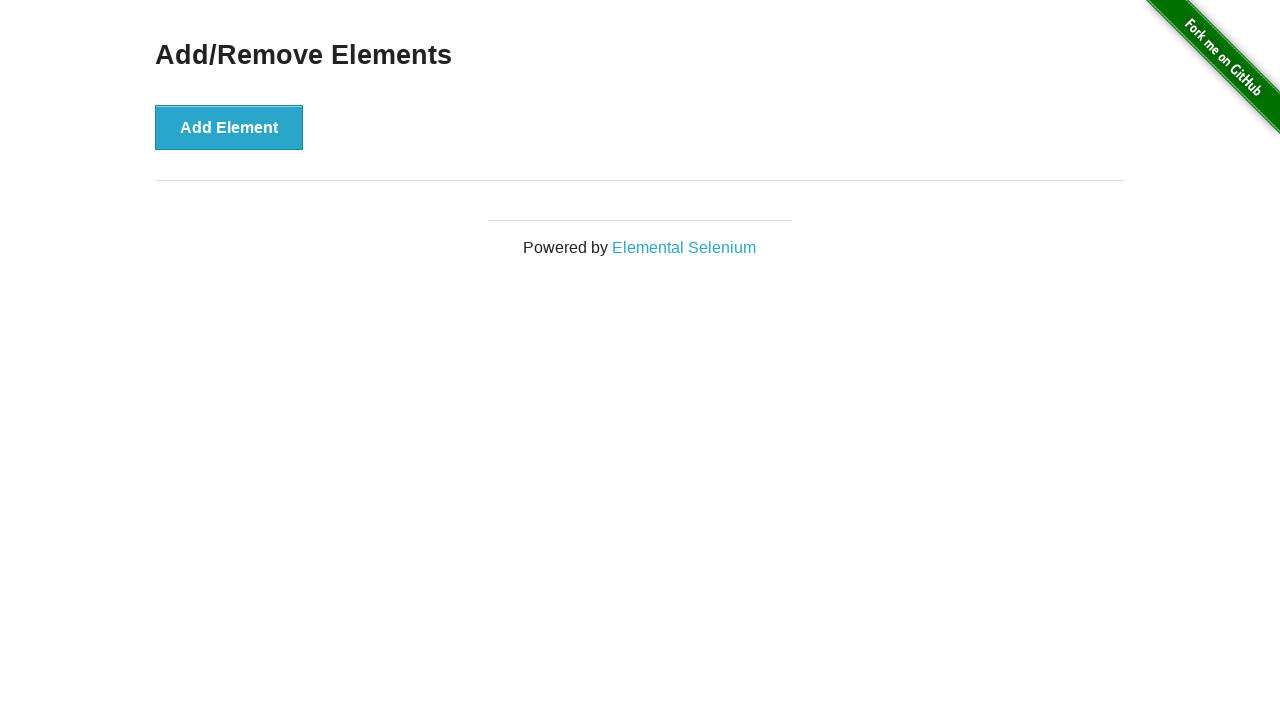

Clicked Add Element button (iteration 1/100) at (229, 127) on text='Add Element'
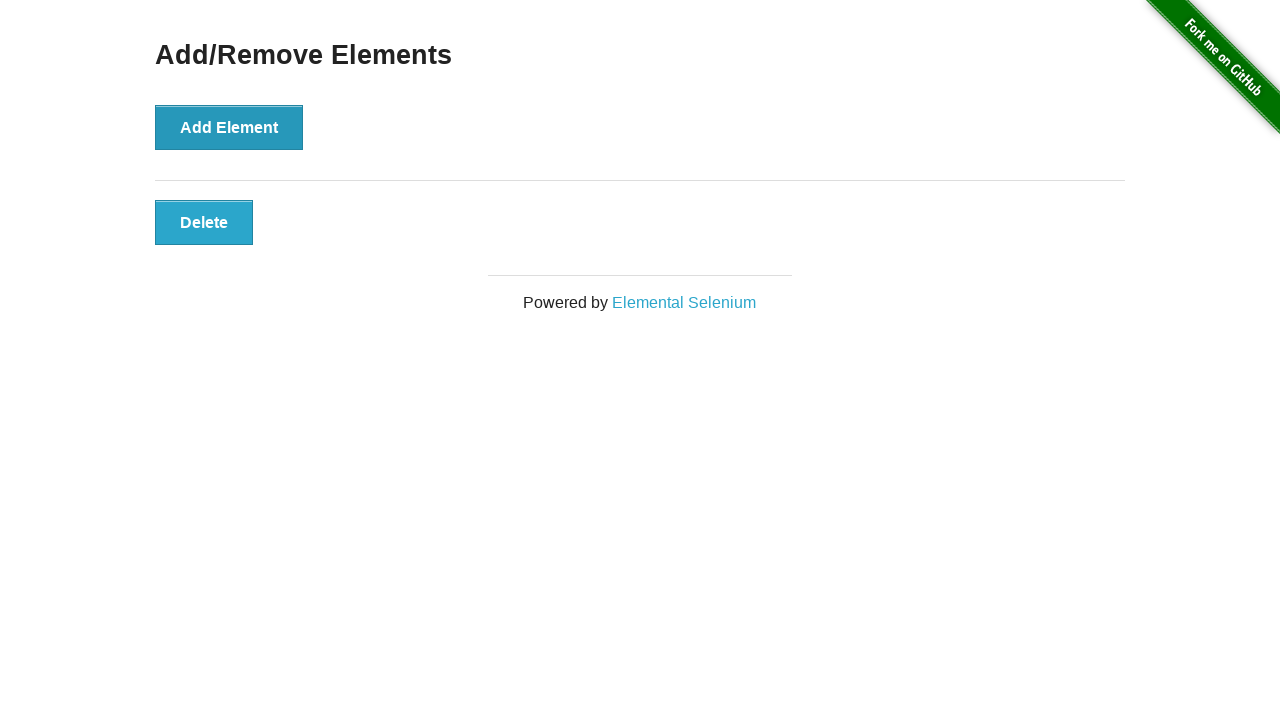

Clicked Add Element button (iteration 2/100) at (229, 127) on text='Add Element'
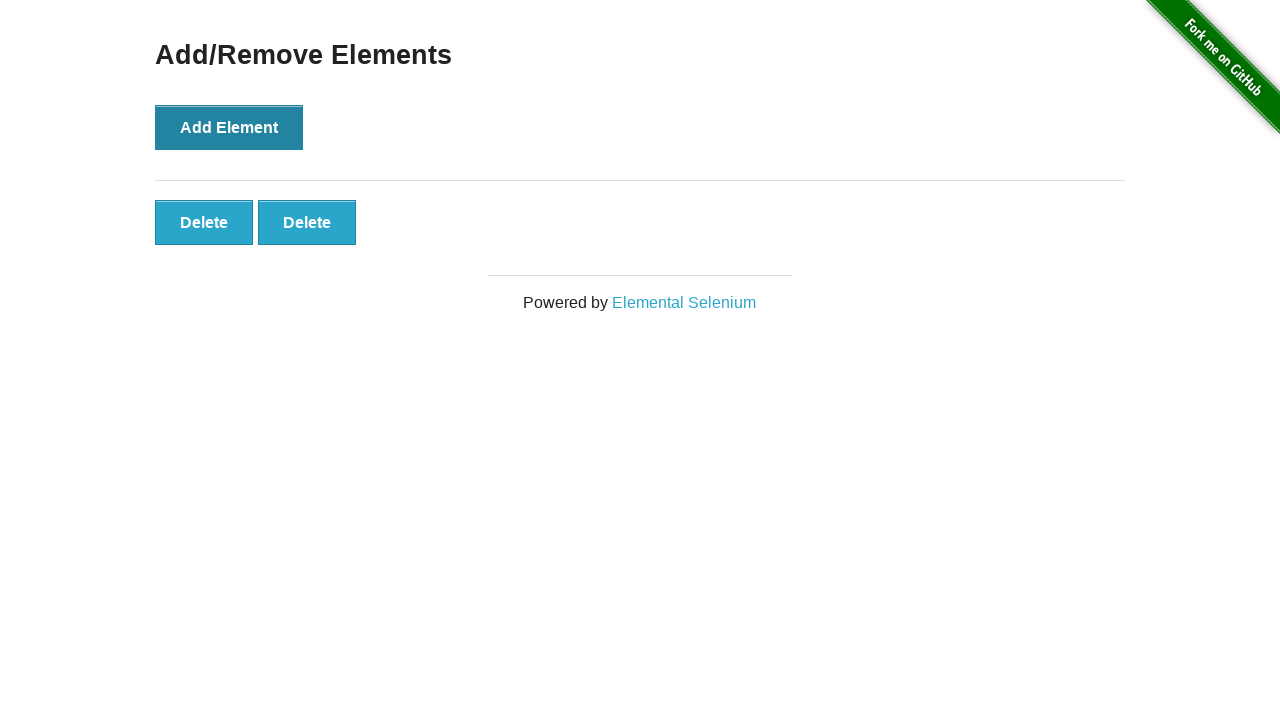

Clicked Add Element button (iteration 3/100) at (229, 127) on text='Add Element'
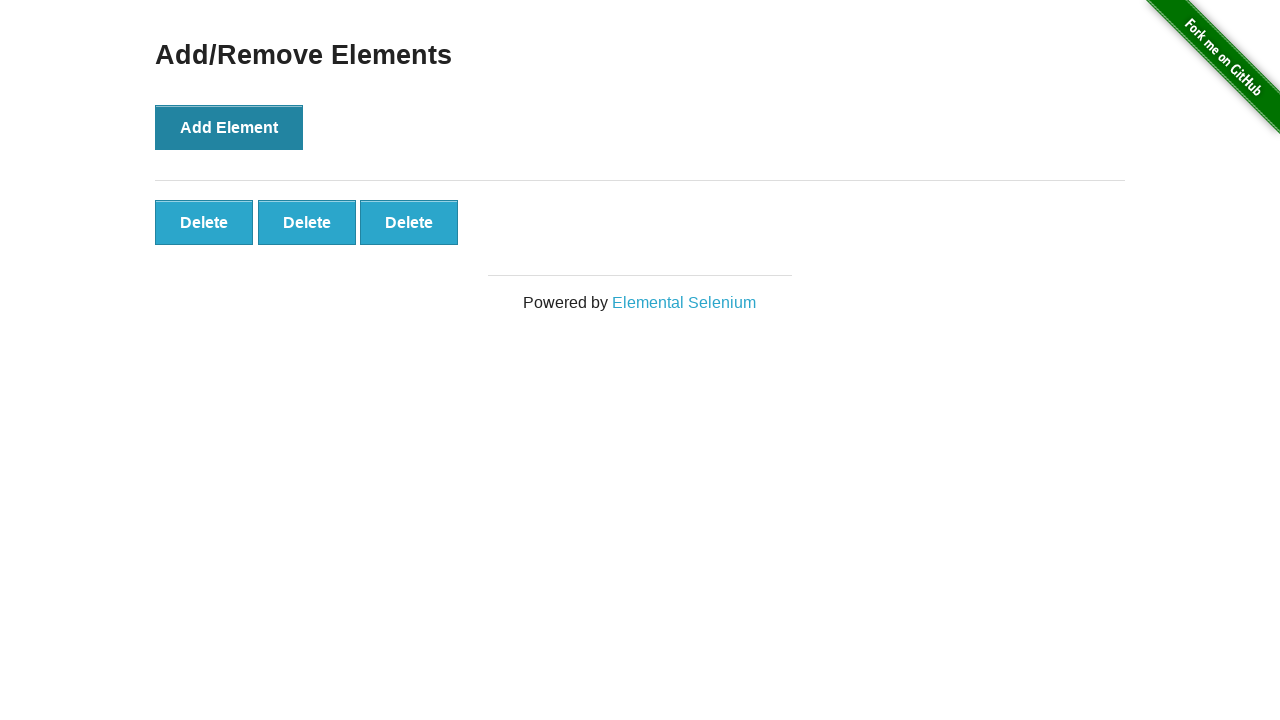

Clicked Add Element button (iteration 4/100) at (229, 127) on text='Add Element'
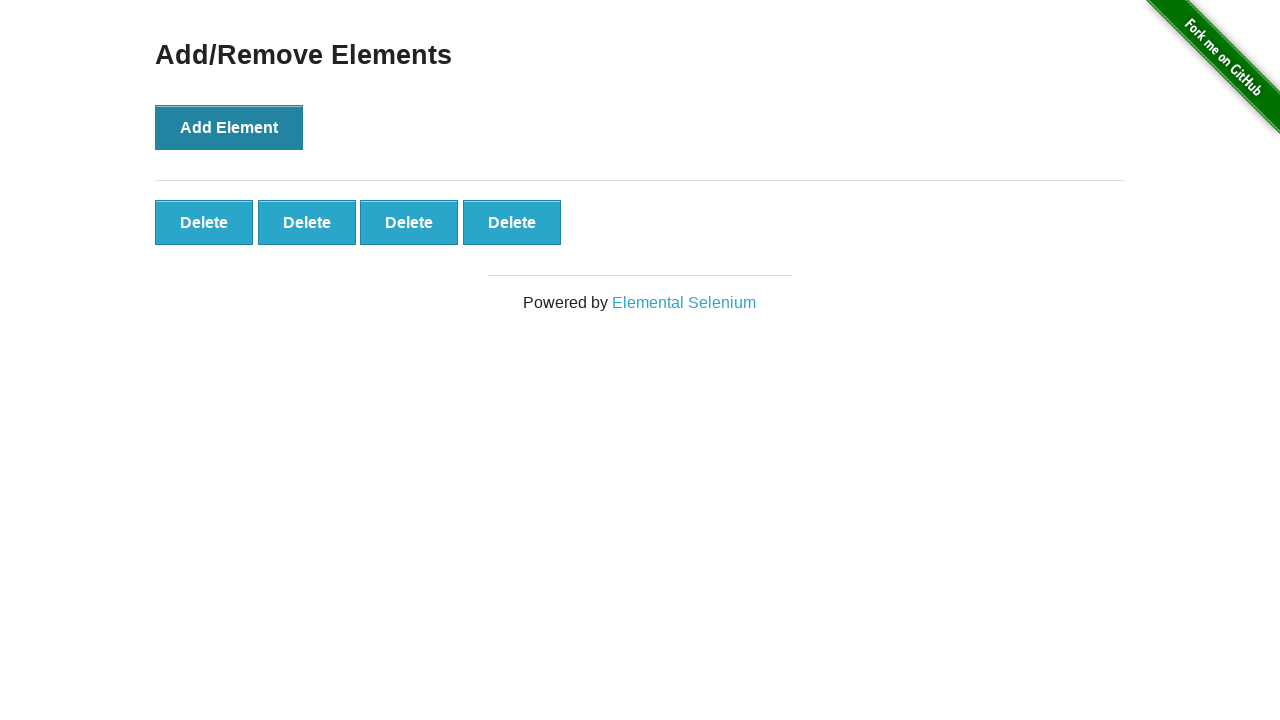

Clicked Add Element button (iteration 5/100) at (229, 127) on text='Add Element'
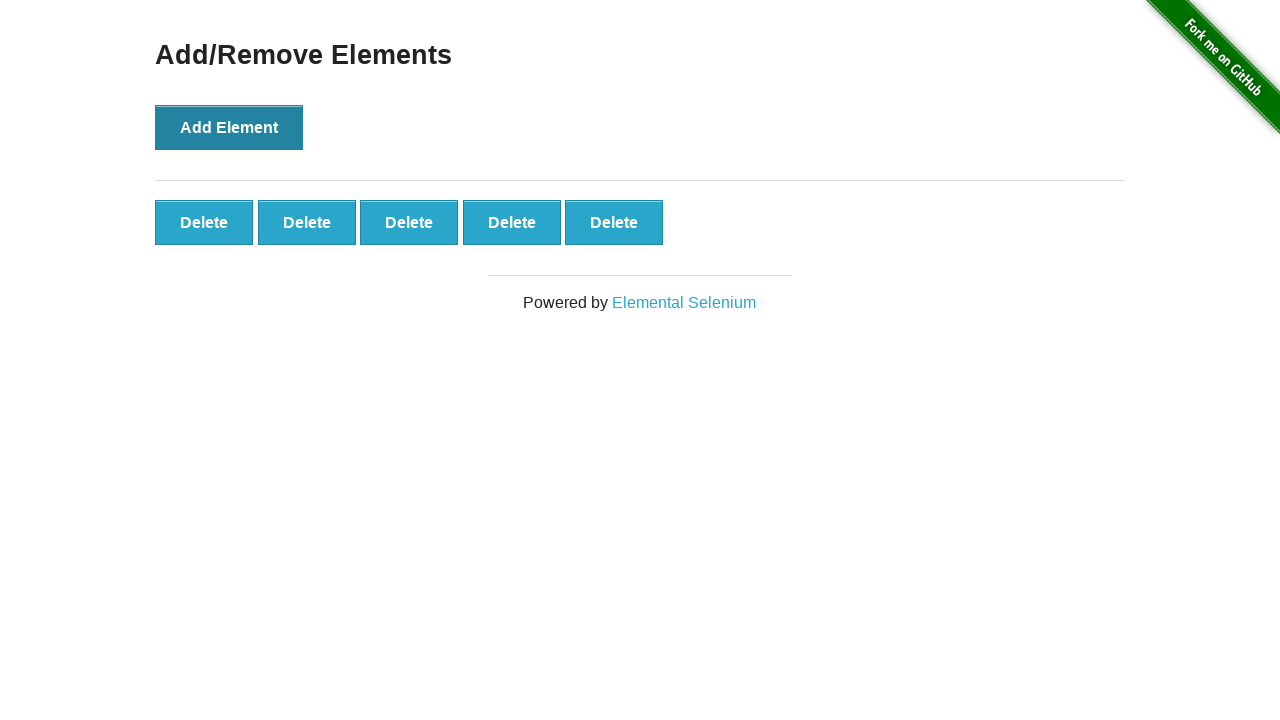

Clicked Add Element button (iteration 6/100) at (229, 127) on text='Add Element'
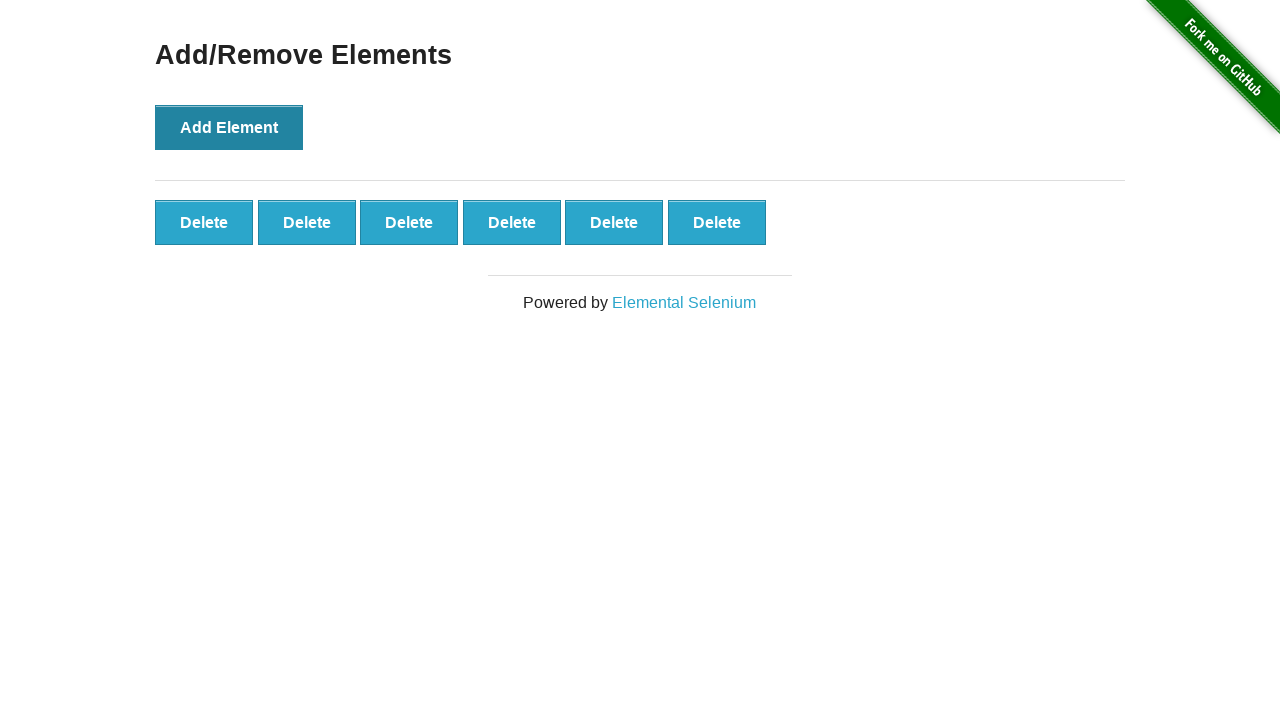

Clicked Add Element button (iteration 7/100) at (229, 127) on text='Add Element'
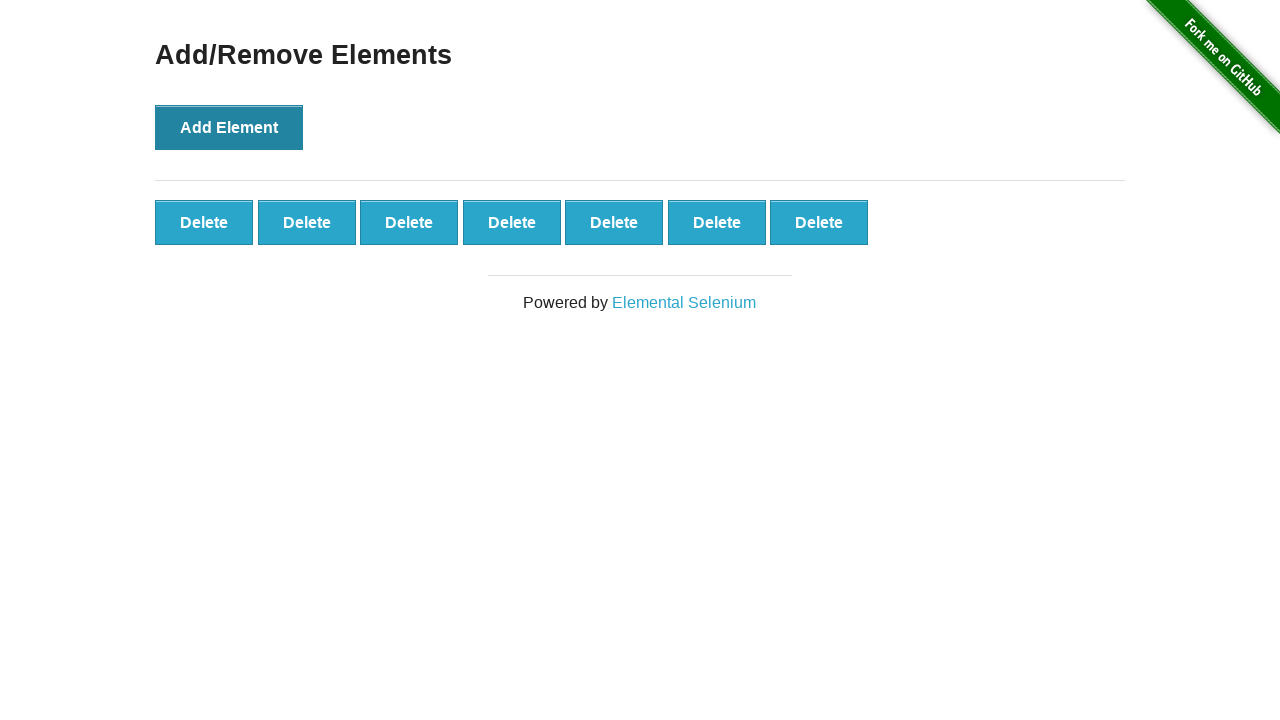

Clicked Add Element button (iteration 8/100) at (229, 127) on text='Add Element'
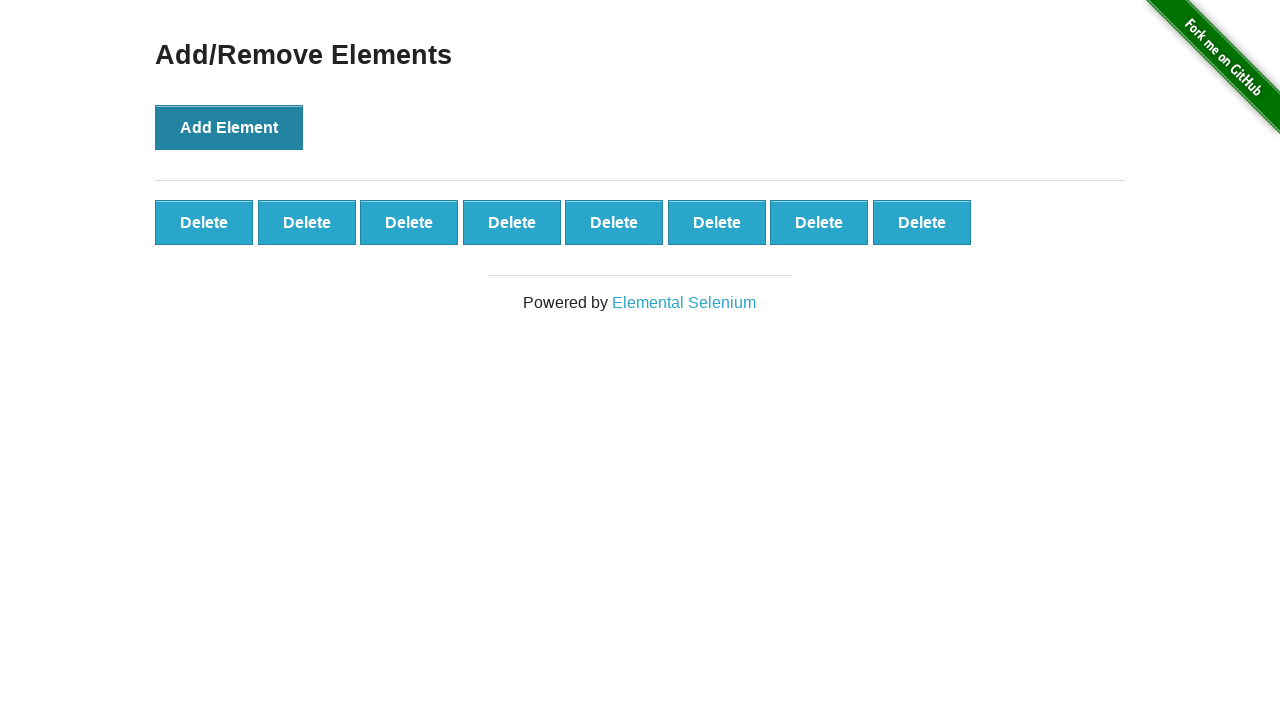

Clicked Add Element button (iteration 9/100) at (229, 127) on text='Add Element'
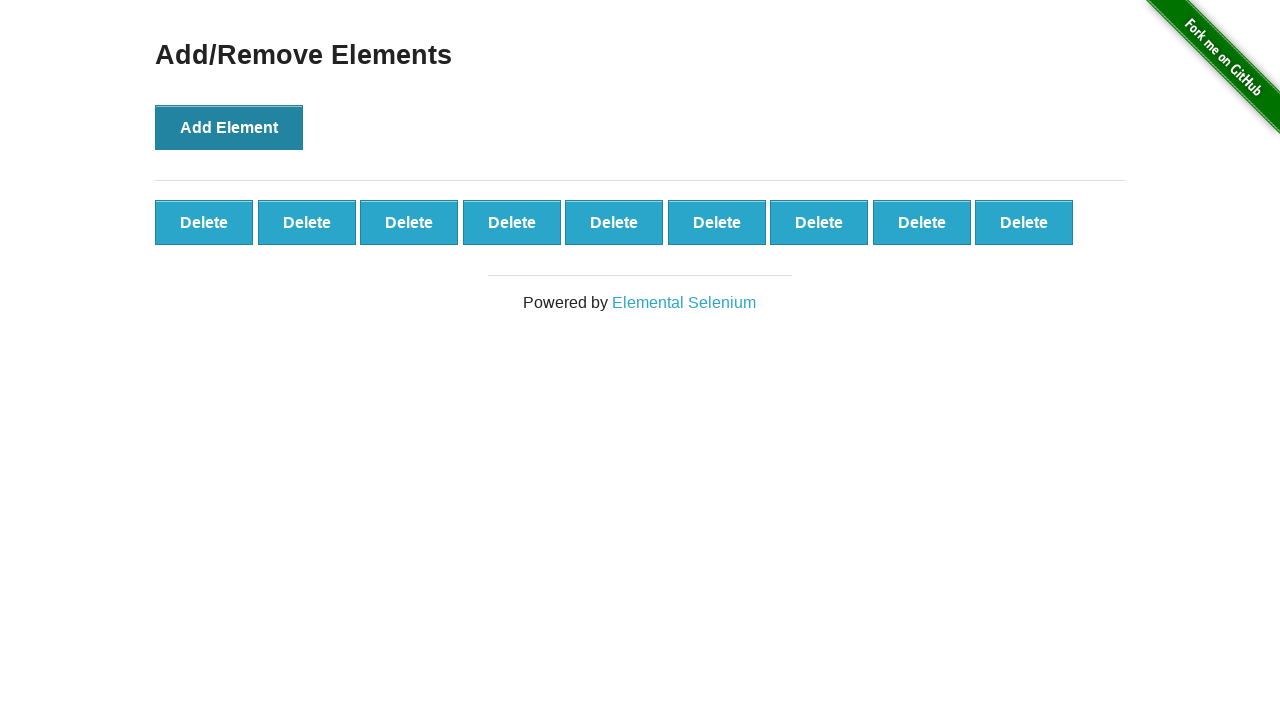

Clicked Add Element button (iteration 10/100) at (229, 127) on text='Add Element'
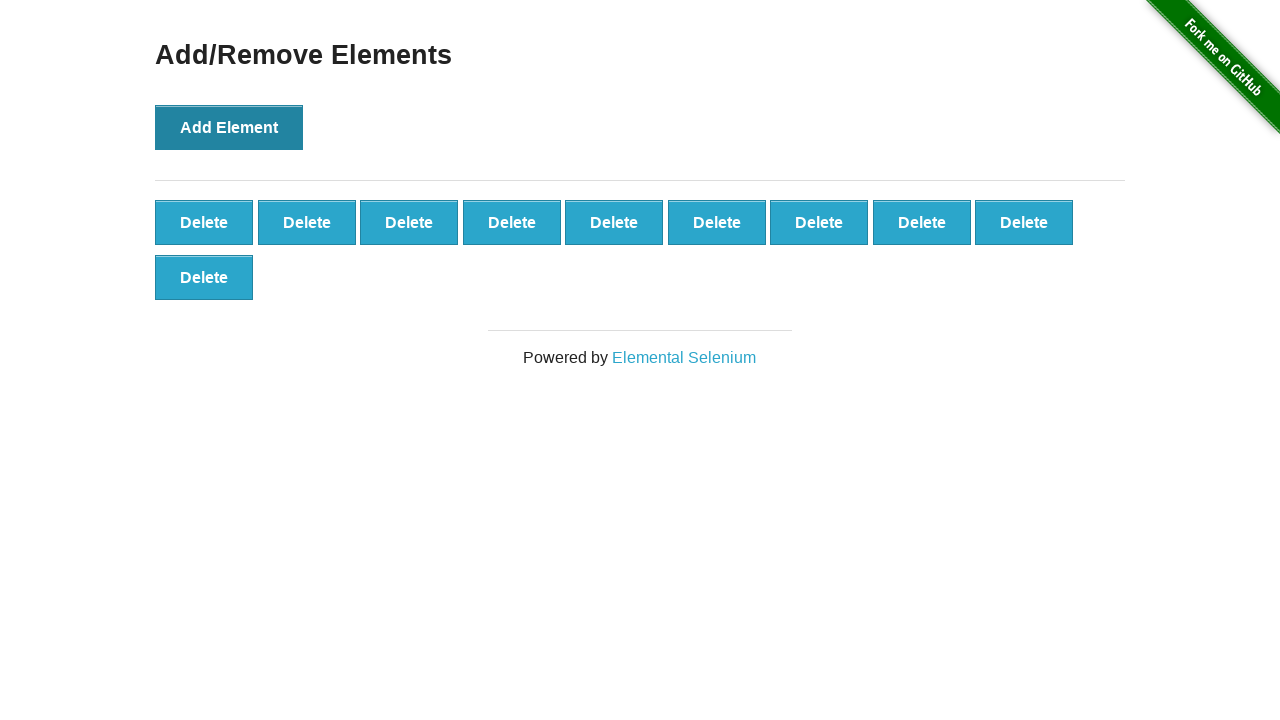

Clicked Add Element button (iteration 11/100) at (229, 127) on text='Add Element'
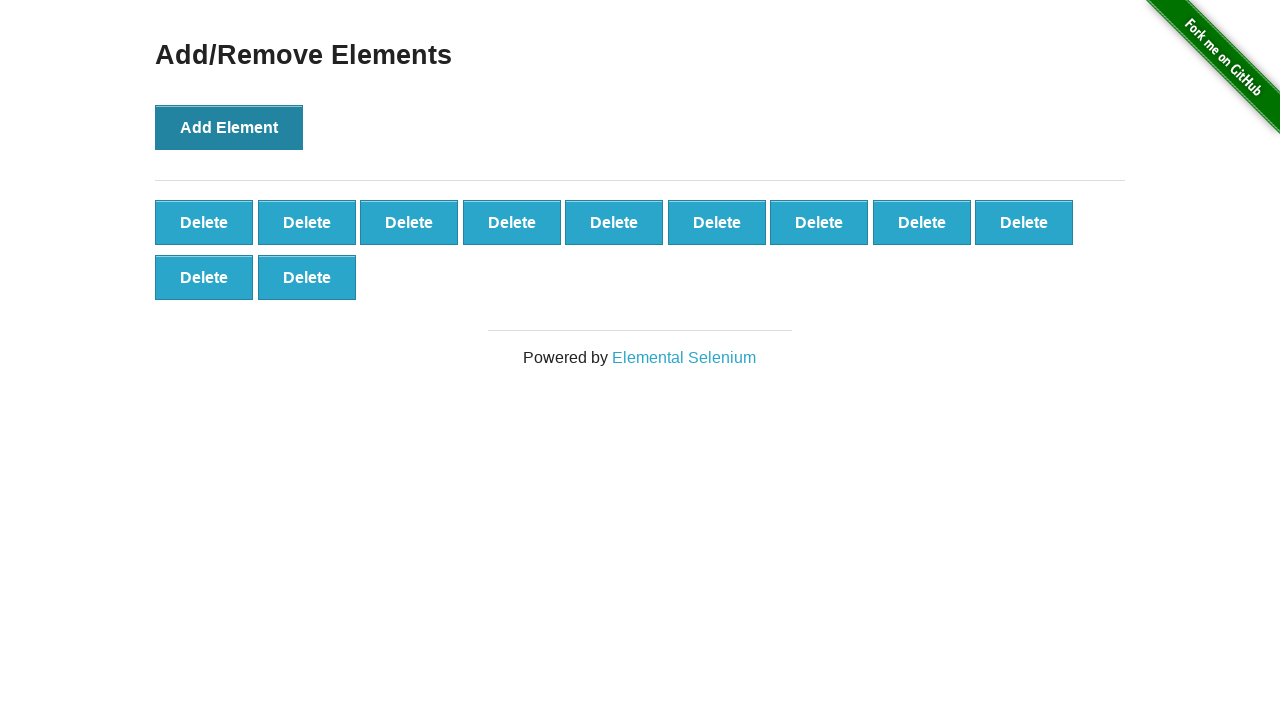

Clicked Add Element button (iteration 12/100) at (229, 127) on text='Add Element'
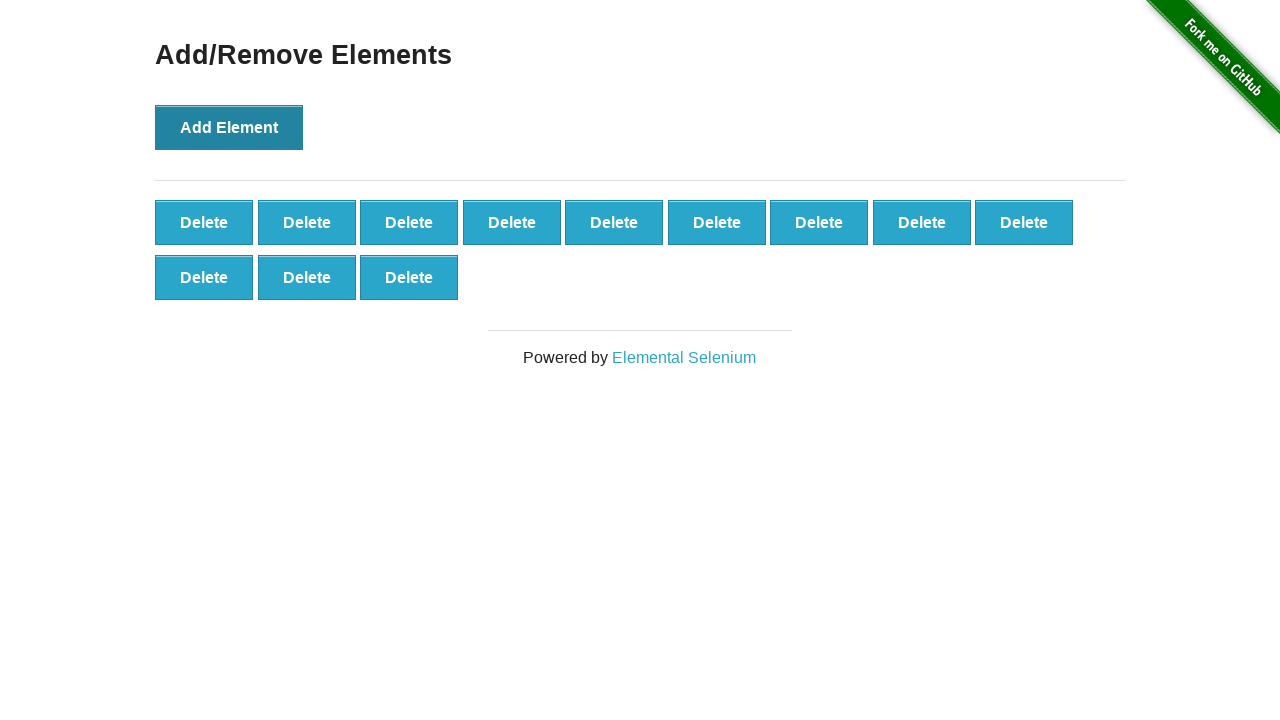

Clicked Add Element button (iteration 13/100) at (229, 127) on text='Add Element'
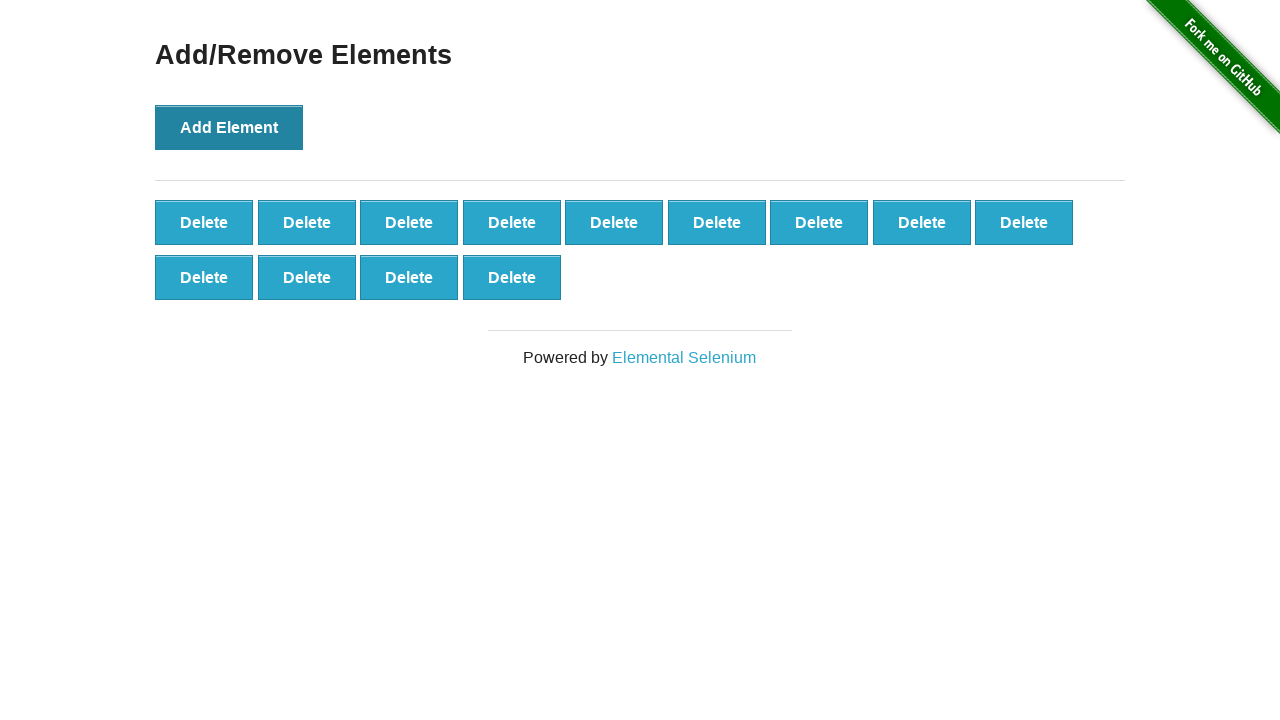

Clicked Add Element button (iteration 14/100) at (229, 127) on text='Add Element'
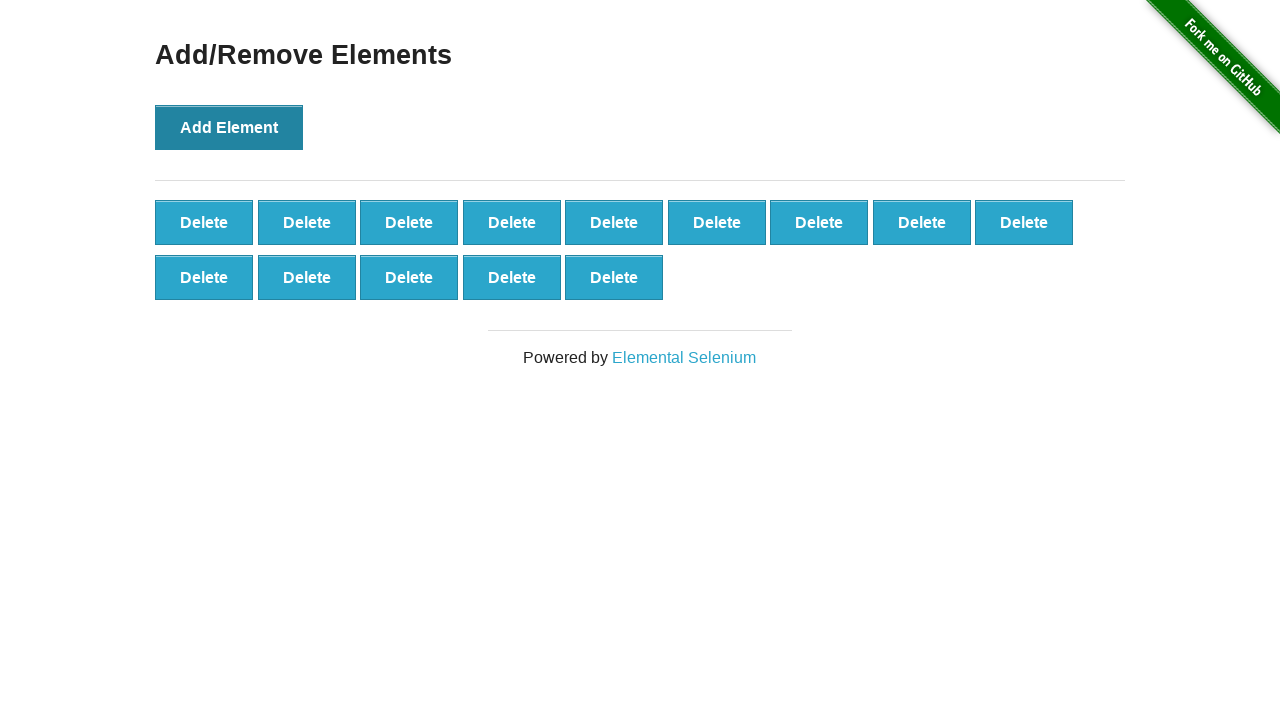

Clicked Add Element button (iteration 15/100) at (229, 127) on text='Add Element'
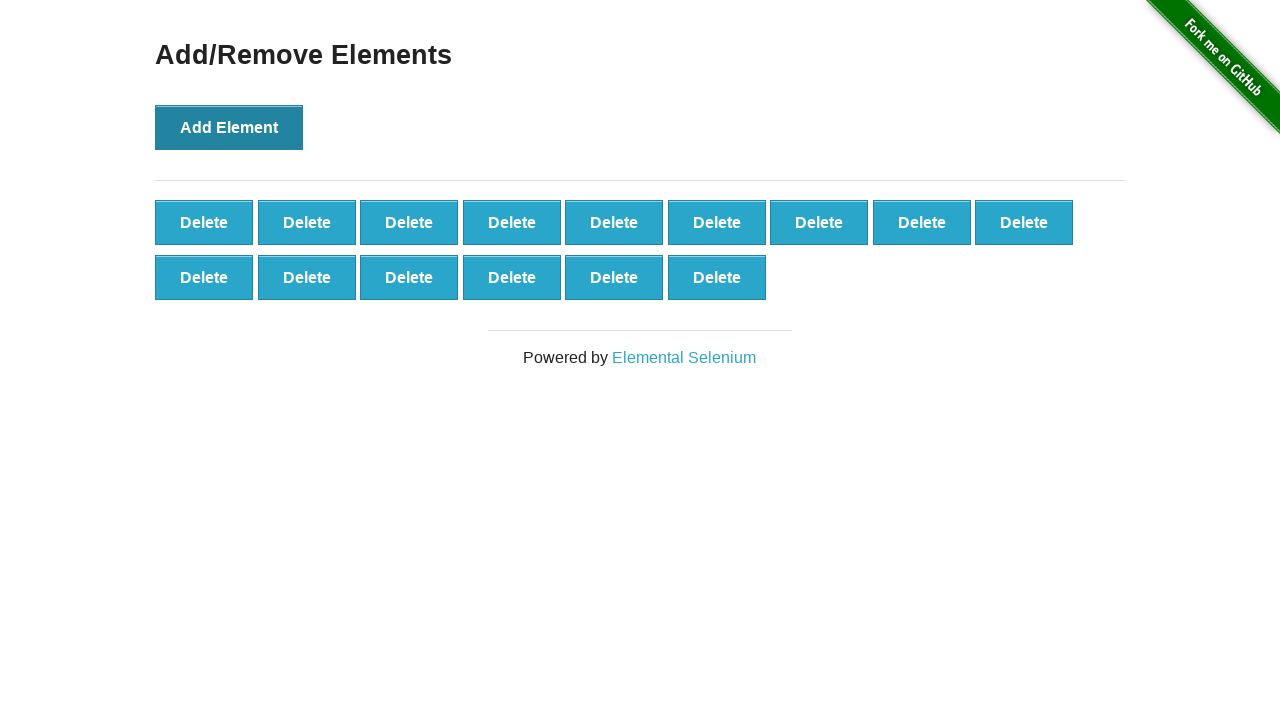

Clicked Add Element button (iteration 16/100) at (229, 127) on text='Add Element'
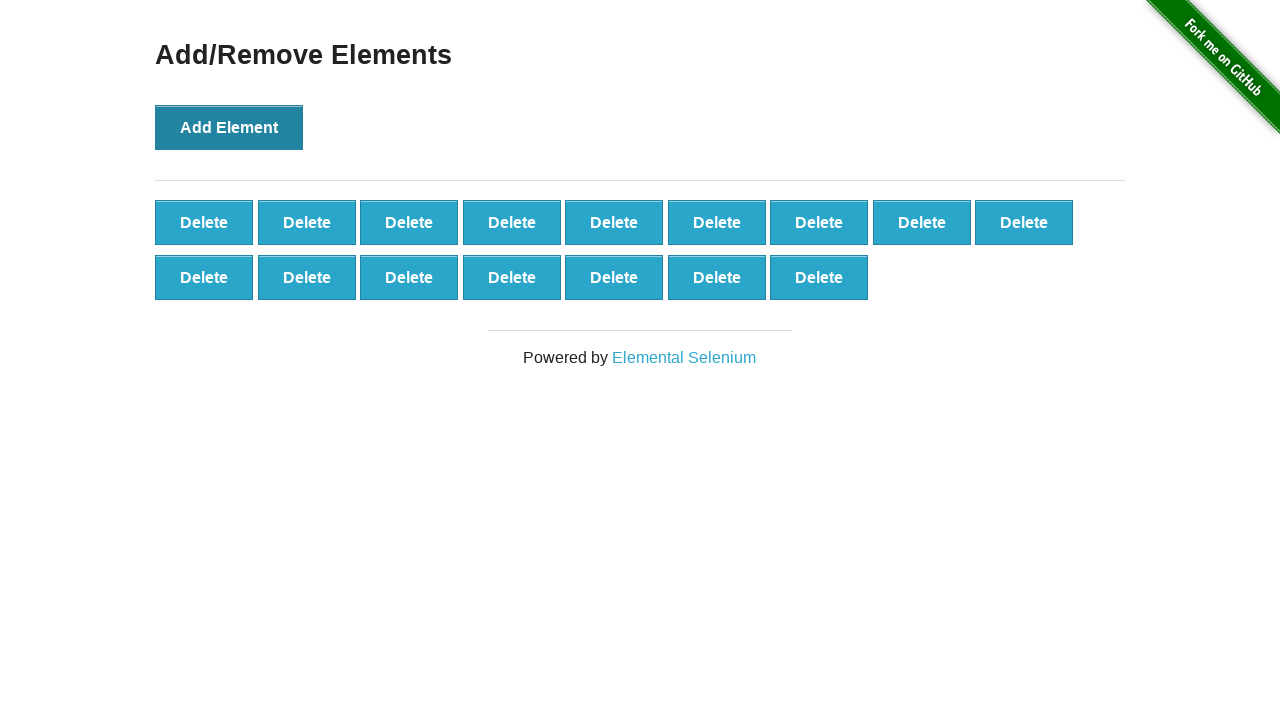

Clicked Add Element button (iteration 17/100) at (229, 127) on text='Add Element'
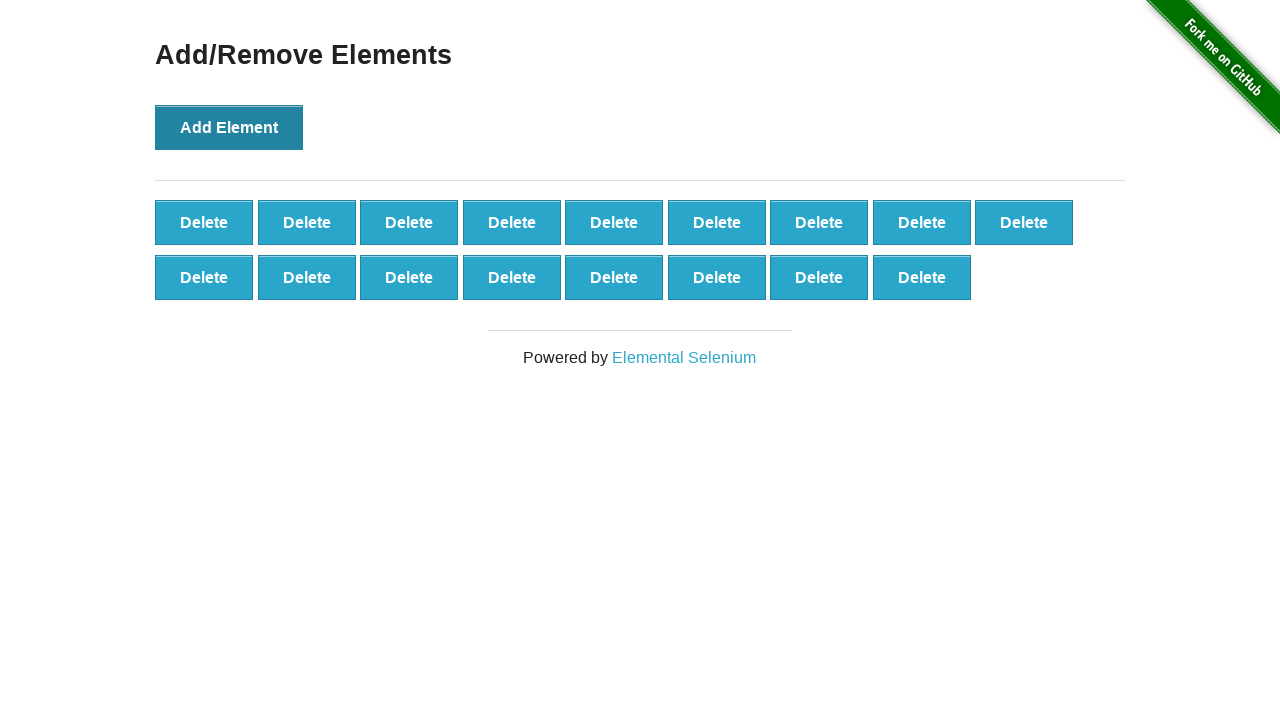

Clicked Add Element button (iteration 18/100) at (229, 127) on text='Add Element'
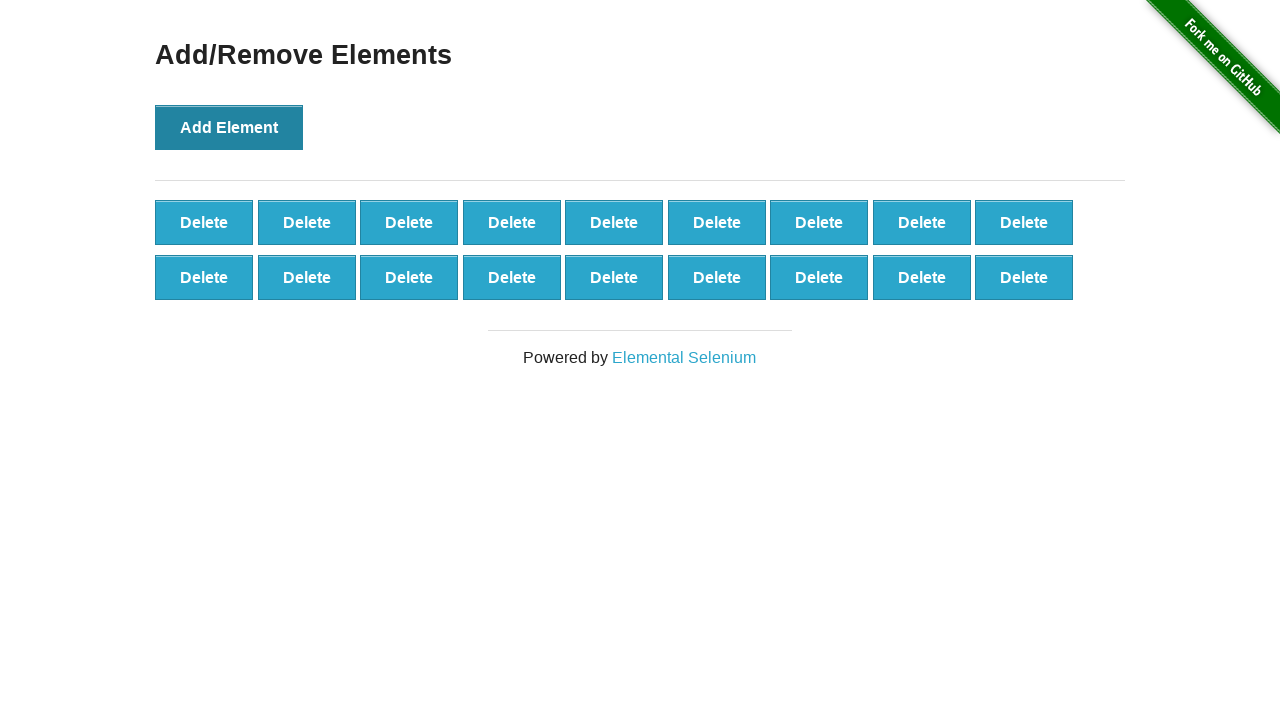

Clicked Add Element button (iteration 19/100) at (229, 127) on text='Add Element'
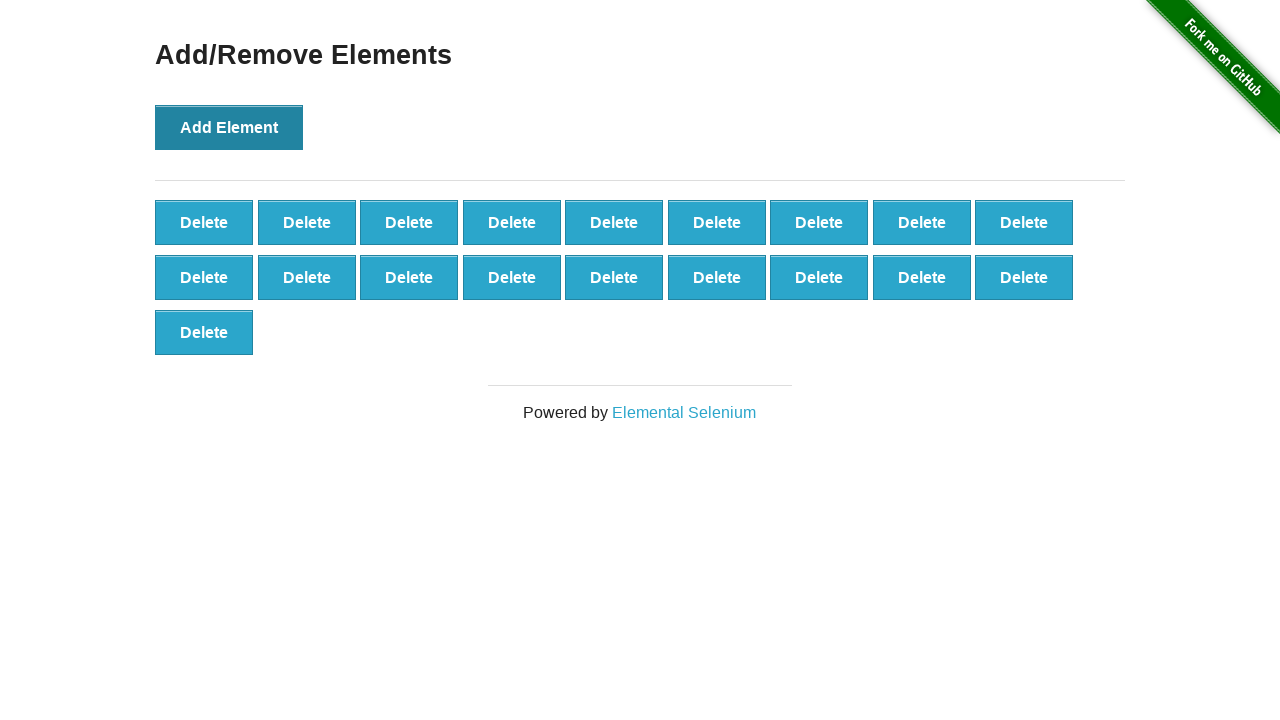

Clicked Add Element button (iteration 20/100) at (229, 127) on text='Add Element'
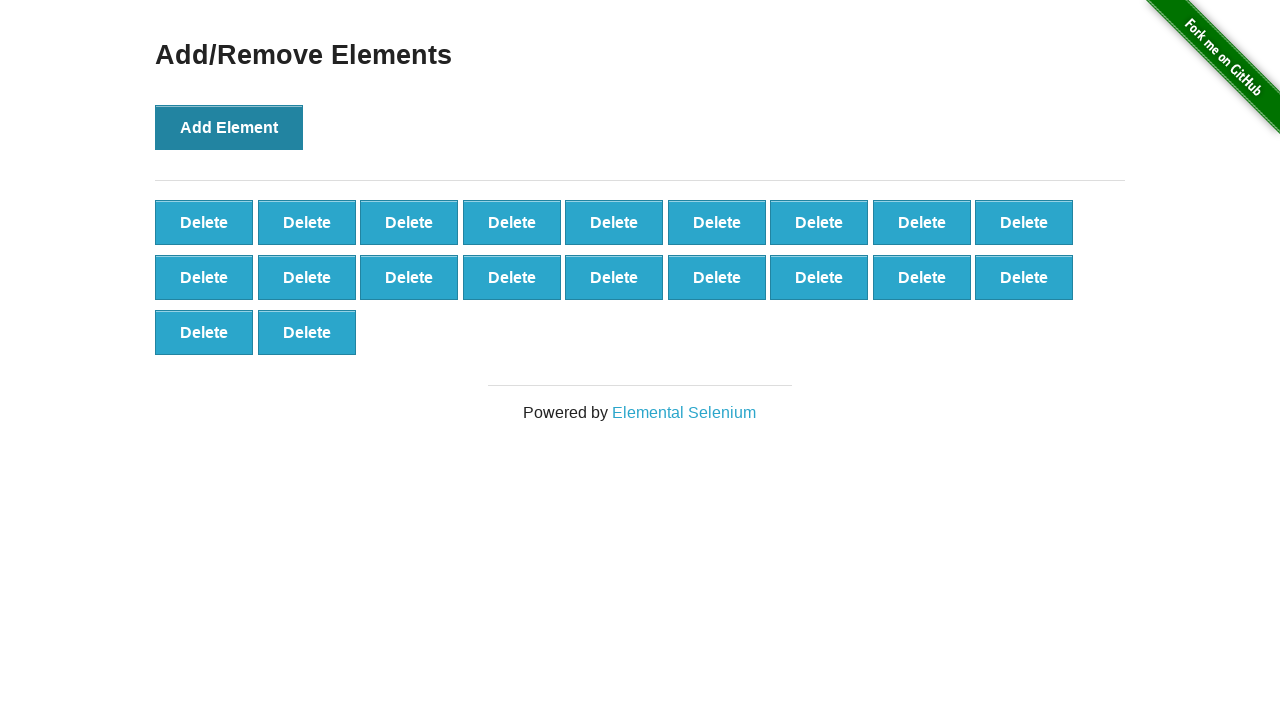

Clicked Add Element button (iteration 21/100) at (229, 127) on text='Add Element'
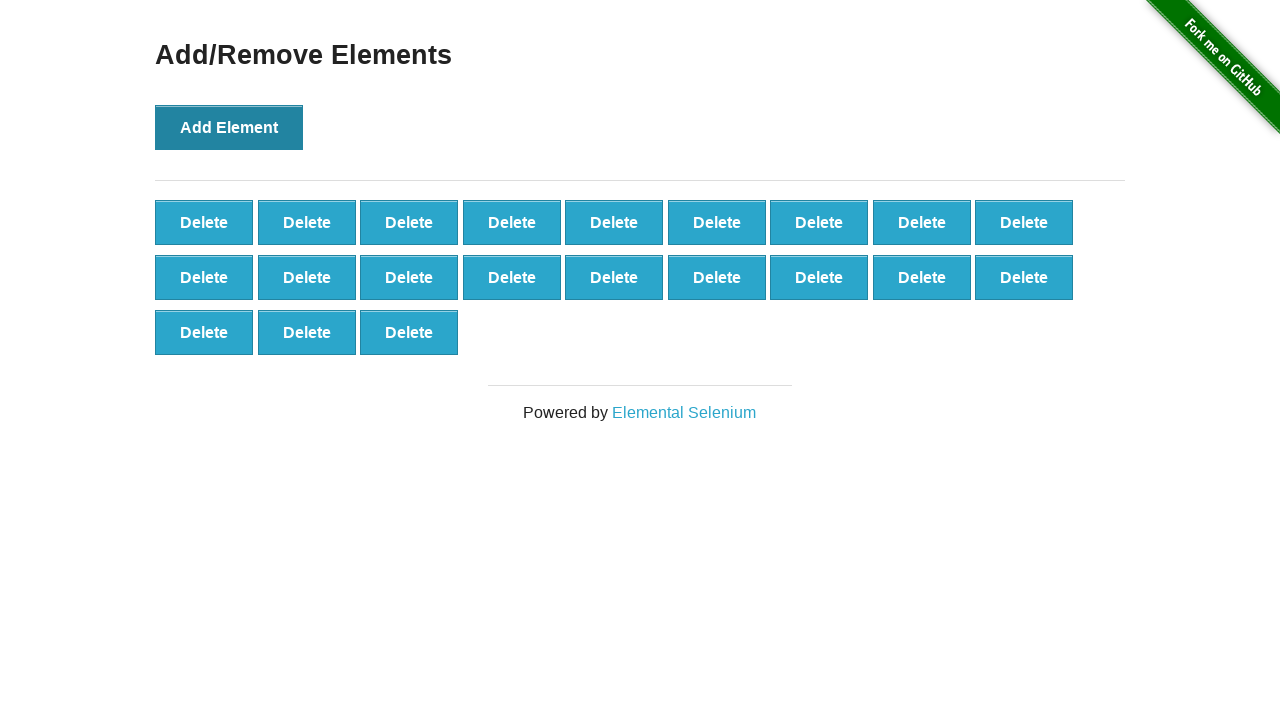

Clicked Add Element button (iteration 22/100) at (229, 127) on text='Add Element'
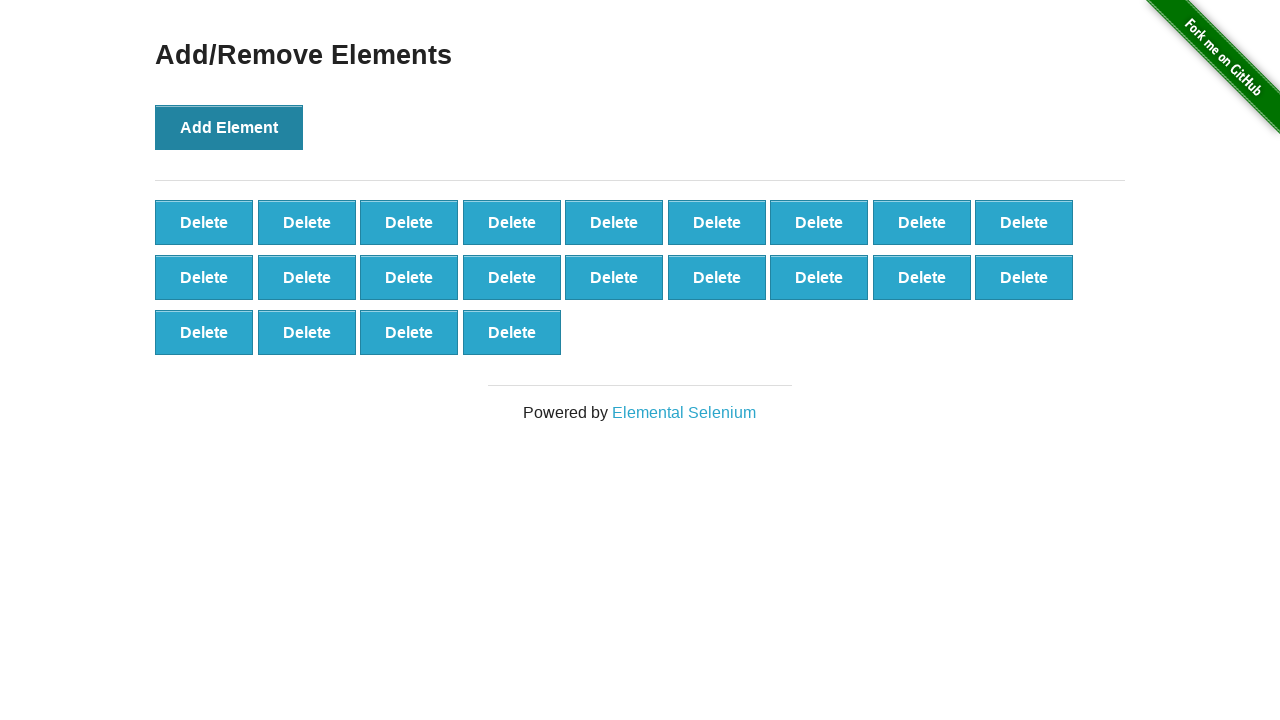

Clicked Add Element button (iteration 23/100) at (229, 127) on text='Add Element'
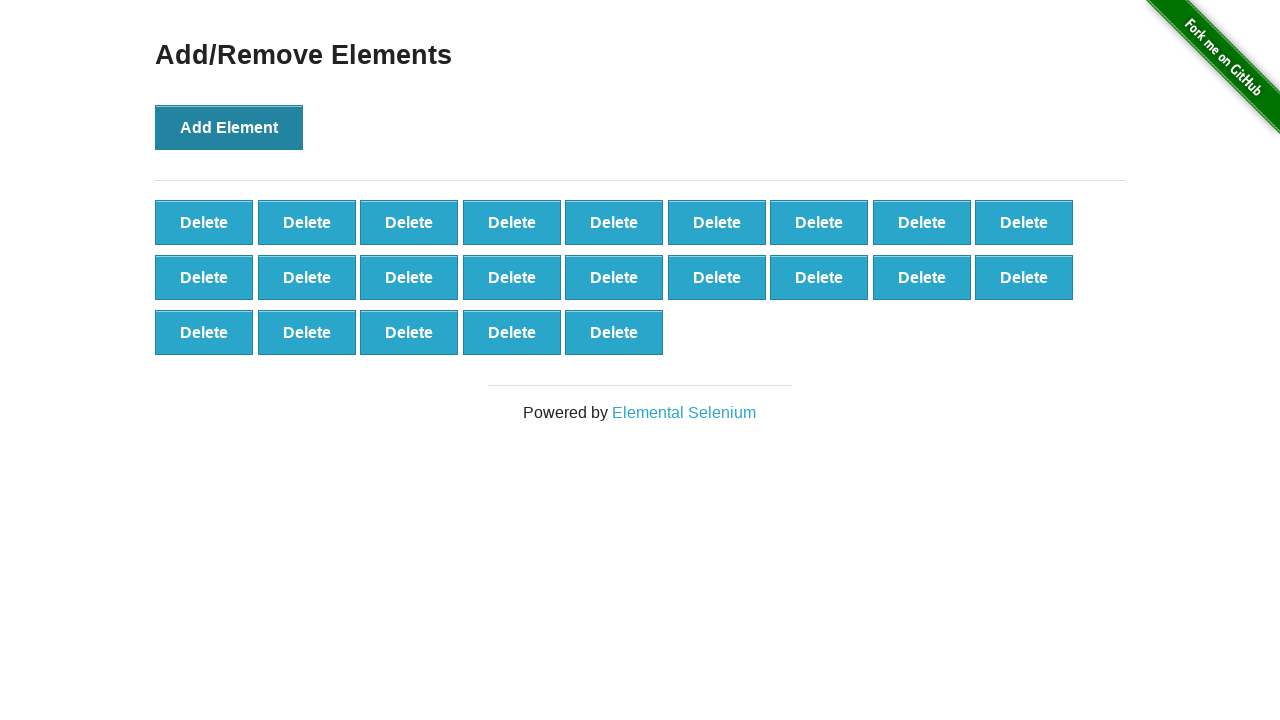

Clicked Add Element button (iteration 24/100) at (229, 127) on text='Add Element'
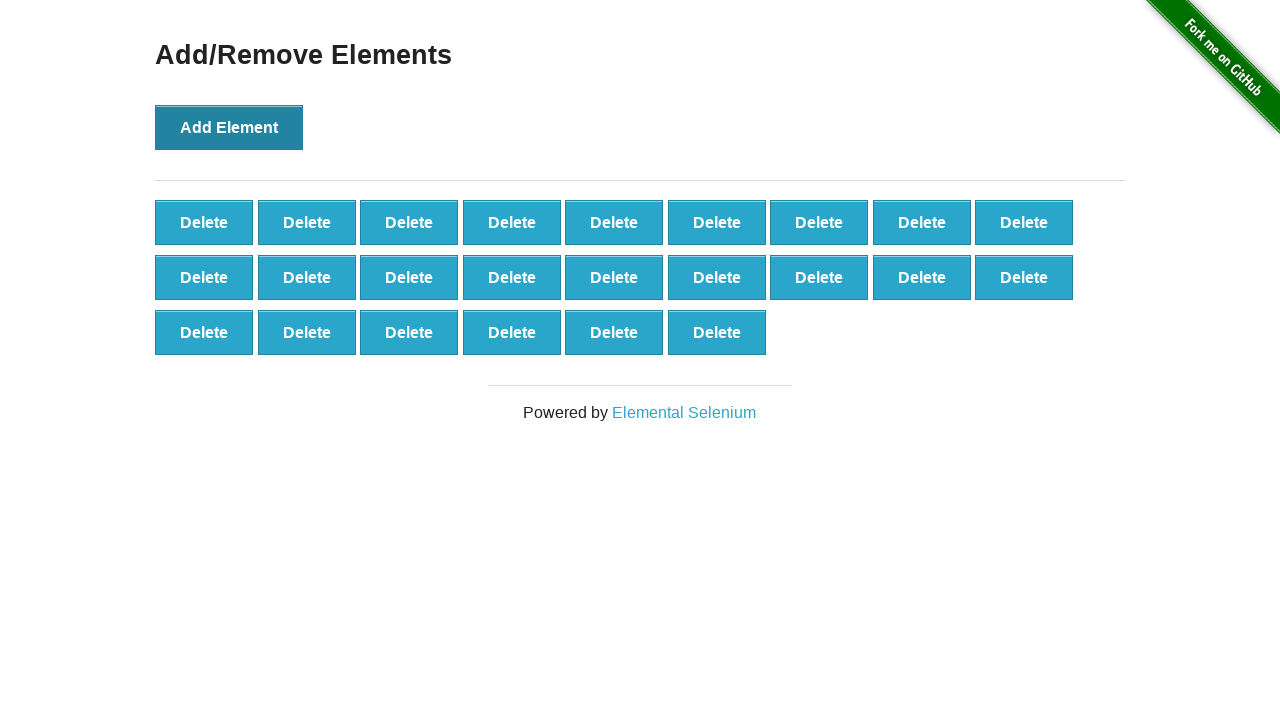

Clicked Add Element button (iteration 25/100) at (229, 127) on text='Add Element'
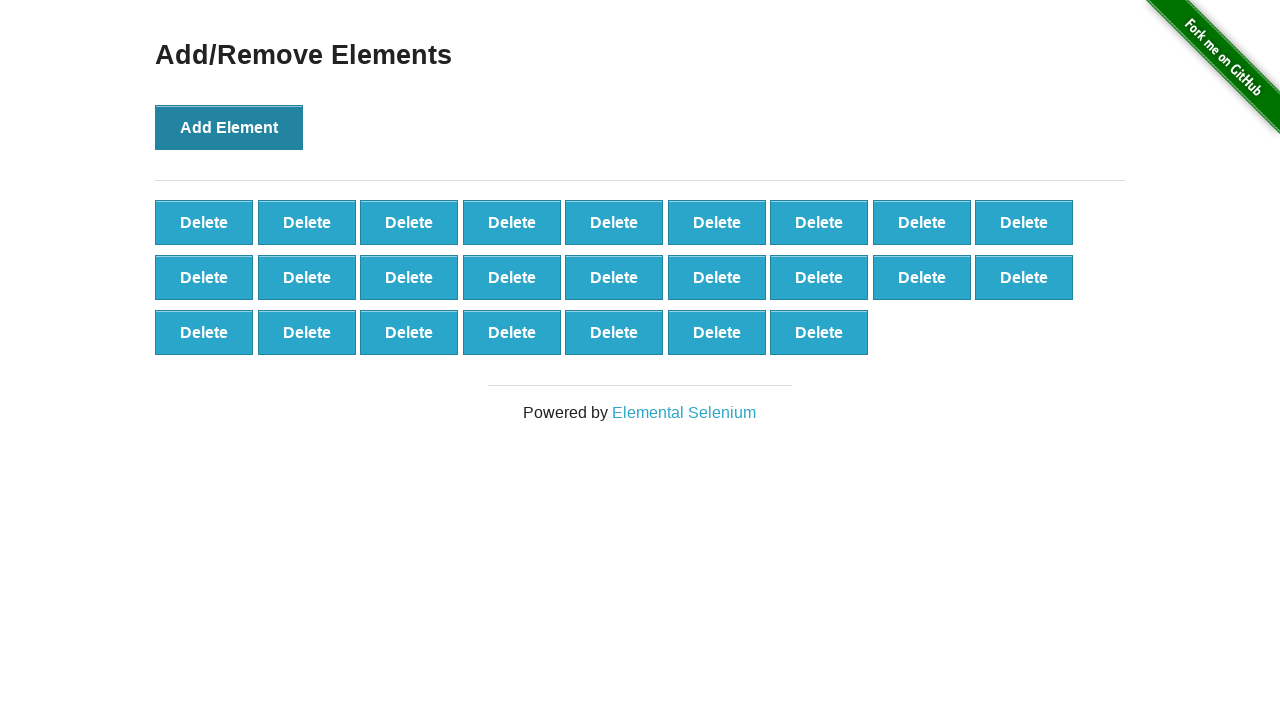

Clicked Add Element button (iteration 26/100) at (229, 127) on text='Add Element'
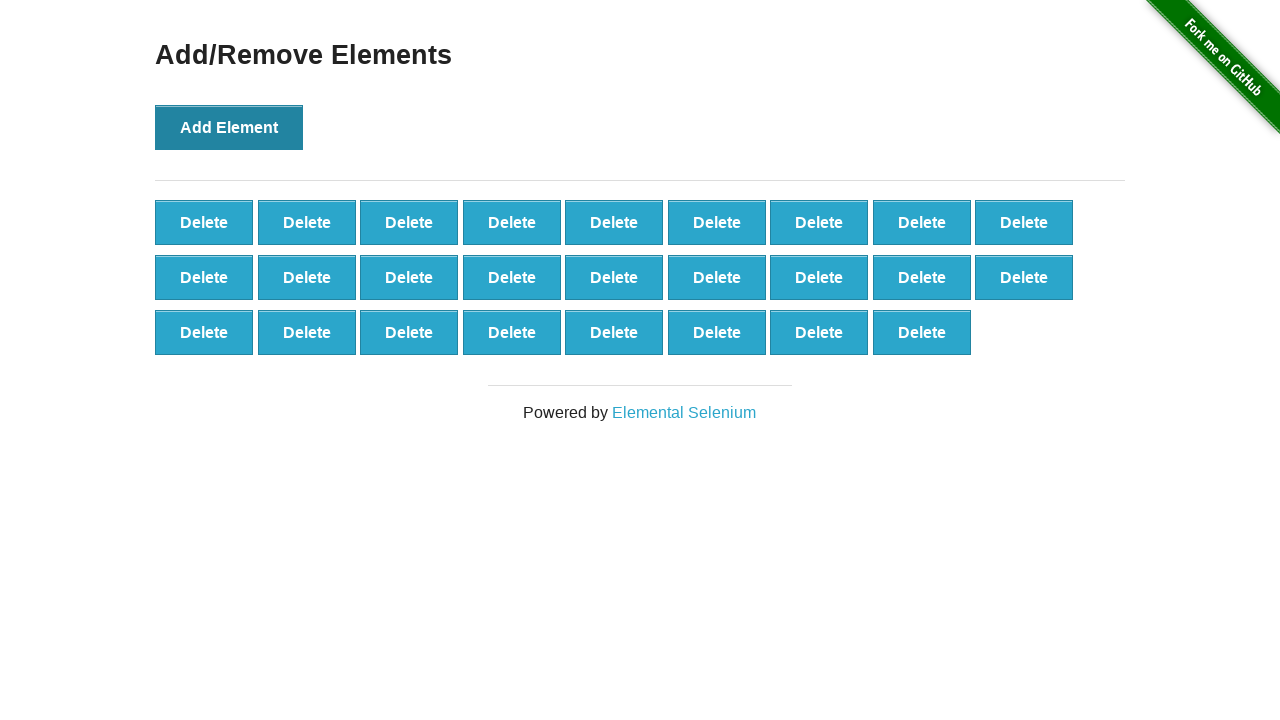

Clicked Add Element button (iteration 27/100) at (229, 127) on text='Add Element'
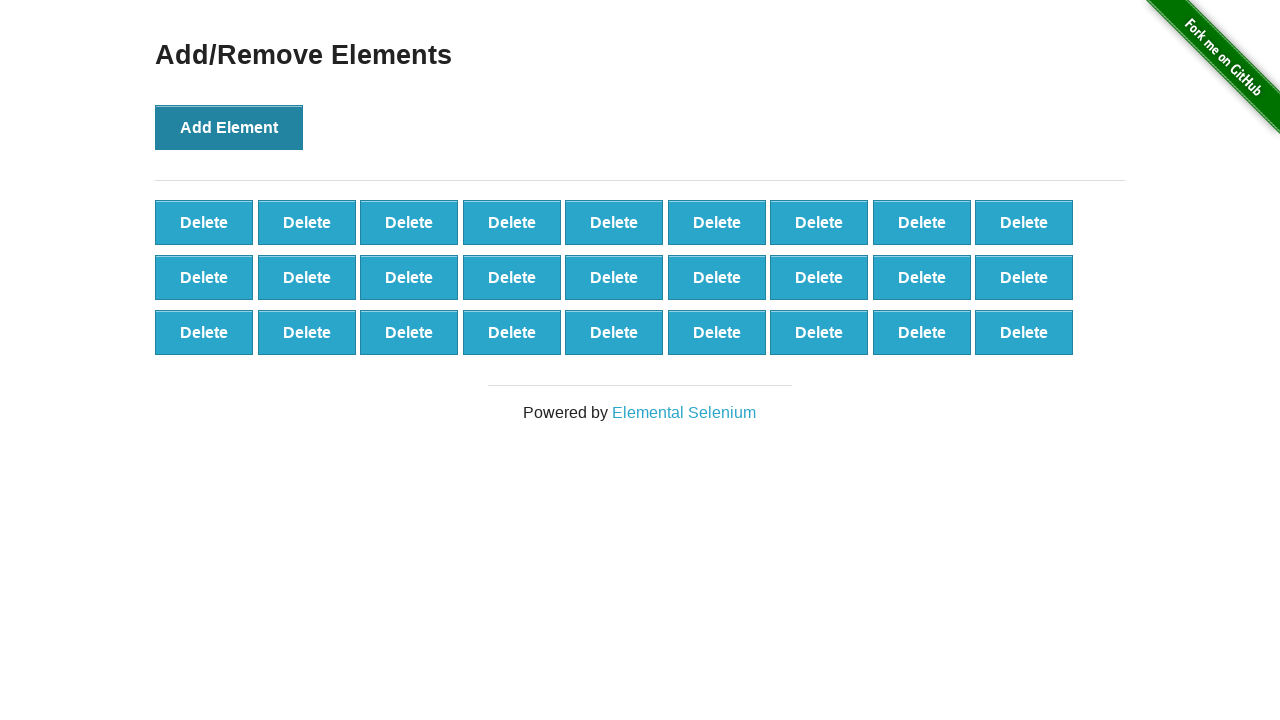

Clicked Add Element button (iteration 28/100) at (229, 127) on text='Add Element'
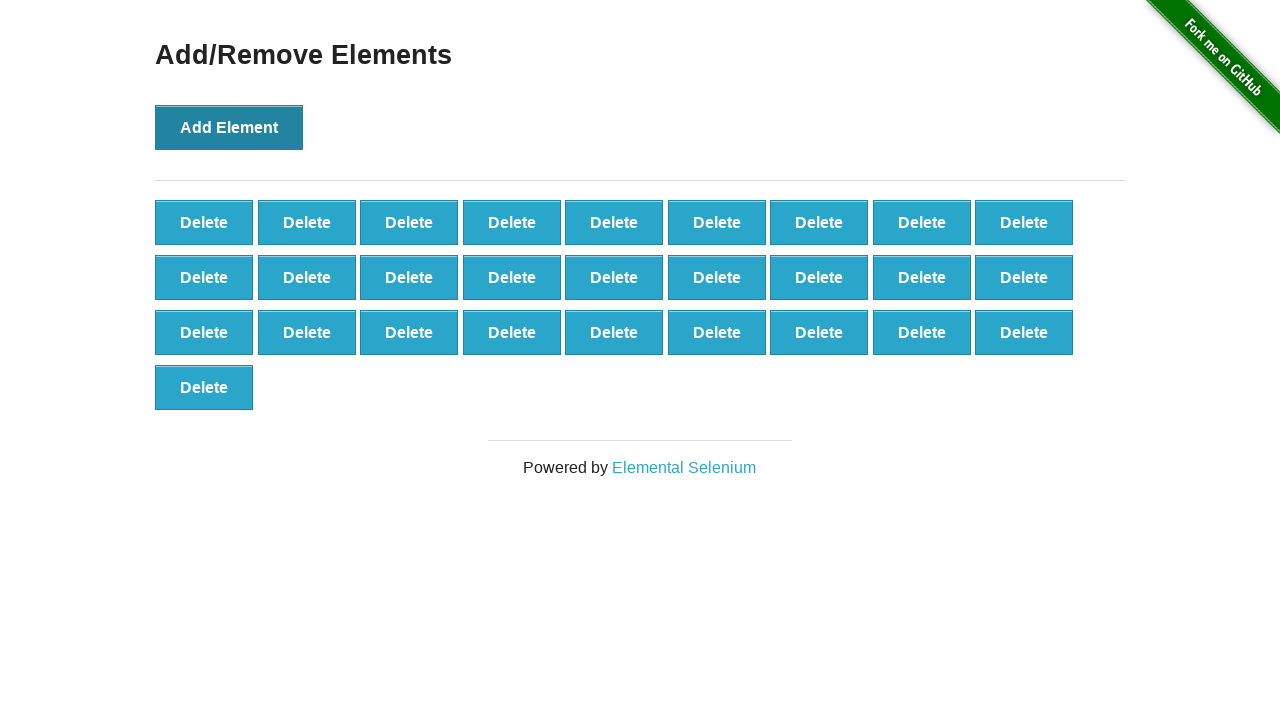

Clicked Add Element button (iteration 29/100) at (229, 127) on text='Add Element'
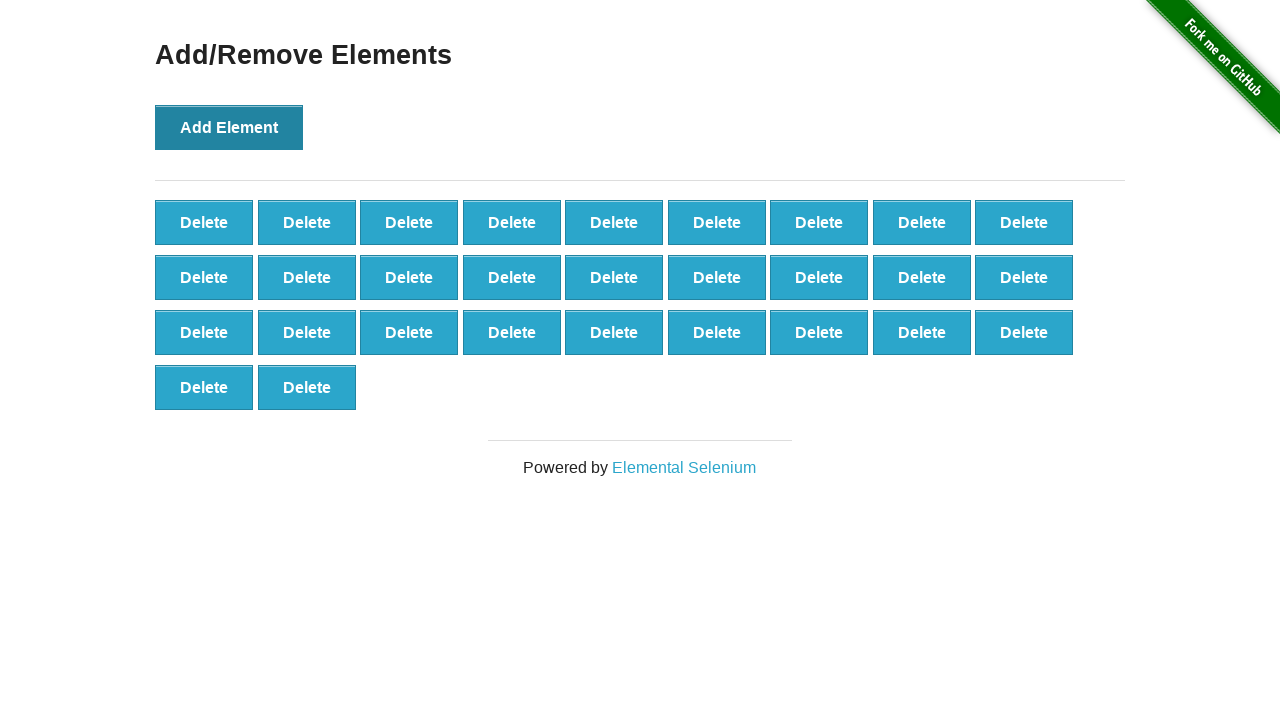

Clicked Add Element button (iteration 30/100) at (229, 127) on text='Add Element'
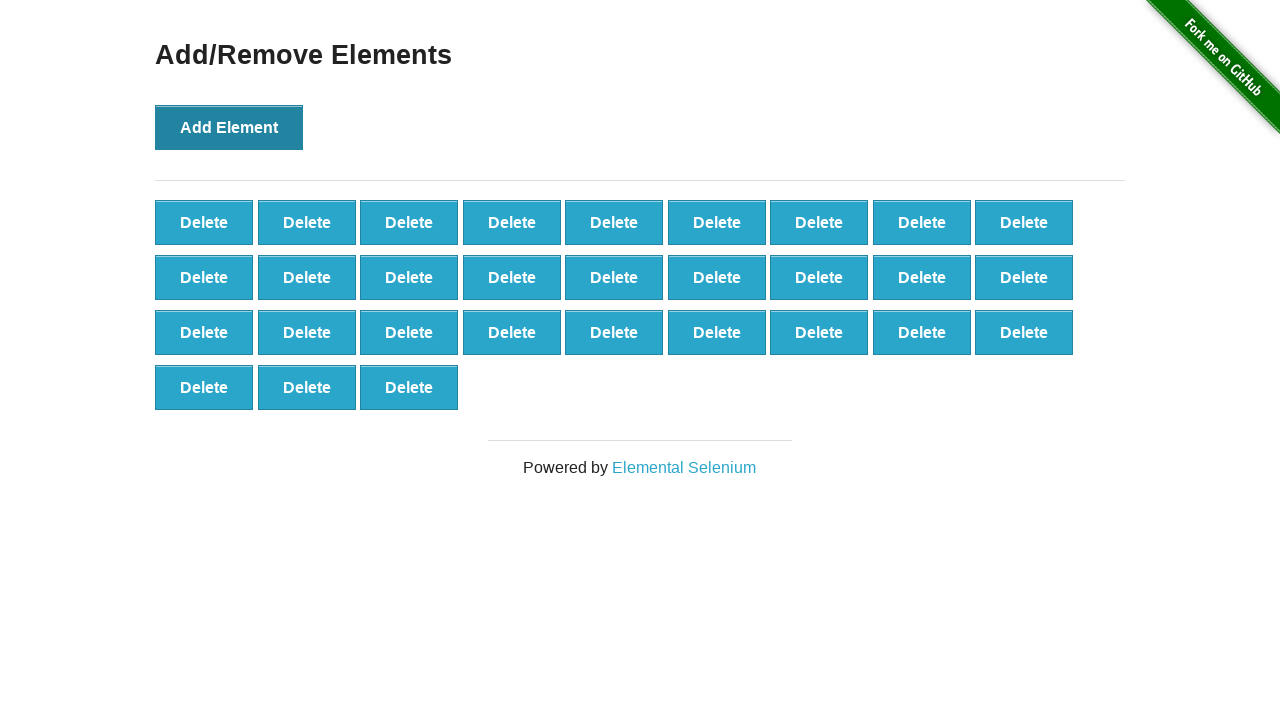

Clicked Add Element button (iteration 31/100) at (229, 127) on text='Add Element'
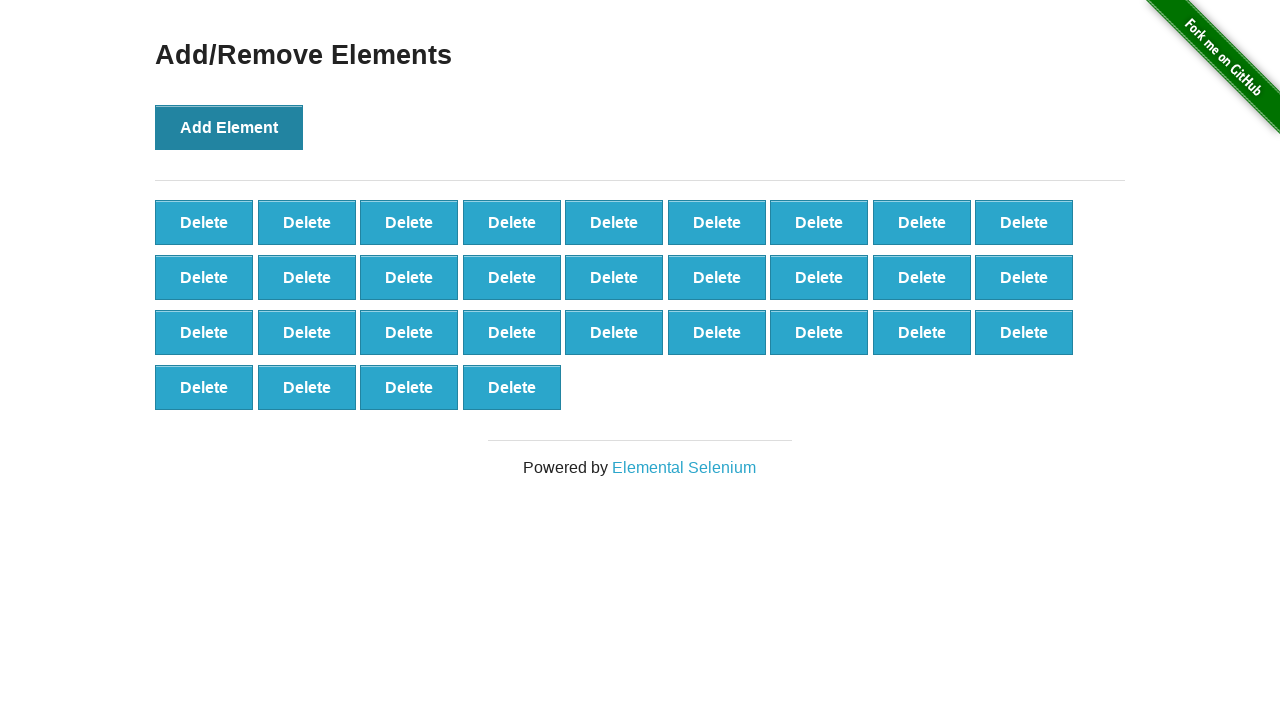

Clicked Add Element button (iteration 32/100) at (229, 127) on text='Add Element'
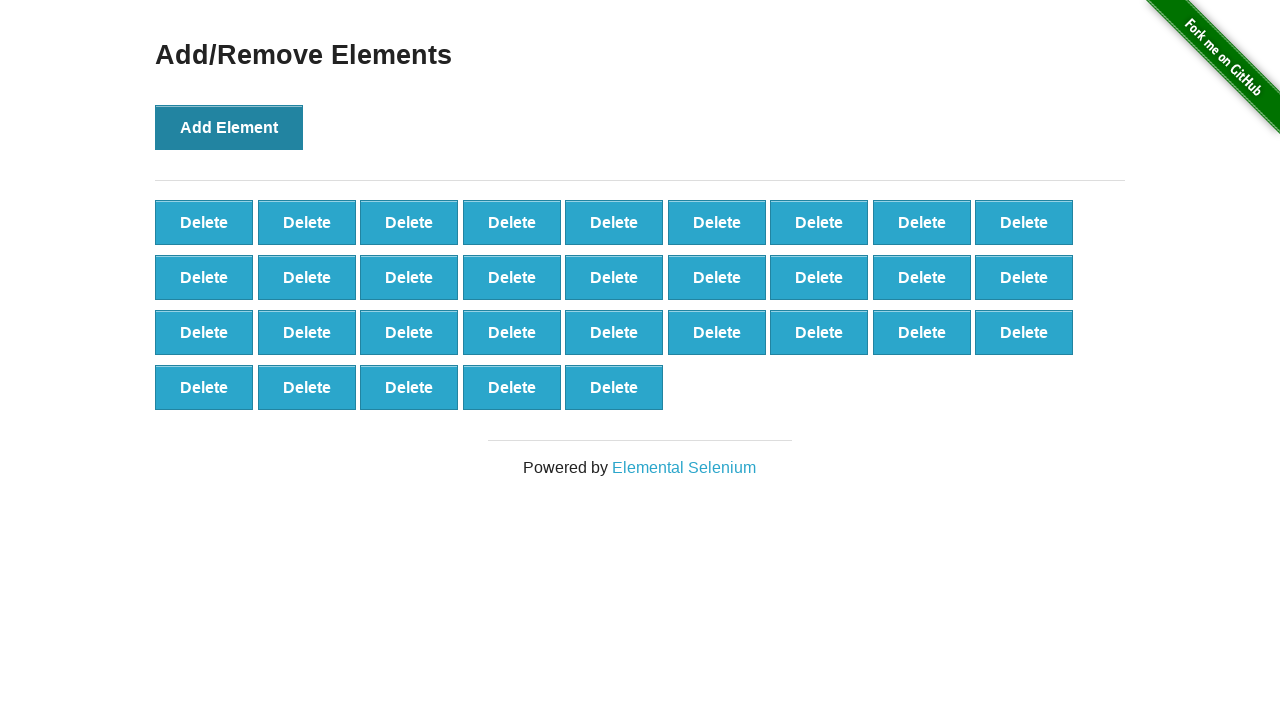

Clicked Add Element button (iteration 33/100) at (229, 127) on text='Add Element'
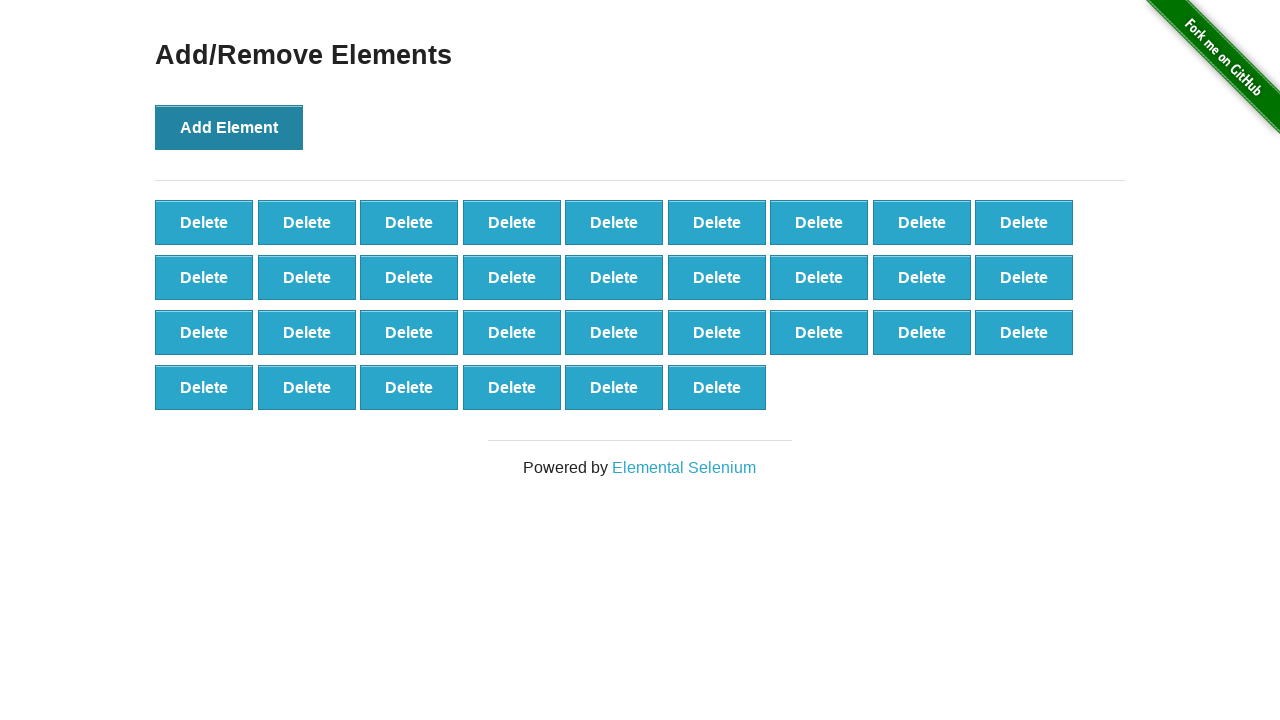

Clicked Add Element button (iteration 34/100) at (229, 127) on text='Add Element'
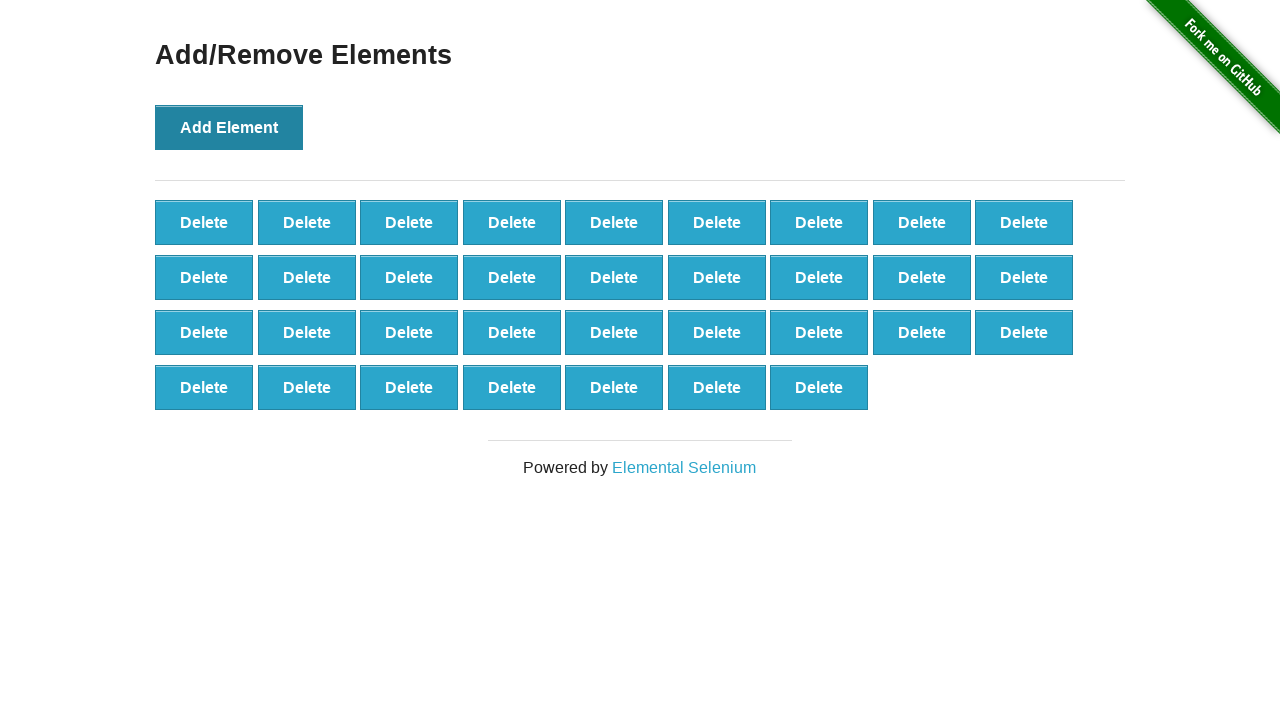

Clicked Add Element button (iteration 35/100) at (229, 127) on text='Add Element'
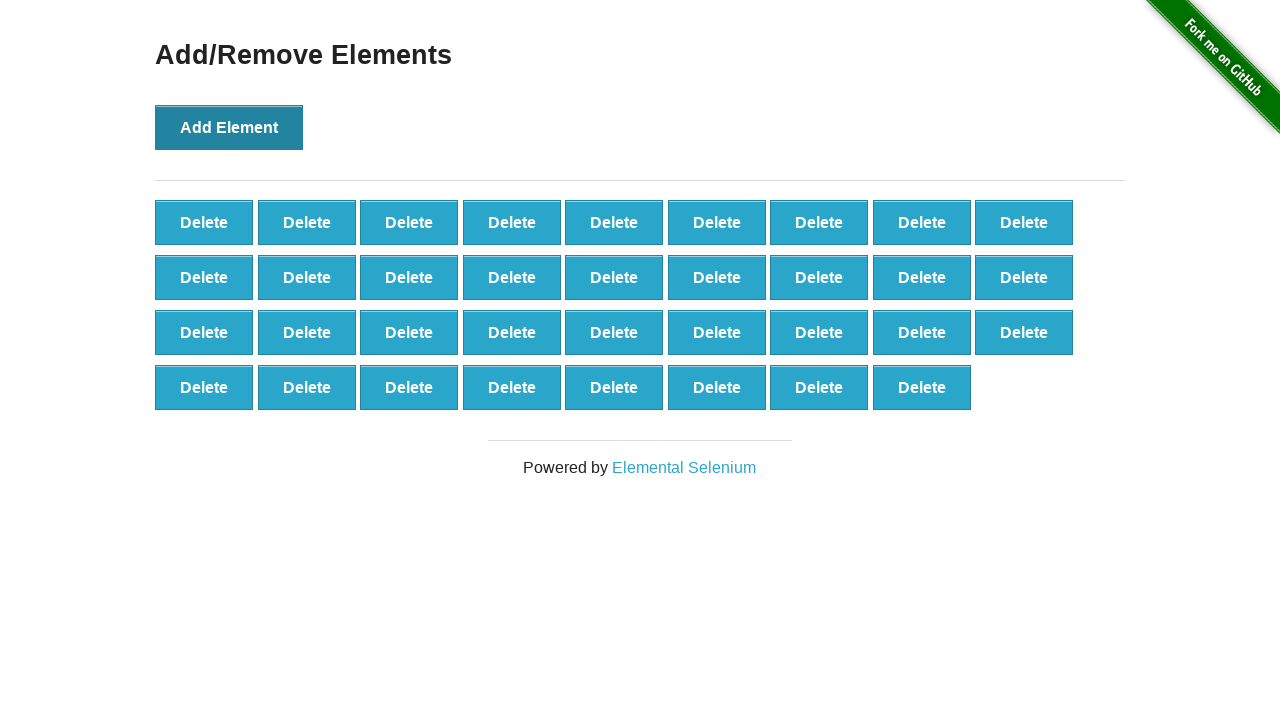

Clicked Add Element button (iteration 36/100) at (229, 127) on text='Add Element'
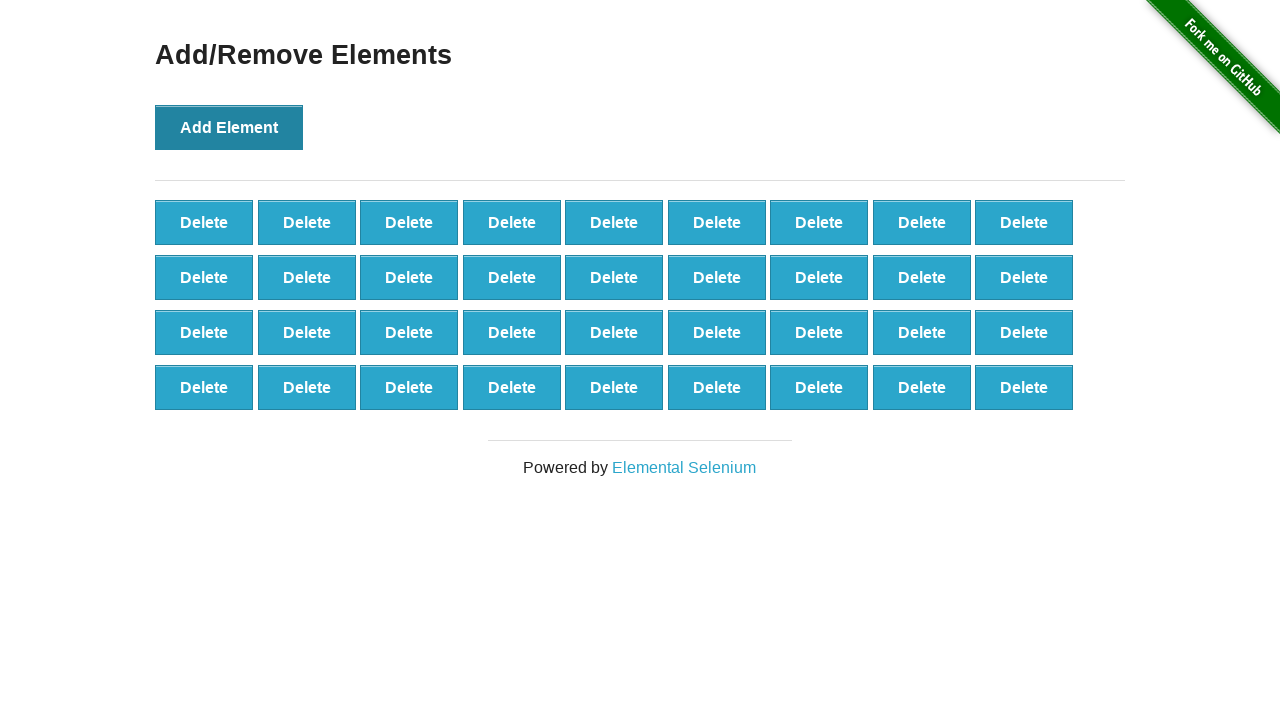

Clicked Add Element button (iteration 37/100) at (229, 127) on text='Add Element'
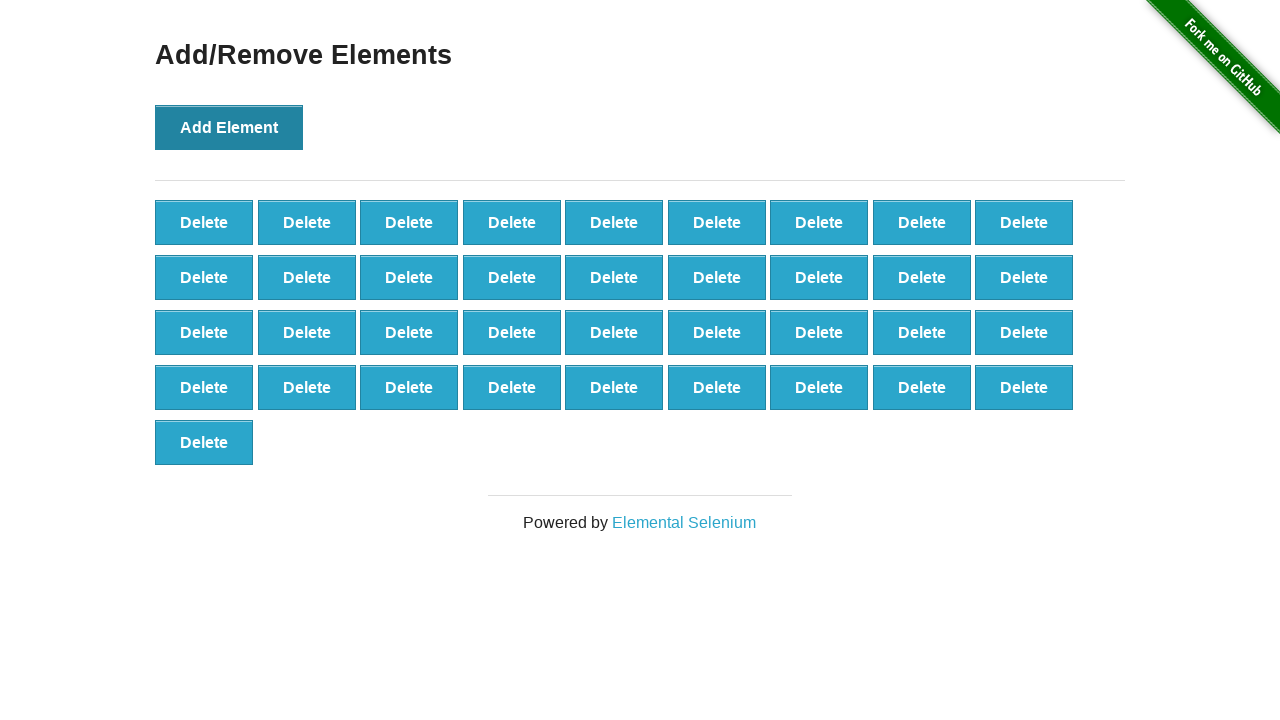

Clicked Add Element button (iteration 38/100) at (229, 127) on text='Add Element'
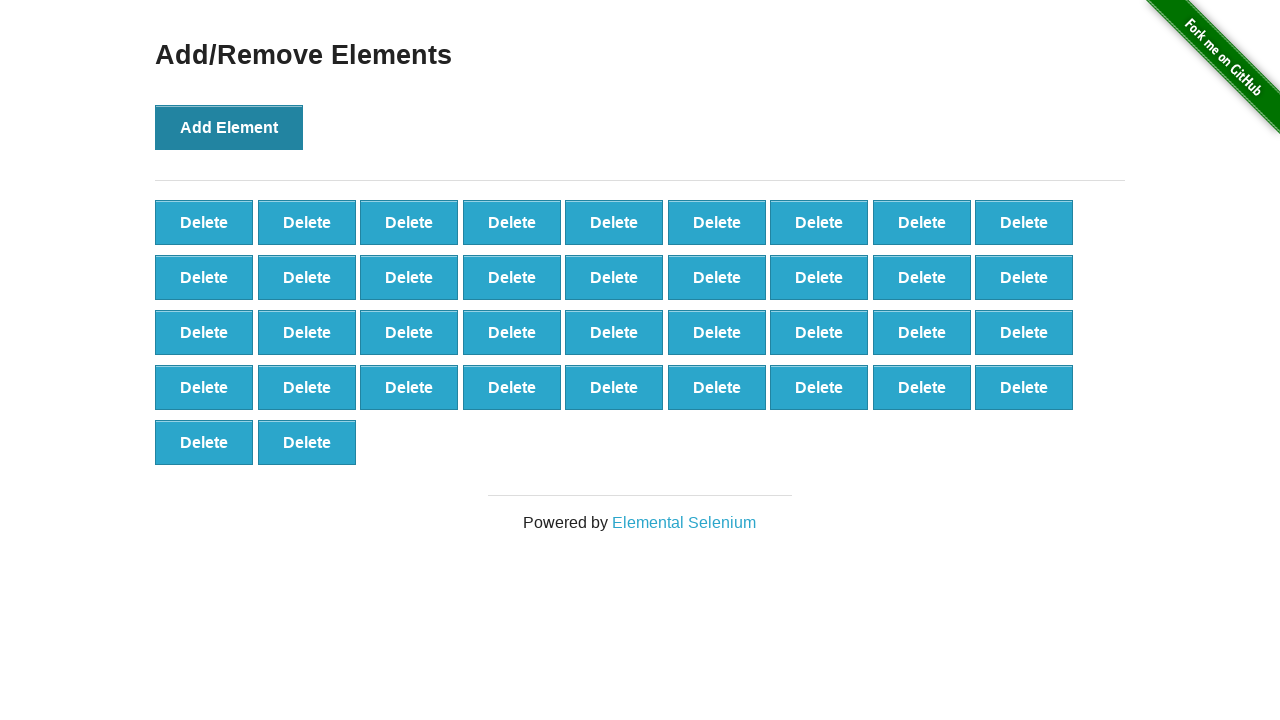

Clicked Add Element button (iteration 39/100) at (229, 127) on text='Add Element'
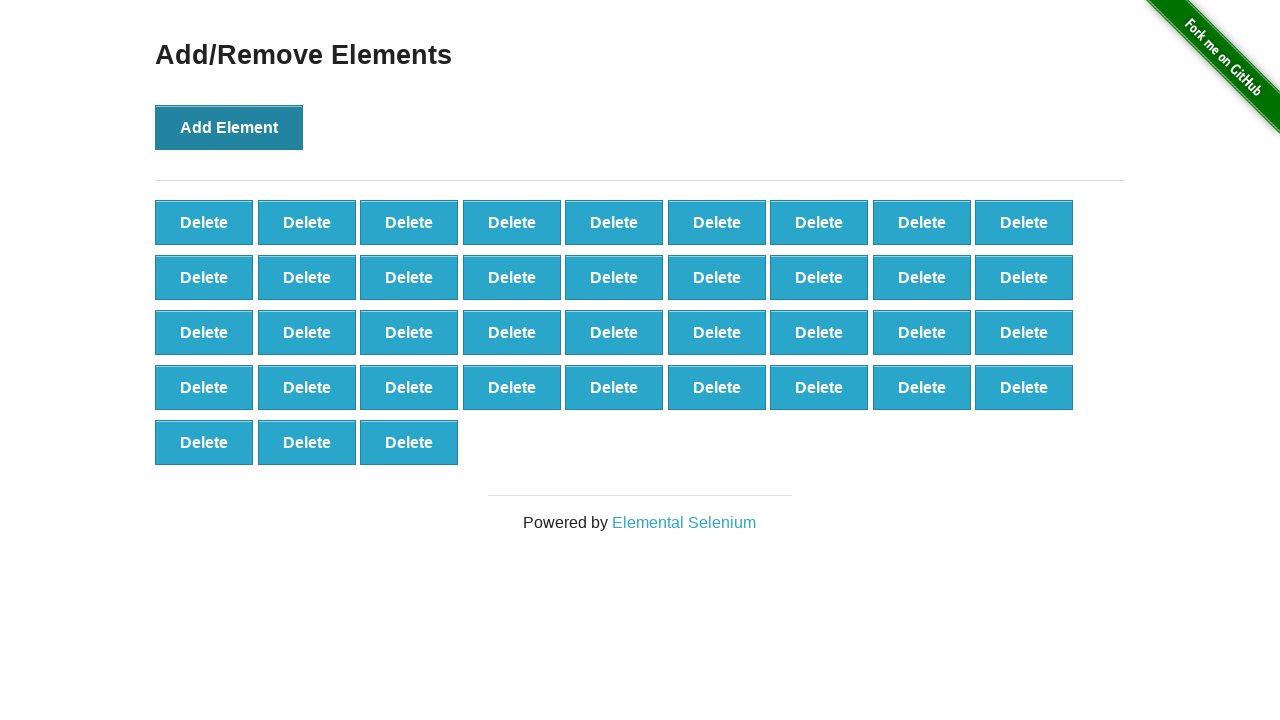

Clicked Add Element button (iteration 40/100) at (229, 127) on text='Add Element'
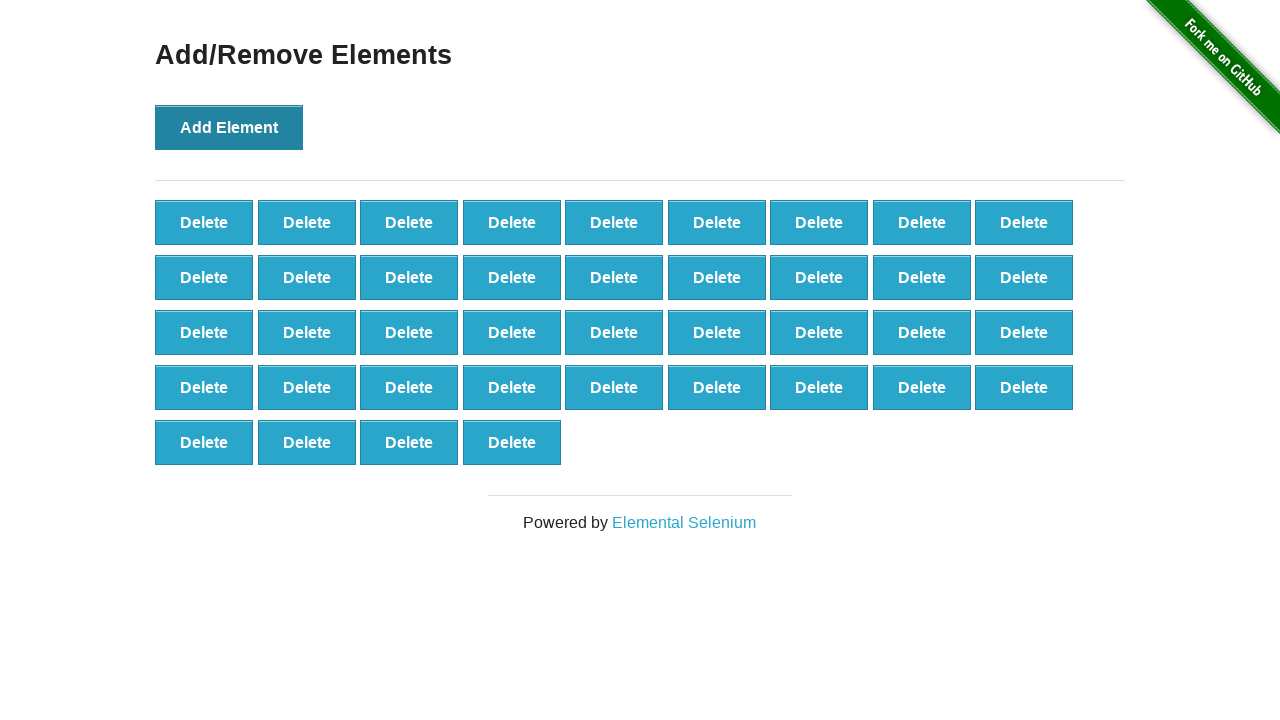

Clicked Add Element button (iteration 41/100) at (229, 127) on text='Add Element'
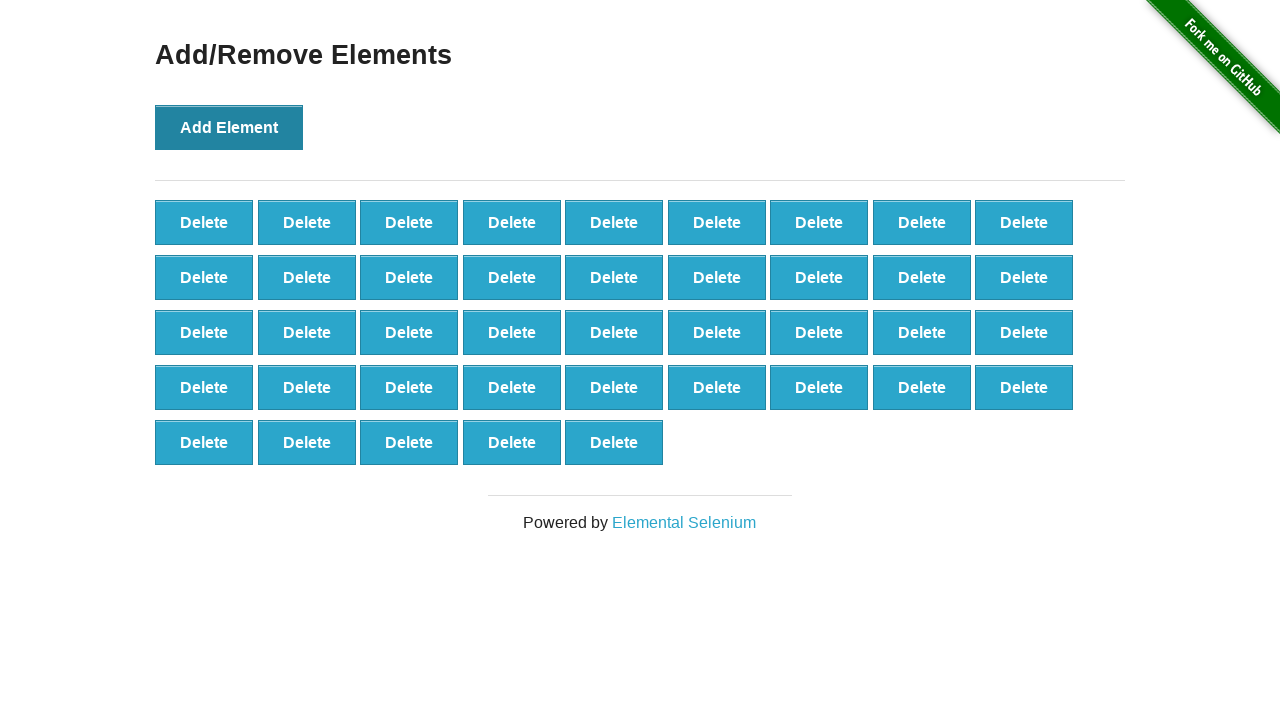

Clicked Add Element button (iteration 42/100) at (229, 127) on text='Add Element'
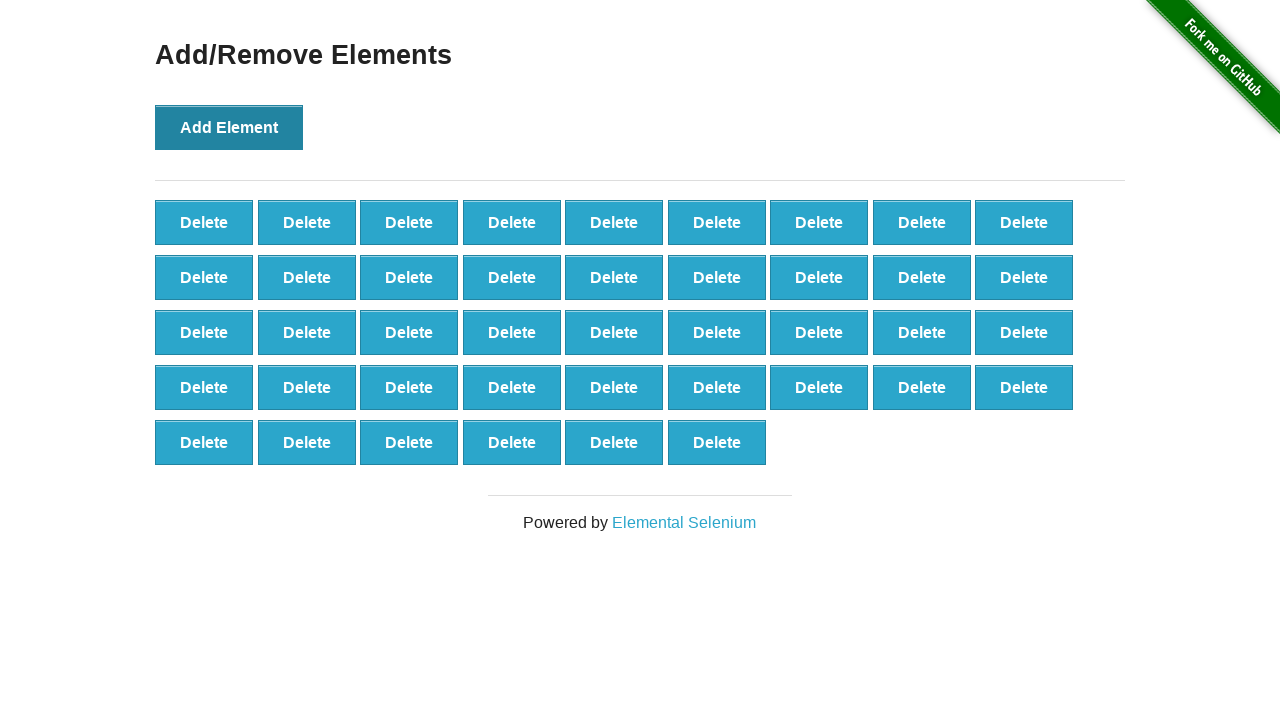

Clicked Add Element button (iteration 43/100) at (229, 127) on text='Add Element'
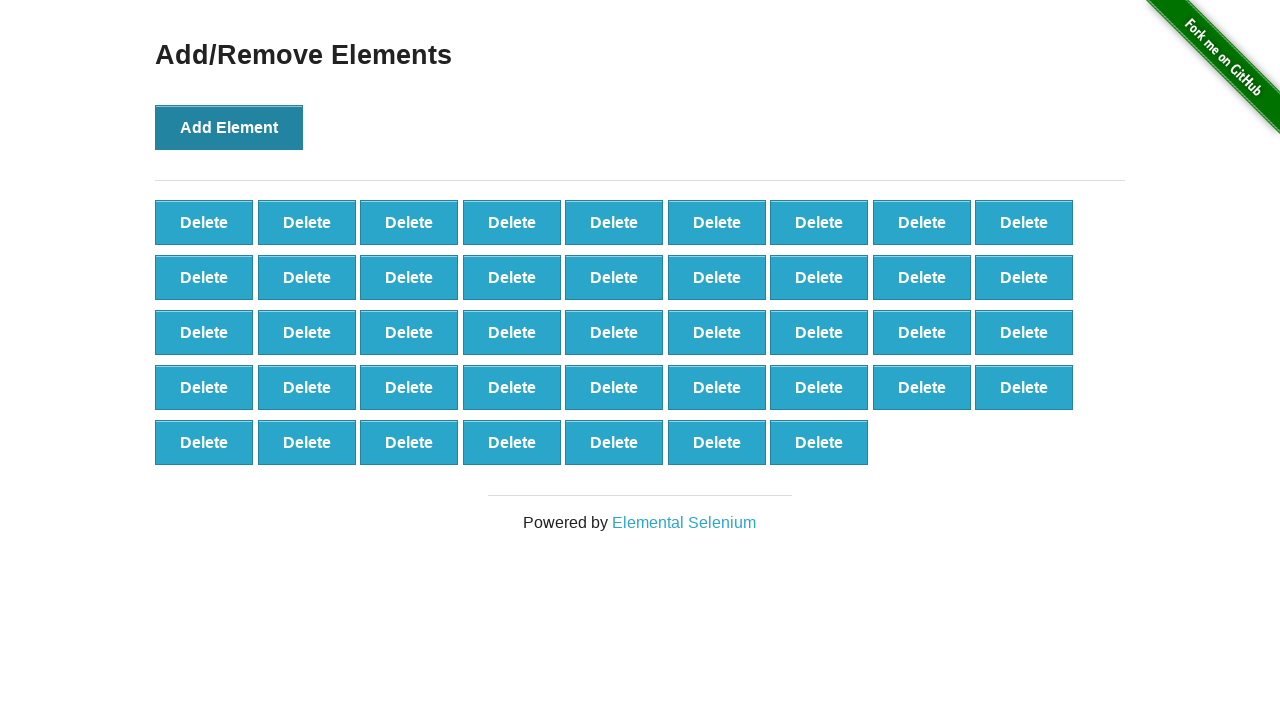

Clicked Add Element button (iteration 44/100) at (229, 127) on text='Add Element'
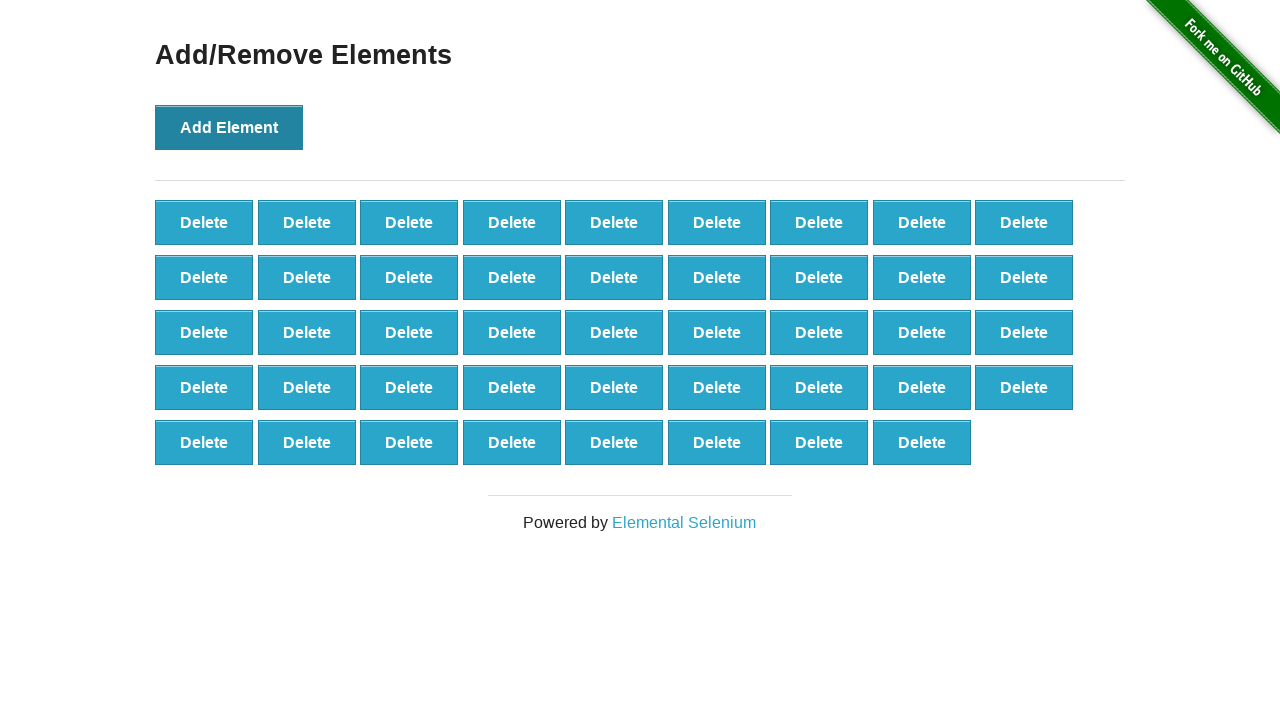

Clicked Add Element button (iteration 45/100) at (229, 127) on text='Add Element'
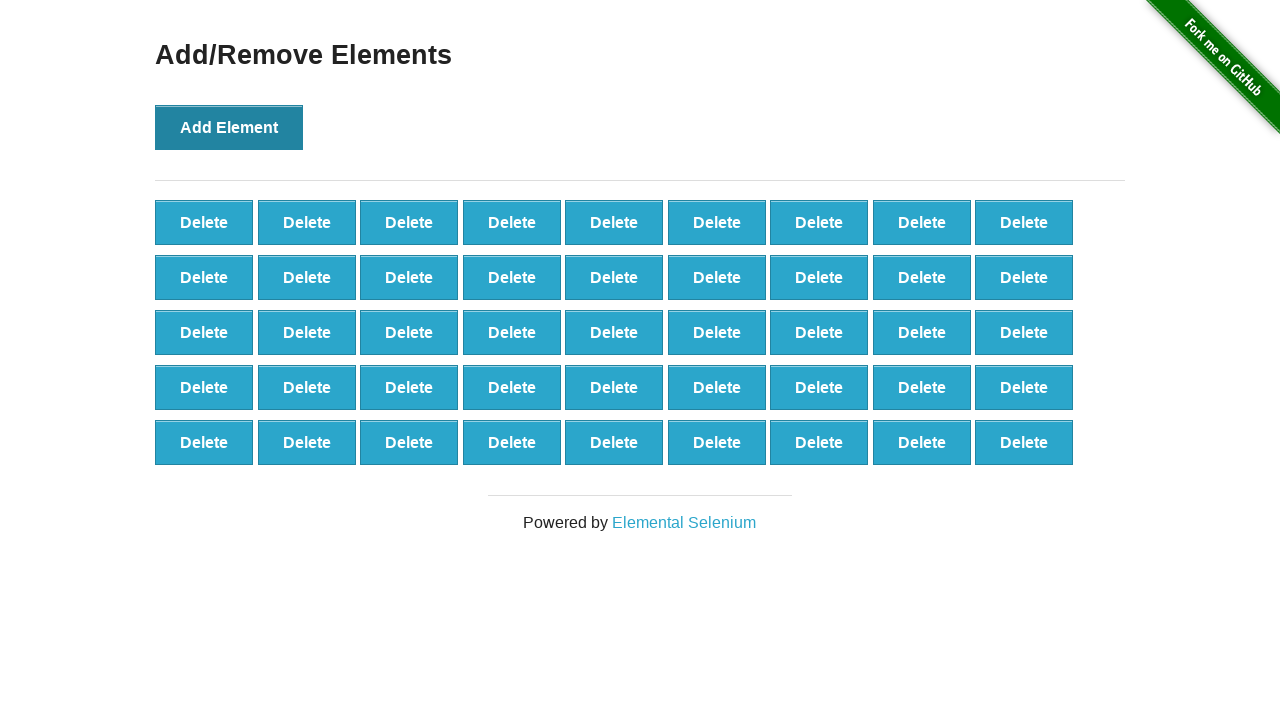

Clicked Add Element button (iteration 46/100) at (229, 127) on text='Add Element'
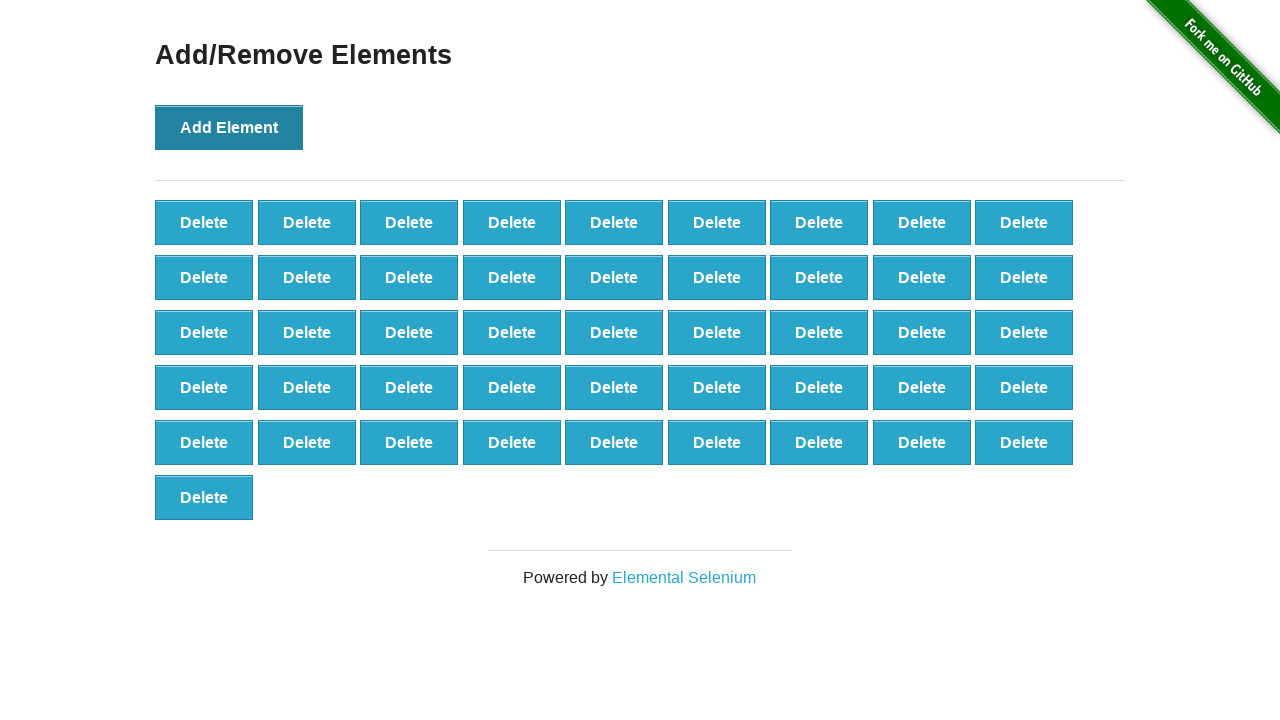

Clicked Add Element button (iteration 47/100) at (229, 127) on text='Add Element'
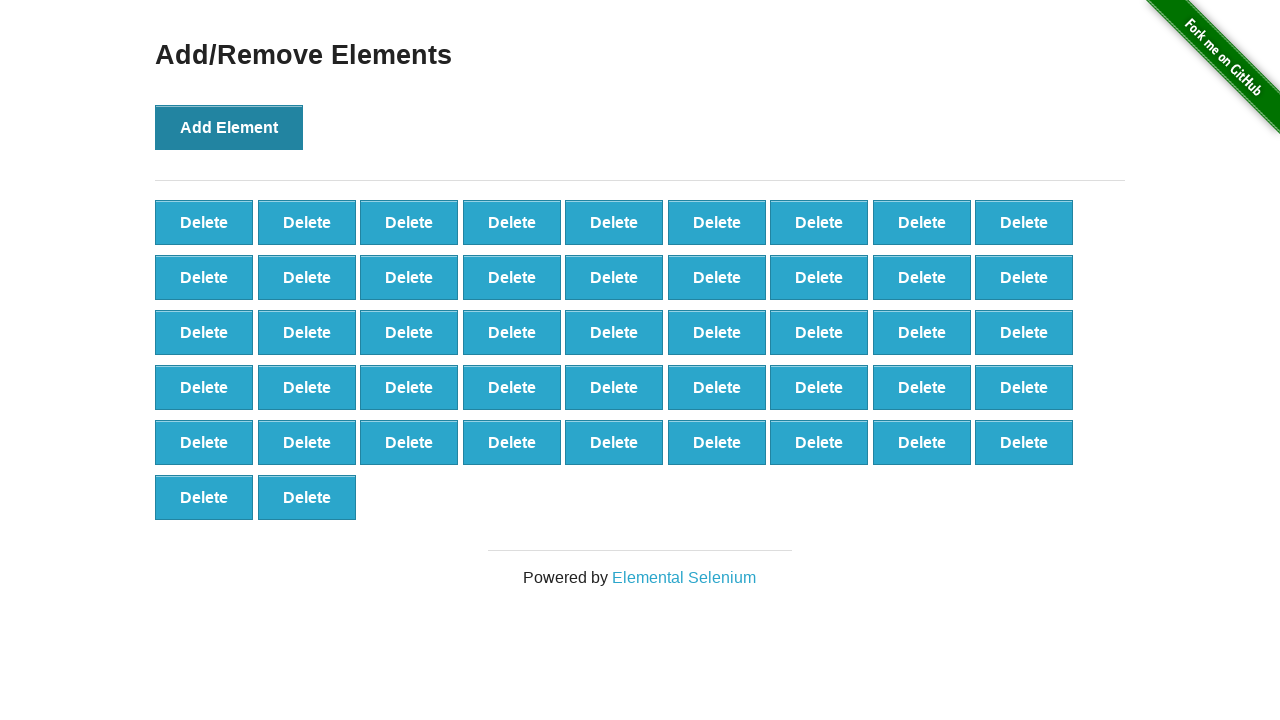

Clicked Add Element button (iteration 48/100) at (229, 127) on text='Add Element'
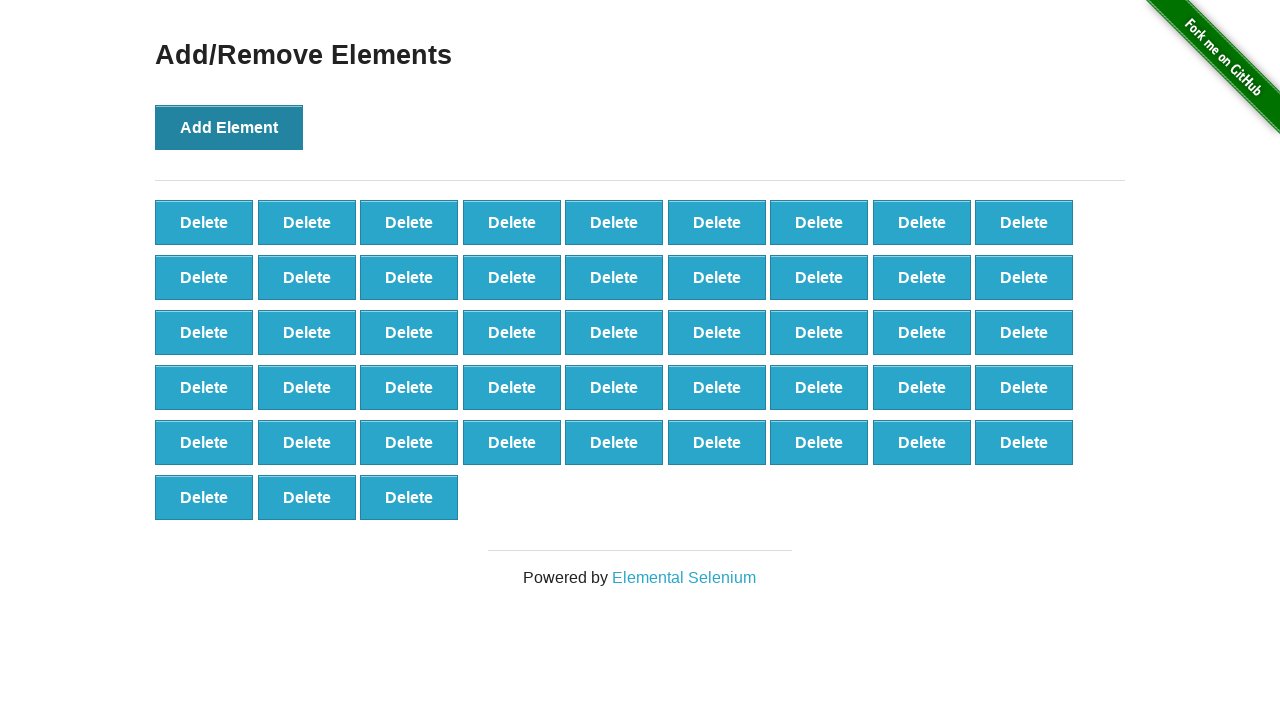

Clicked Add Element button (iteration 49/100) at (229, 127) on text='Add Element'
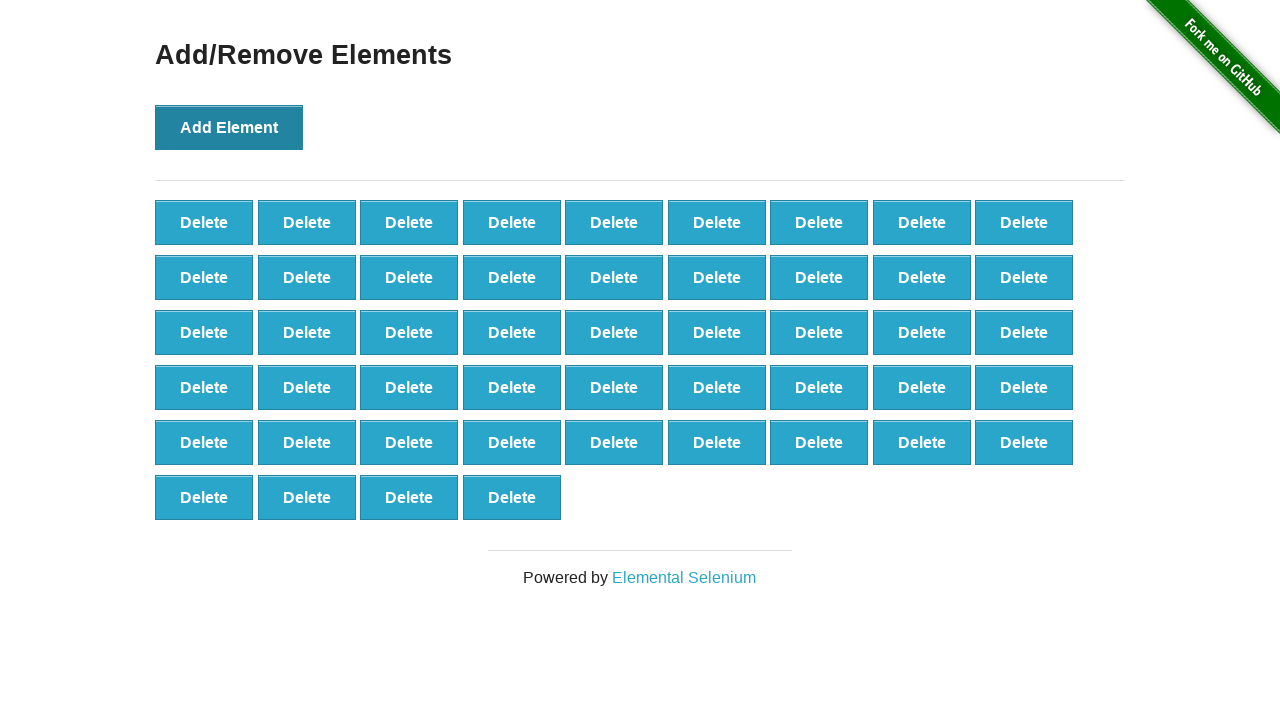

Clicked Add Element button (iteration 50/100) at (229, 127) on text='Add Element'
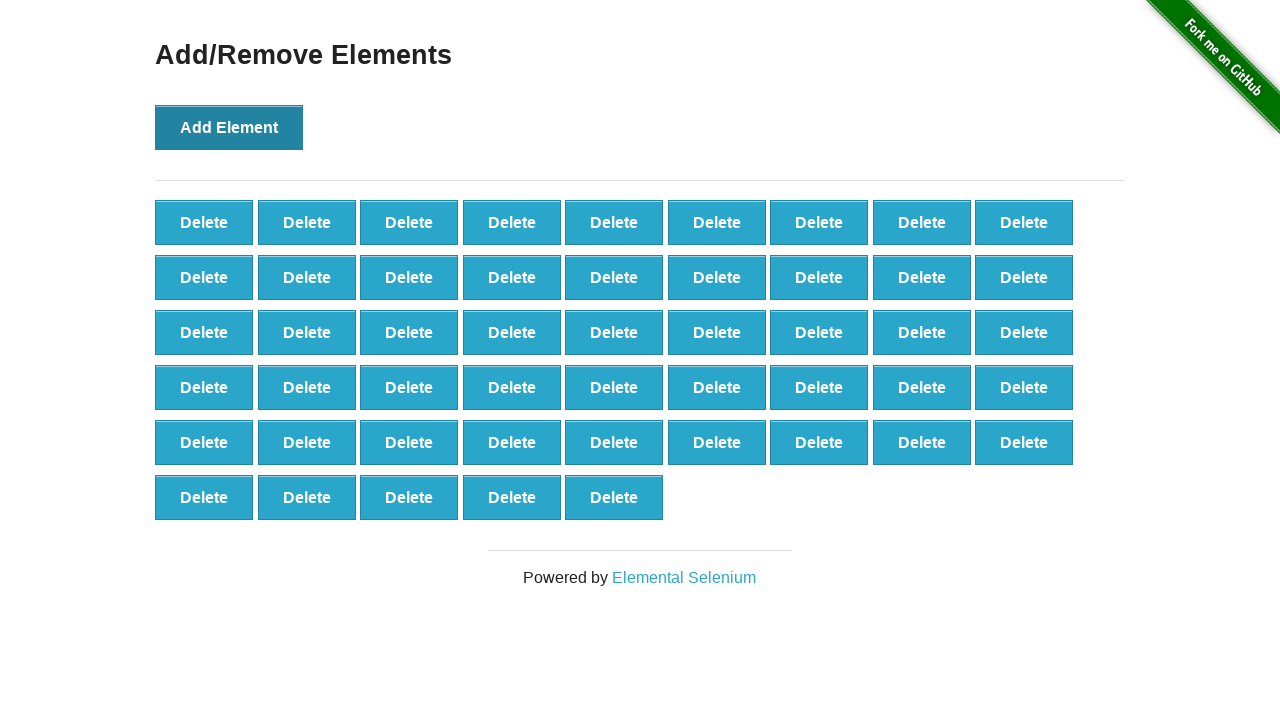

Clicked Add Element button (iteration 51/100) at (229, 127) on text='Add Element'
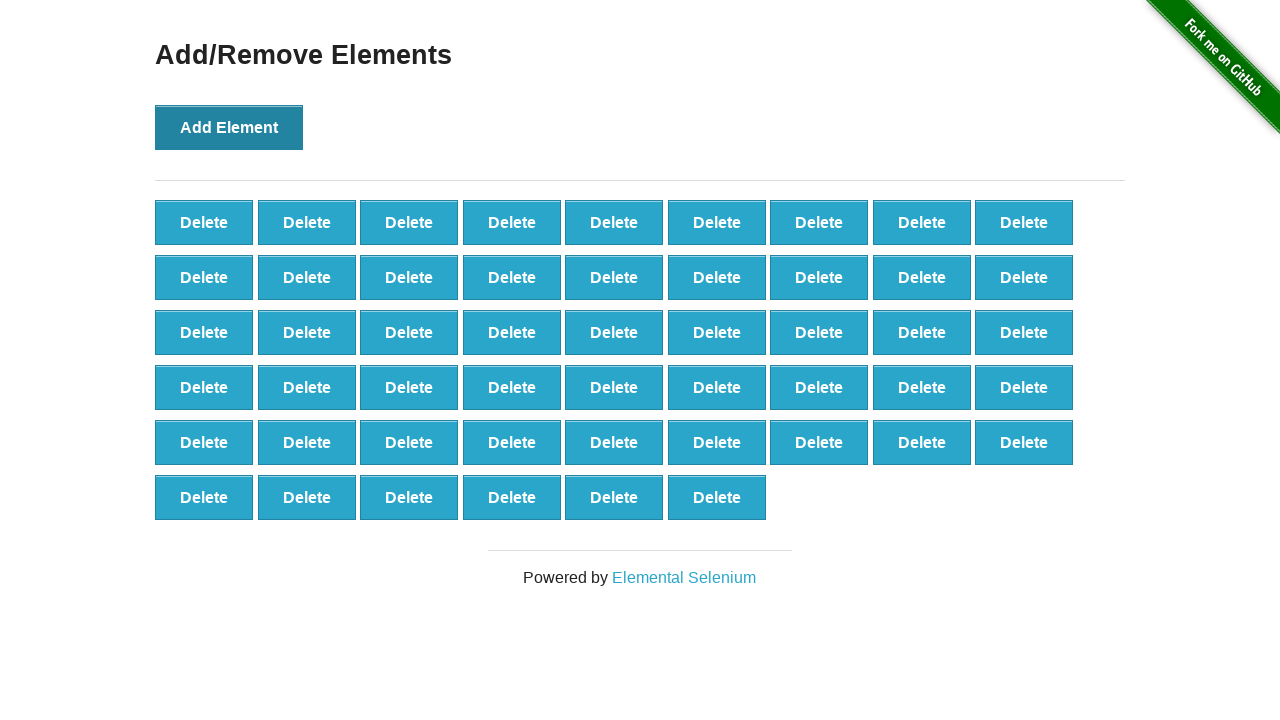

Clicked Add Element button (iteration 52/100) at (229, 127) on text='Add Element'
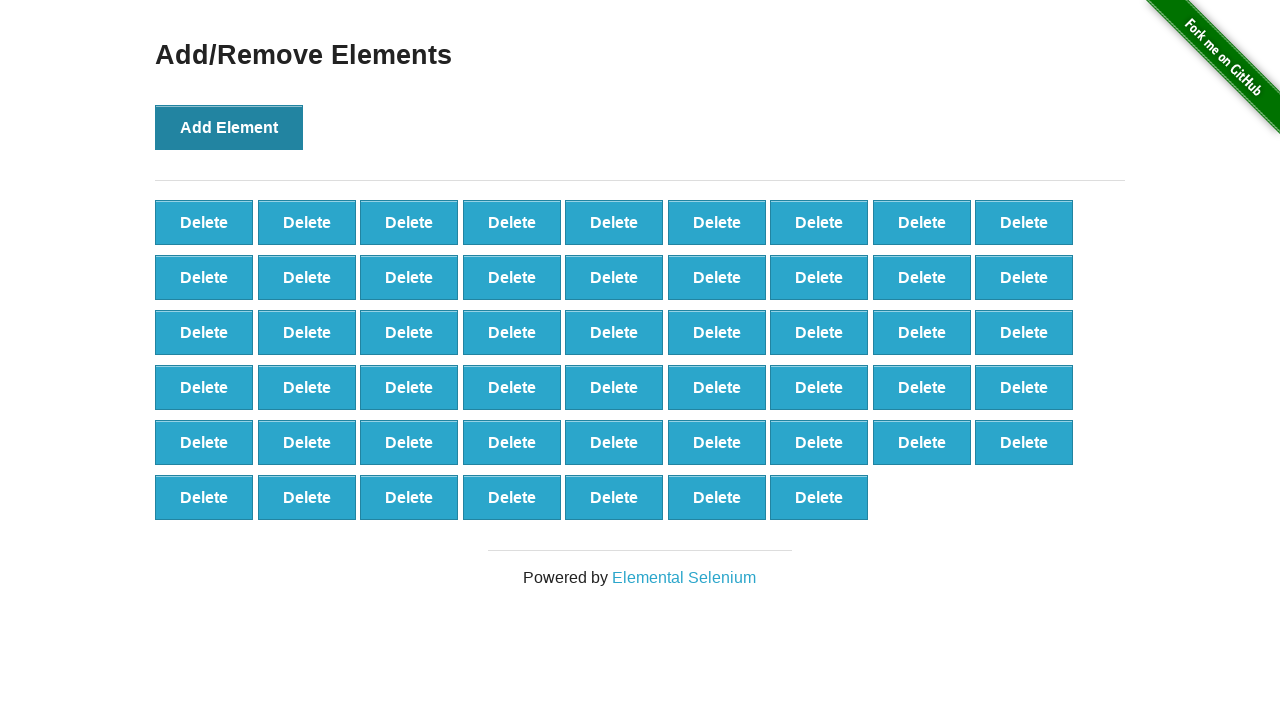

Clicked Add Element button (iteration 53/100) at (229, 127) on text='Add Element'
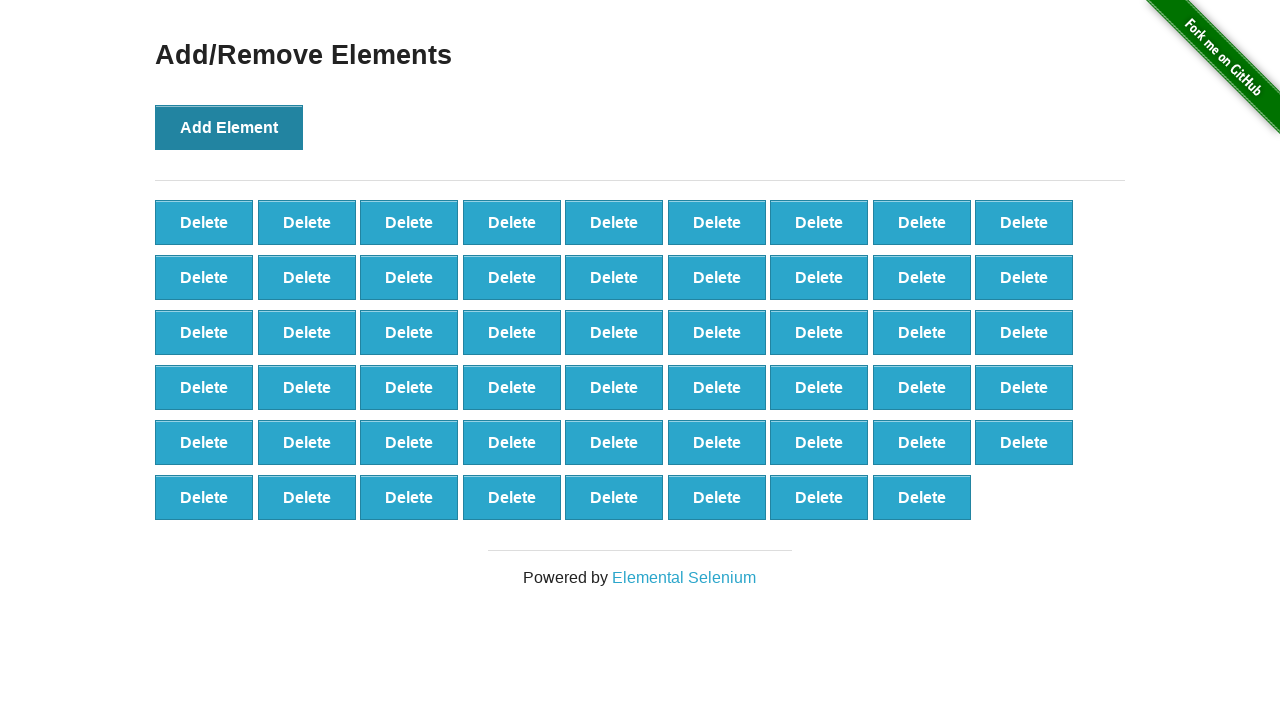

Clicked Add Element button (iteration 54/100) at (229, 127) on text='Add Element'
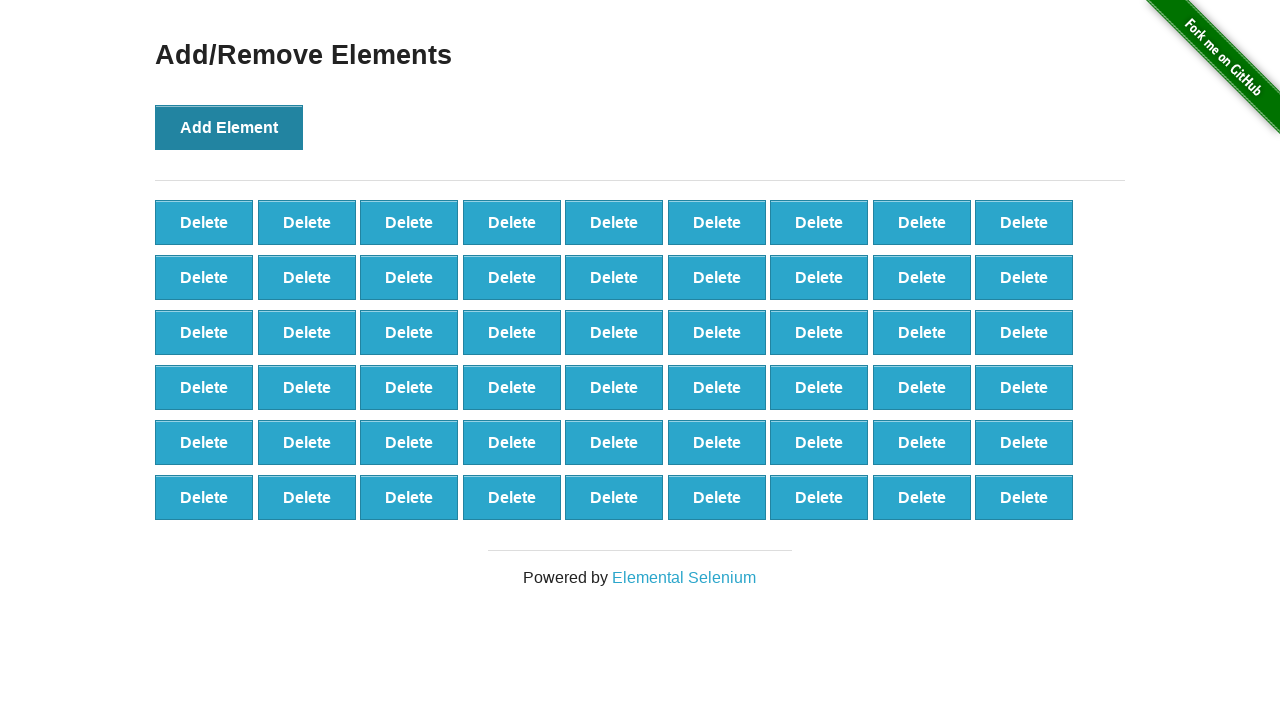

Clicked Add Element button (iteration 55/100) at (229, 127) on text='Add Element'
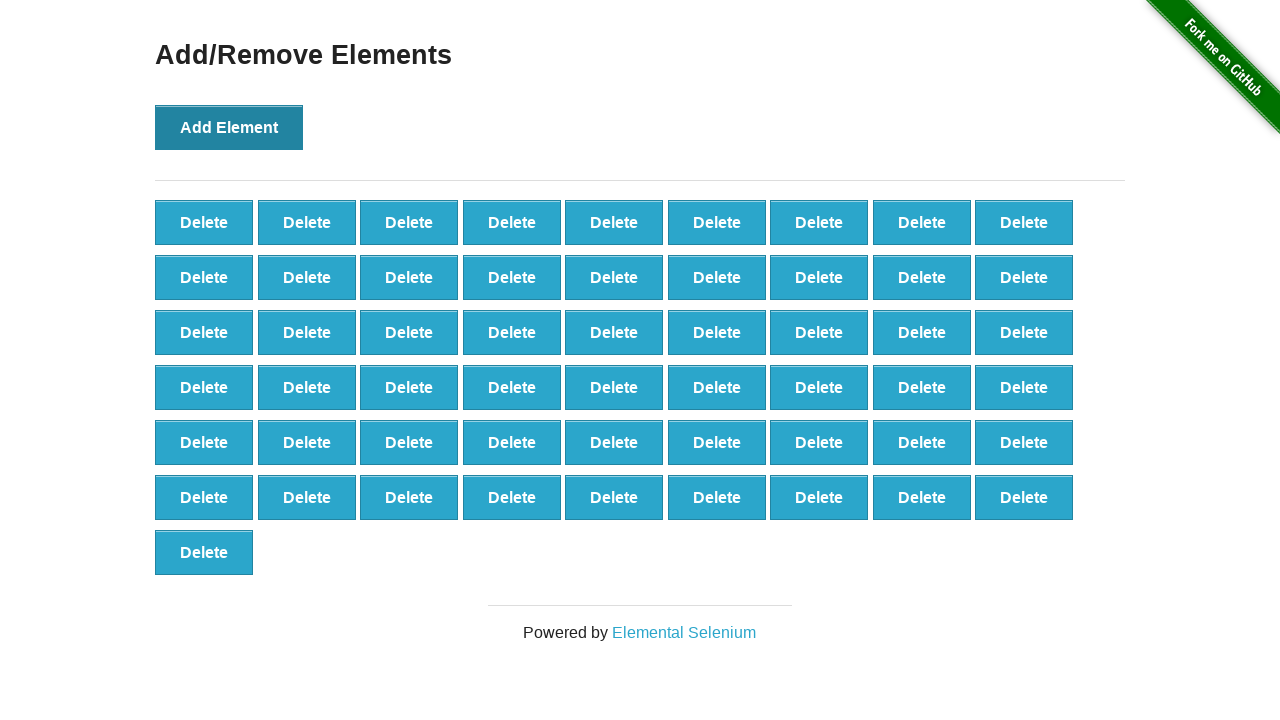

Clicked Add Element button (iteration 56/100) at (229, 127) on text='Add Element'
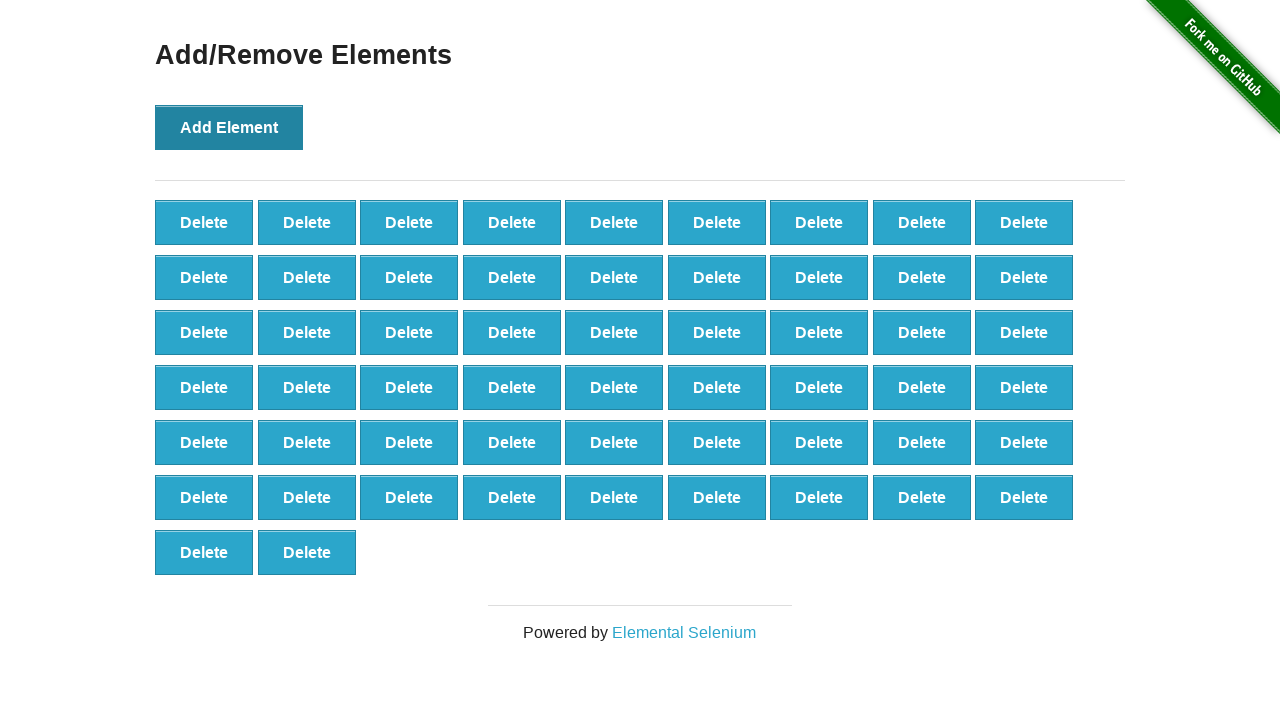

Clicked Add Element button (iteration 57/100) at (229, 127) on text='Add Element'
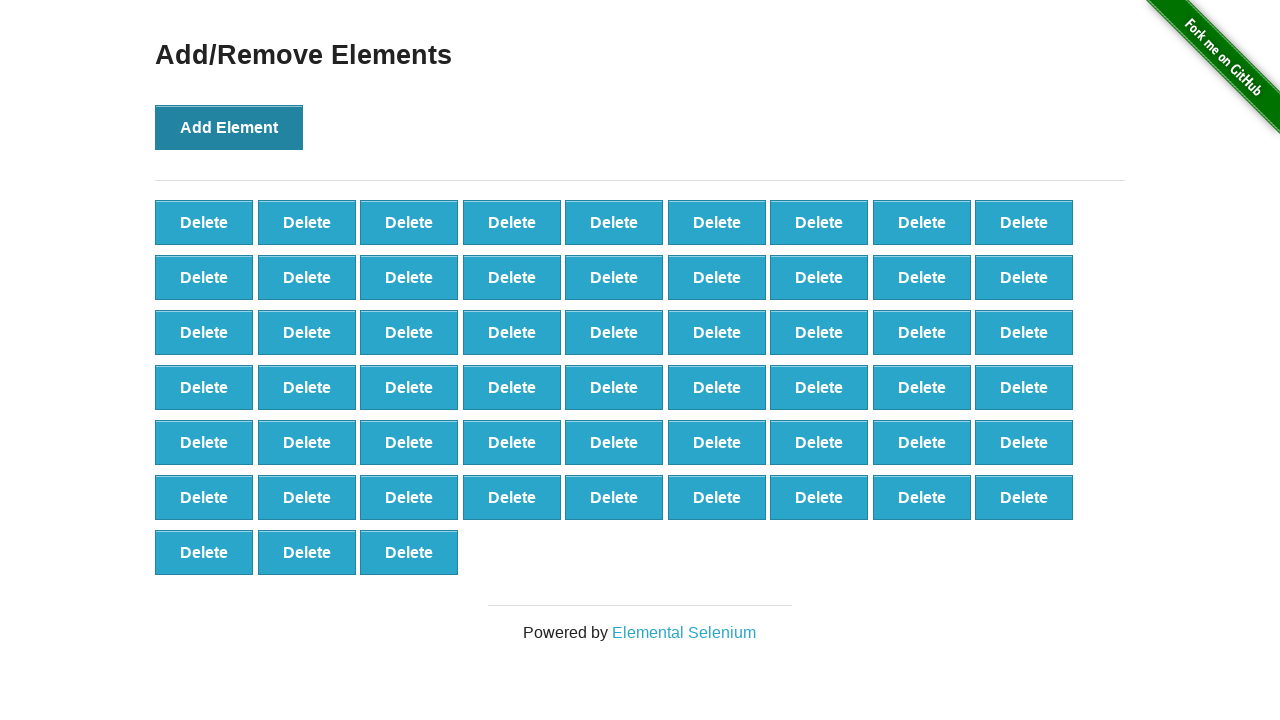

Clicked Add Element button (iteration 58/100) at (229, 127) on text='Add Element'
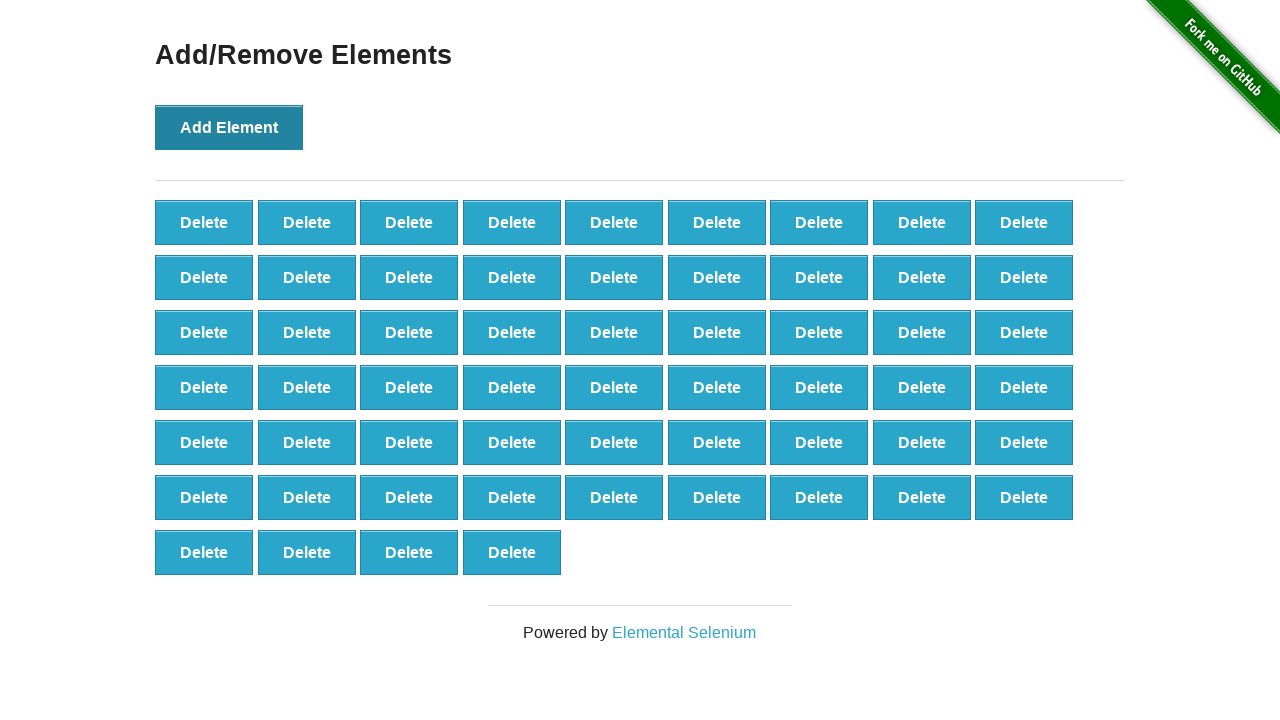

Clicked Add Element button (iteration 59/100) at (229, 127) on text='Add Element'
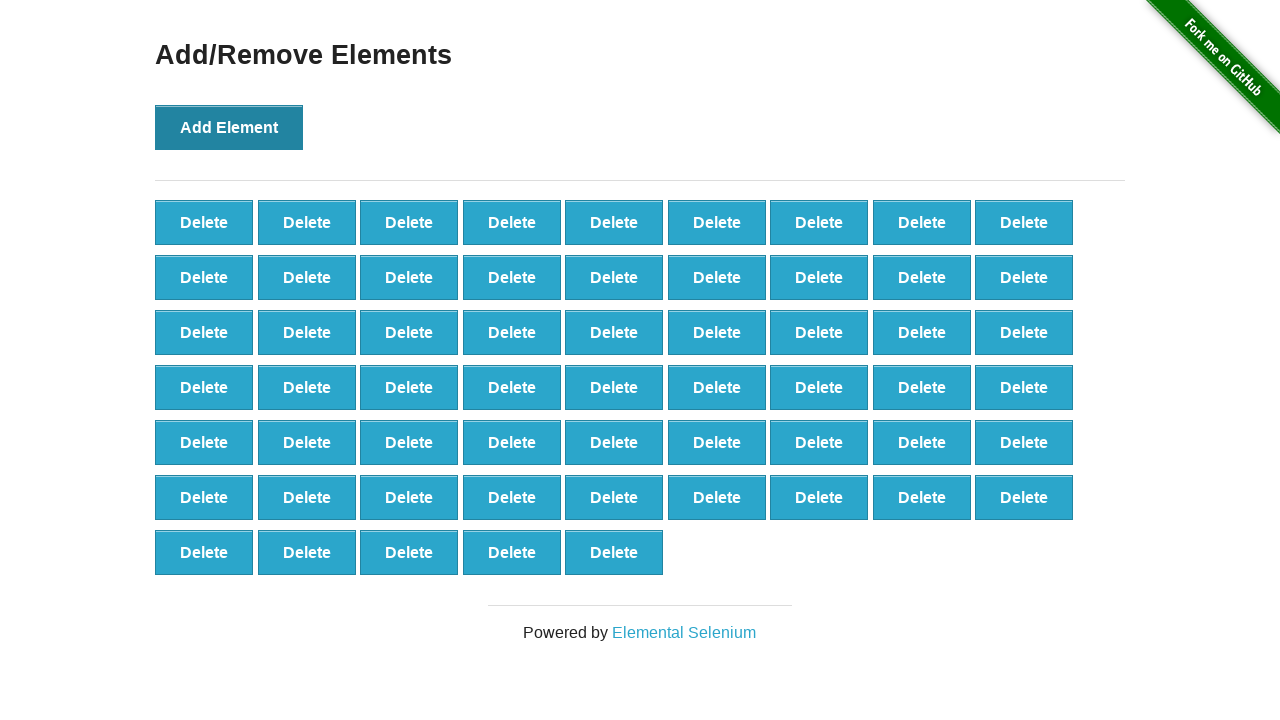

Clicked Add Element button (iteration 60/100) at (229, 127) on text='Add Element'
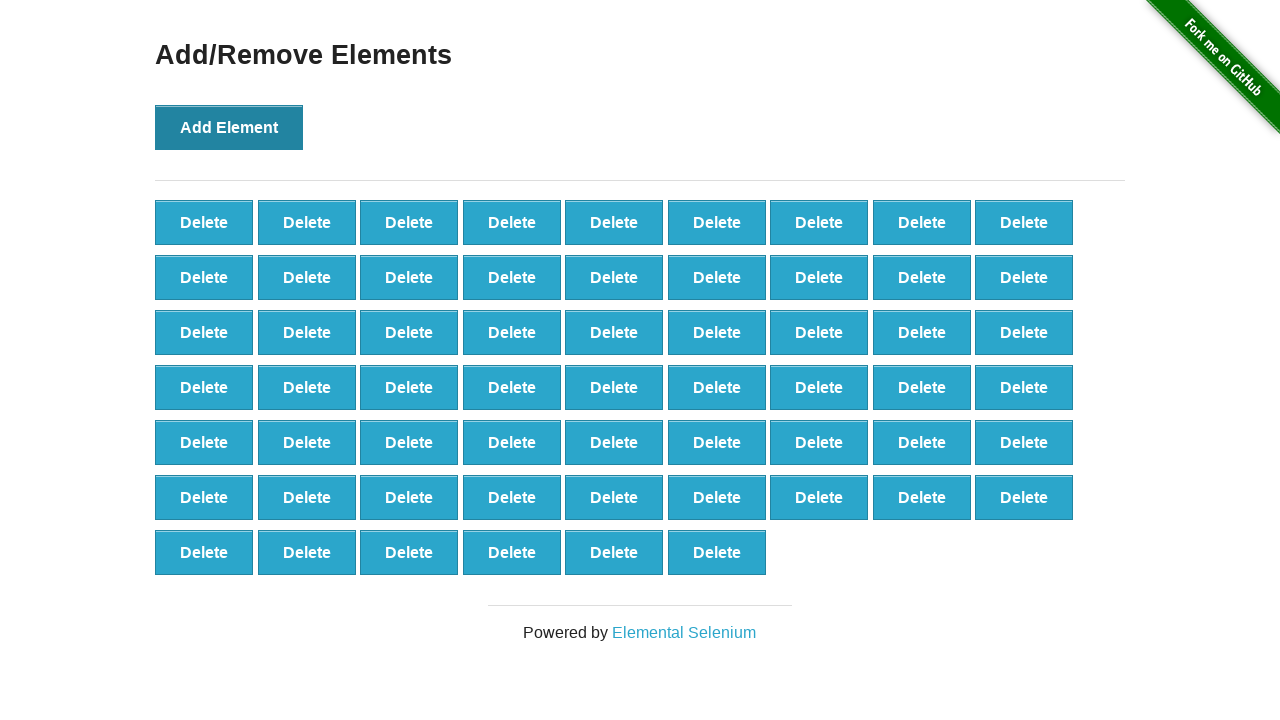

Clicked Add Element button (iteration 61/100) at (229, 127) on text='Add Element'
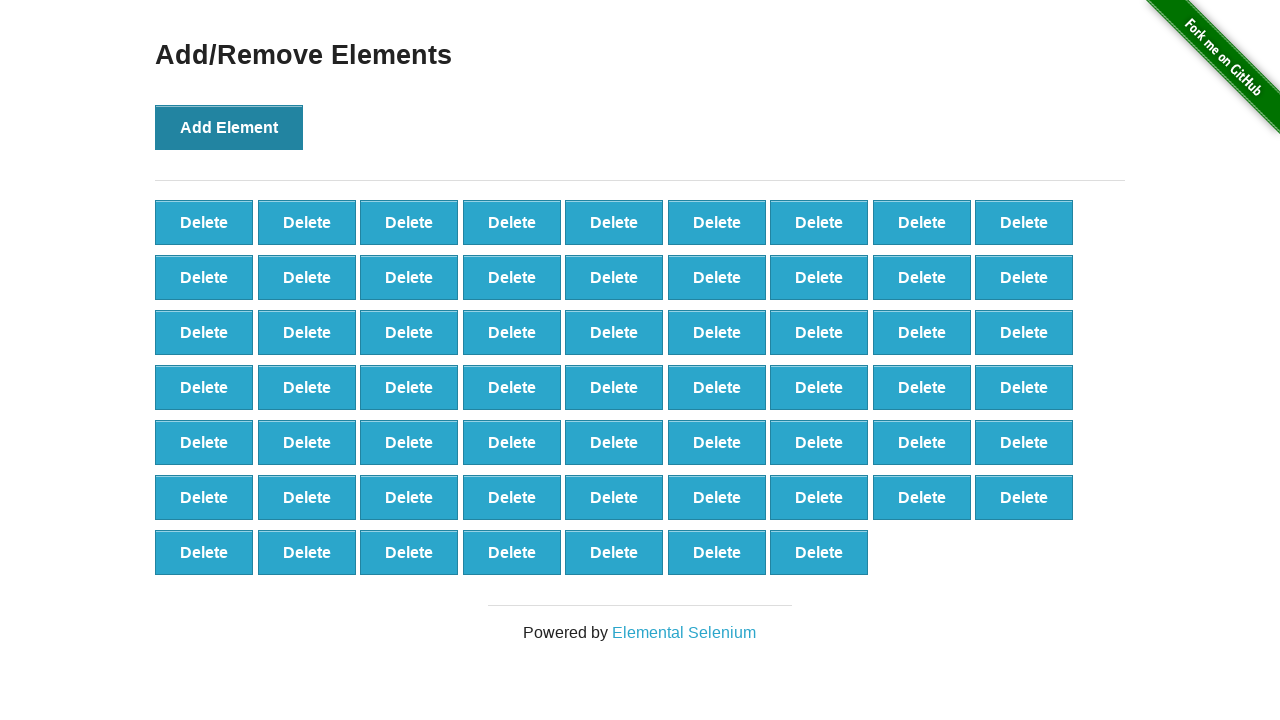

Clicked Add Element button (iteration 62/100) at (229, 127) on text='Add Element'
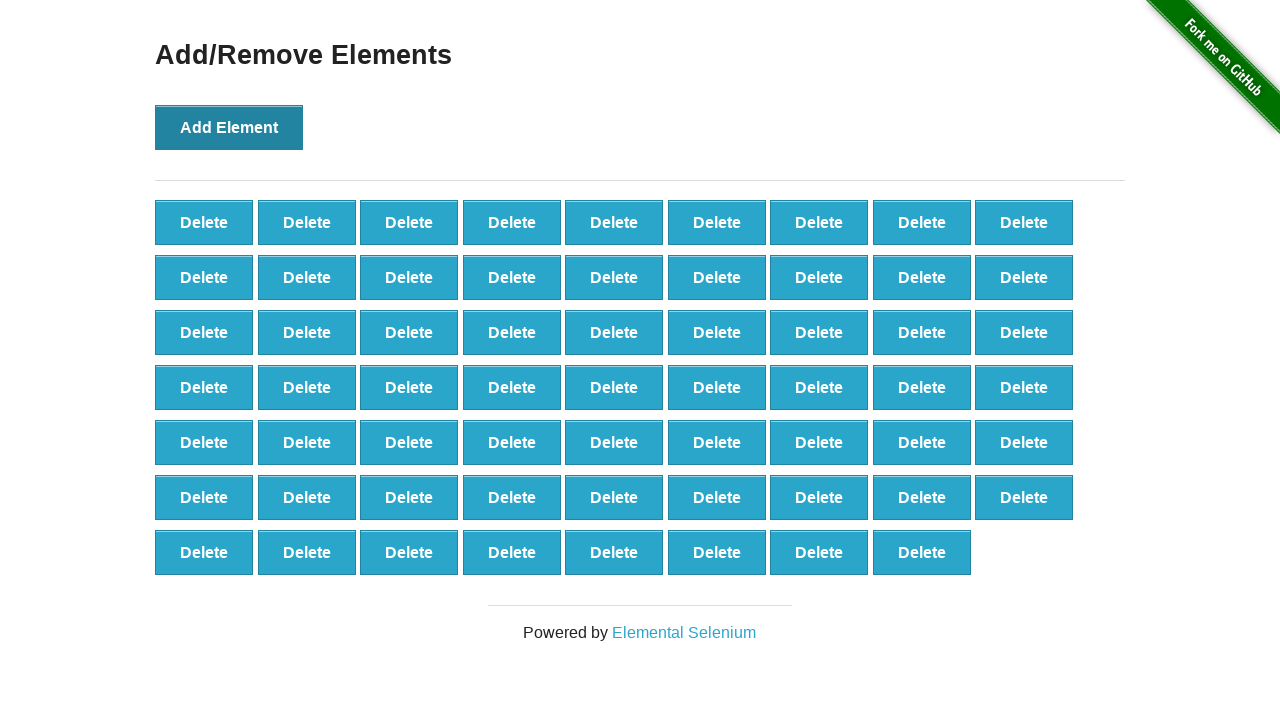

Clicked Add Element button (iteration 63/100) at (229, 127) on text='Add Element'
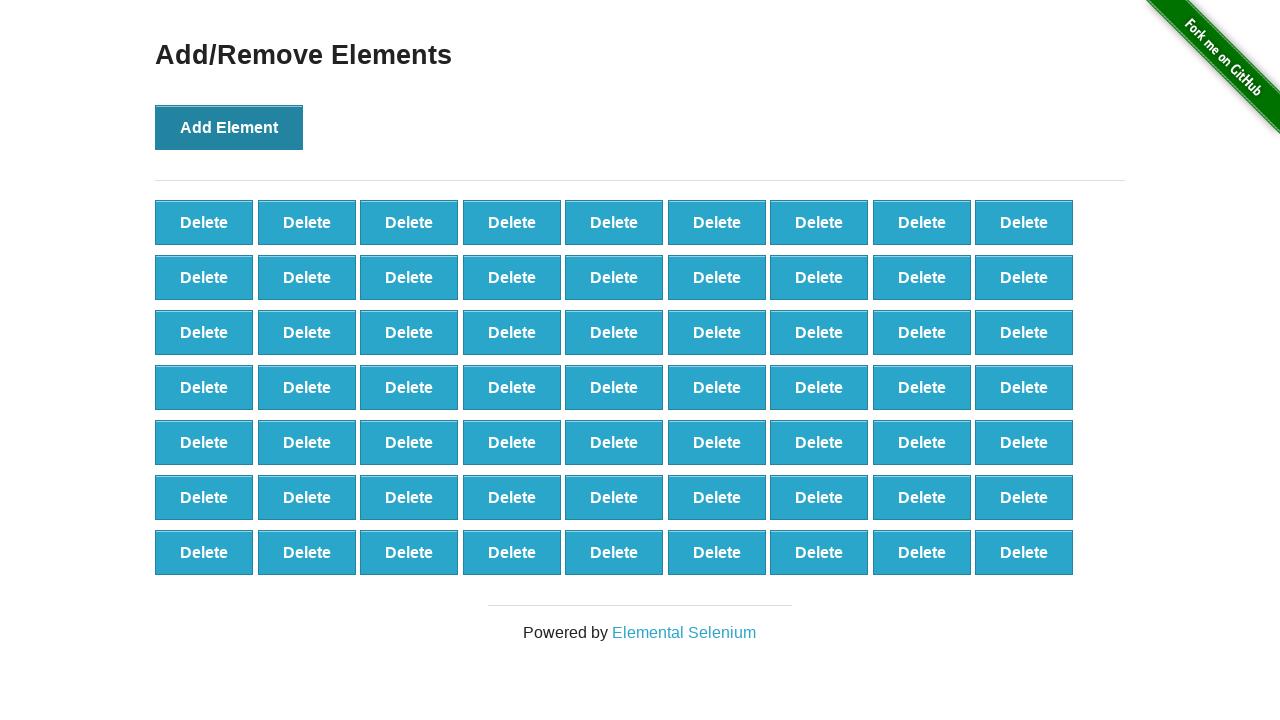

Clicked Add Element button (iteration 64/100) at (229, 127) on text='Add Element'
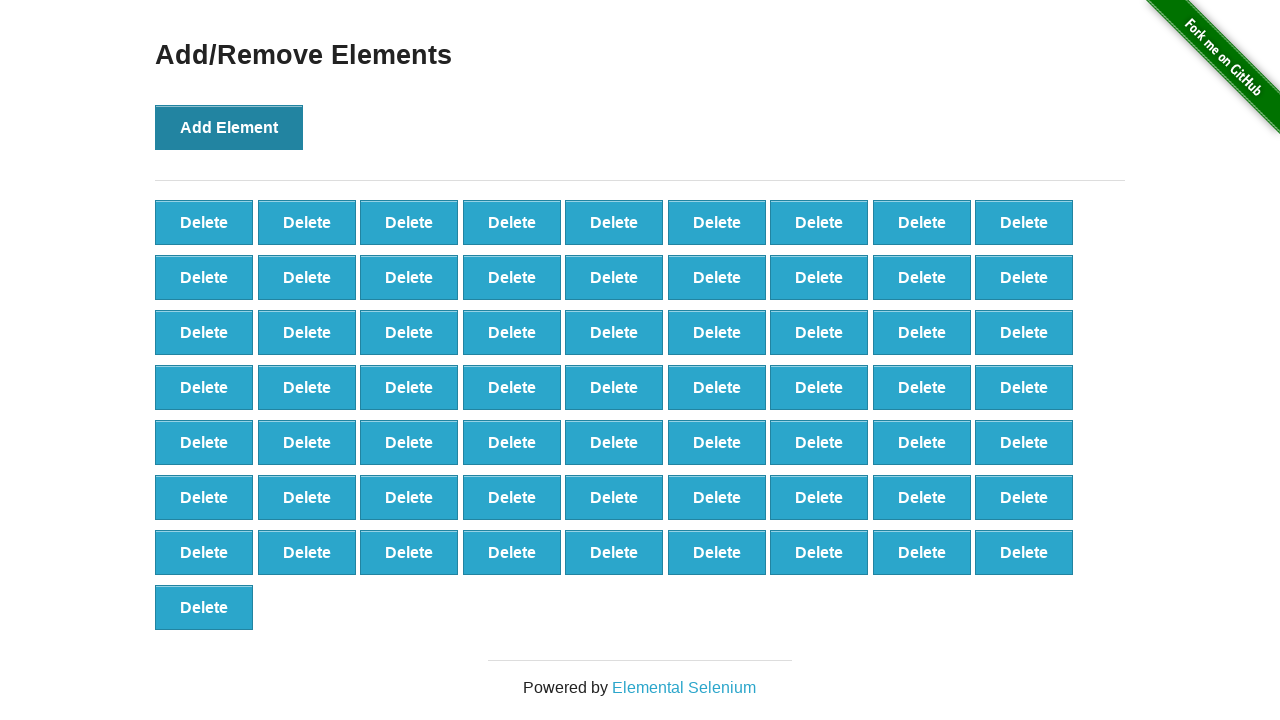

Clicked Add Element button (iteration 65/100) at (229, 127) on text='Add Element'
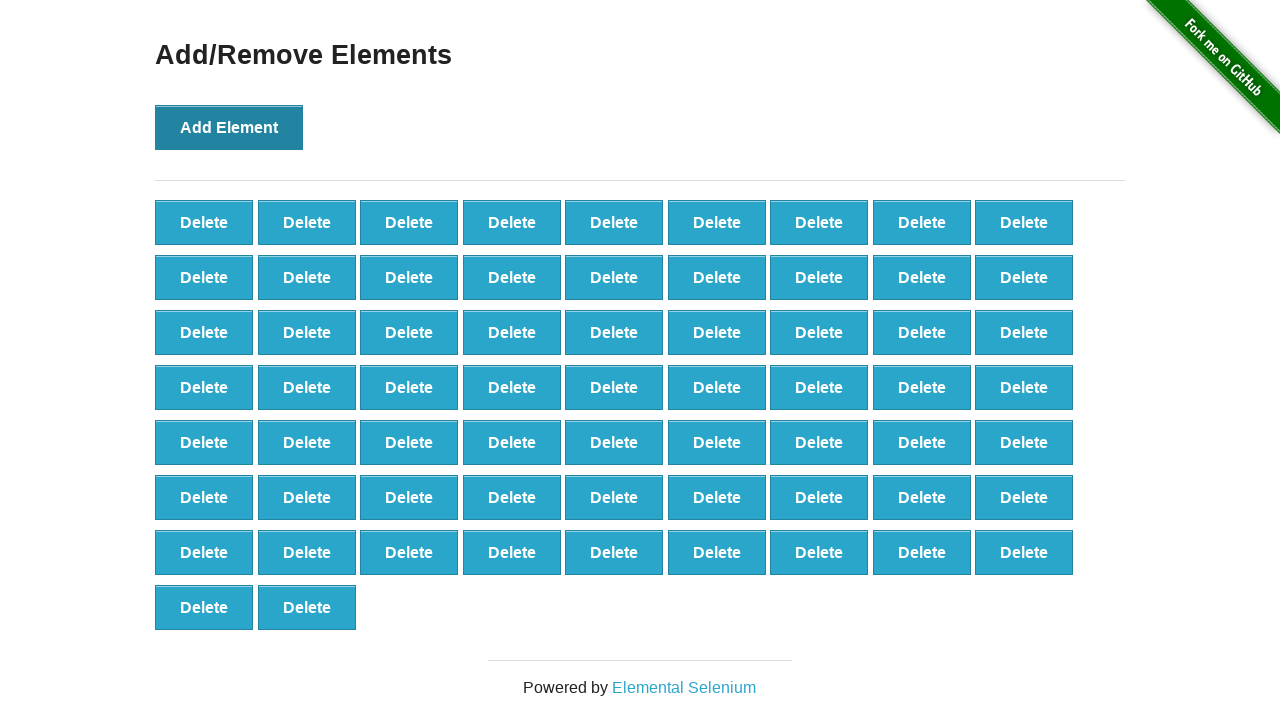

Clicked Add Element button (iteration 66/100) at (229, 127) on text='Add Element'
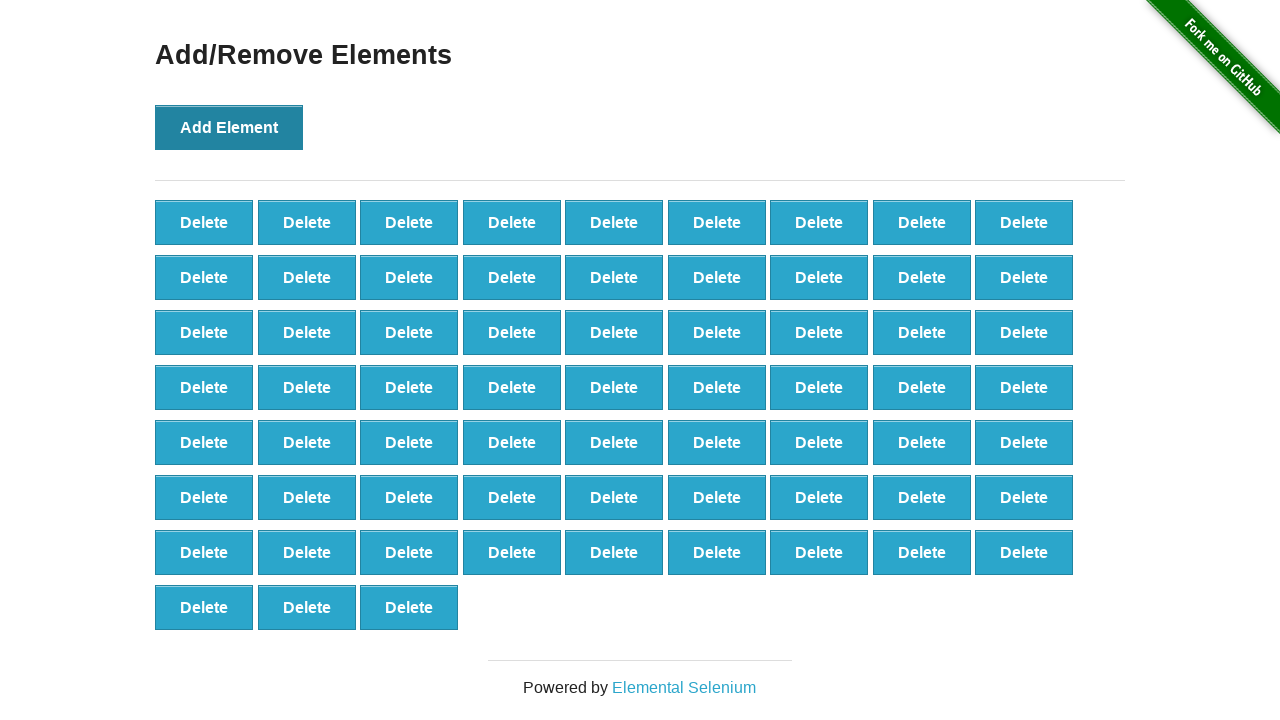

Clicked Add Element button (iteration 67/100) at (229, 127) on text='Add Element'
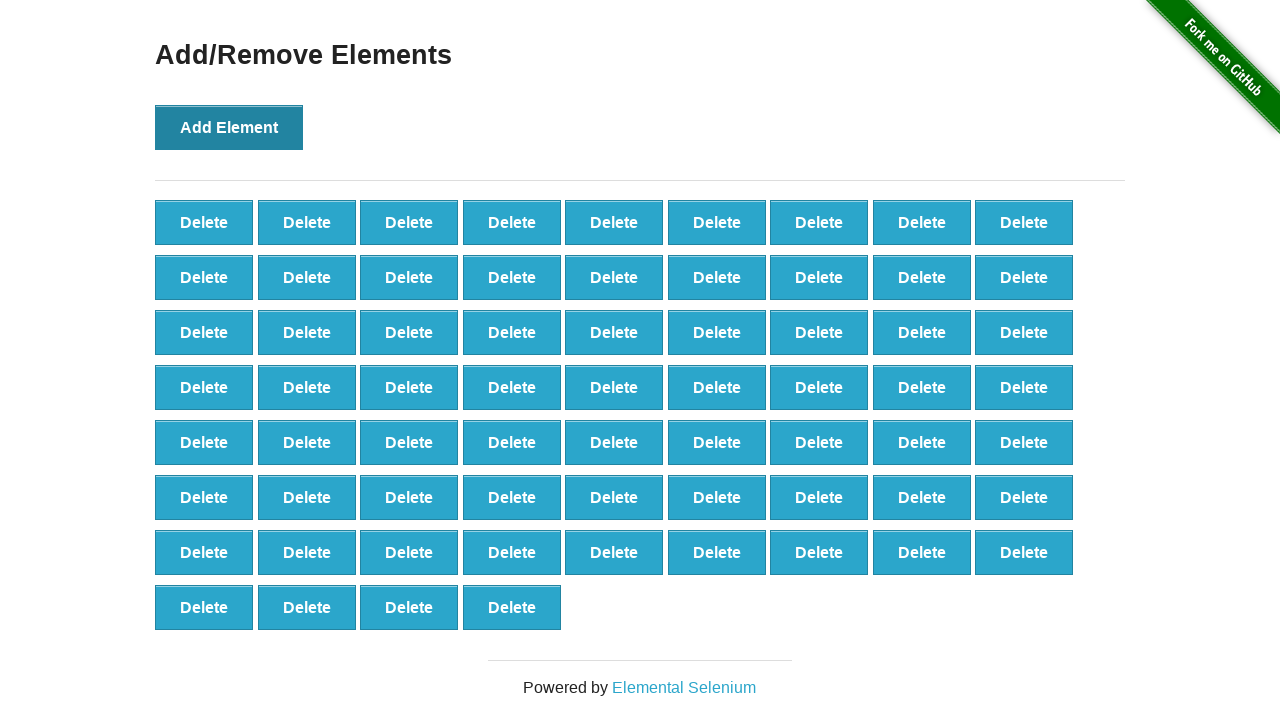

Clicked Add Element button (iteration 68/100) at (229, 127) on text='Add Element'
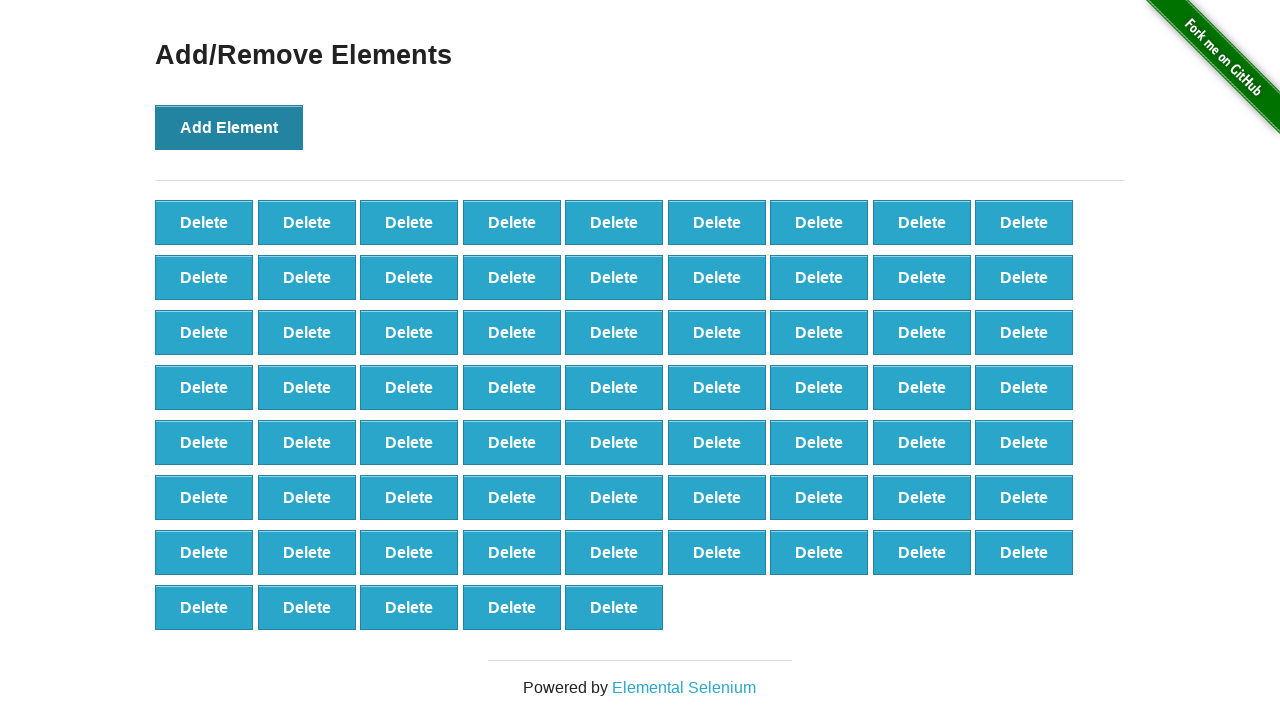

Clicked Add Element button (iteration 69/100) at (229, 127) on text='Add Element'
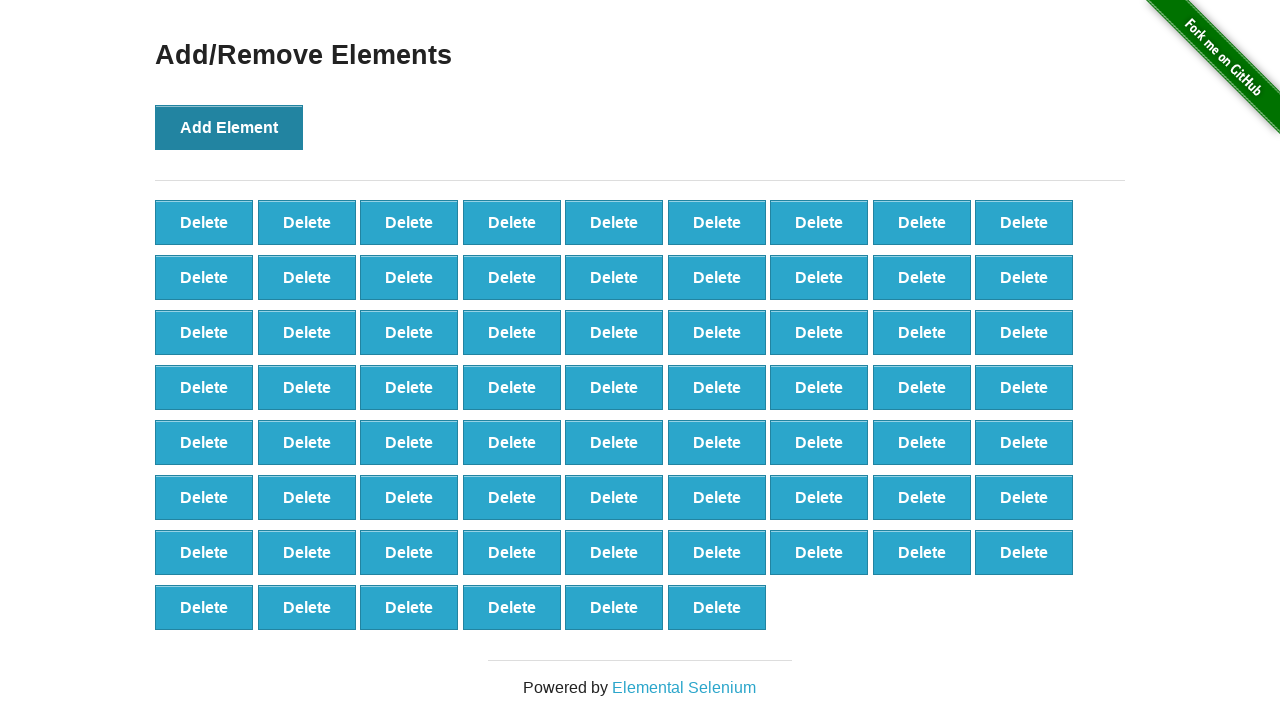

Clicked Add Element button (iteration 70/100) at (229, 127) on text='Add Element'
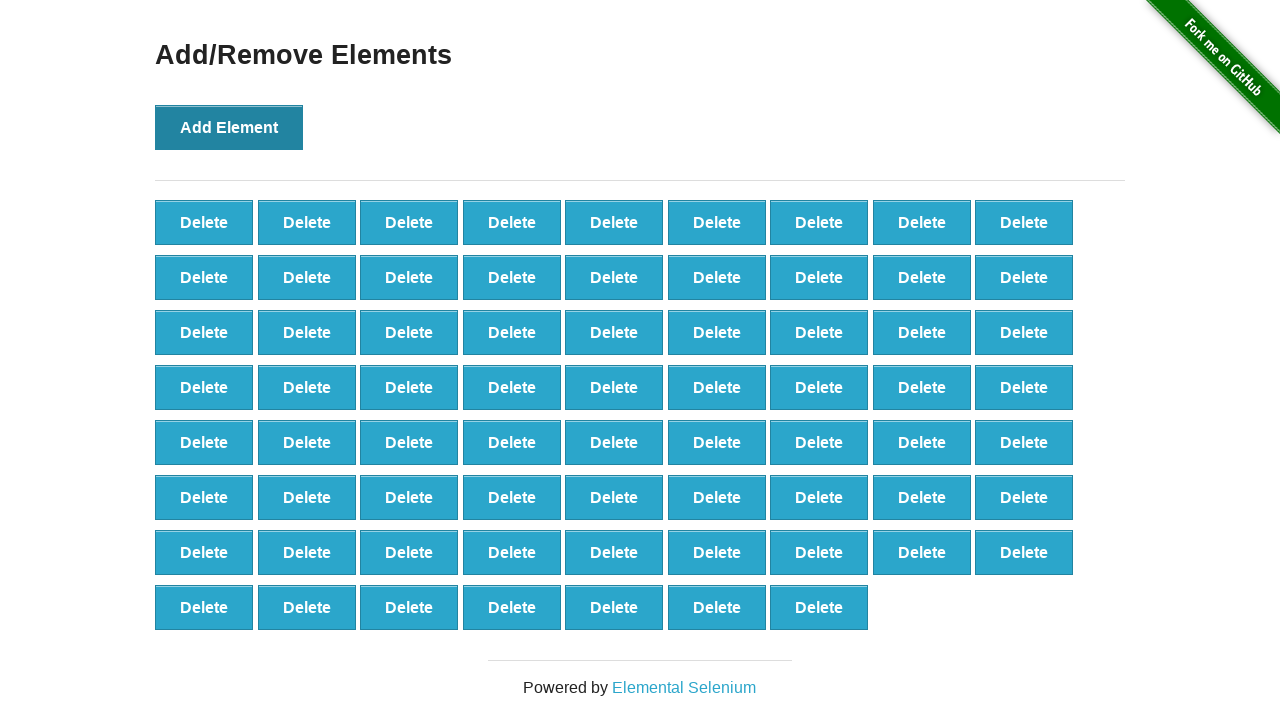

Clicked Add Element button (iteration 71/100) at (229, 127) on text='Add Element'
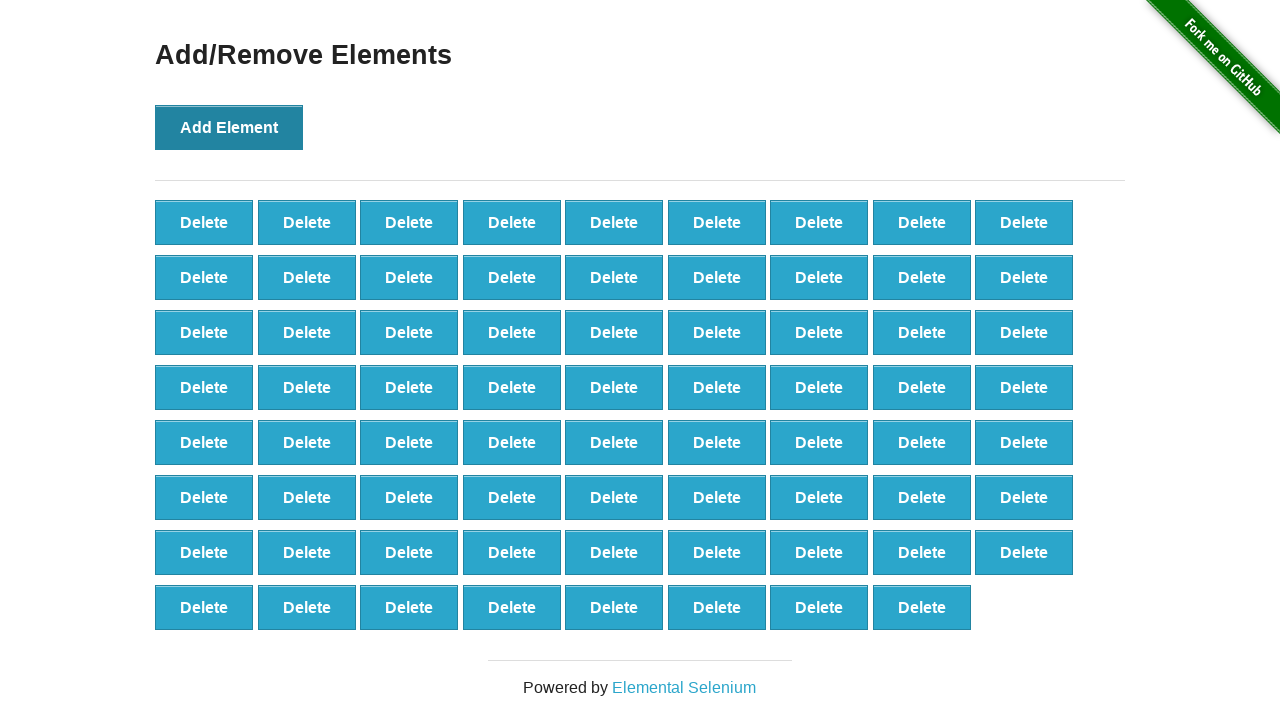

Clicked Add Element button (iteration 72/100) at (229, 127) on text='Add Element'
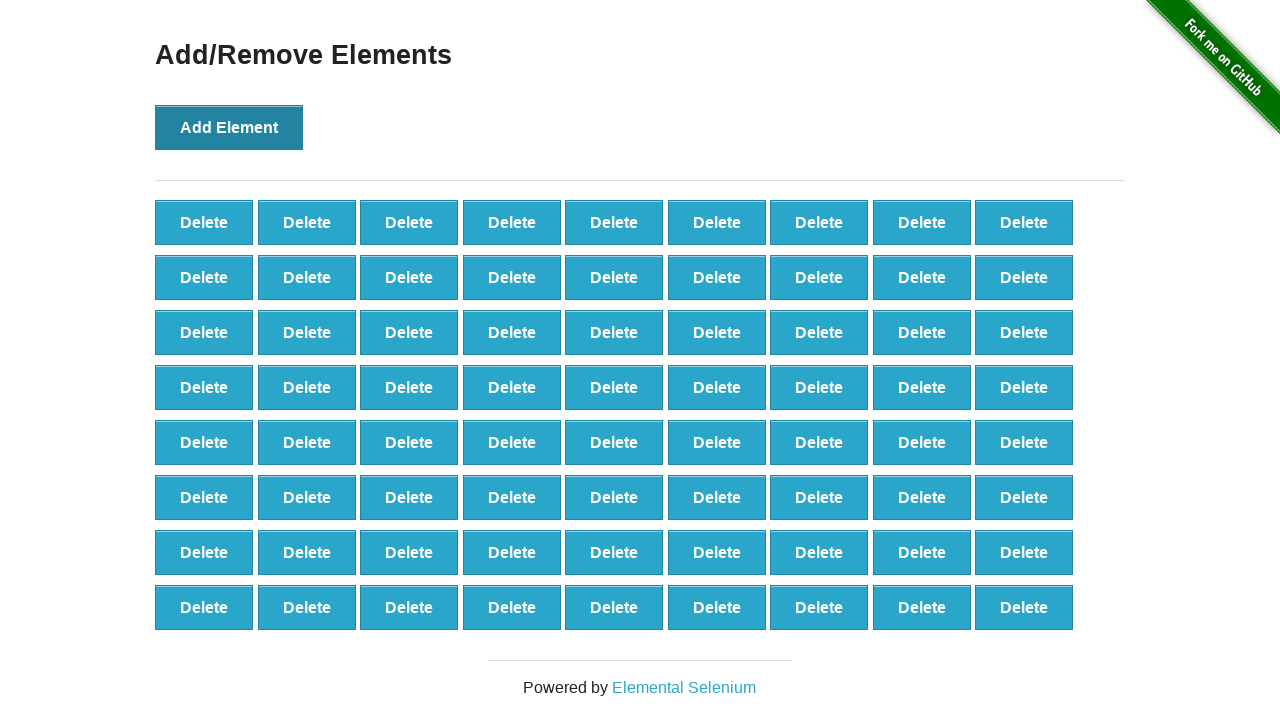

Clicked Add Element button (iteration 73/100) at (229, 127) on text='Add Element'
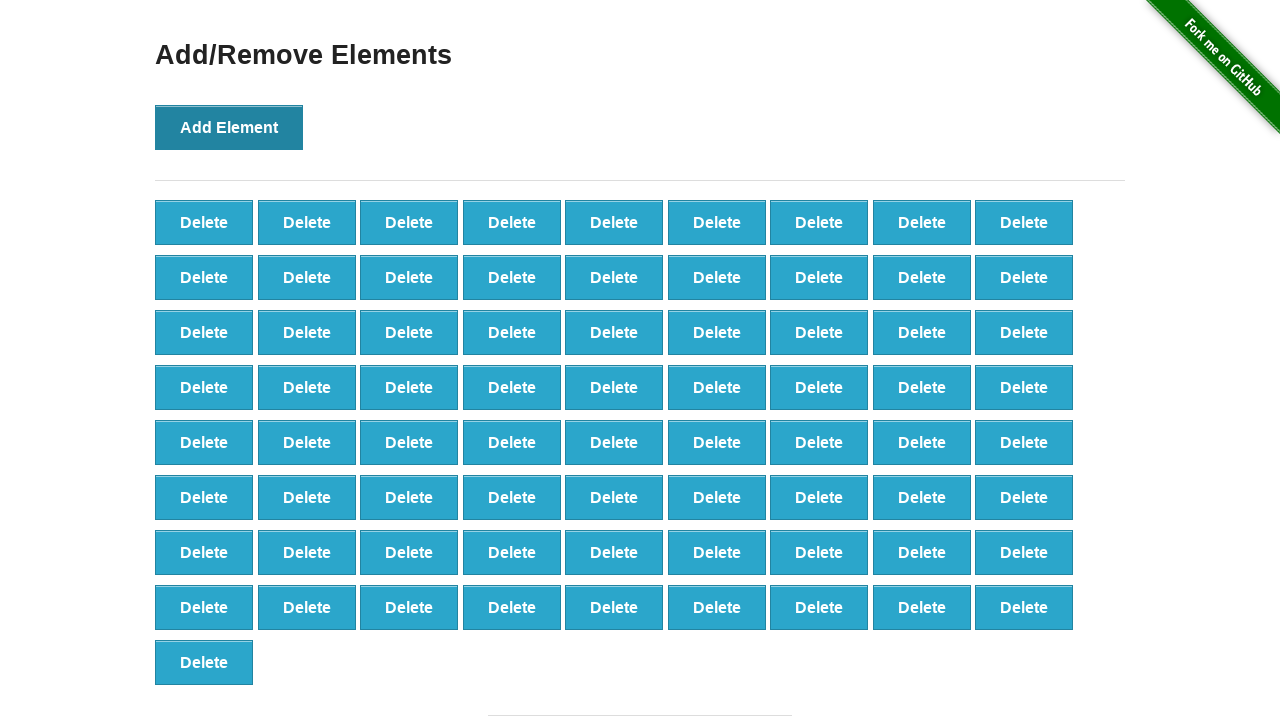

Clicked Add Element button (iteration 74/100) at (229, 127) on text='Add Element'
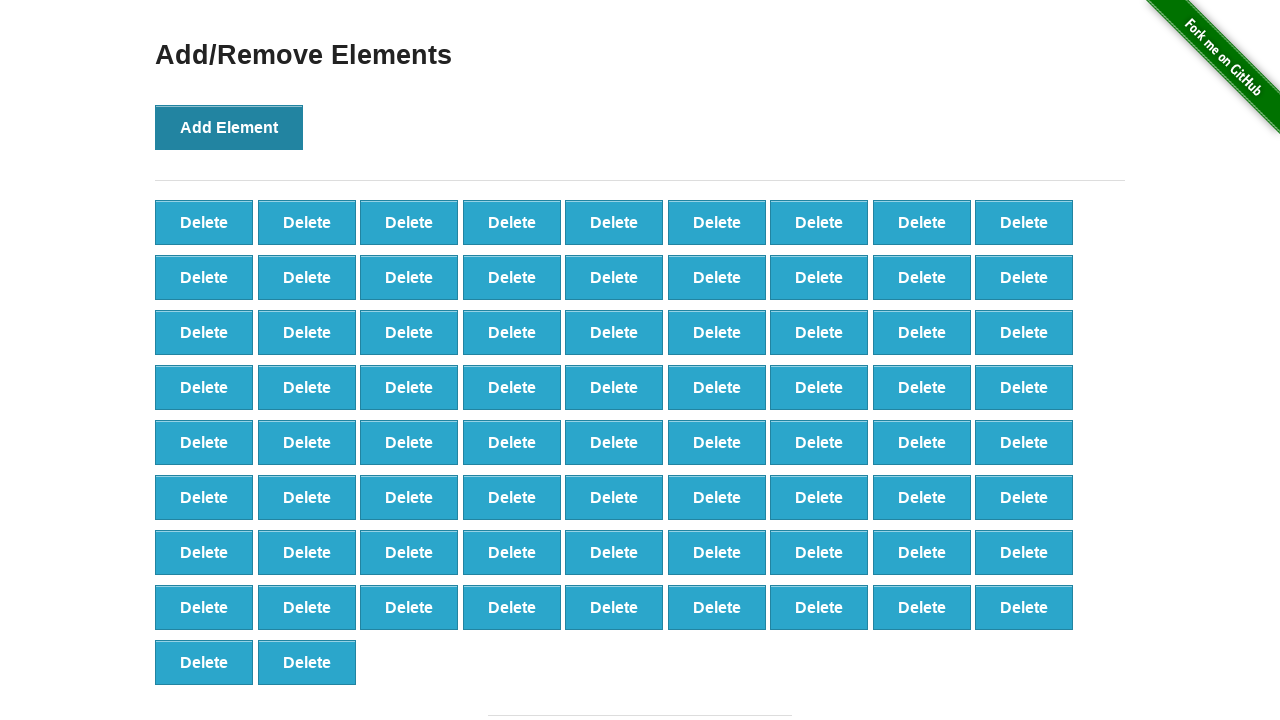

Clicked Add Element button (iteration 75/100) at (229, 127) on text='Add Element'
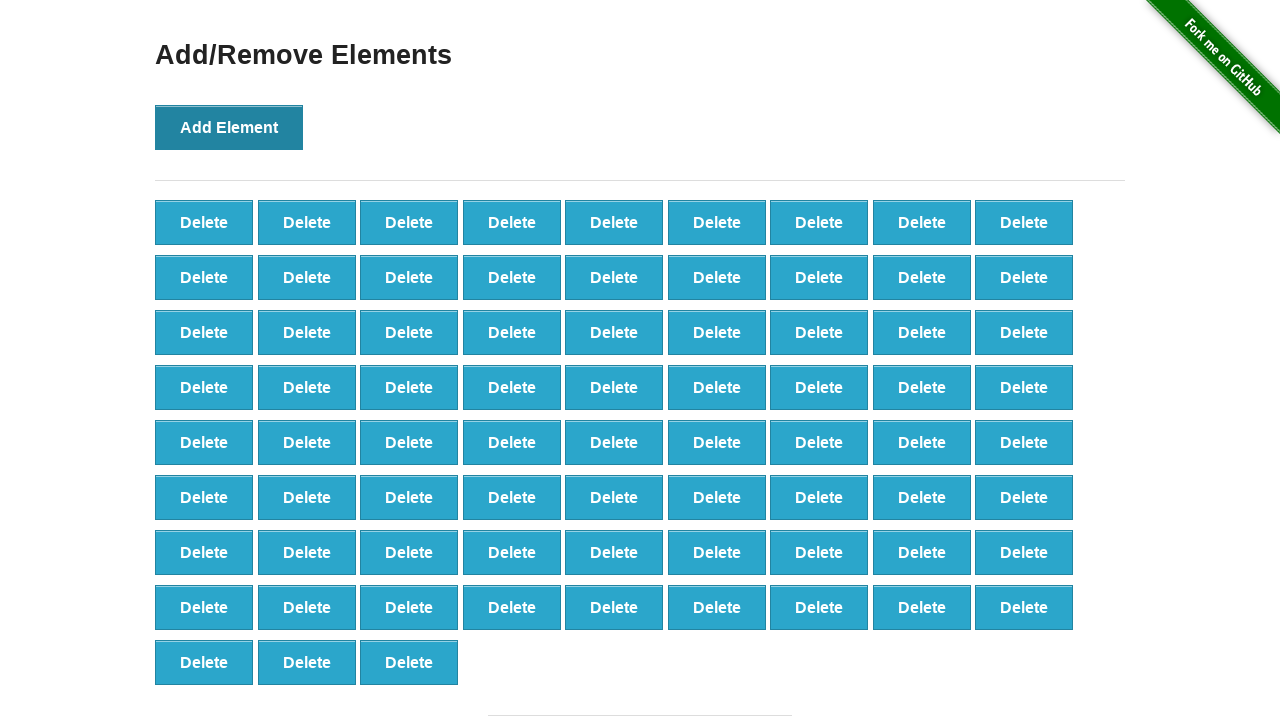

Clicked Add Element button (iteration 76/100) at (229, 127) on text='Add Element'
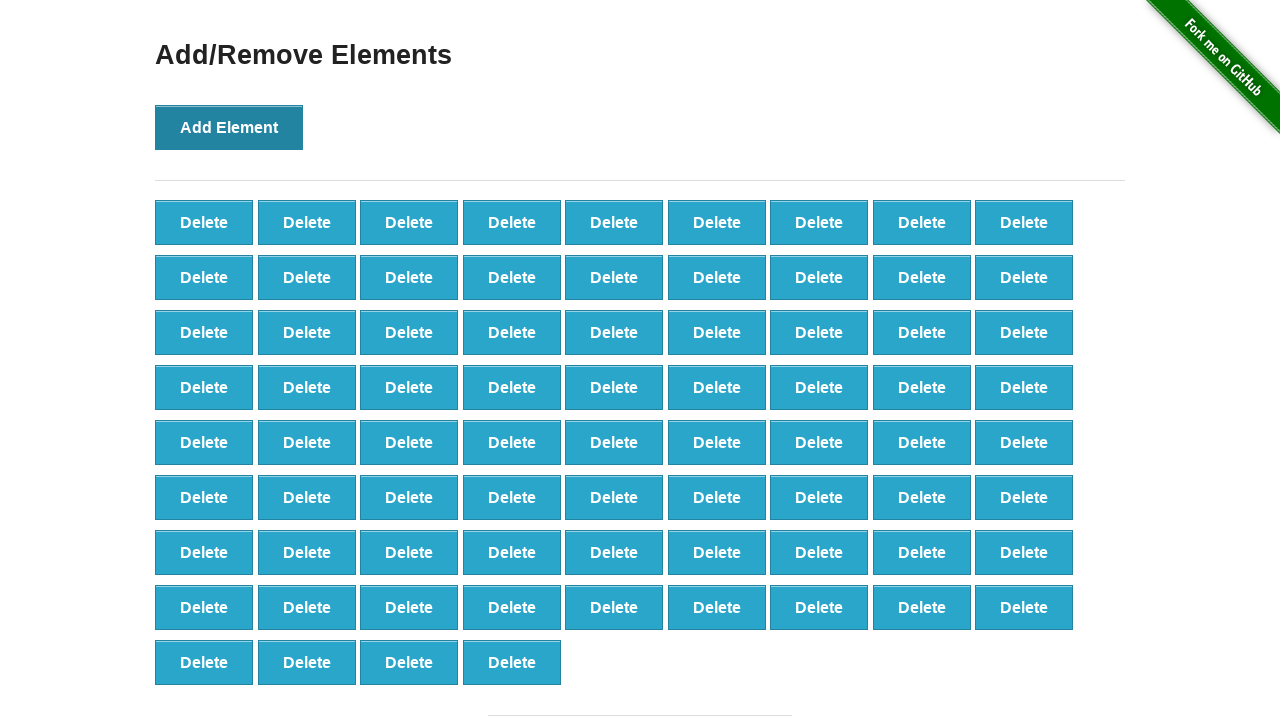

Clicked Add Element button (iteration 77/100) at (229, 127) on text='Add Element'
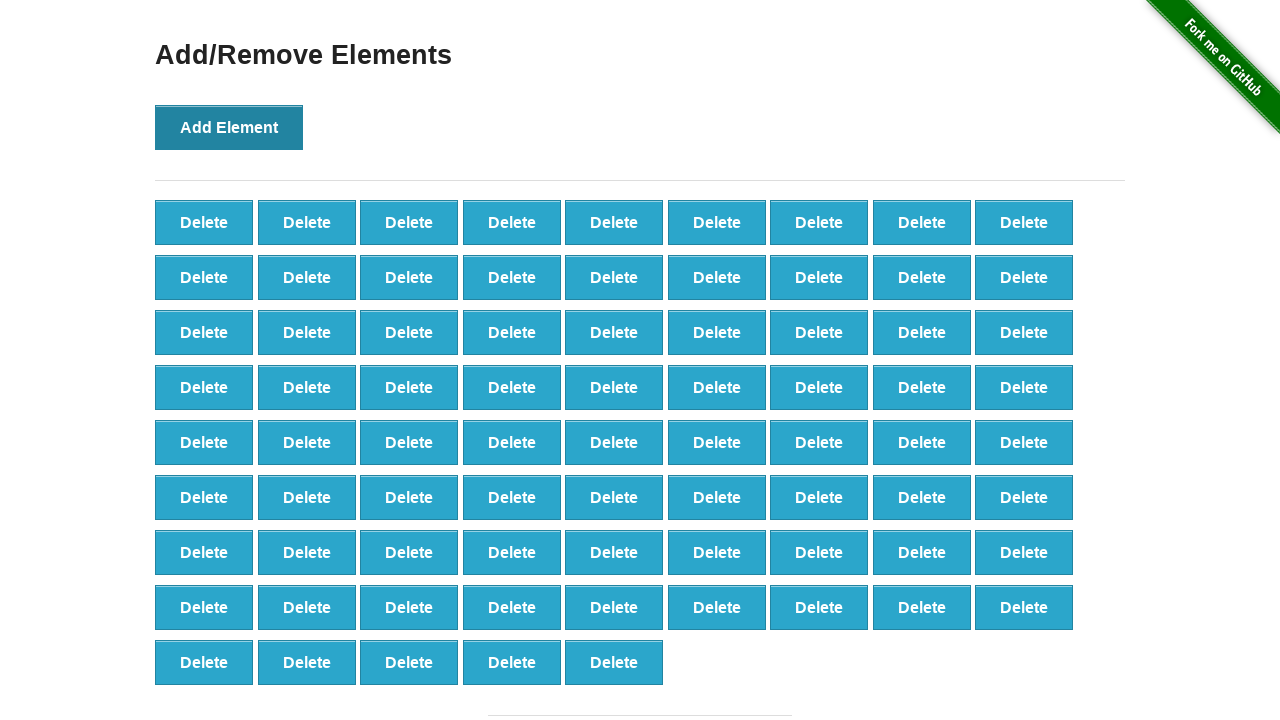

Clicked Add Element button (iteration 78/100) at (229, 127) on text='Add Element'
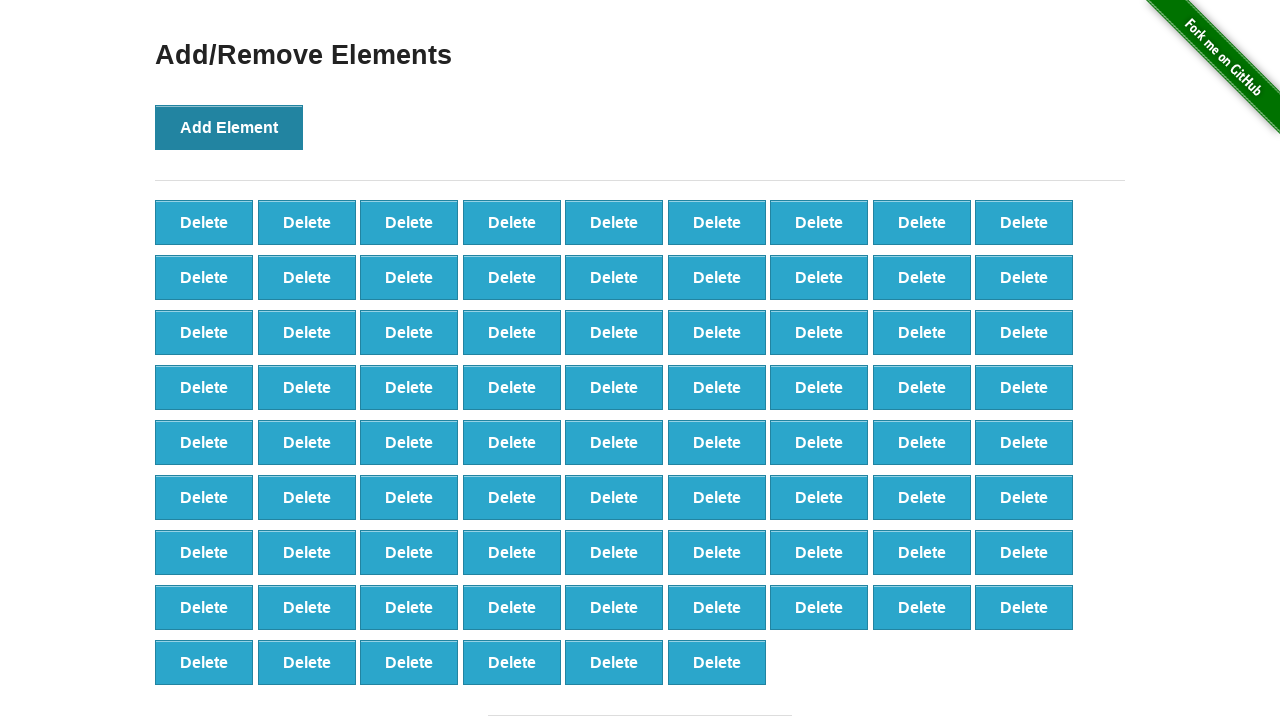

Clicked Add Element button (iteration 79/100) at (229, 127) on text='Add Element'
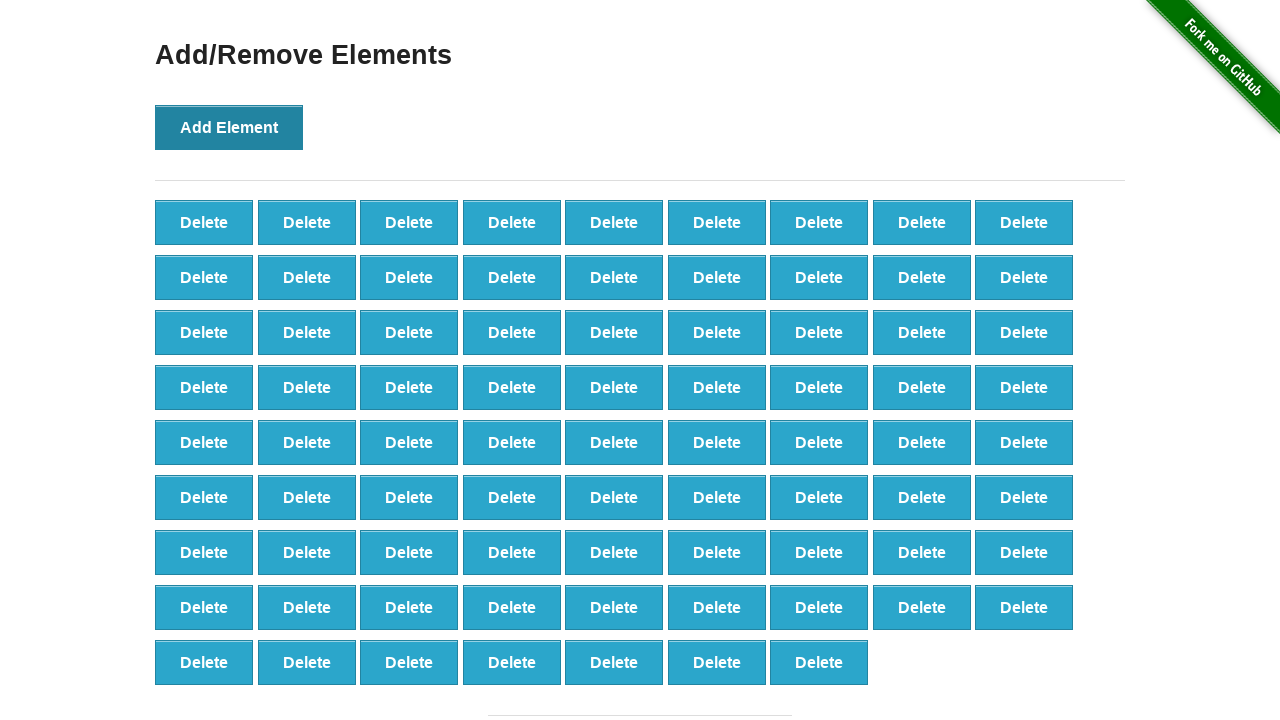

Clicked Add Element button (iteration 80/100) at (229, 127) on text='Add Element'
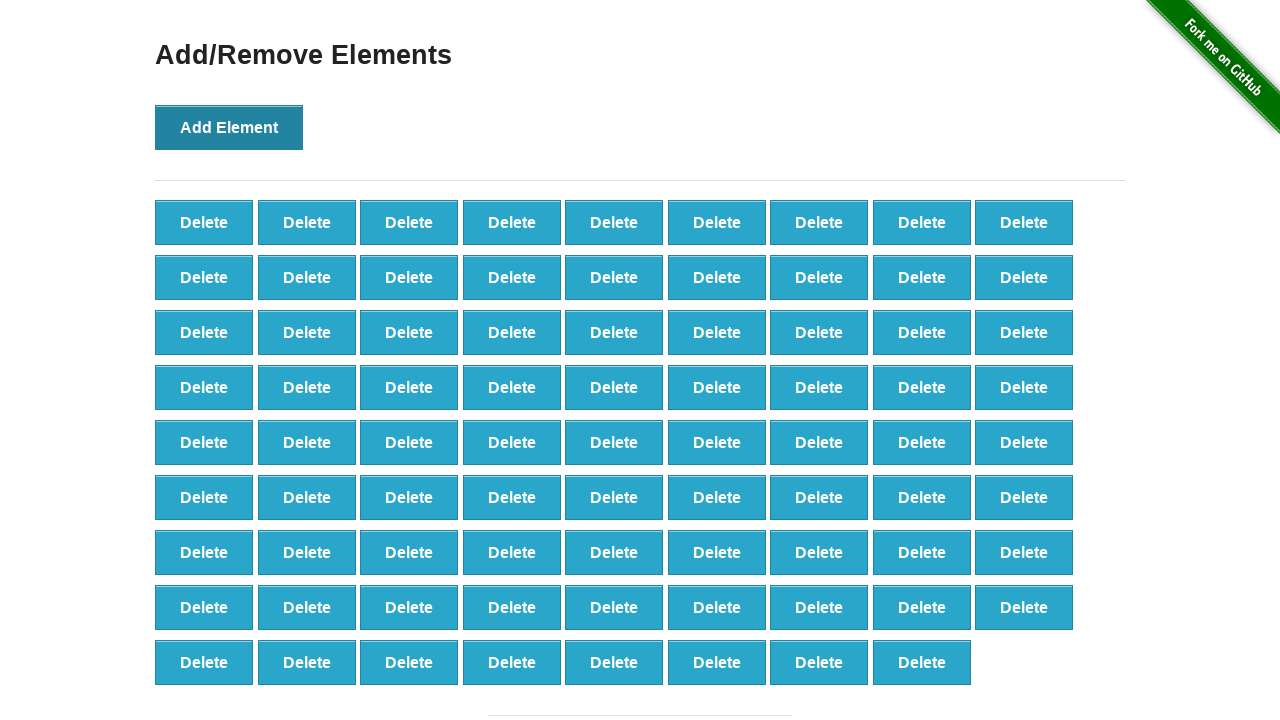

Clicked Add Element button (iteration 81/100) at (229, 127) on text='Add Element'
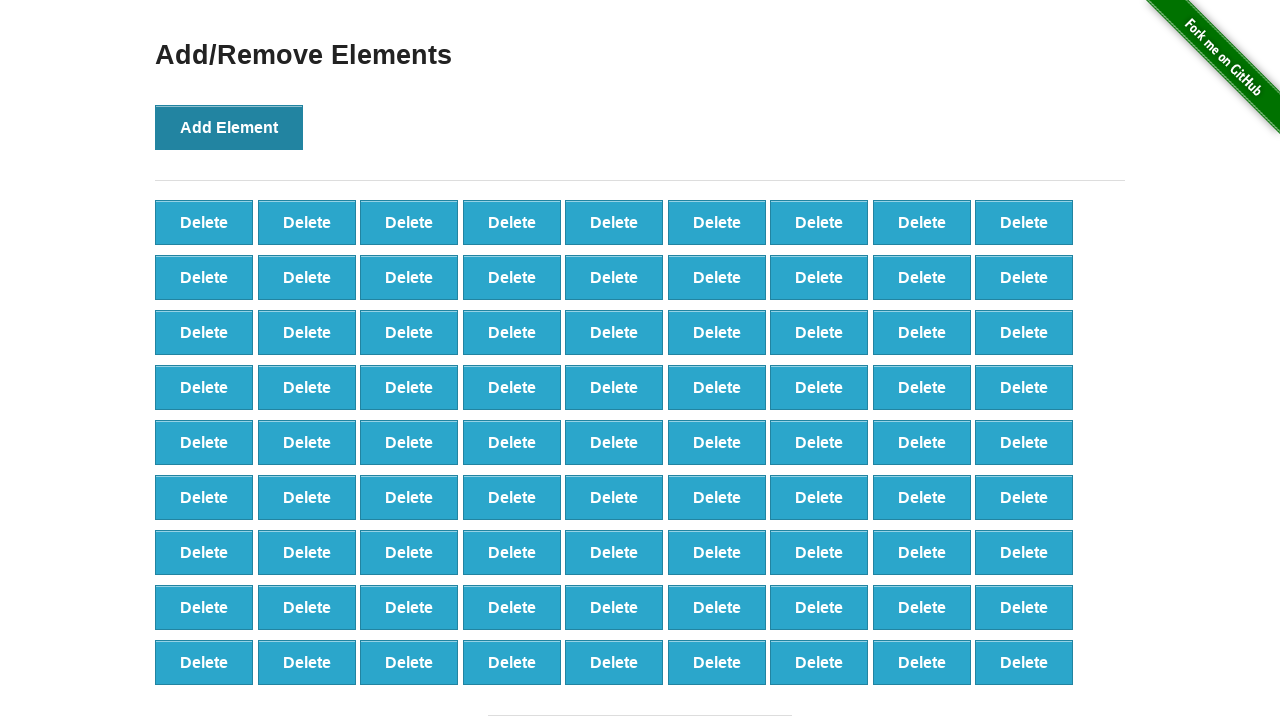

Clicked Add Element button (iteration 82/100) at (229, 127) on text='Add Element'
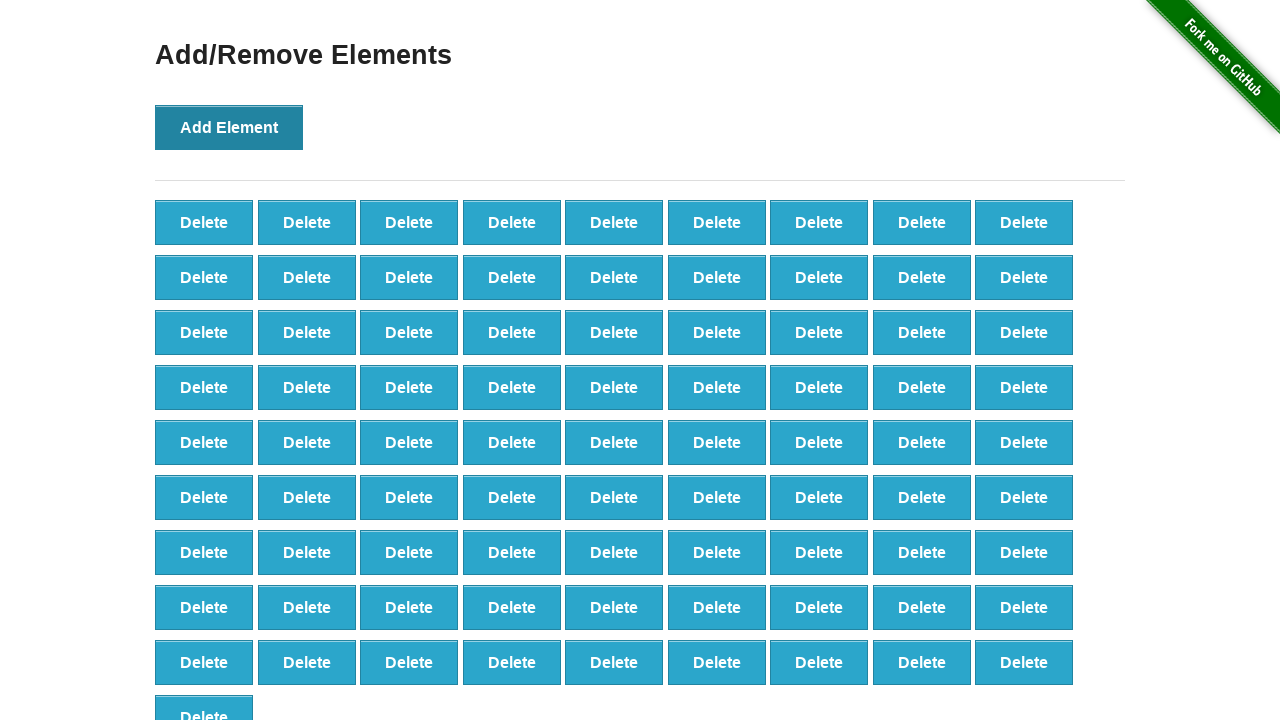

Clicked Add Element button (iteration 83/100) at (229, 127) on text='Add Element'
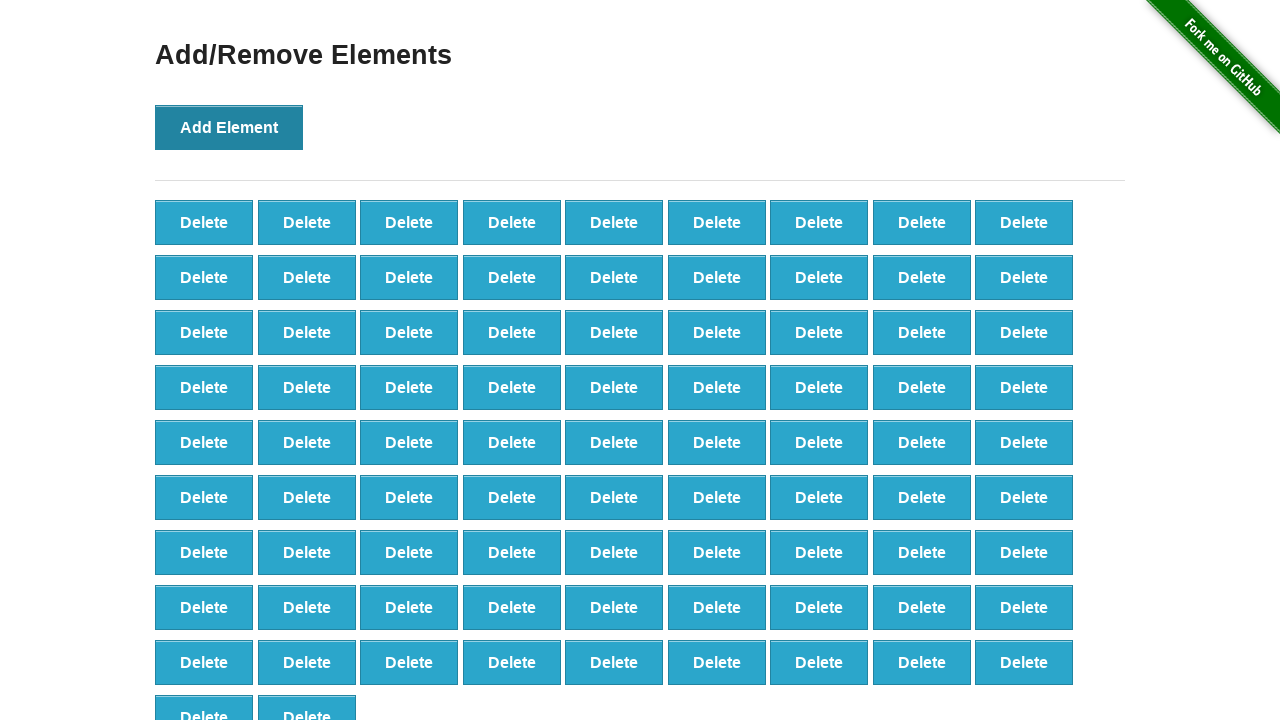

Clicked Add Element button (iteration 84/100) at (229, 127) on text='Add Element'
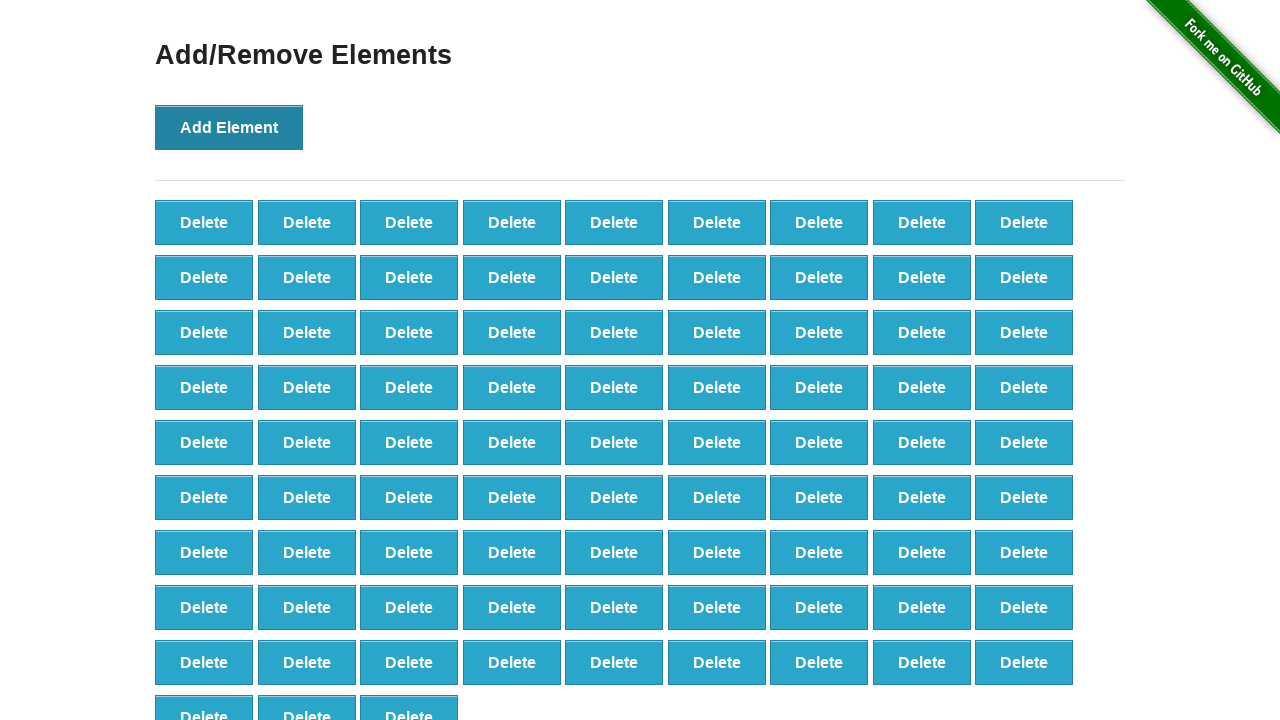

Clicked Add Element button (iteration 85/100) at (229, 127) on text='Add Element'
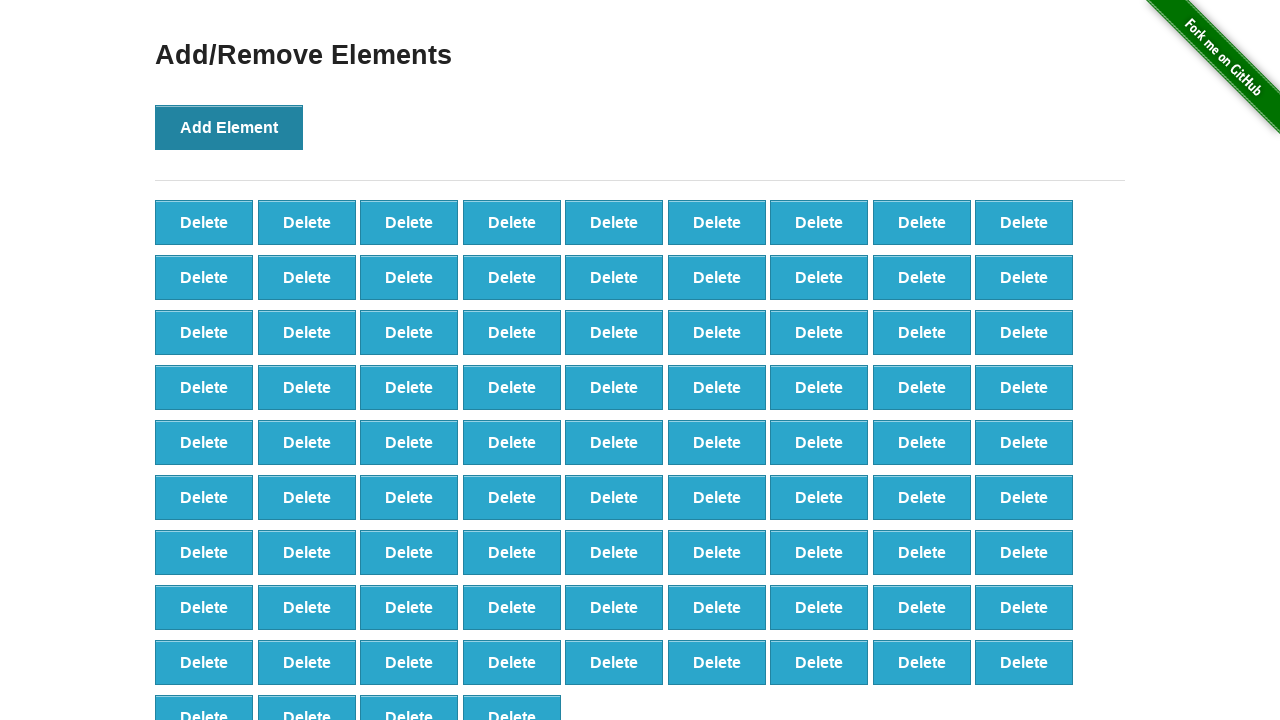

Clicked Add Element button (iteration 86/100) at (229, 127) on text='Add Element'
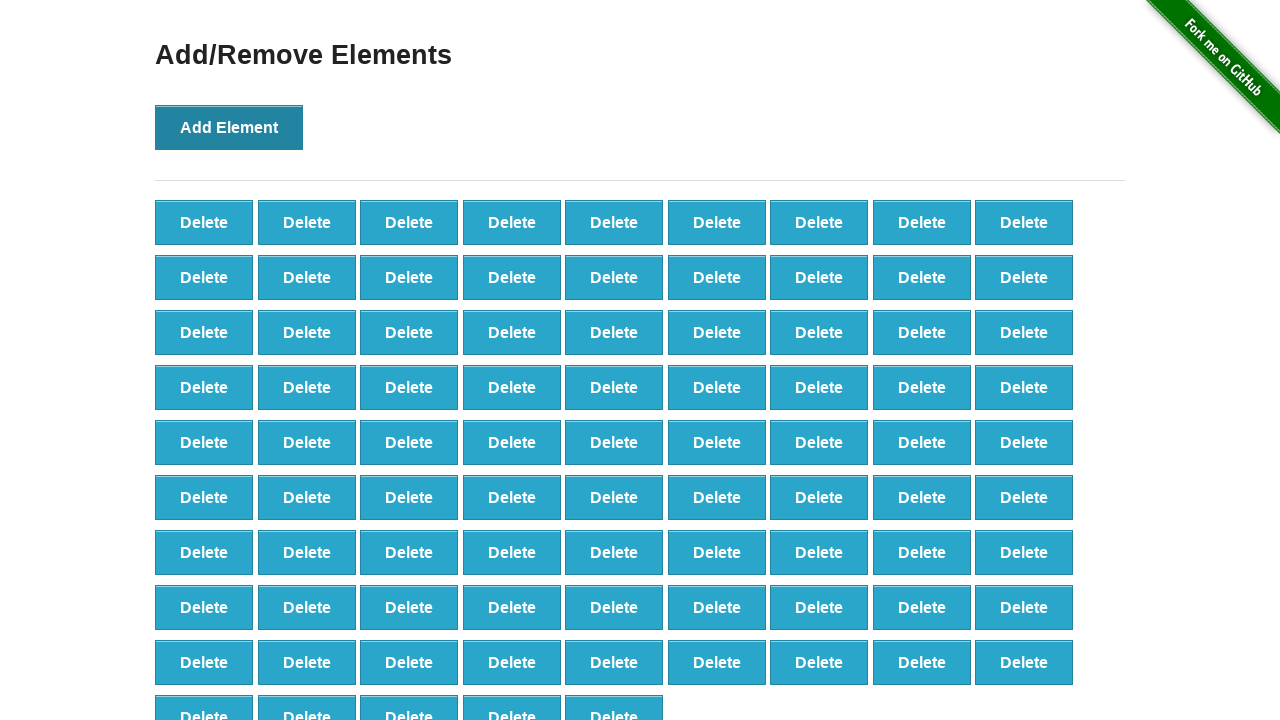

Clicked Add Element button (iteration 87/100) at (229, 127) on text='Add Element'
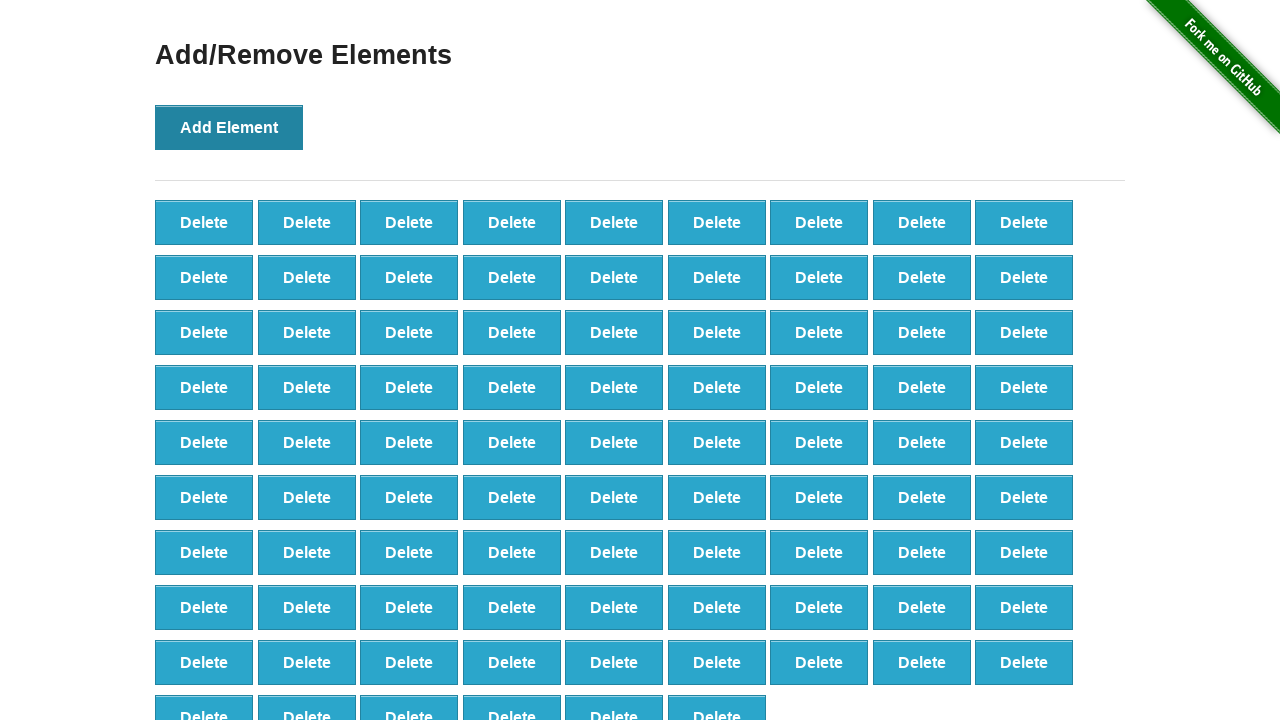

Clicked Add Element button (iteration 88/100) at (229, 127) on text='Add Element'
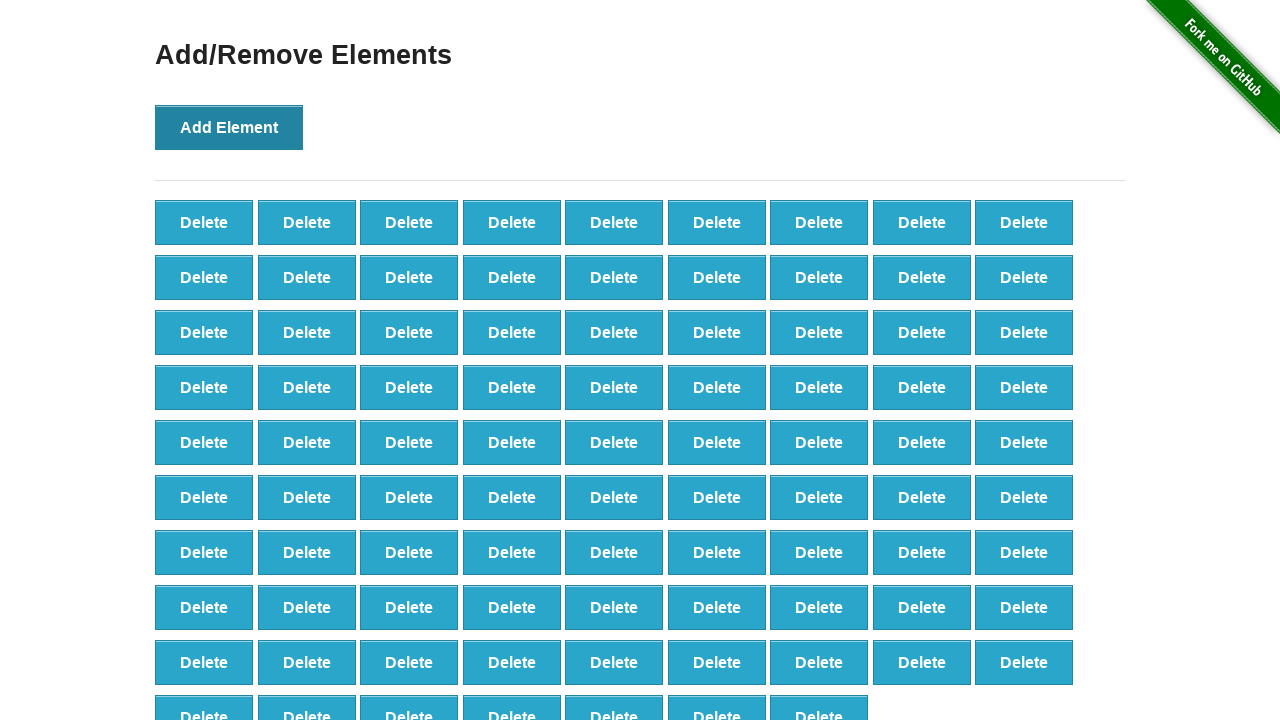

Clicked Add Element button (iteration 89/100) at (229, 127) on text='Add Element'
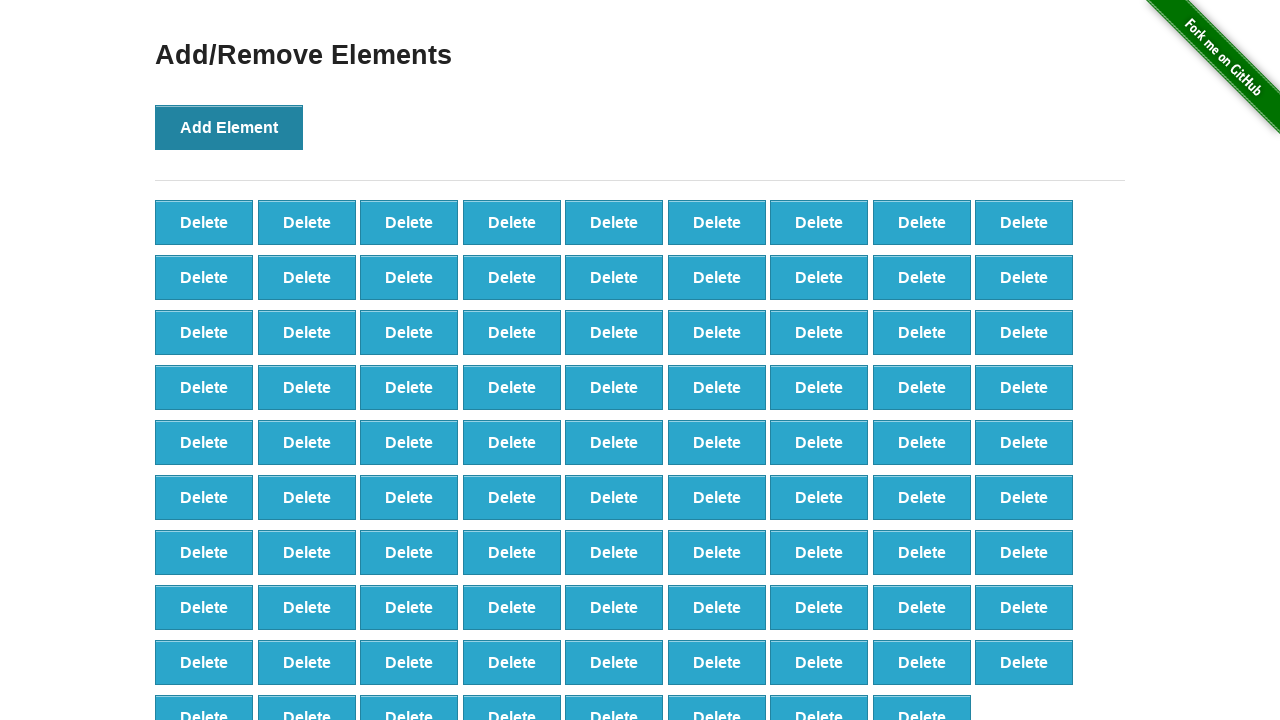

Clicked Add Element button (iteration 90/100) at (229, 127) on text='Add Element'
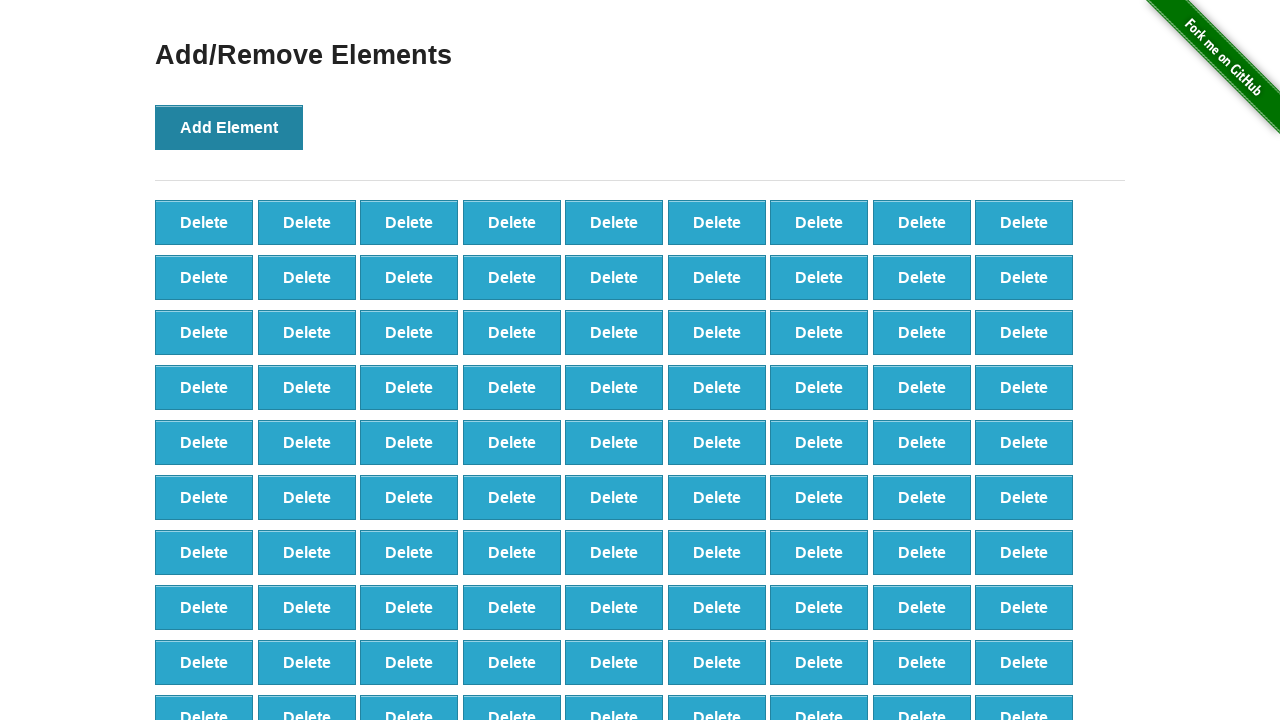

Clicked Add Element button (iteration 91/100) at (229, 127) on text='Add Element'
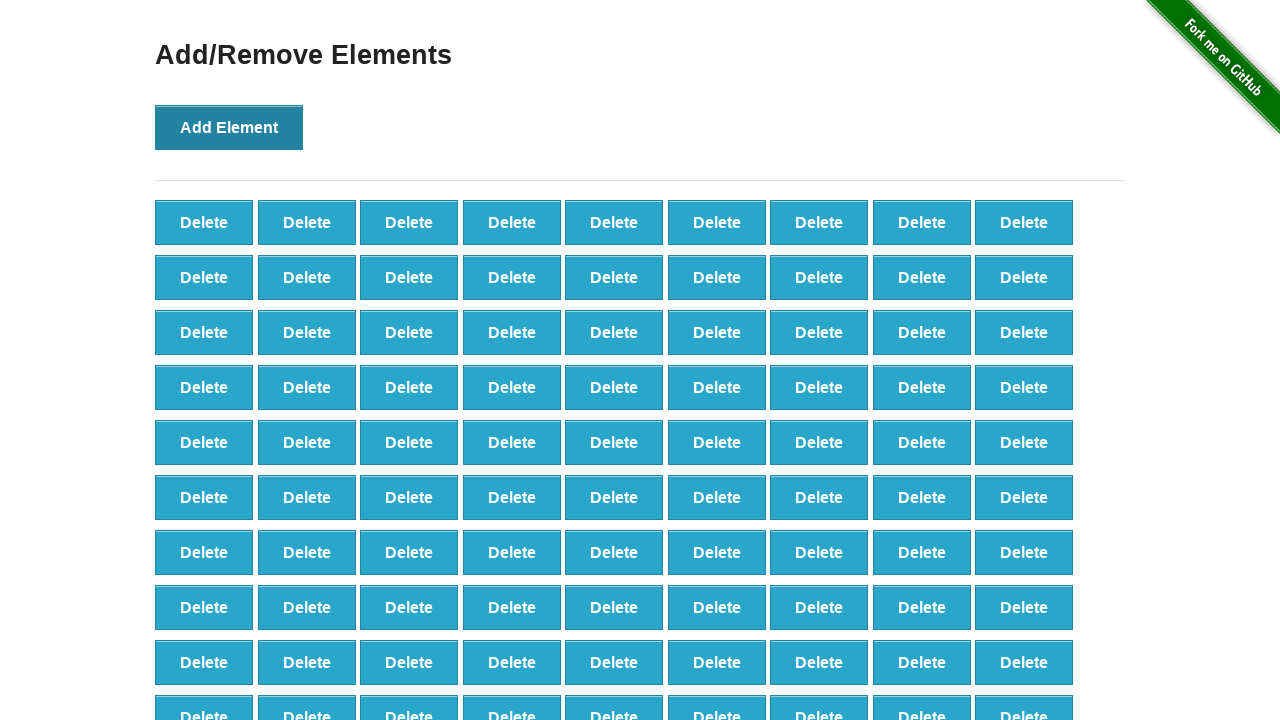

Clicked Add Element button (iteration 92/100) at (229, 127) on text='Add Element'
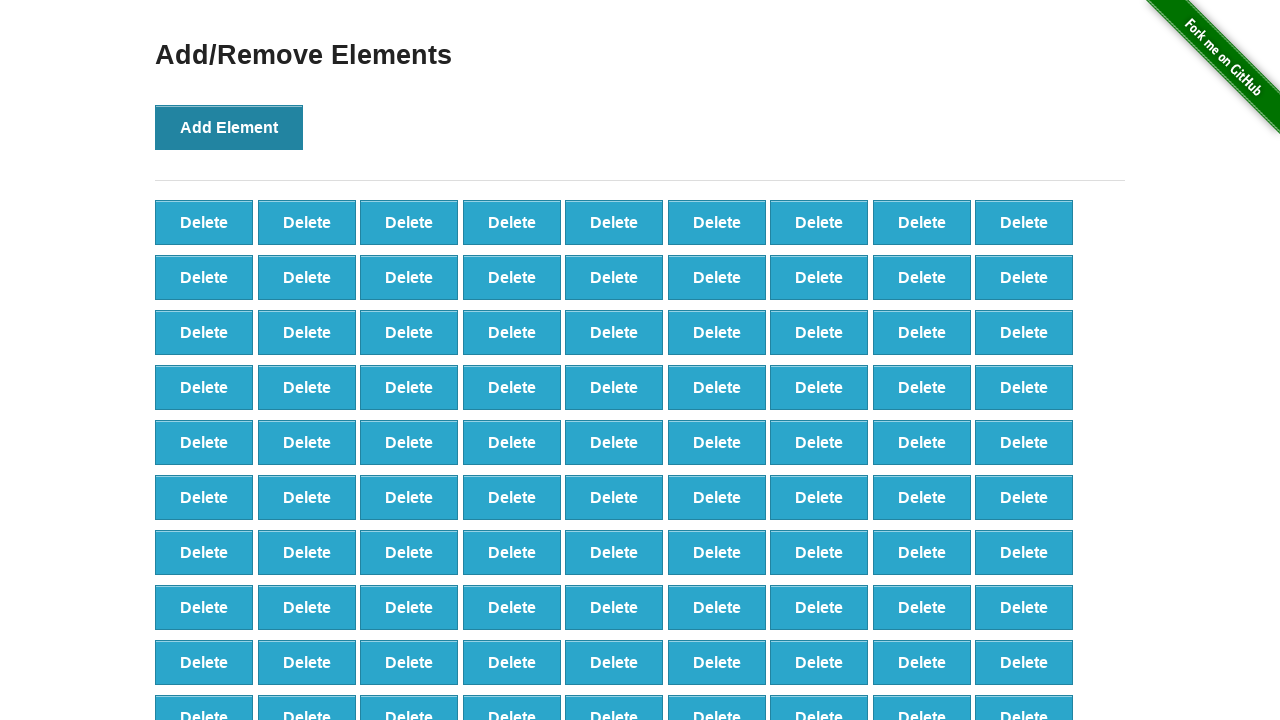

Clicked Add Element button (iteration 93/100) at (229, 127) on text='Add Element'
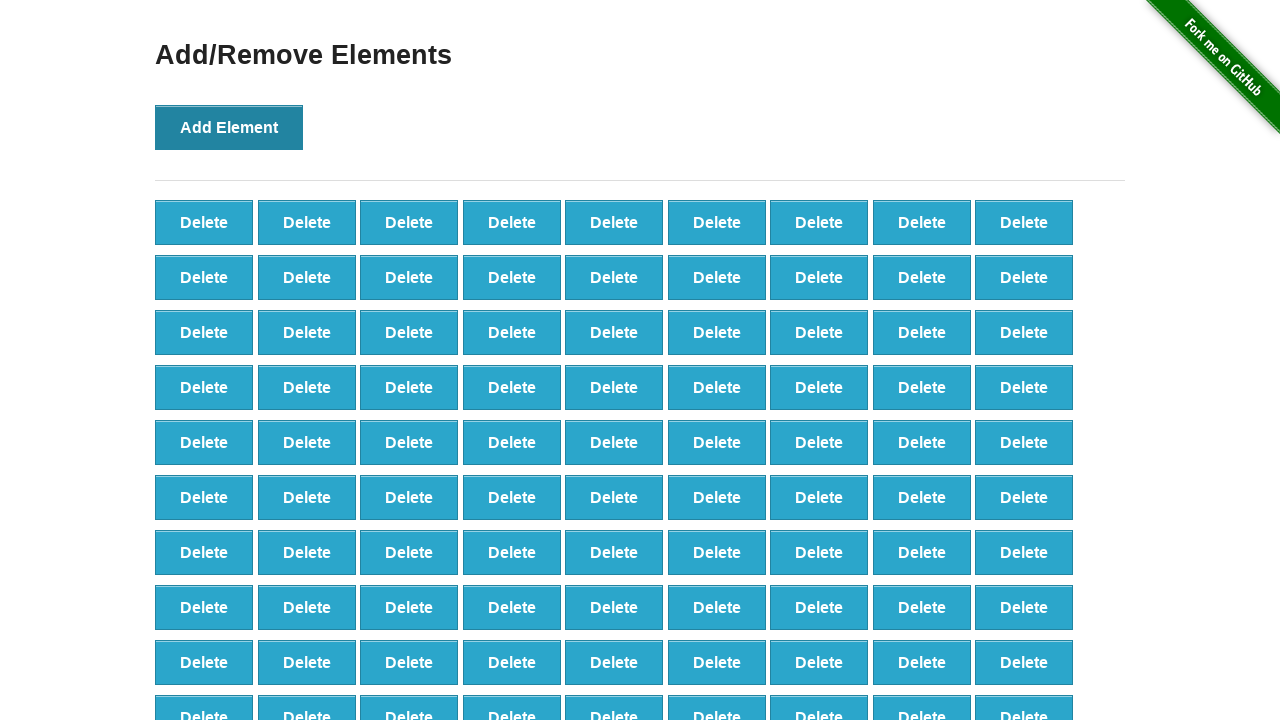

Clicked Add Element button (iteration 94/100) at (229, 127) on text='Add Element'
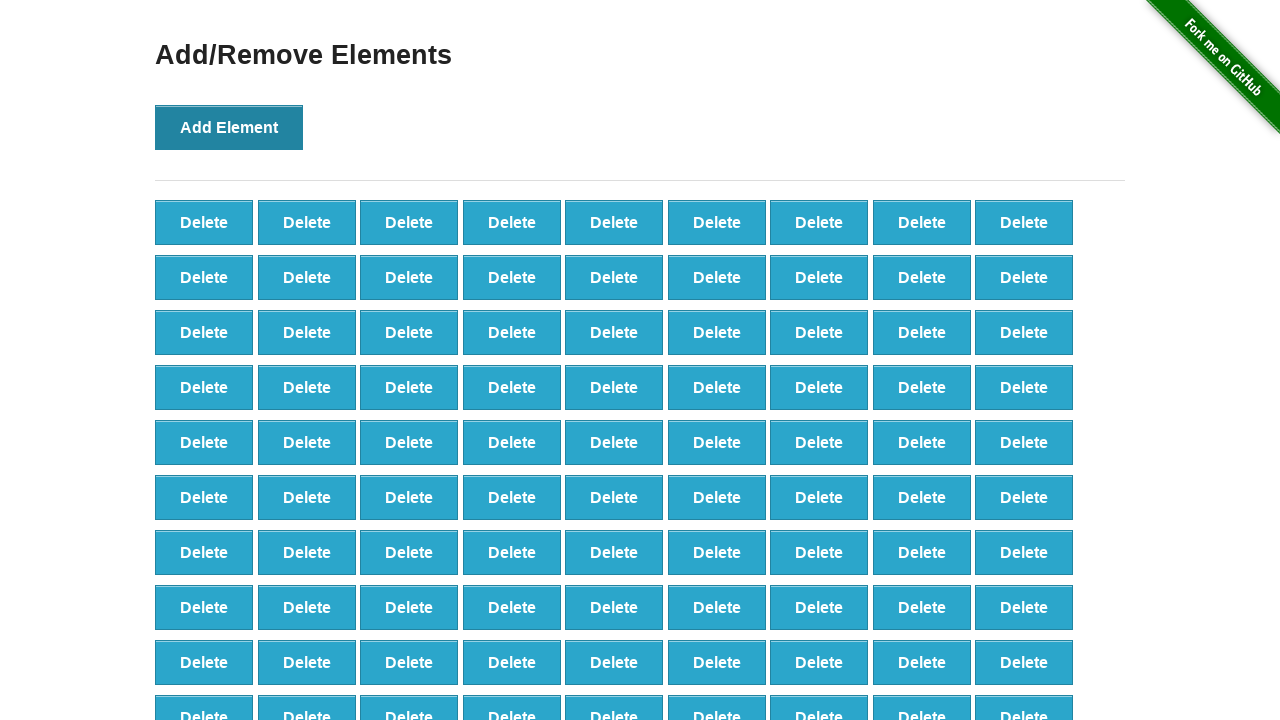

Clicked Add Element button (iteration 95/100) at (229, 127) on text='Add Element'
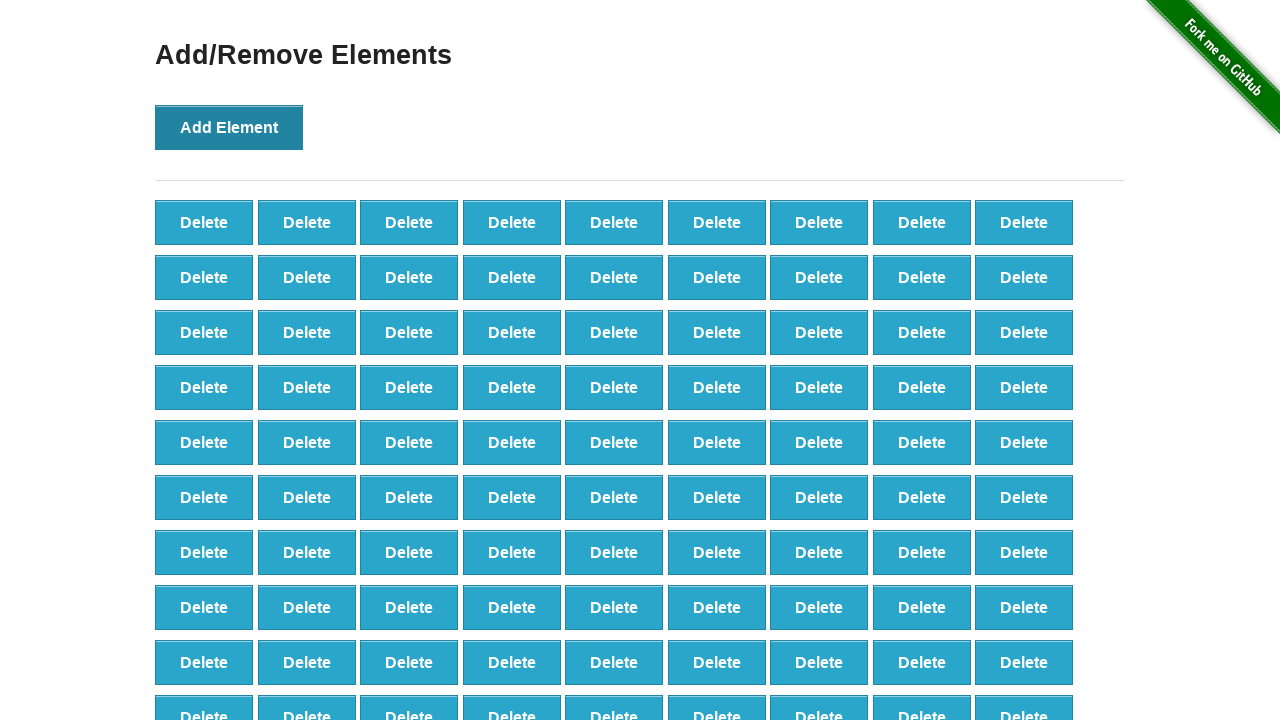

Clicked Add Element button (iteration 96/100) at (229, 127) on text='Add Element'
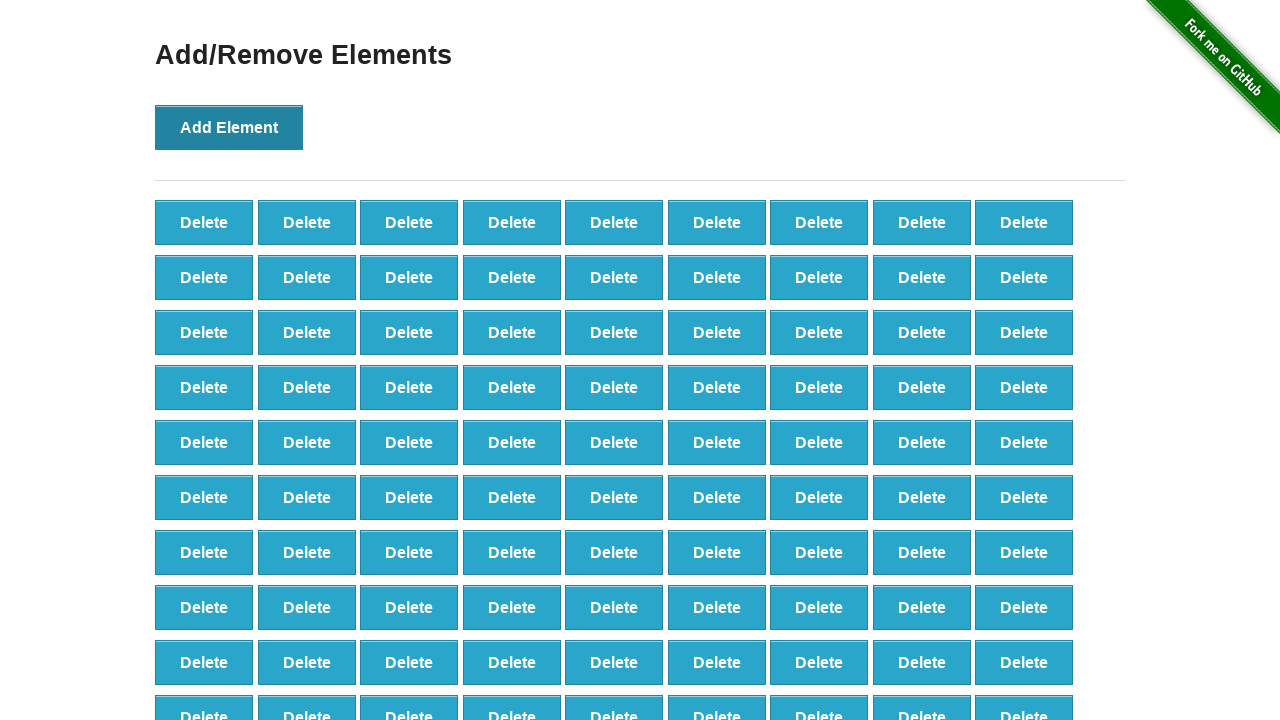

Clicked Add Element button (iteration 97/100) at (229, 127) on text='Add Element'
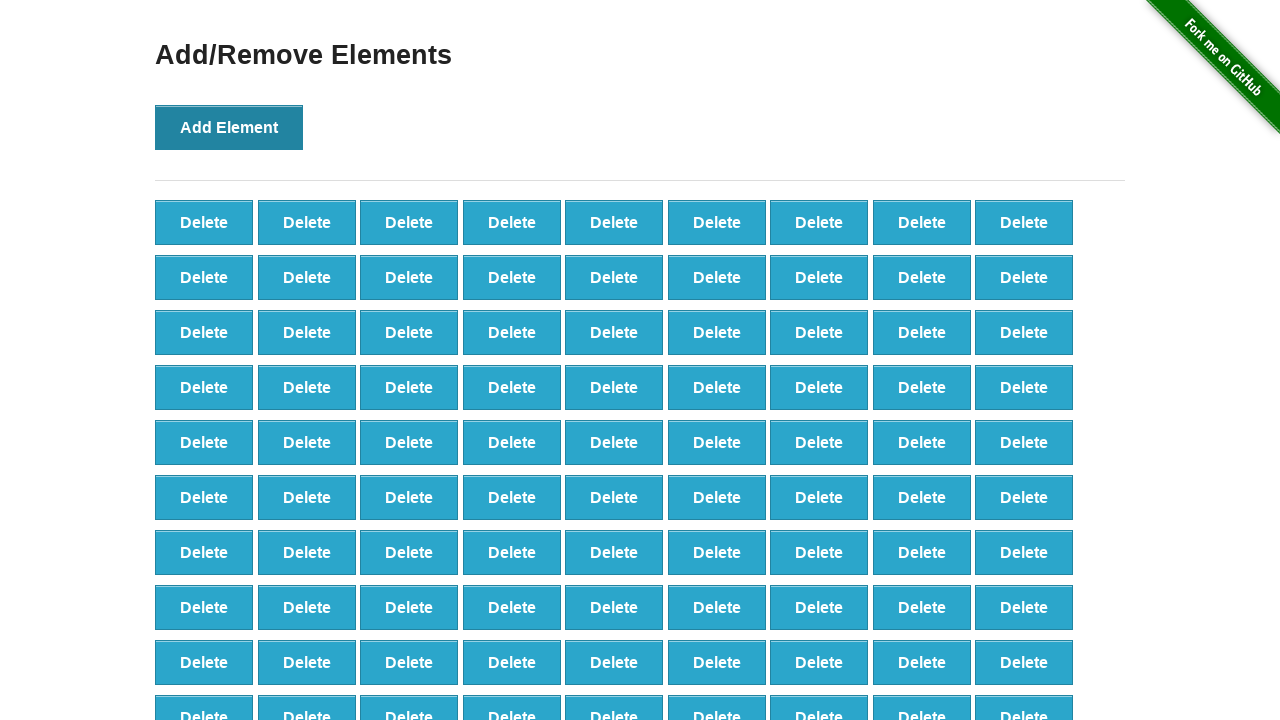

Clicked Add Element button (iteration 98/100) at (229, 127) on text='Add Element'
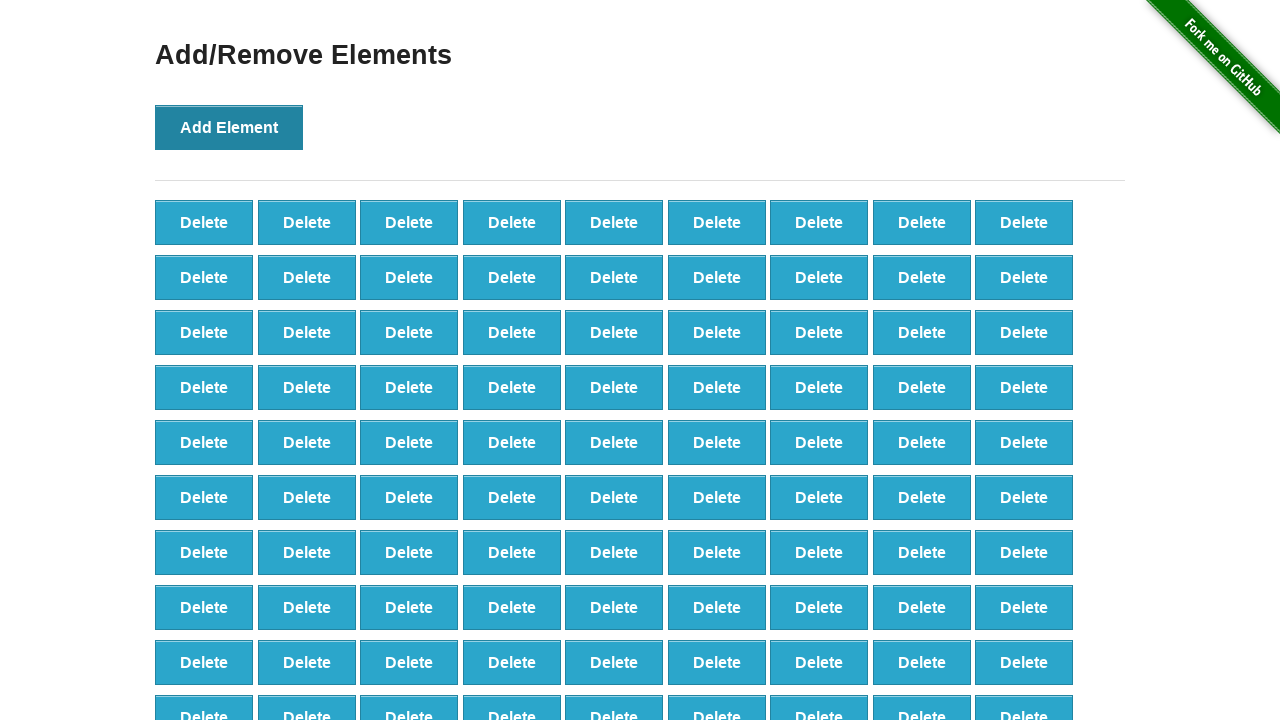

Clicked Add Element button (iteration 99/100) at (229, 127) on text='Add Element'
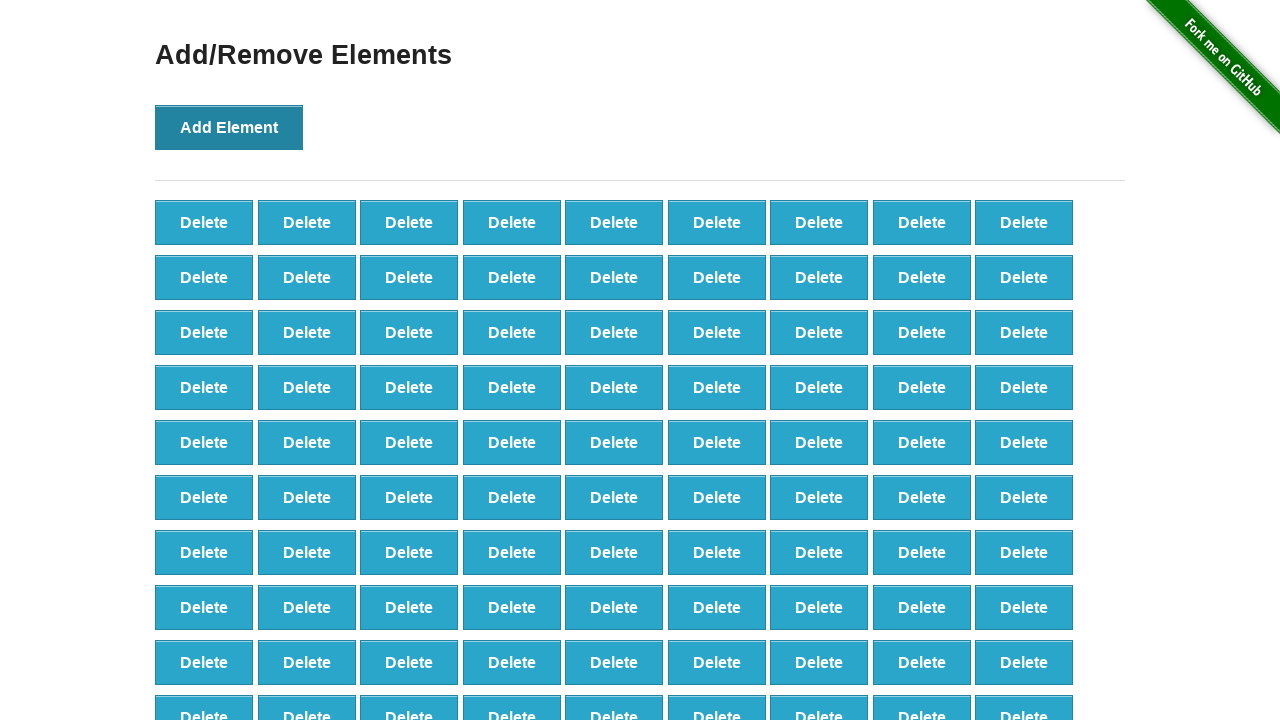

Clicked Add Element button (iteration 100/100) at (229, 127) on text='Add Element'
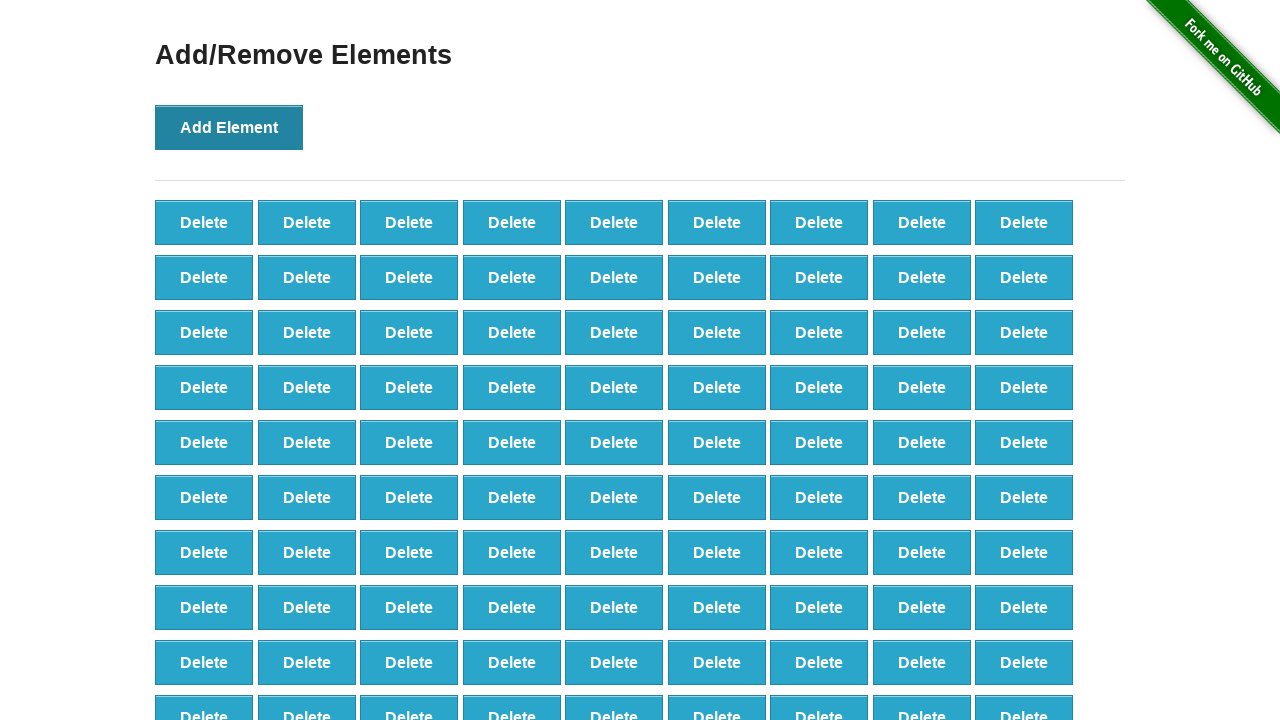

Verified that 100 Delete buttons are present
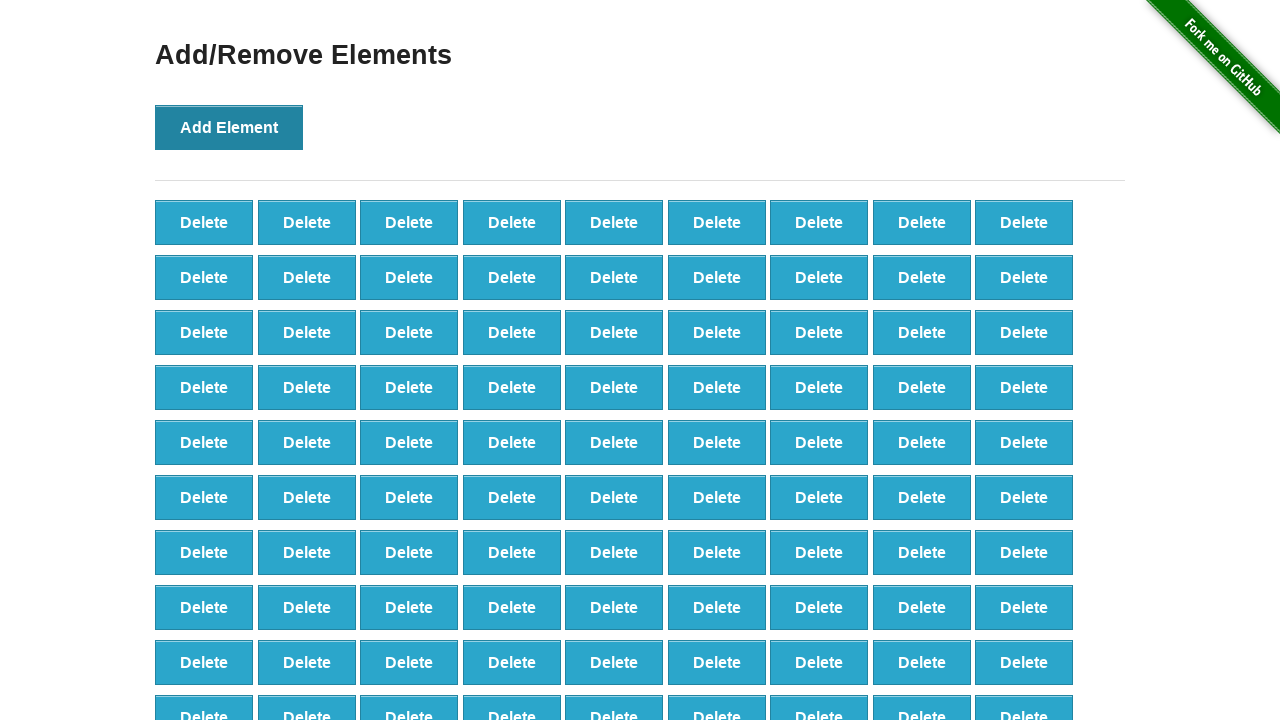

Clicked Delete button (iteration 1/90) at (204, 222) on text='Delete' >> nth=0
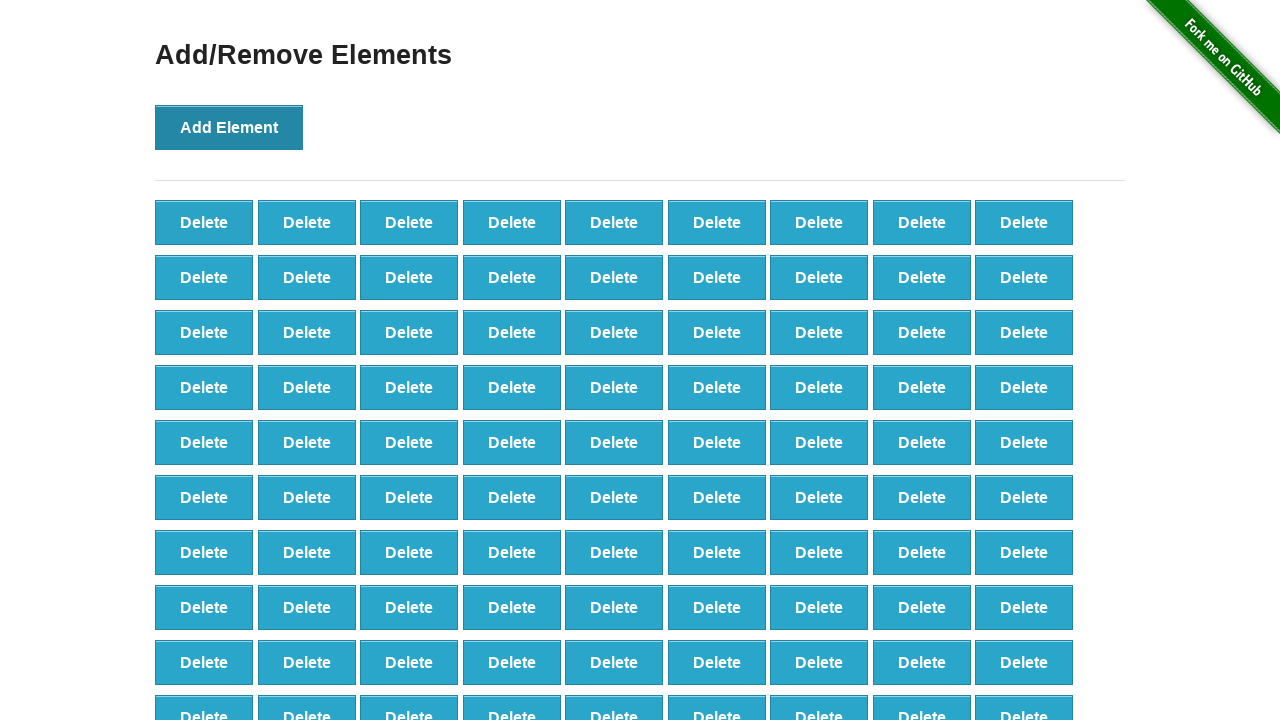

Clicked Delete button (iteration 2/90) at (204, 222) on text='Delete' >> nth=0
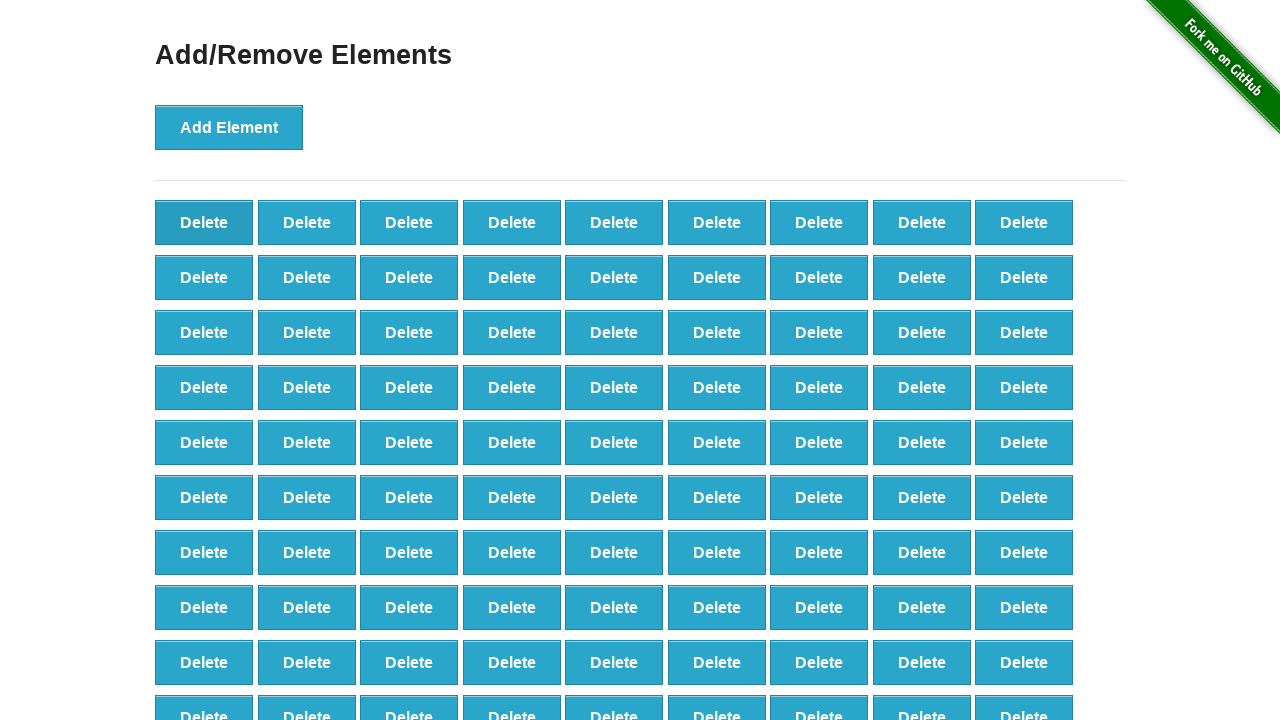

Clicked Delete button (iteration 3/90) at (204, 222) on text='Delete' >> nth=0
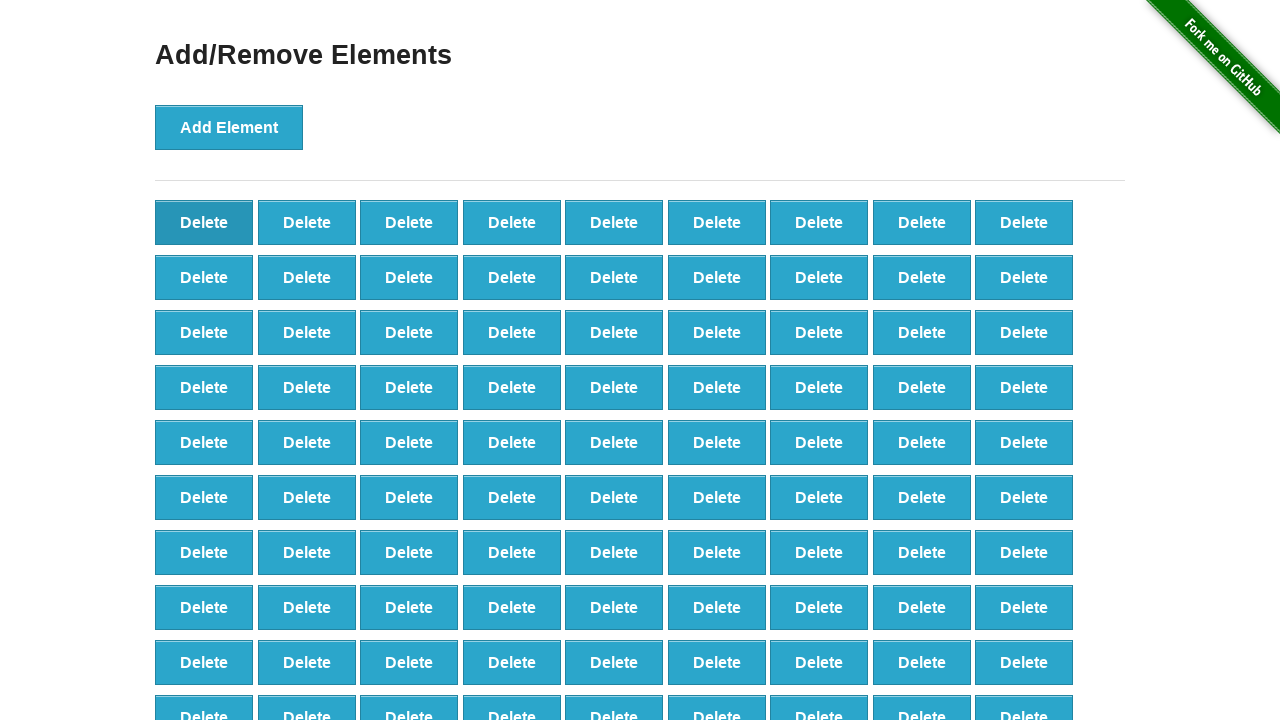

Clicked Delete button (iteration 4/90) at (204, 222) on text='Delete' >> nth=0
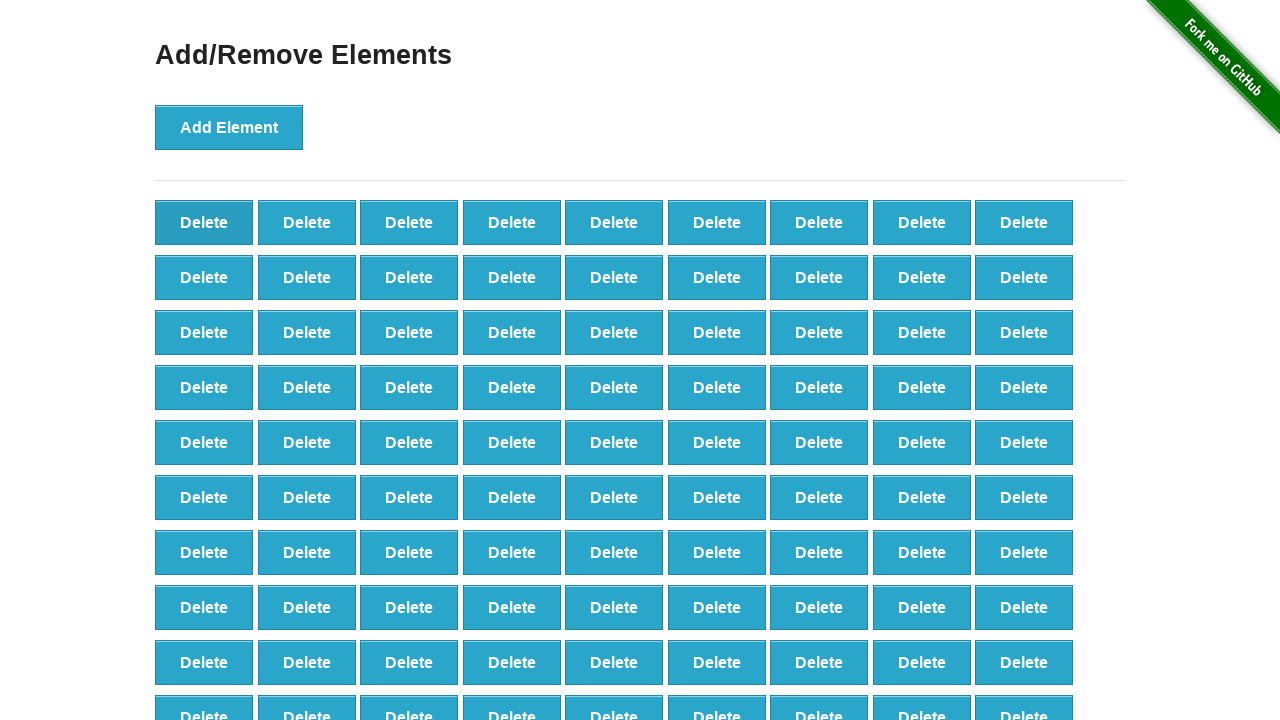

Clicked Delete button (iteration 5/90) at (204, 222) on text='Delete' >> nth=0
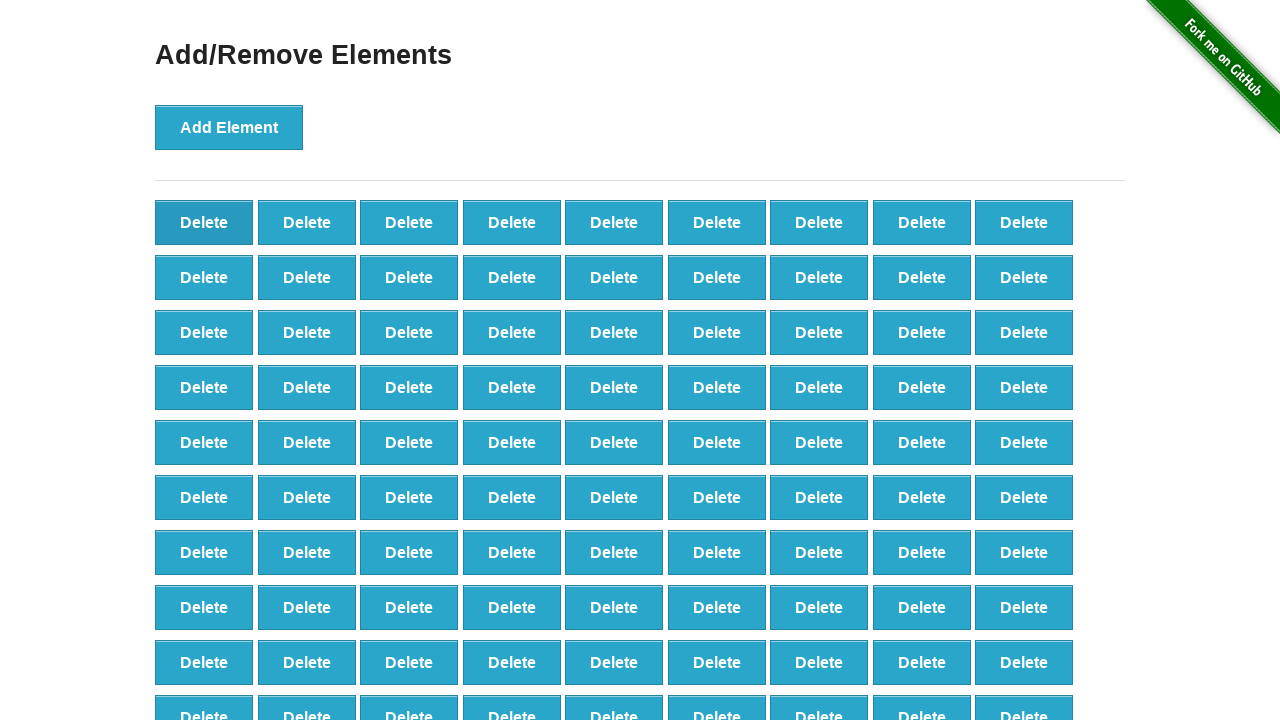

Clicked Delete button (iteration 6/90) at (204, 222) on text='Delete' >> nth=0
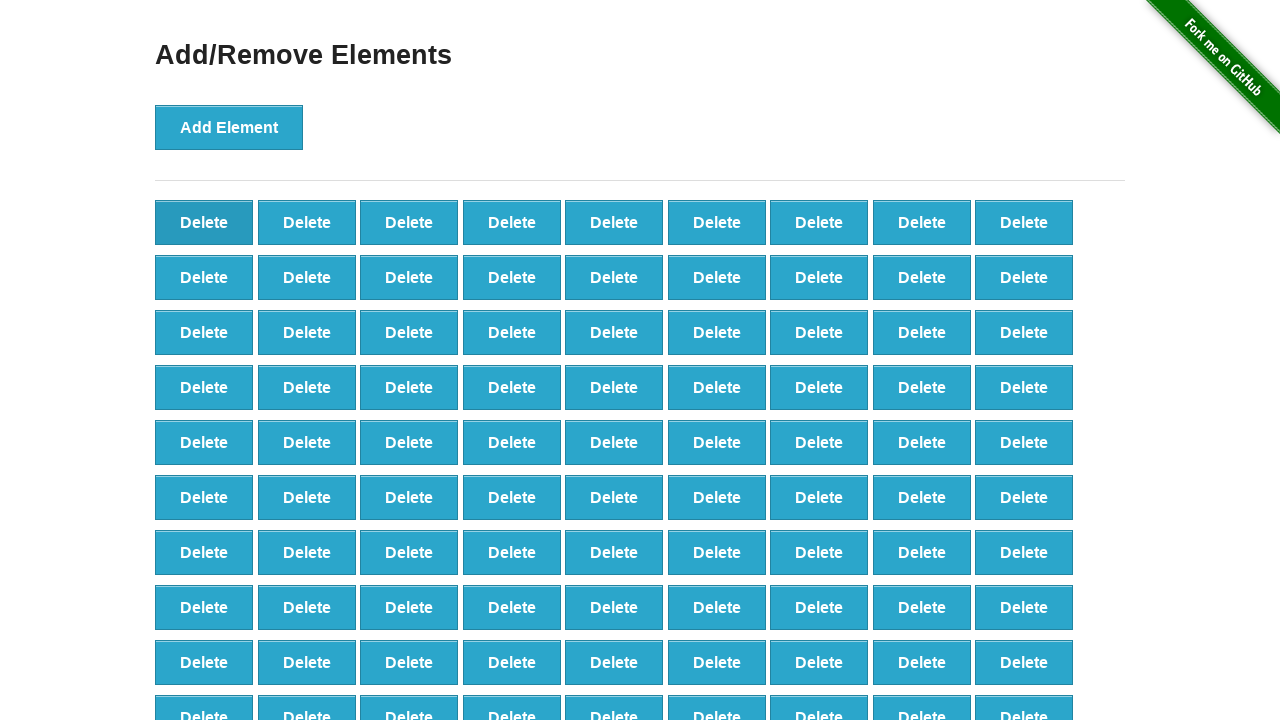

Clicked Delete button (iteration 7/90) at (204, 222) on text='Delete' >> nth=0
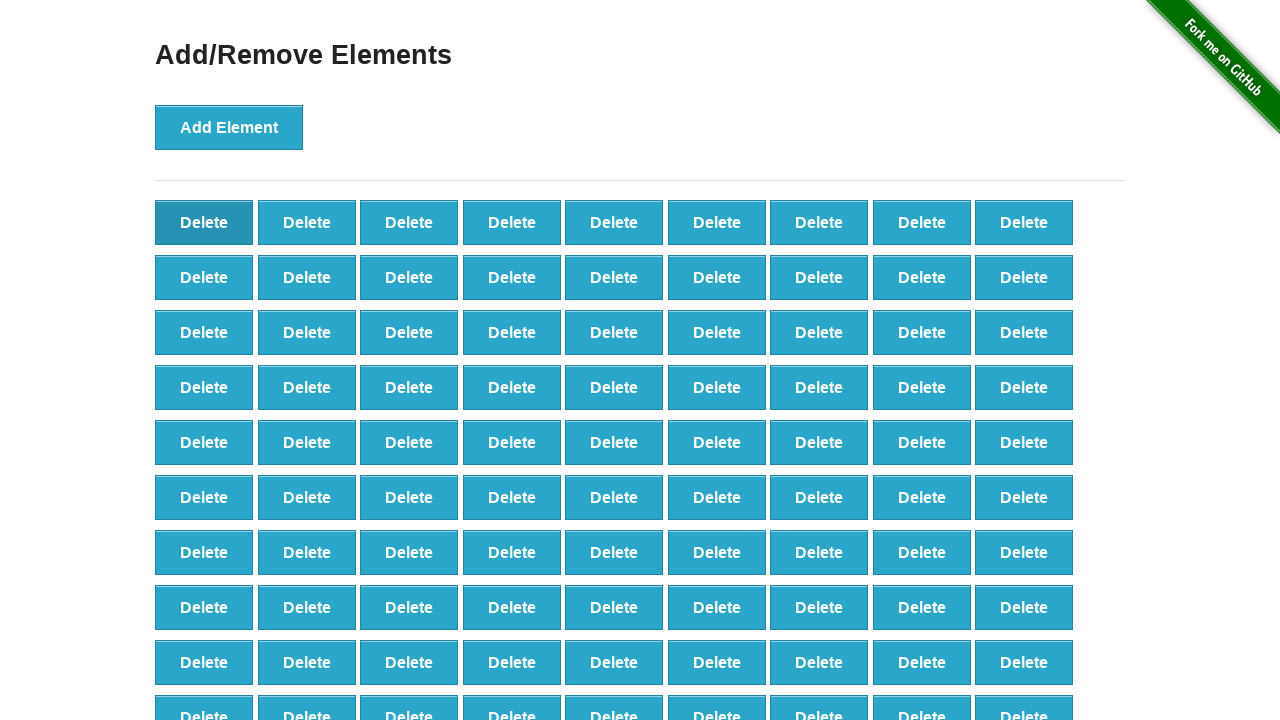

Clicked Delete button (iteration 8/90) at (204, 222) on text='Delete' >> nth=0
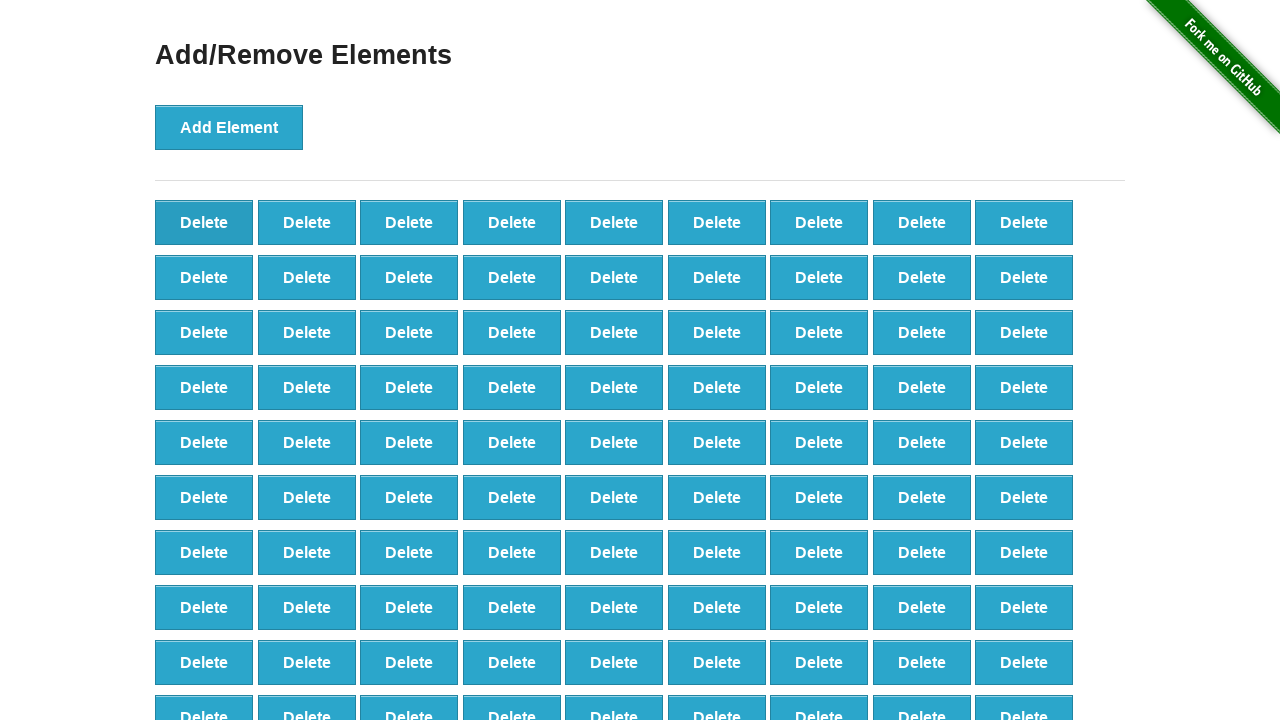

Clicked Delete button (iteration 9/90) at (204, 222) on text='Delete' >> nth=0
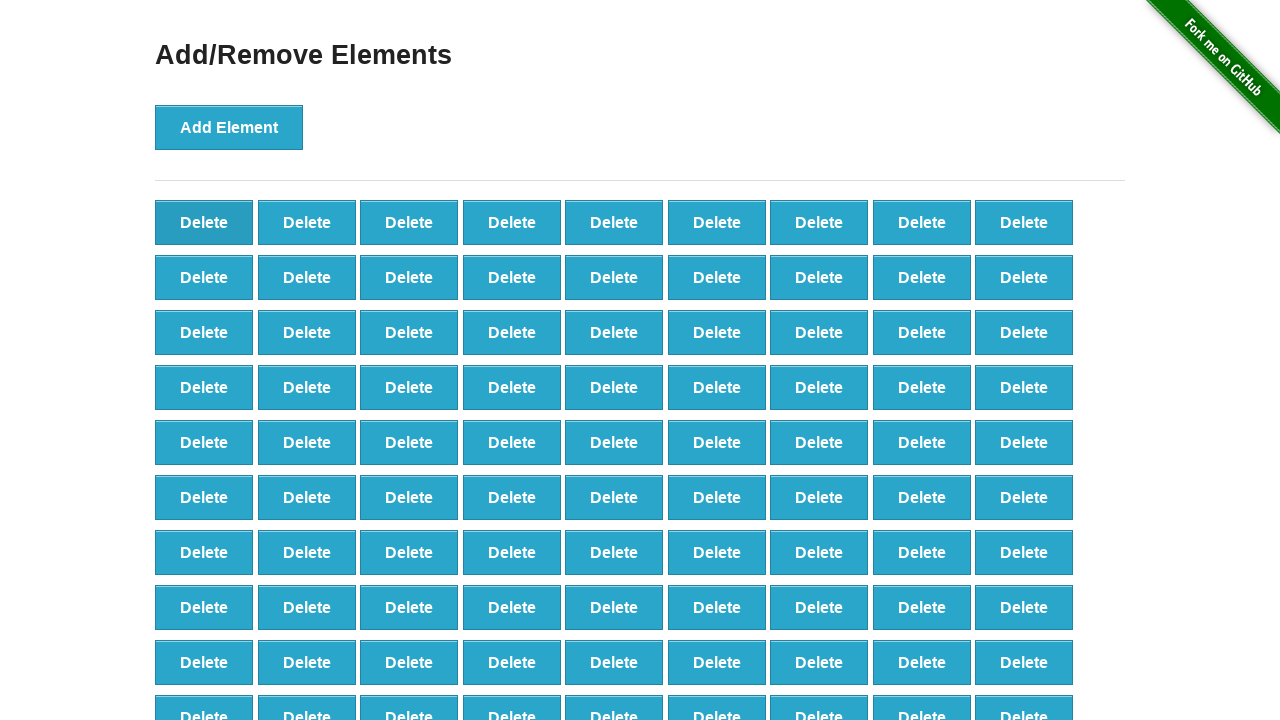

Clicked Delete button (iteration 10/90) at (204, 222) on text='Delete' >> nth=0
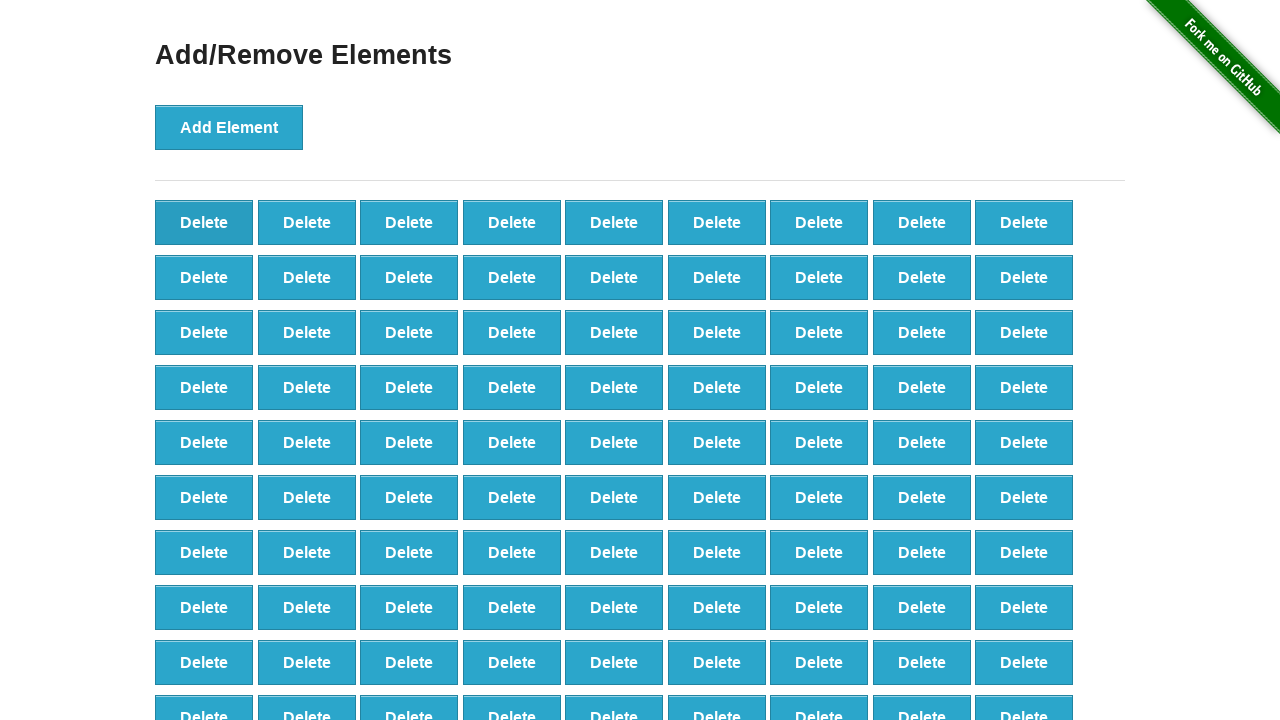

Clicked Delete button (iteration 11/90) at (204, 222) on text='Delete' >> nth=0
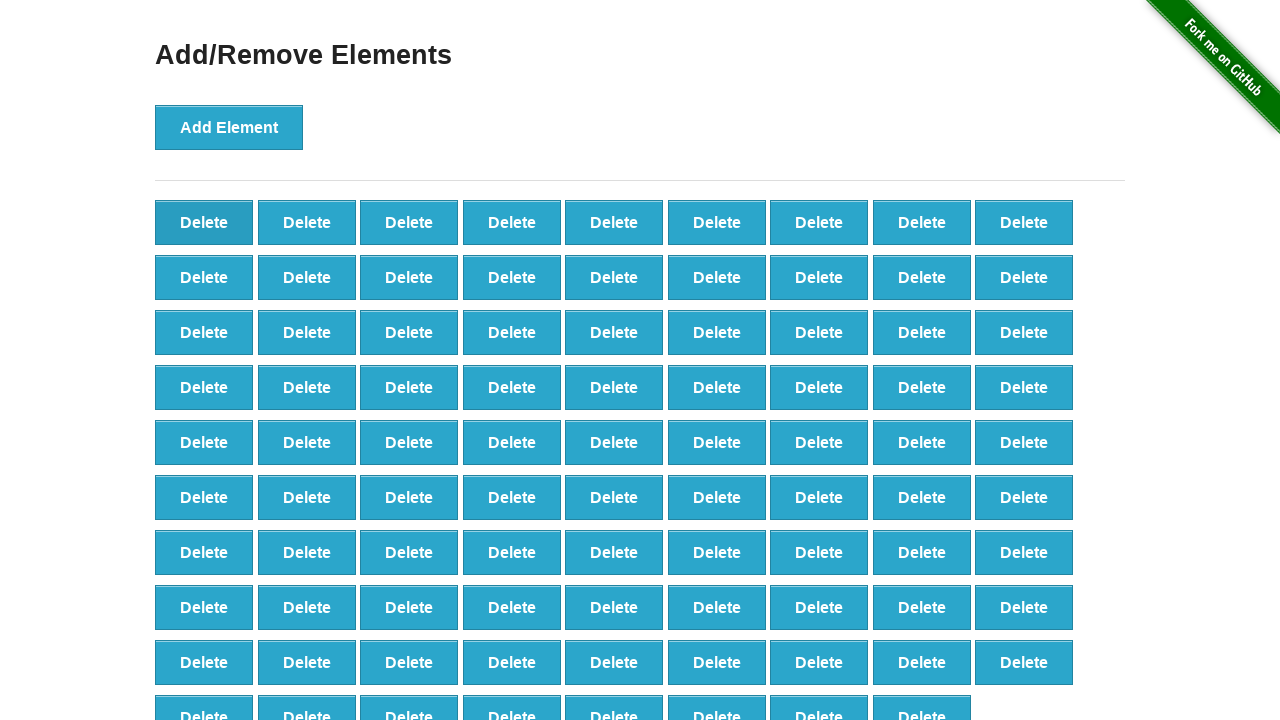

Clicked Delete button (iteration 12/90) at (204, 222) on text='Delete' >> nth=0
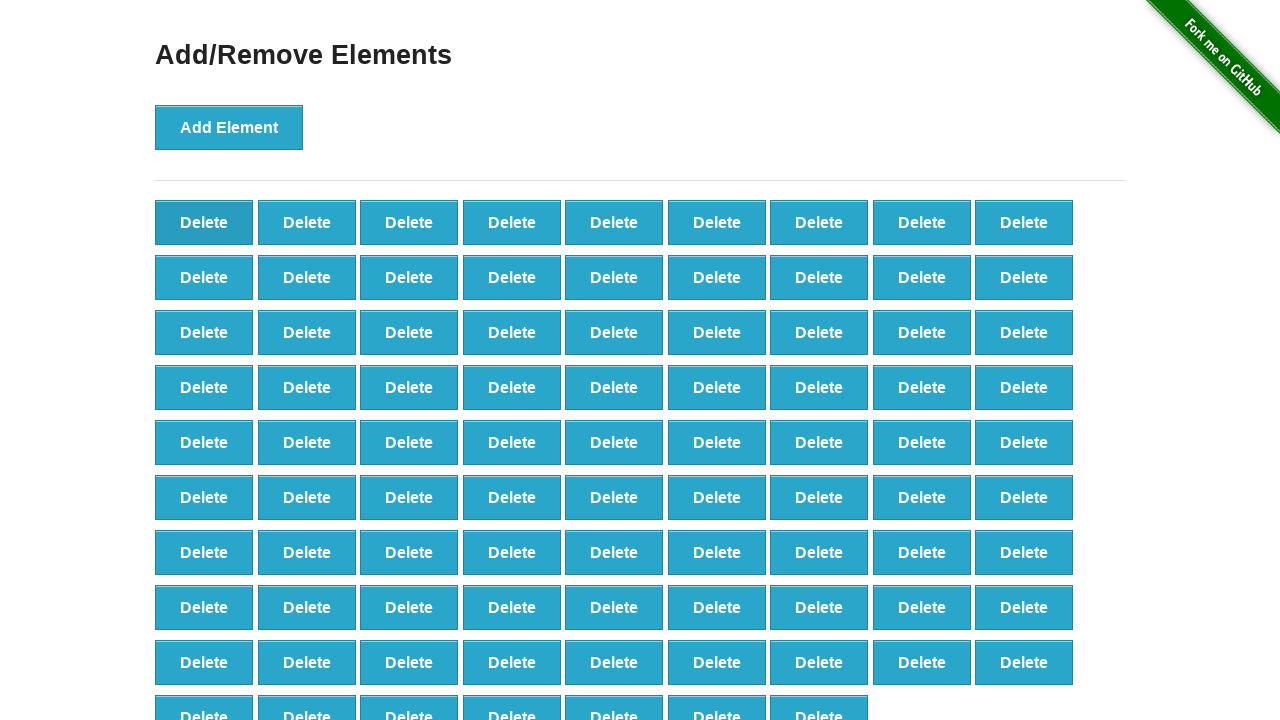

Clicked Delete button (iteration 13/90) at (204, 222) on text='Delete' >> nth=0
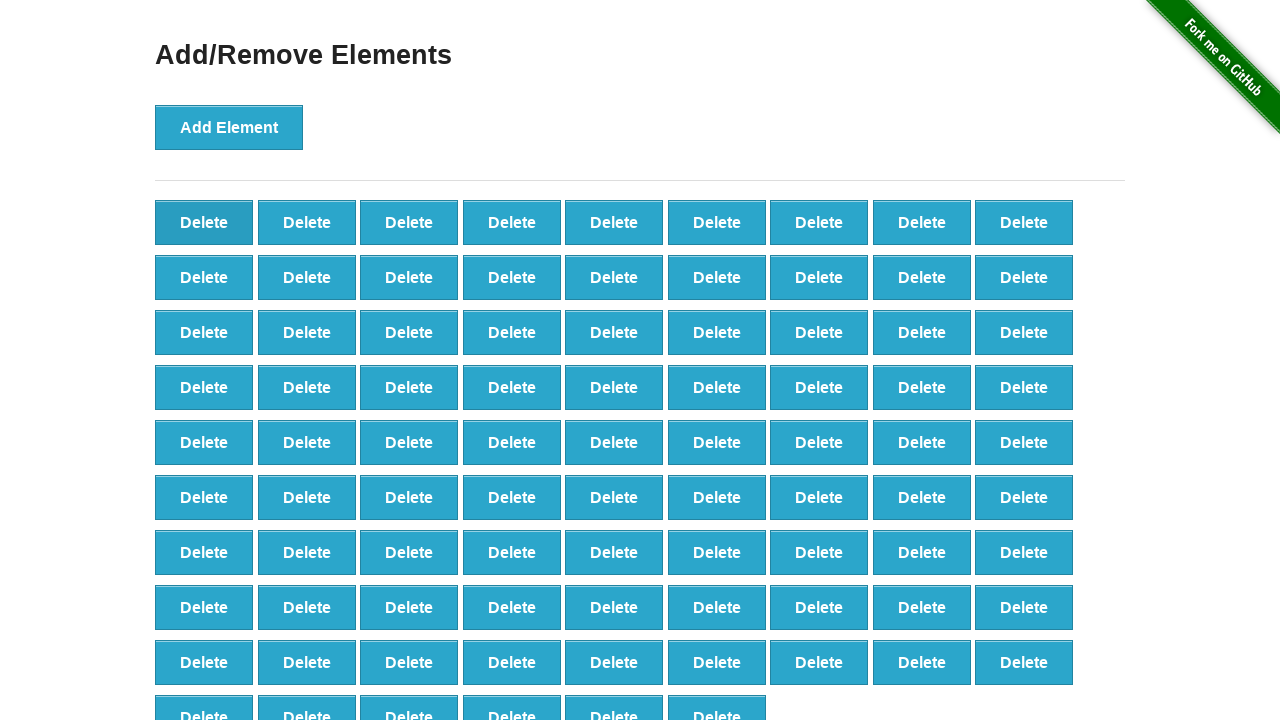

Clicked Delete button (iteration 14/90) at (204, 222) on text='Delete' >> nth=0
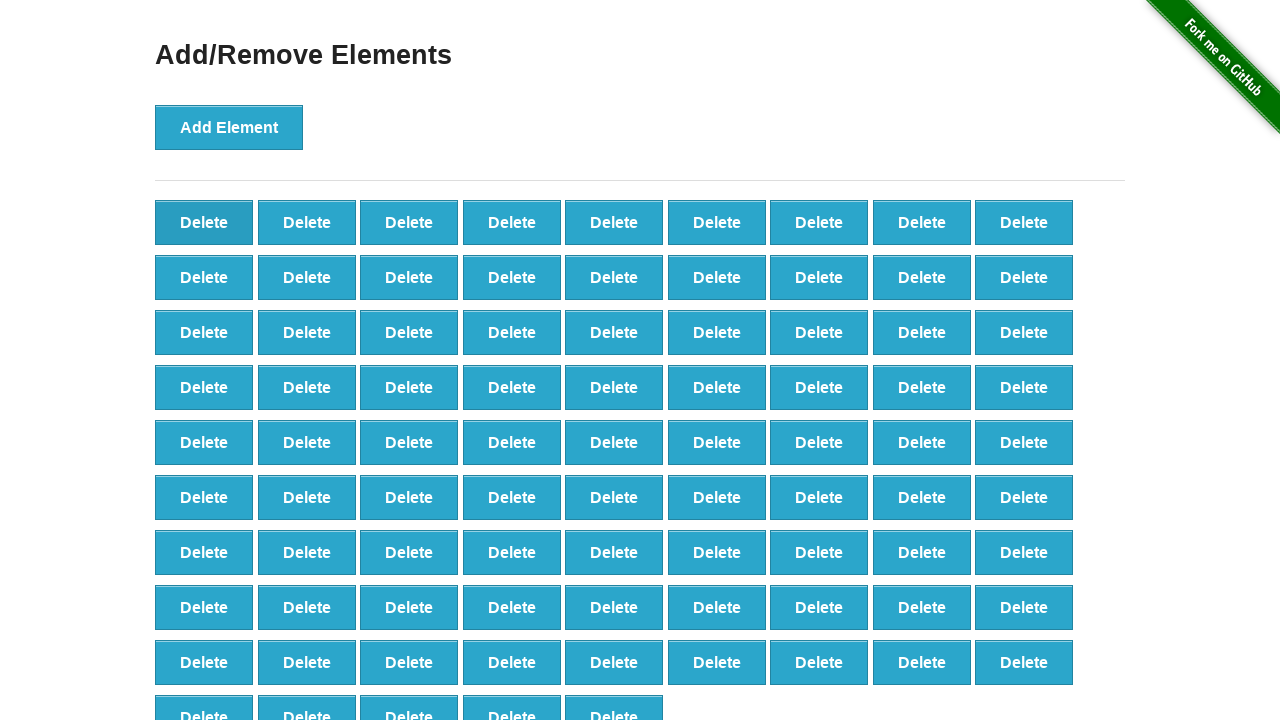

Clicked Delete button (iteration 15/90) at (204, 222) on text='Delete' >> nth=0
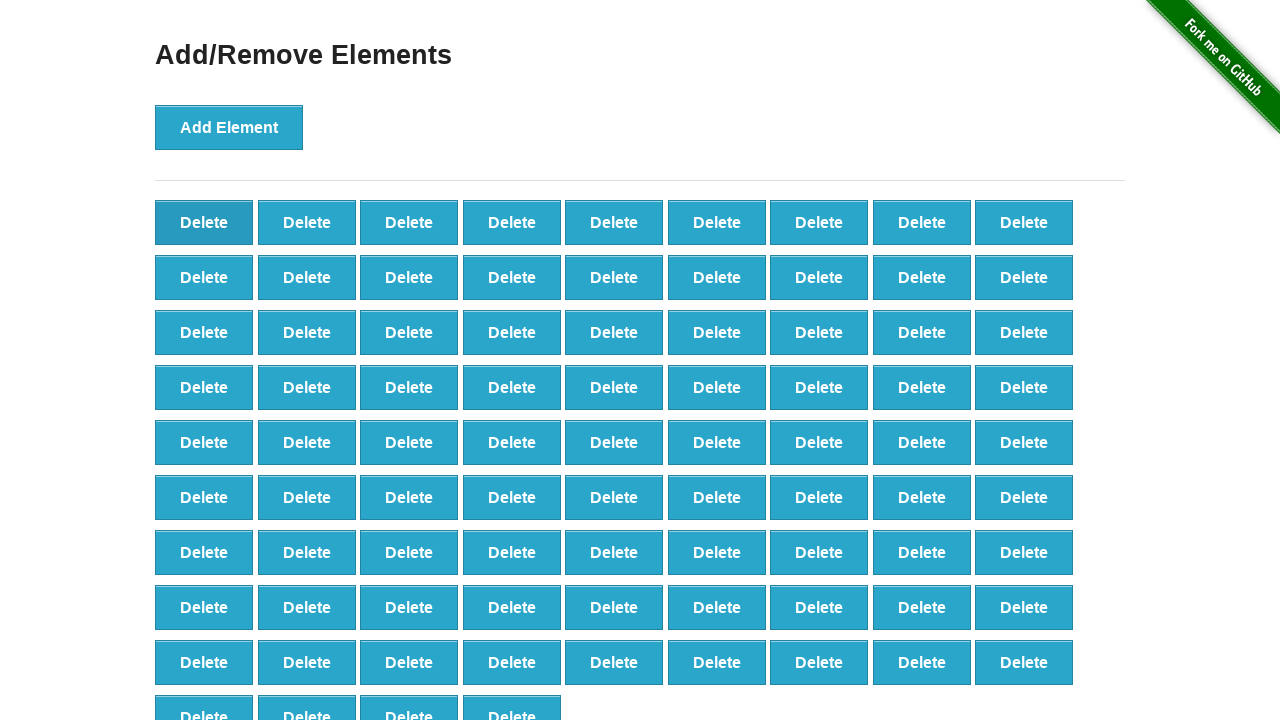

Clicked Delete button (iteration 16/90) at (204, 222) on text='Delete' >> nth=0
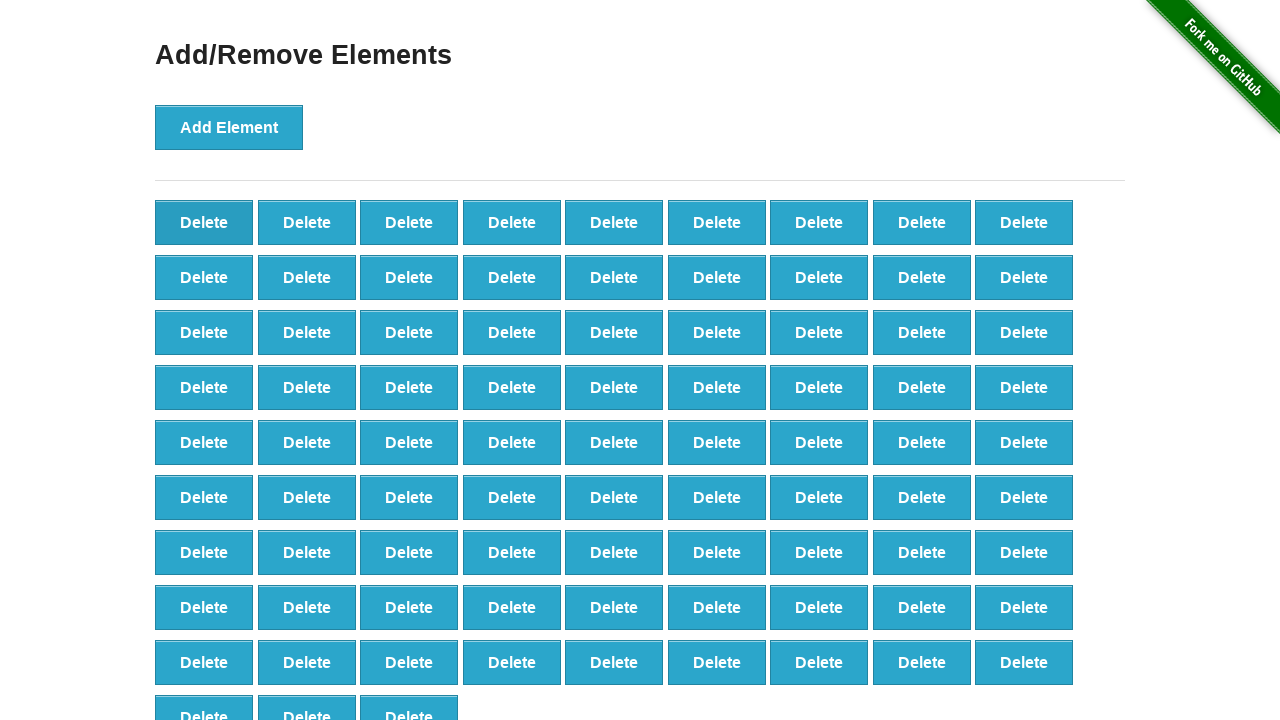

Clicked Delete button (iteration 17/90) at (204, 222) on text='Delete' >> nth=0
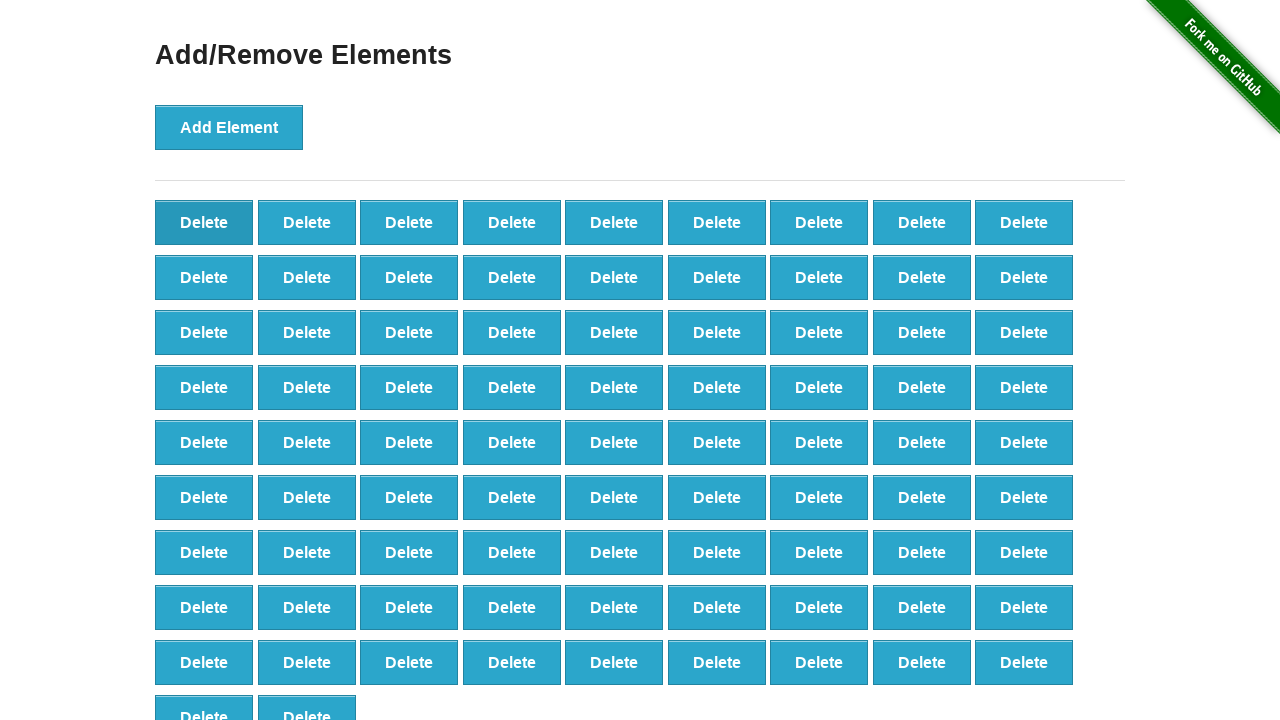

Clicked Delete button (iteration 18/90) at (204, 222) on text='Delete' >> nth=0
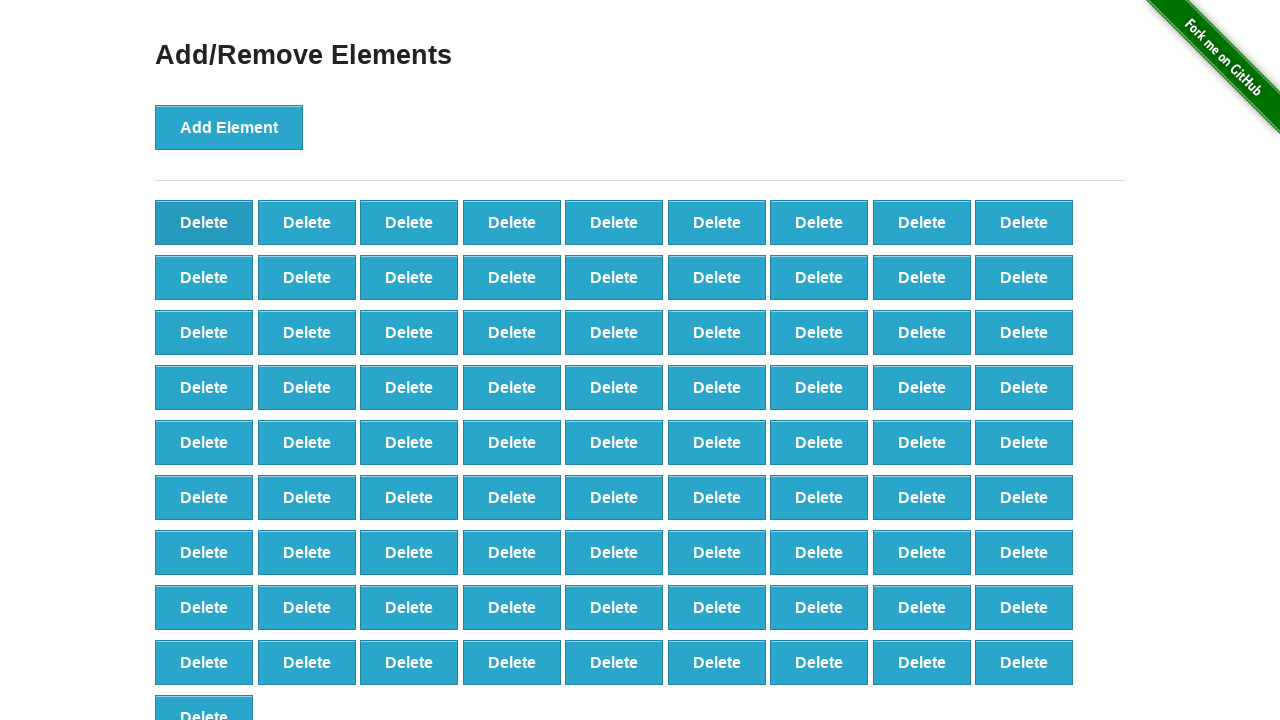

Clicked Delete button (iteration 19/90) at (204, 222) on text='Delete' >> nth=0
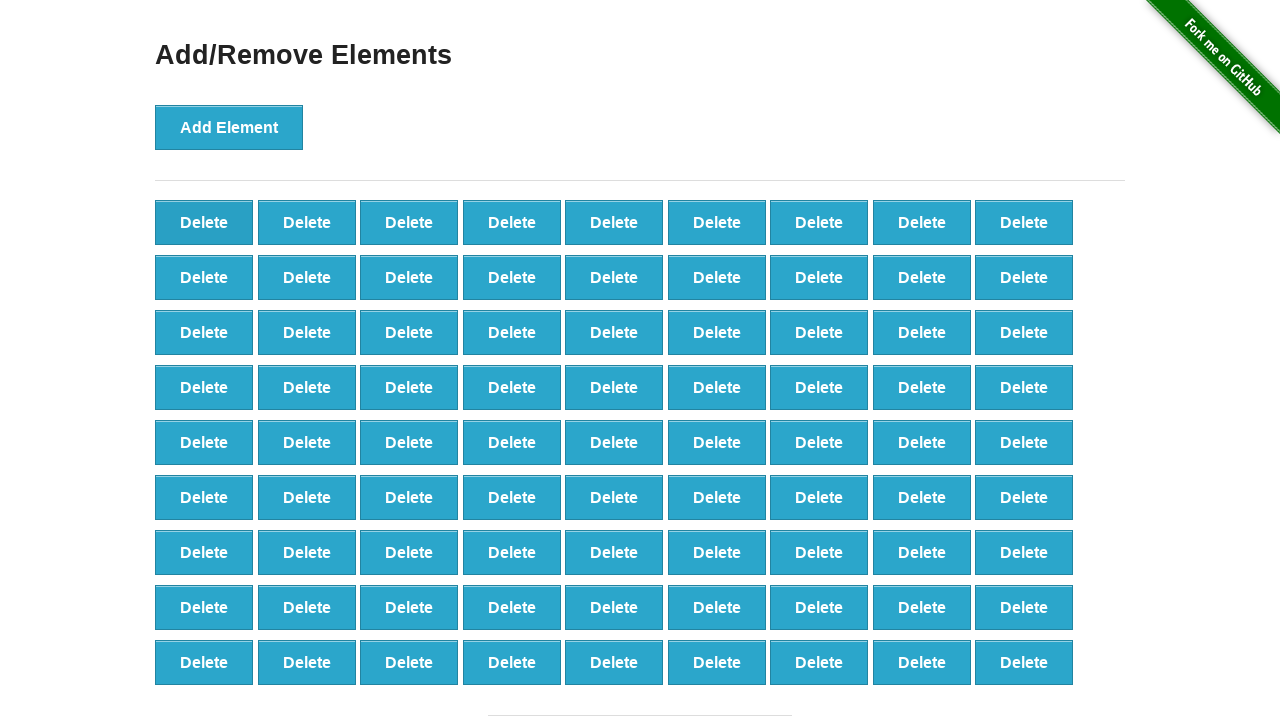

Clicked Delete button (iteration 20/90) at (204, 222) on text='Delete' >> nth=0
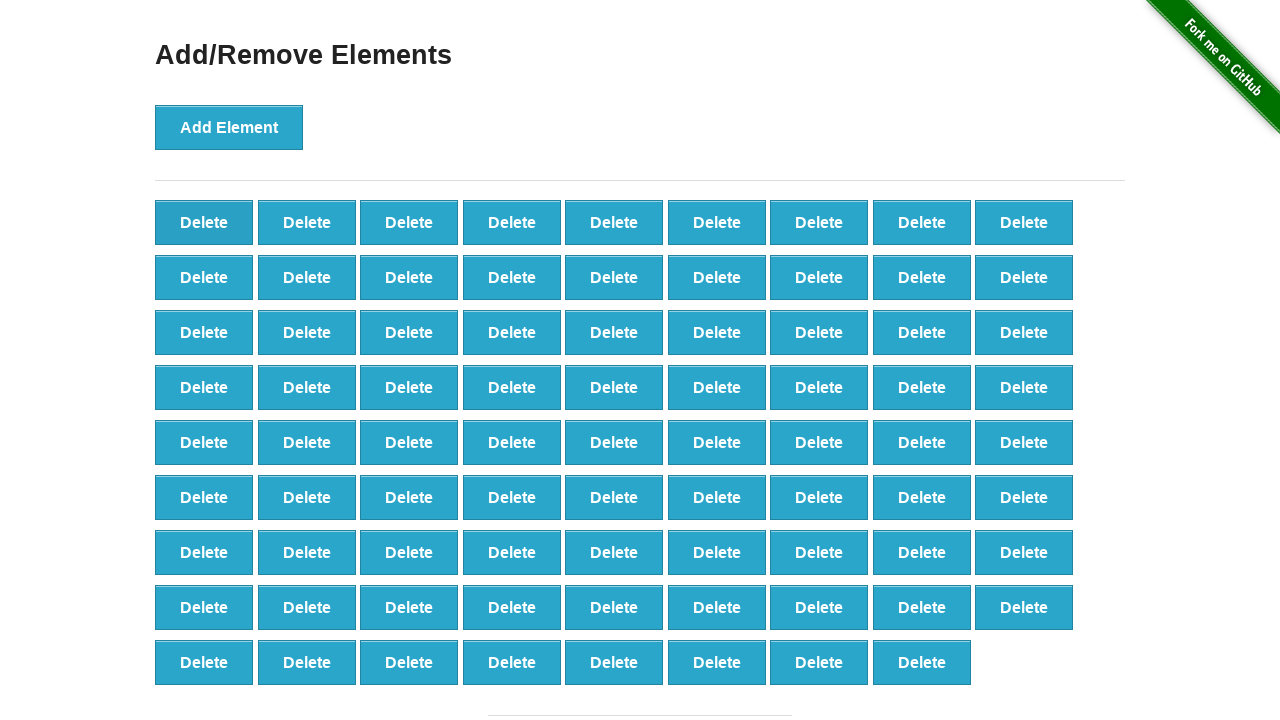

Clicked Delete button (iteration 21/90) at (204, 222) on text='Delete' >> nth=0
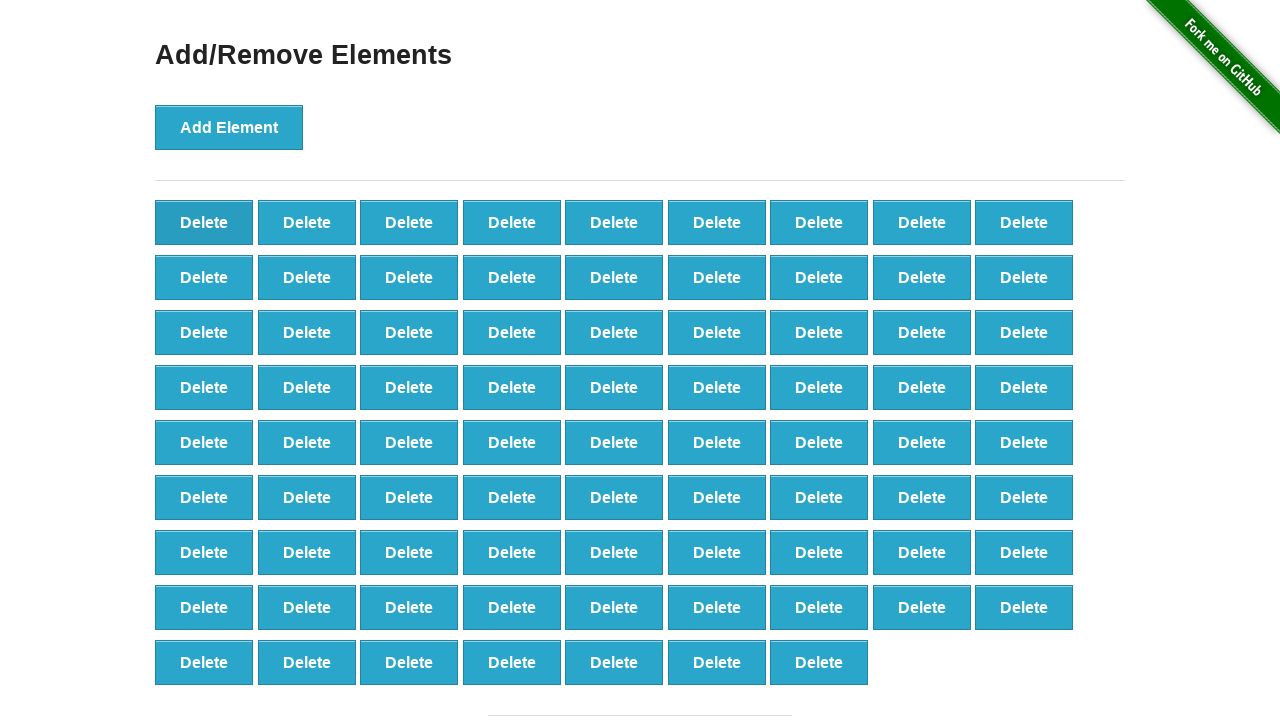

Clicked Delete button (iteration 22/90) at (204, 222) on text='Delete' >> nth=0
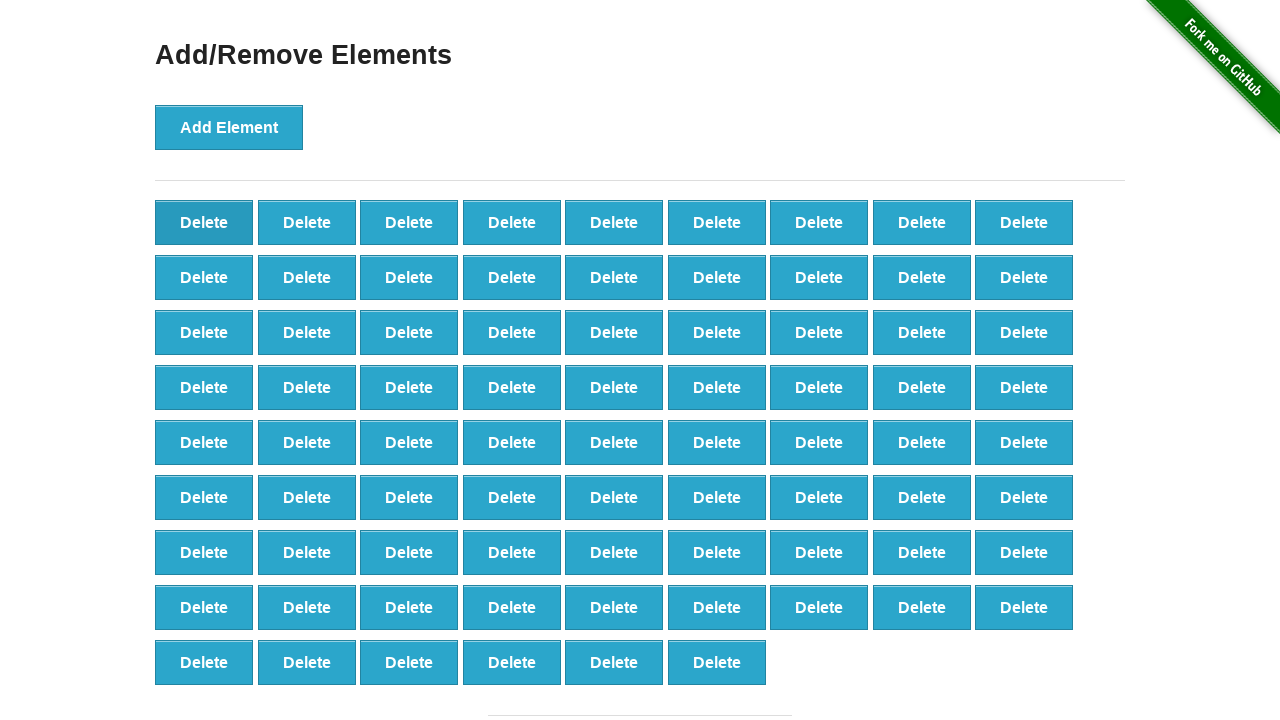

Clicked Delete button (iteration 23/90) at (204, 222) on text='Delete' >> nth=0
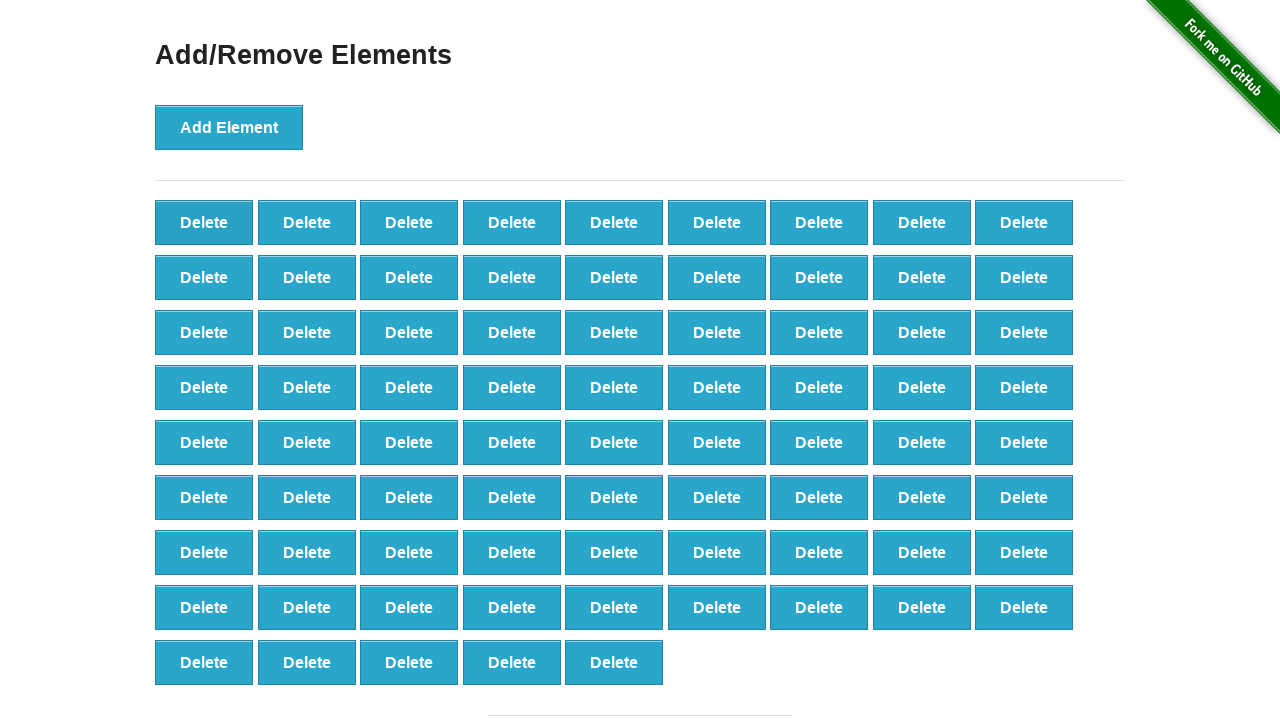

Clicked Delete button (iteration 24/90) at (204, 222) on text='Delete' >> nth=0
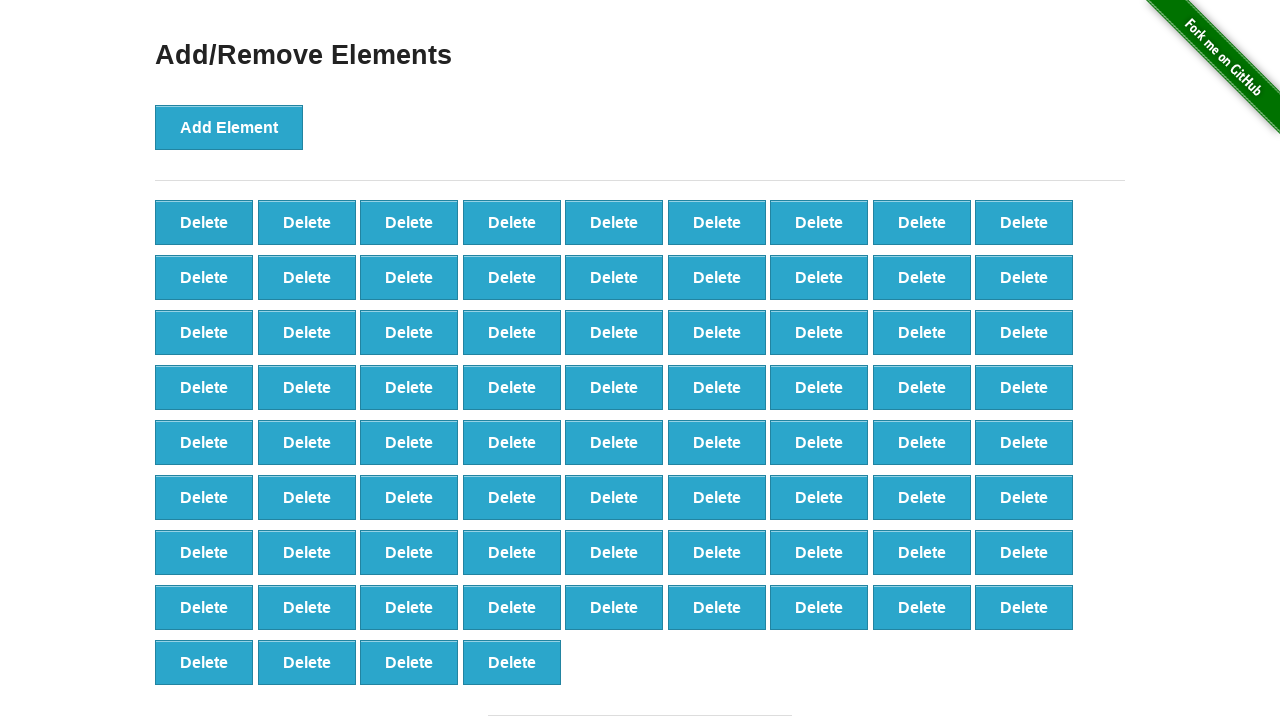

Clicked Delete button (iteration 25/90) at (204, 222) on text='Delete' >> nth=0
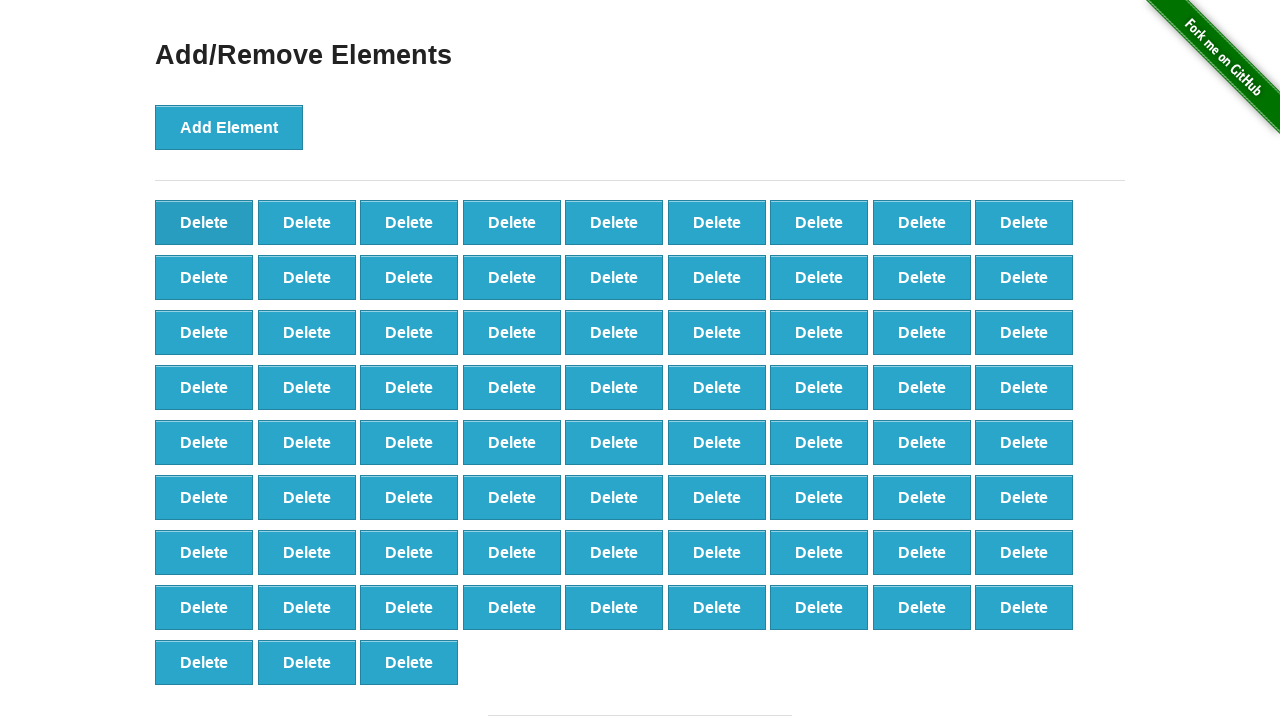

Clicked Delete button (iteration 26/90) at (204, 222) on text='Delete' >> nth=0
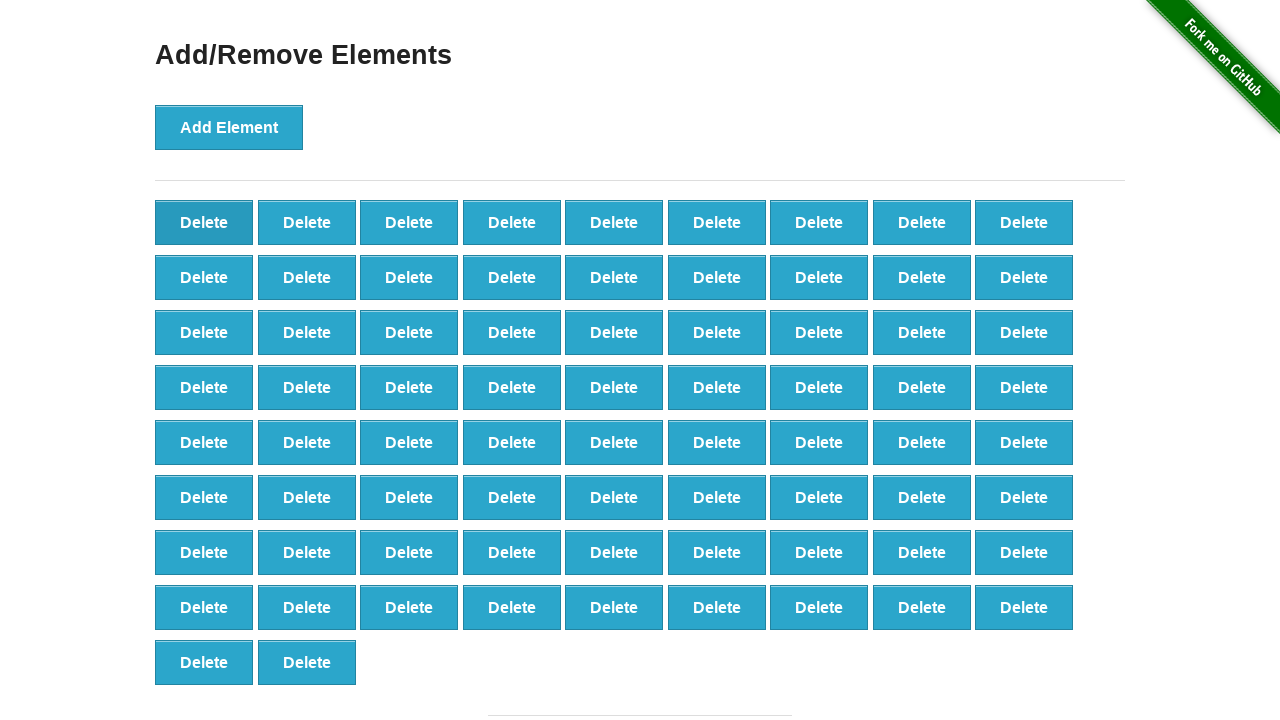

Clicked Delete button (iteration 27/90) at (204, 222) on text='Delete' >> nth=0
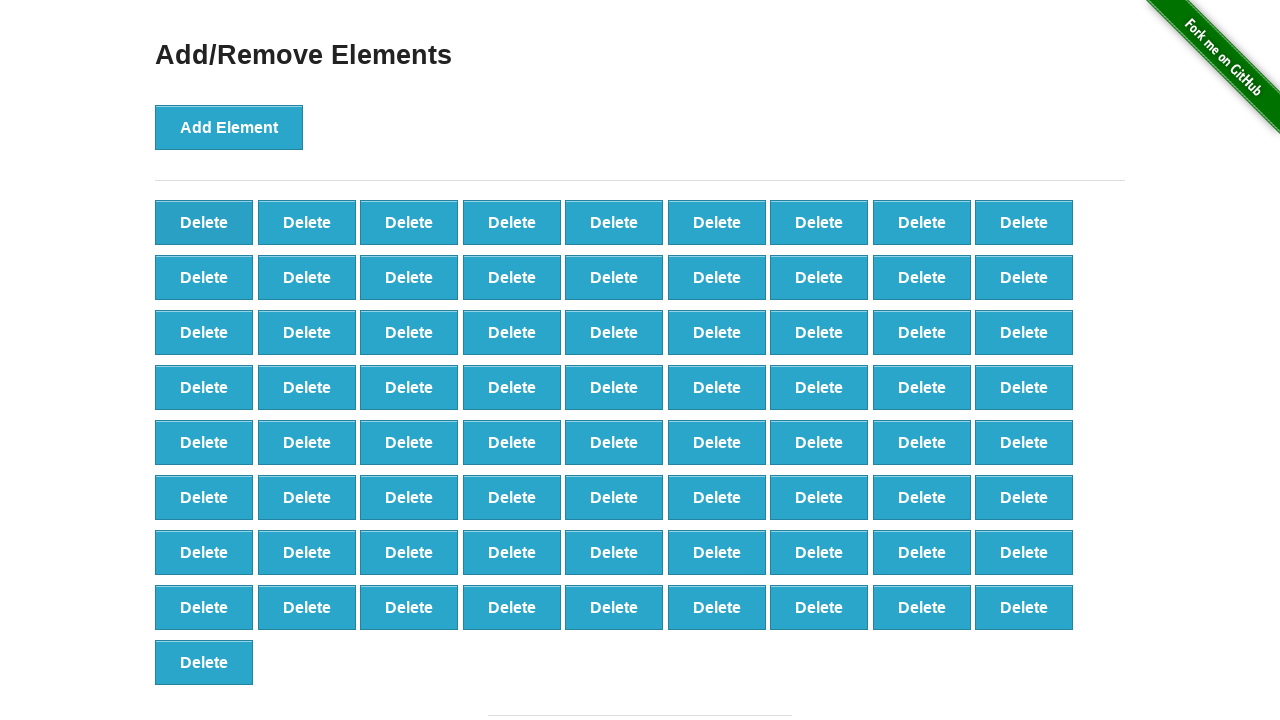

Clicked Delete button (iteration 28/90) at (204, 222) on text='Delete' >> nth=0
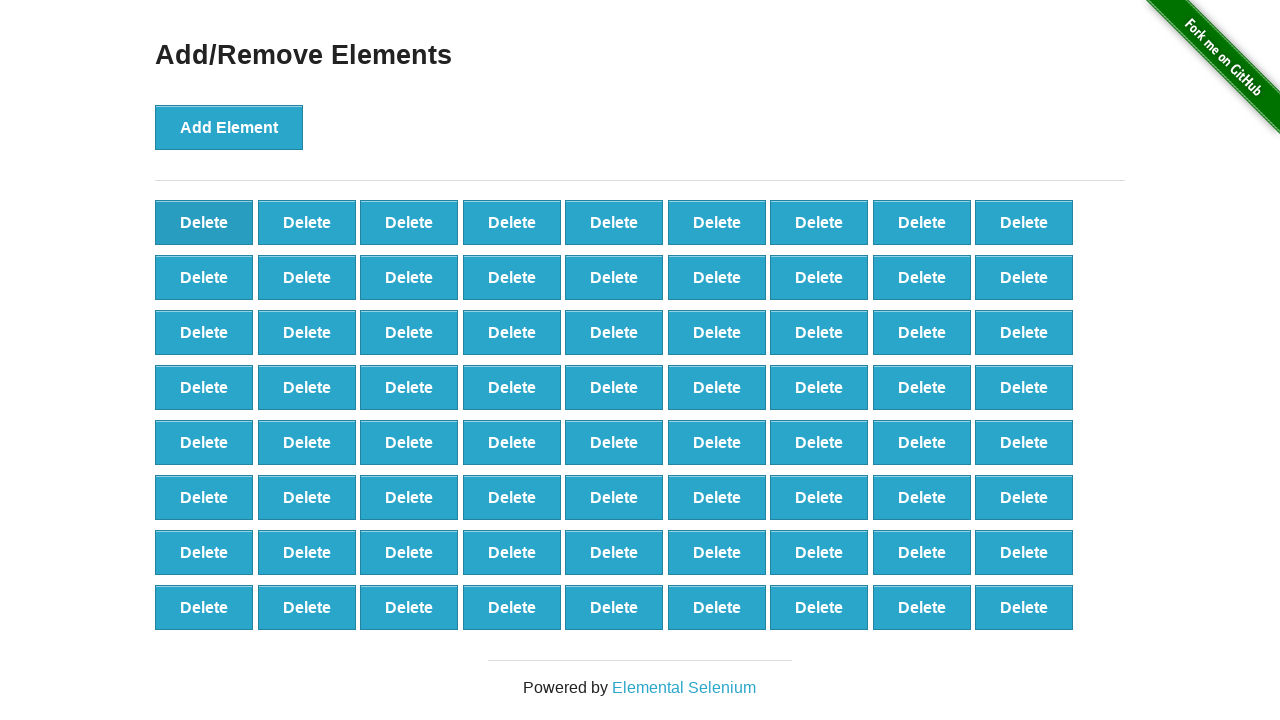

Clicked Delete button (iteration 29/90) at (204, 222) on text='Delete' >> nth=0
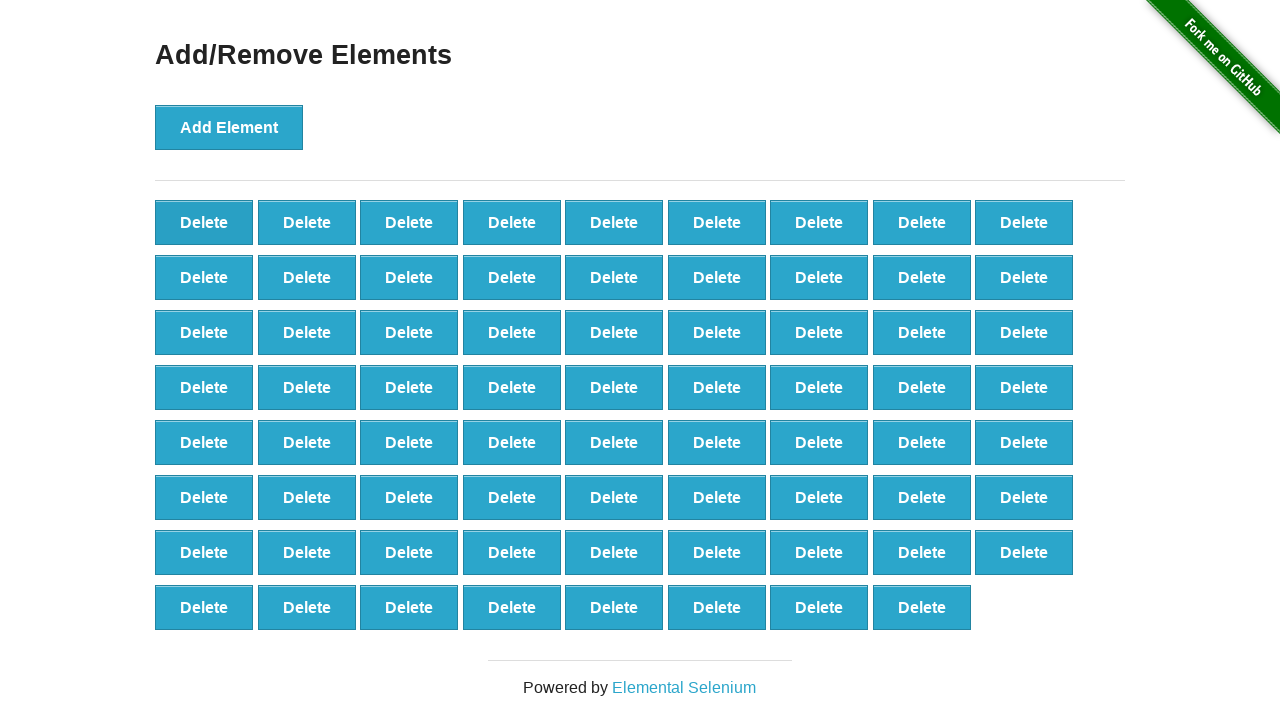

Clicked Delete button (iteration 30/90) at (204, 222) on text='Delete' >> nth=0
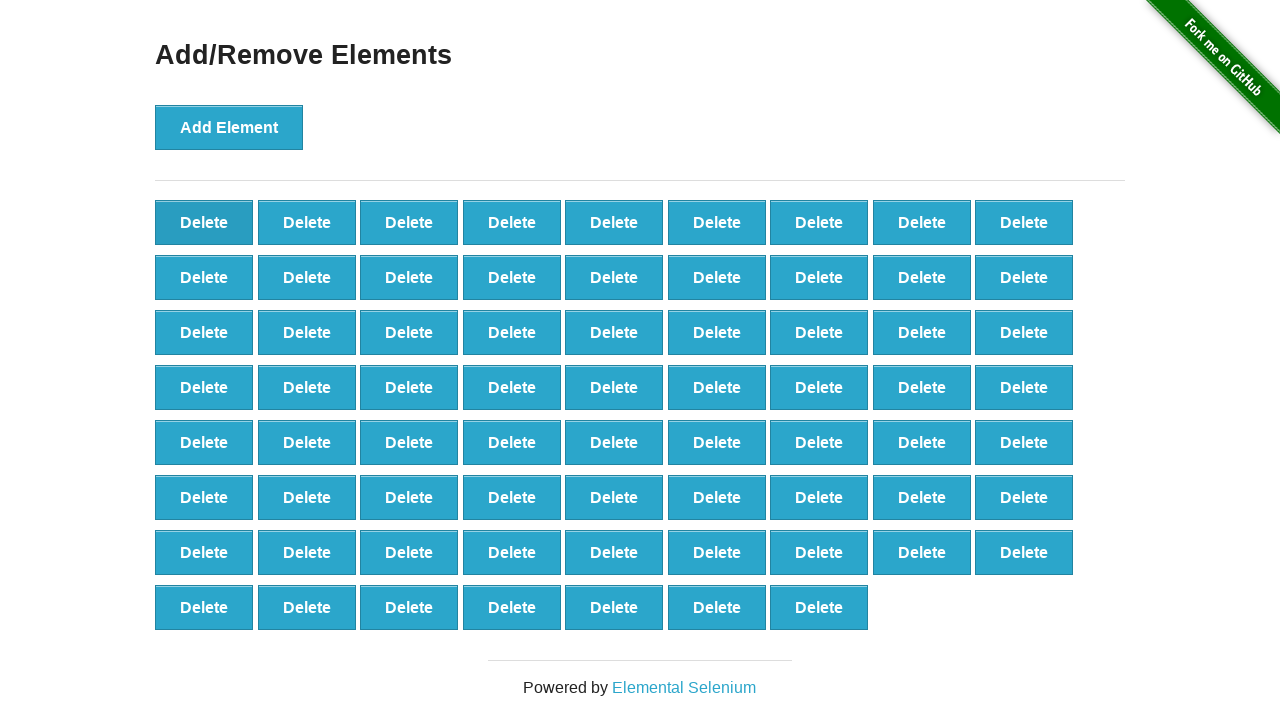

Clicked Delete button (iteration 31/90) at (204, 222) on text='Delete' >> nth=0
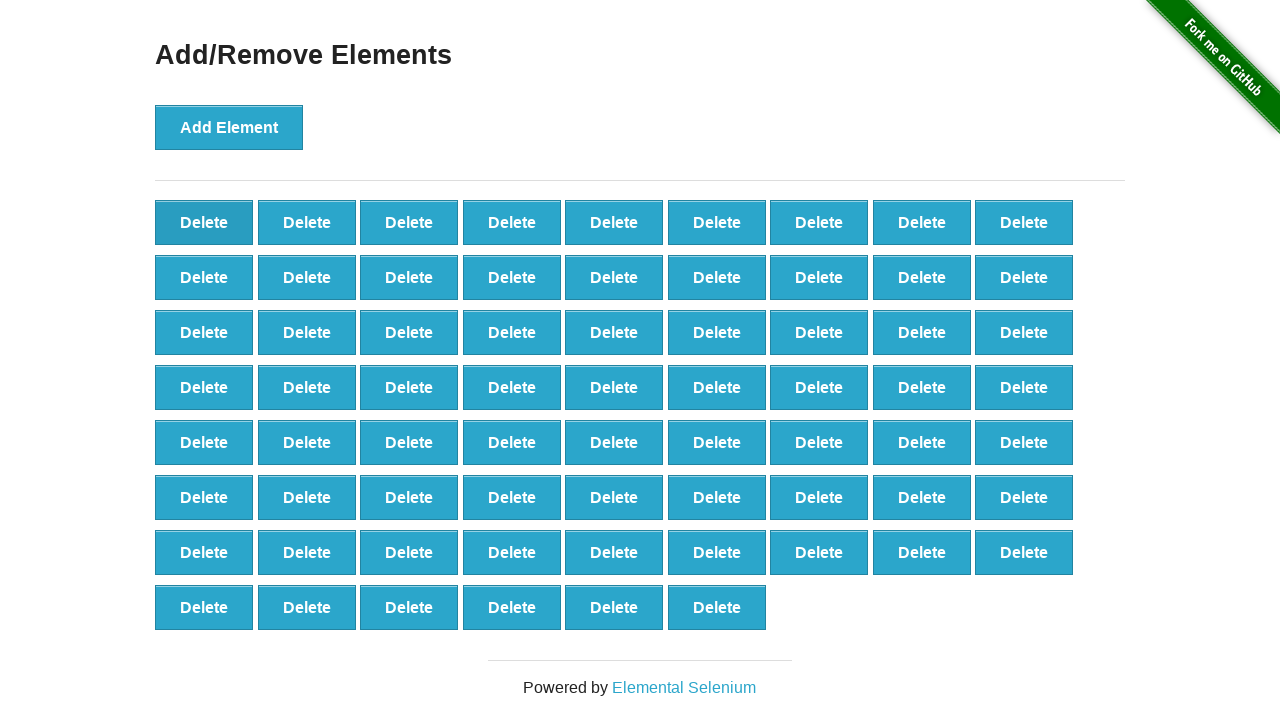

Clicked Delete button (iteration 32/90) at (204, 222) on text='Delete' >> nth=0
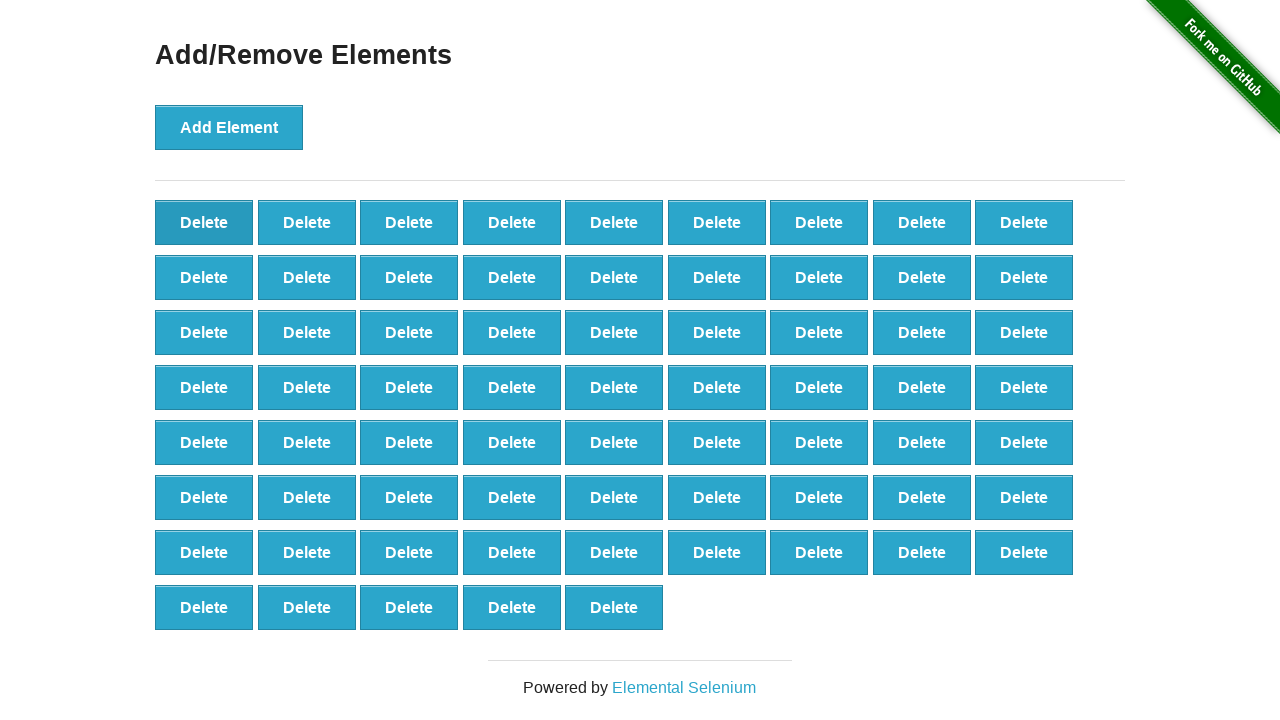

Clicked Delete button (iteration 33/90) at (204, 222) on text='Delete' >> nth=0
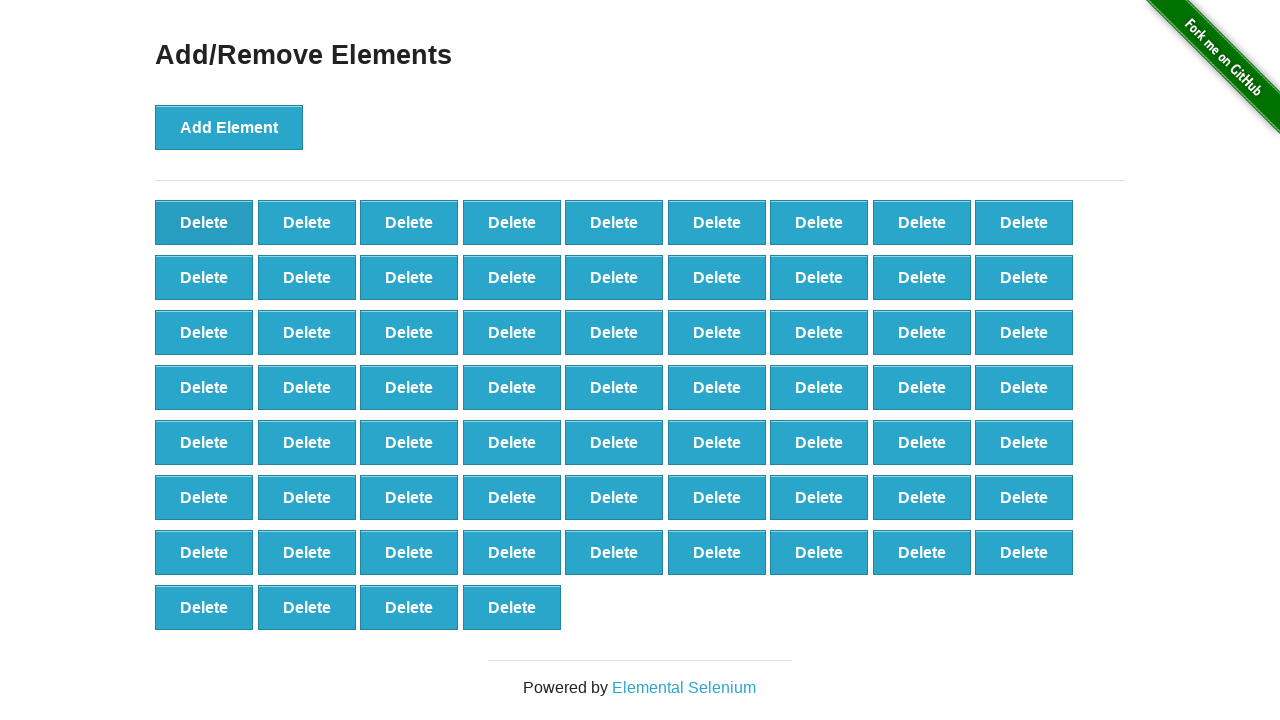

Clicked Delete button (iteration 34/90) at (204, 222) on text='Delete' >> nth=0
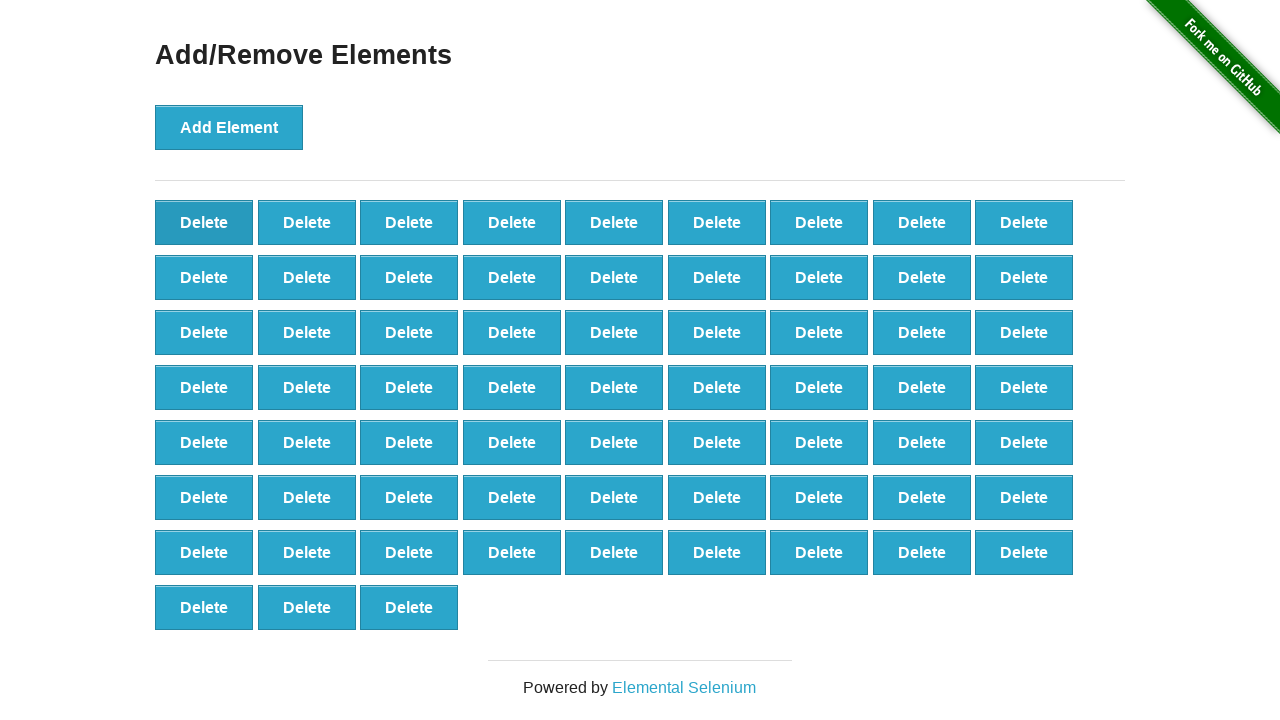

Clicked Delete button (iteration 35/90) at (204, 222) on text='Delete' >> nth=0
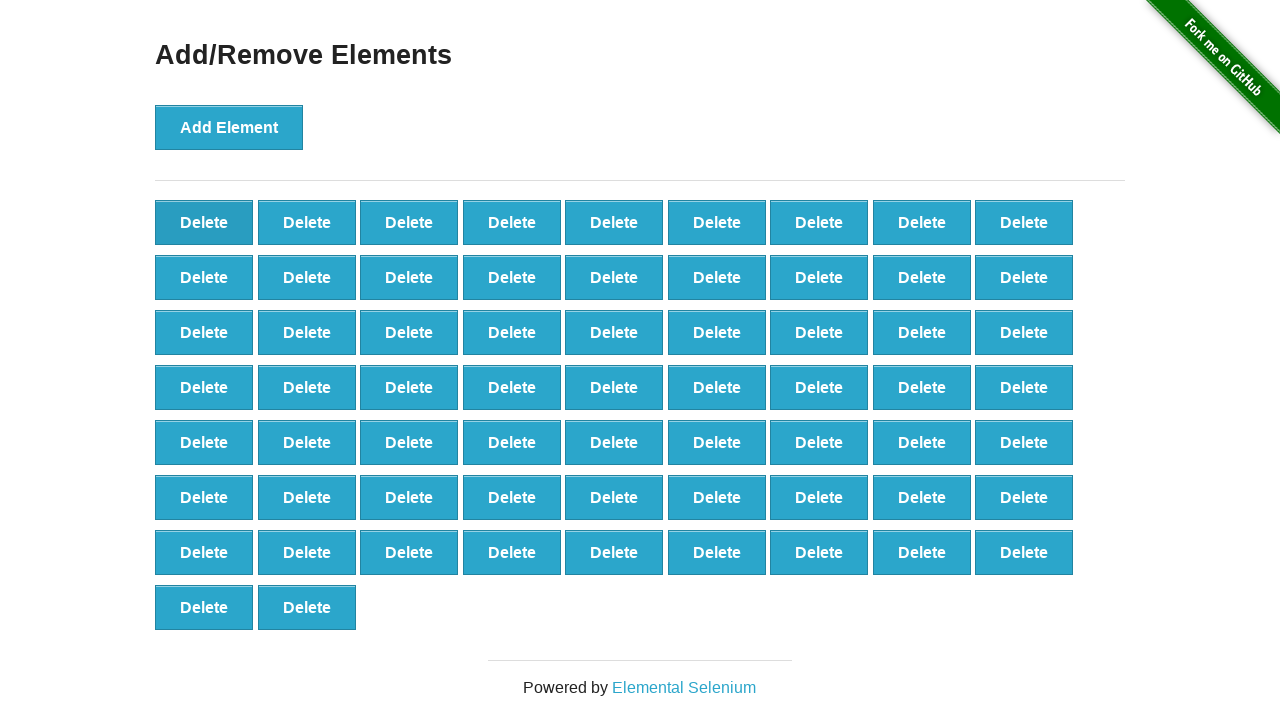

Clicked Delete button (iteration 36/90) at (204, 222) on text='Delete' >> nth=0
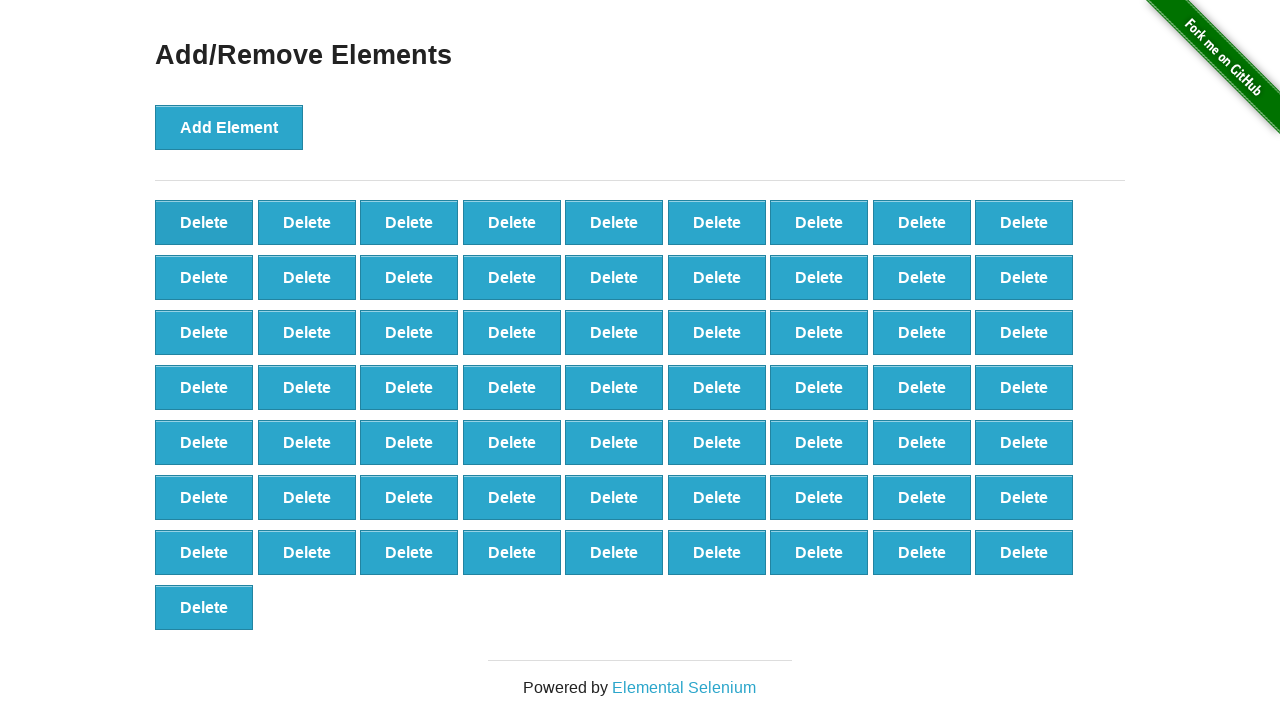

Clicked Delete button (iteration 37/90) at (204, 222) on text='Delete' >> nth=0
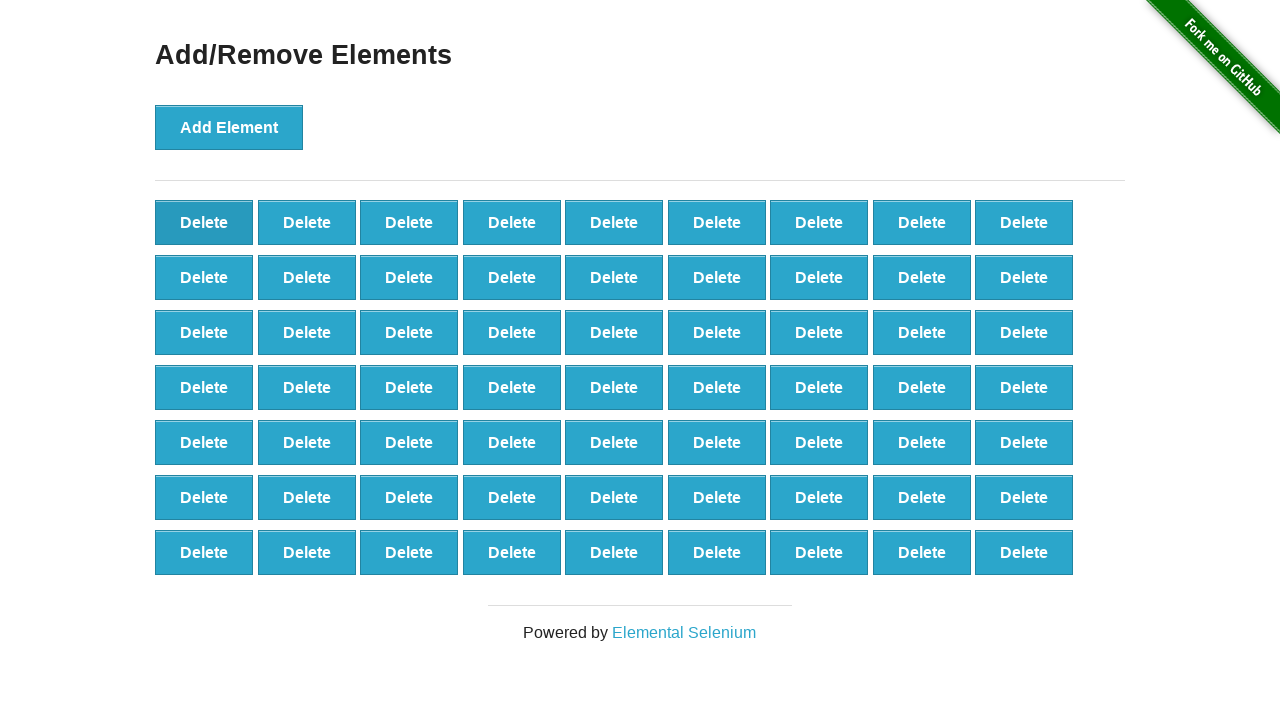

Clicked Delete button (iteration 38/90) at (204, 222) on text='Delete' >> nth=0
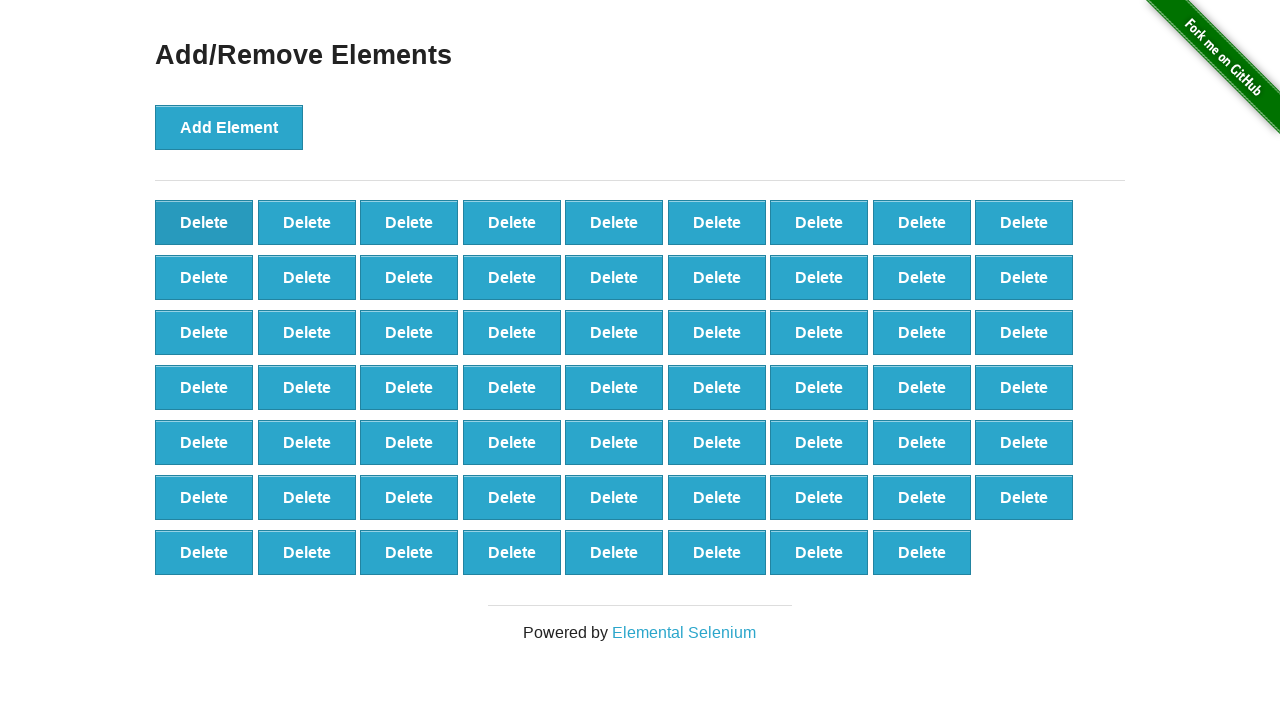

Clicked Delete button (iteration 39/90) at (204, 222) on text='Delete' >> nth=0
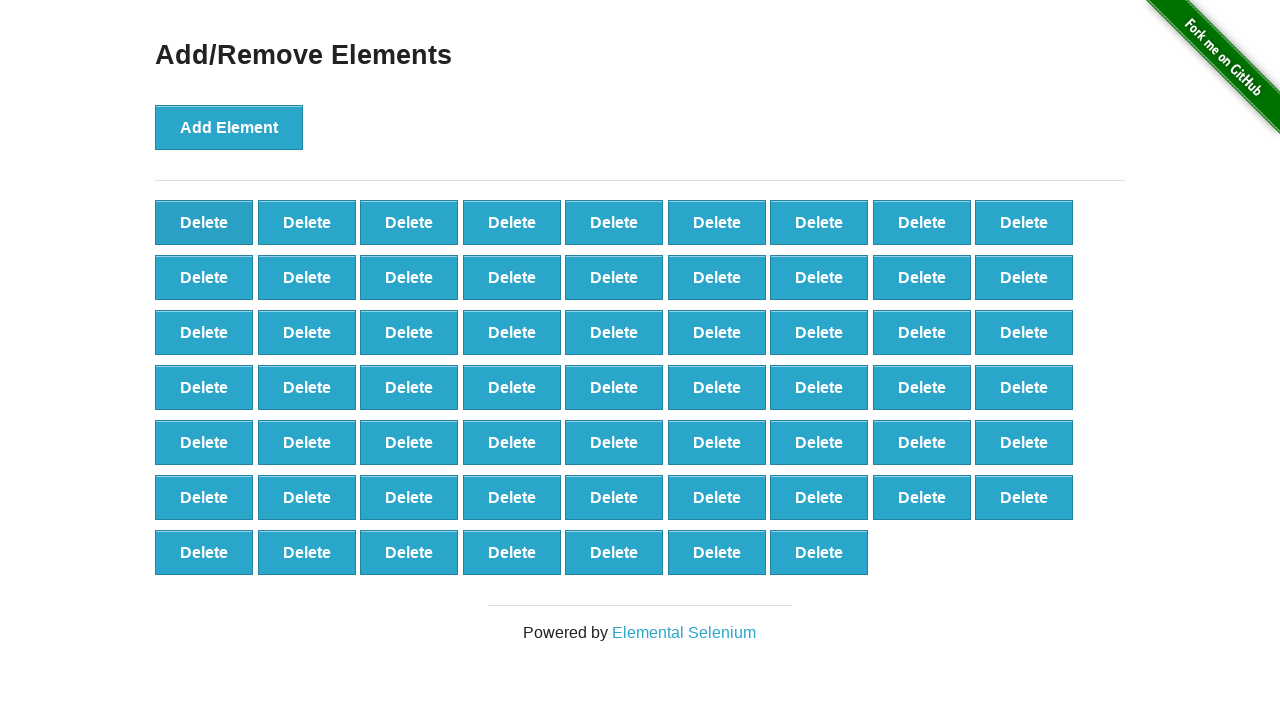

Clicked Delete button (iteration 40/90) at (204, 222) on text='Delete' >> nth=0
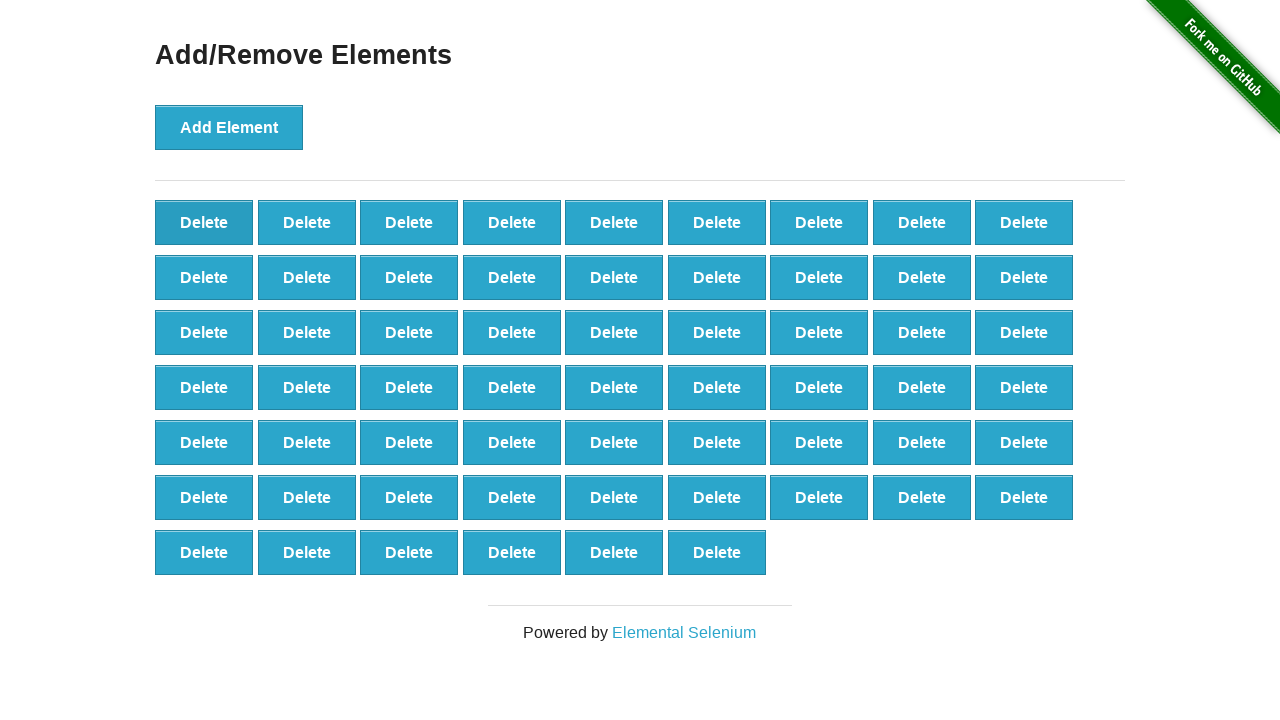

Clicked Delete button (iteration 41/90) at (204, 222) on text='Delete' >> nth=0
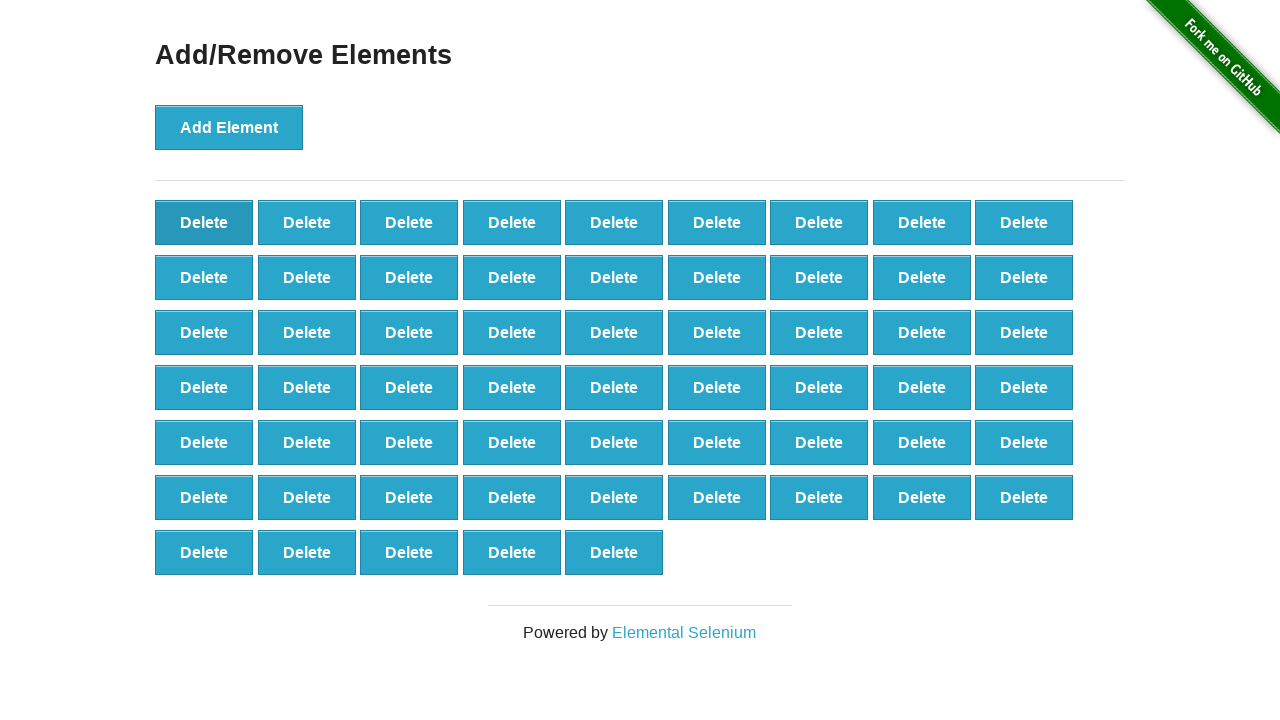

Clicked Delete button (iteration 42/90) at (204, 222) on text='Delete' >> nth=0
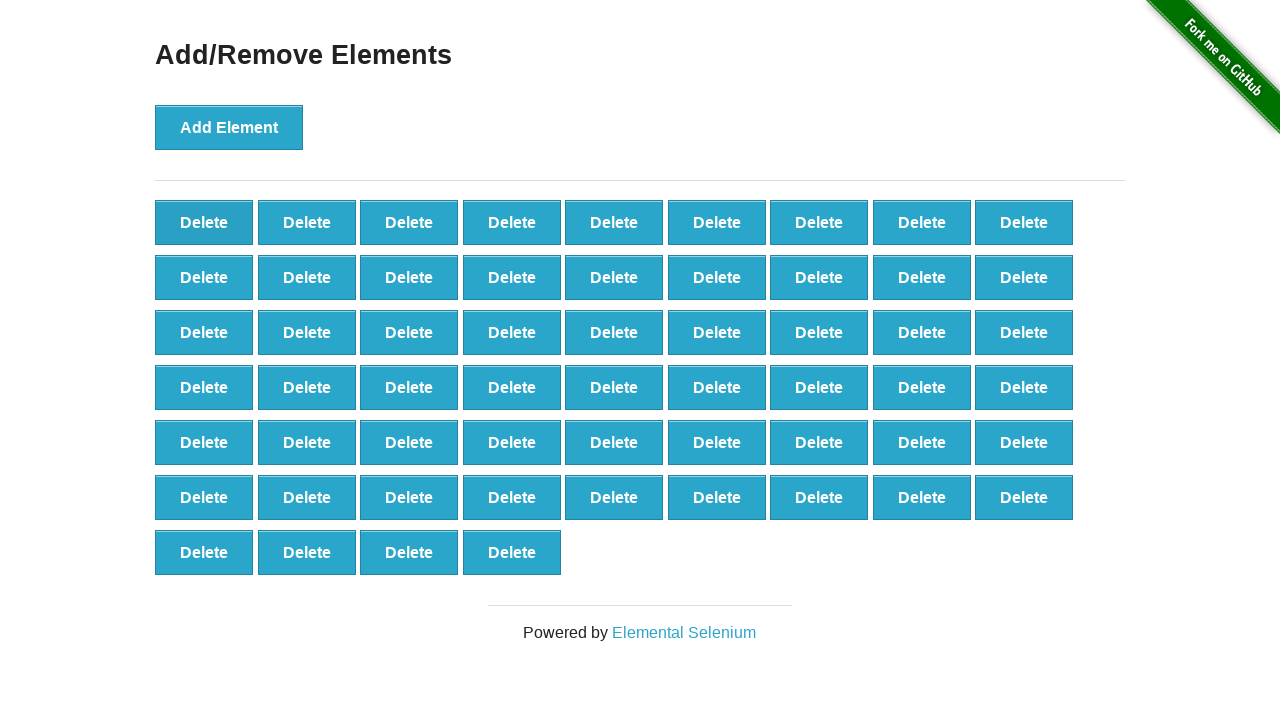

Clicked Delete button (iteration 43/90) at (204, 222) on text='Delete' >> nth=0
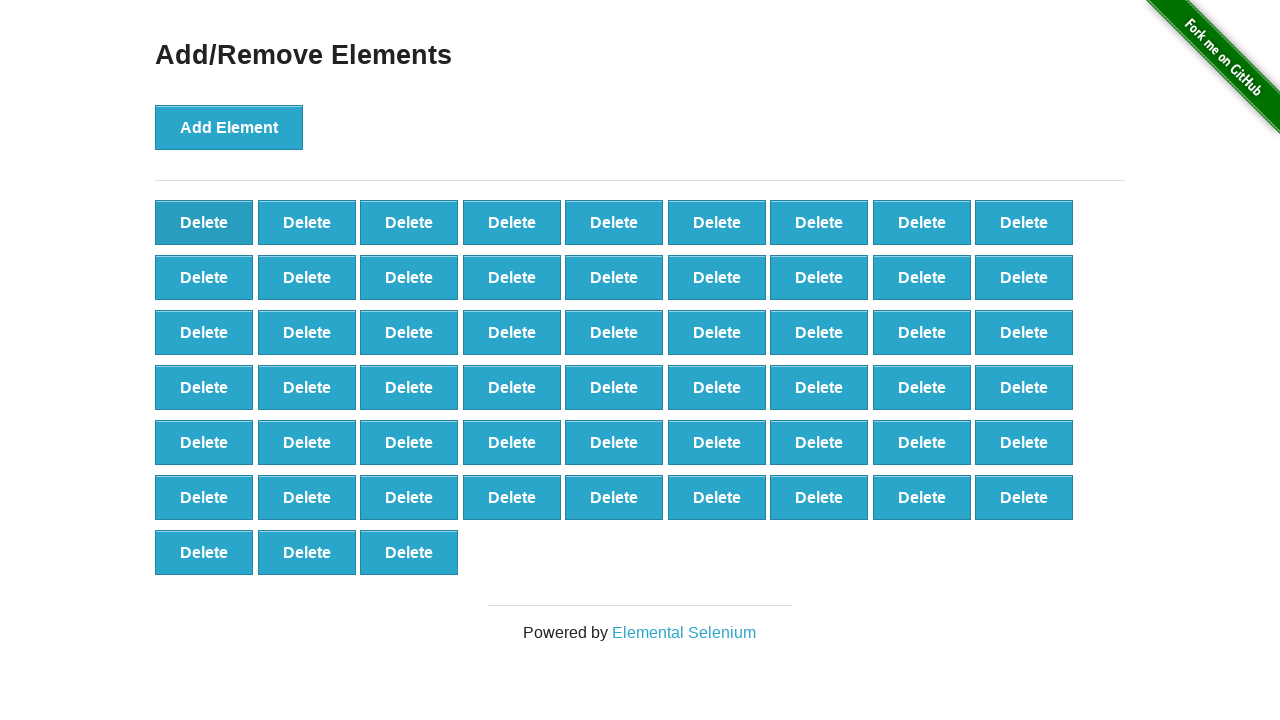

Clicked Delete button (iteration 44/90) at (204, 222) on text='Delete' >> nth=0
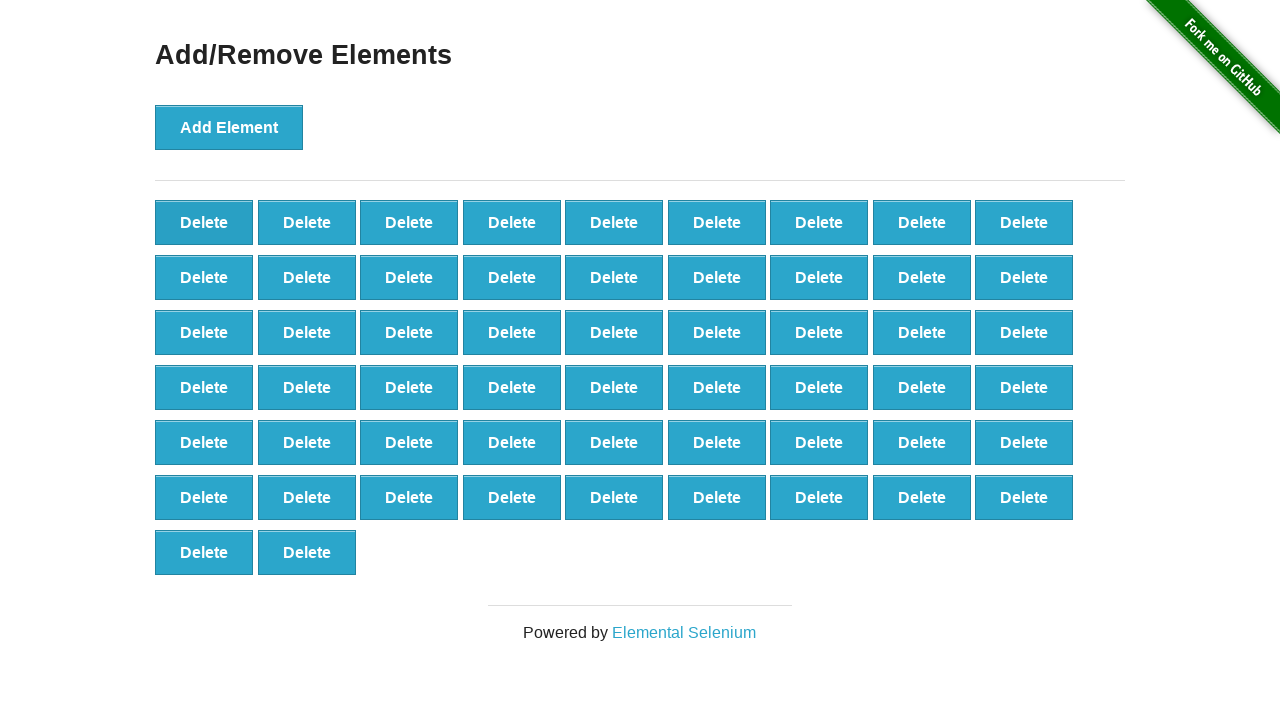

Clicked Delete button (iteration 45/90) at (204, 222) on text='Delete' >> nth=0
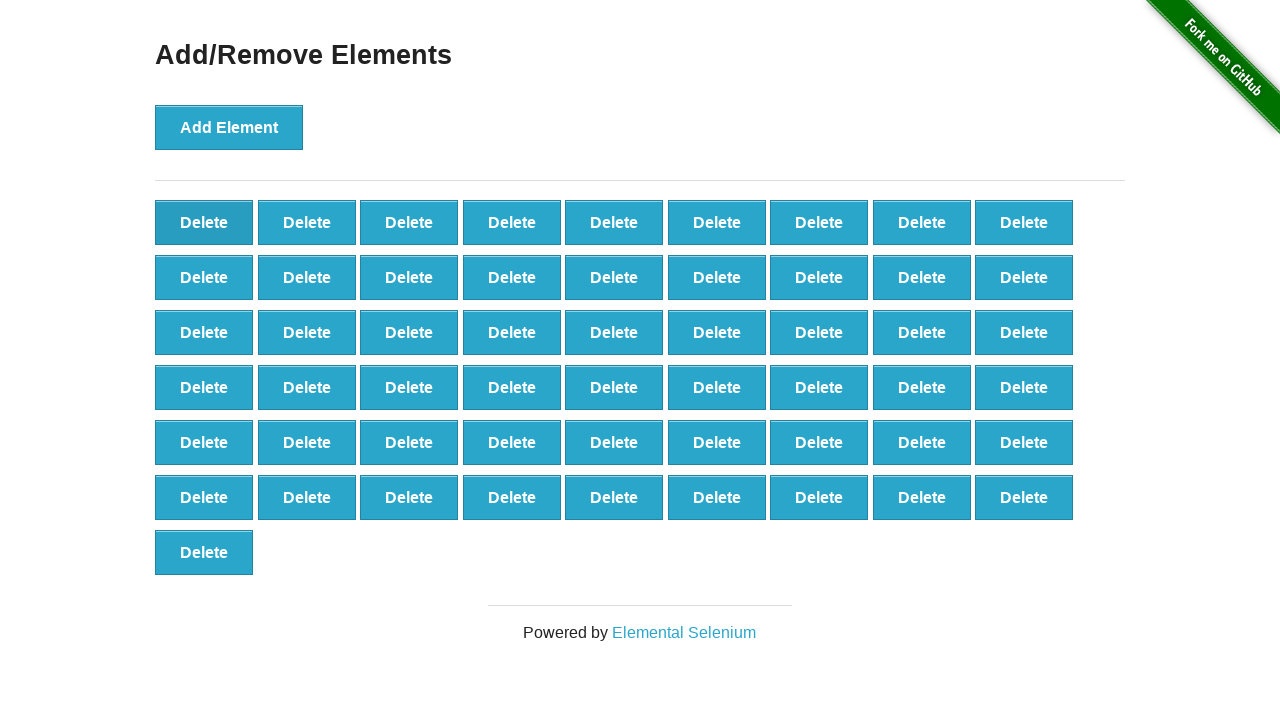

Clicked Delete button (iteration 46/90) at (204, 222) on text='Delete' >> nth=0
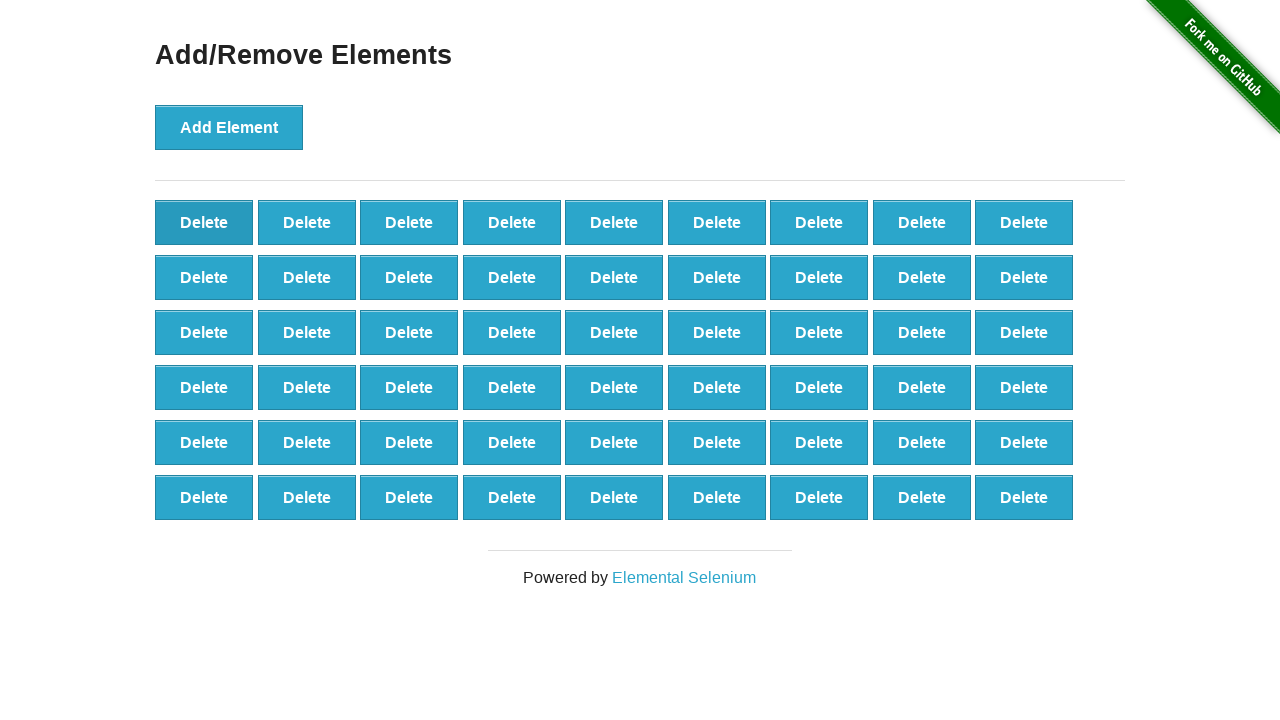

Clicked Delete button (iteration 47/90) at (204, 222) on text='Delete' >> nth=0
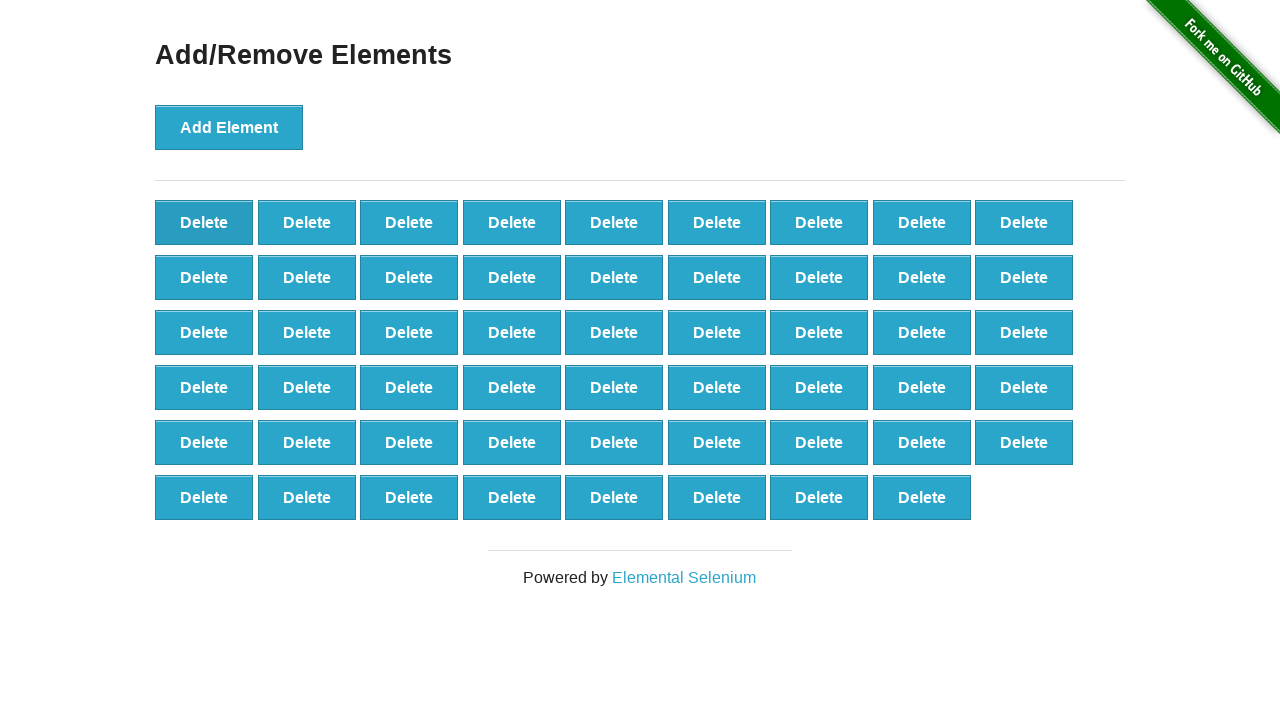

Clicked Delete button (iteration 48/90) at (204, 222) on text='Delete' >> nth=0
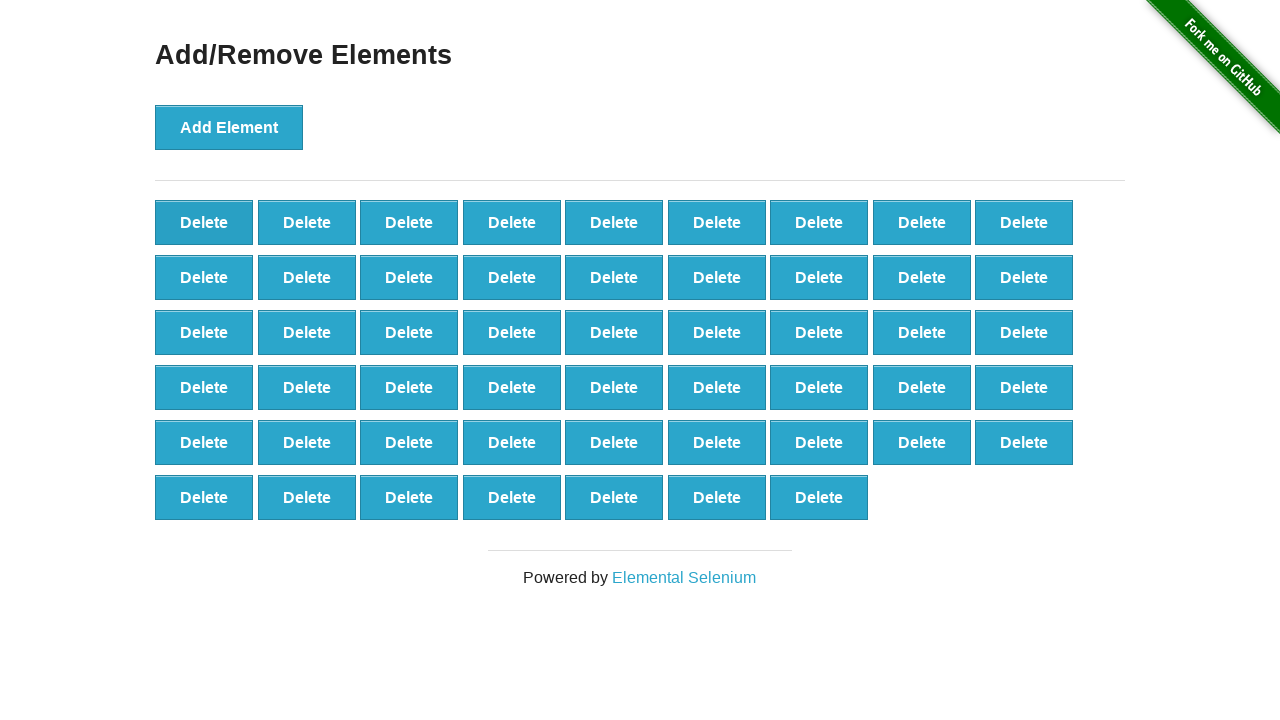

Clicked Delete button (iteration 49/90) at (204, 222) on text='Delete' >> nth=0
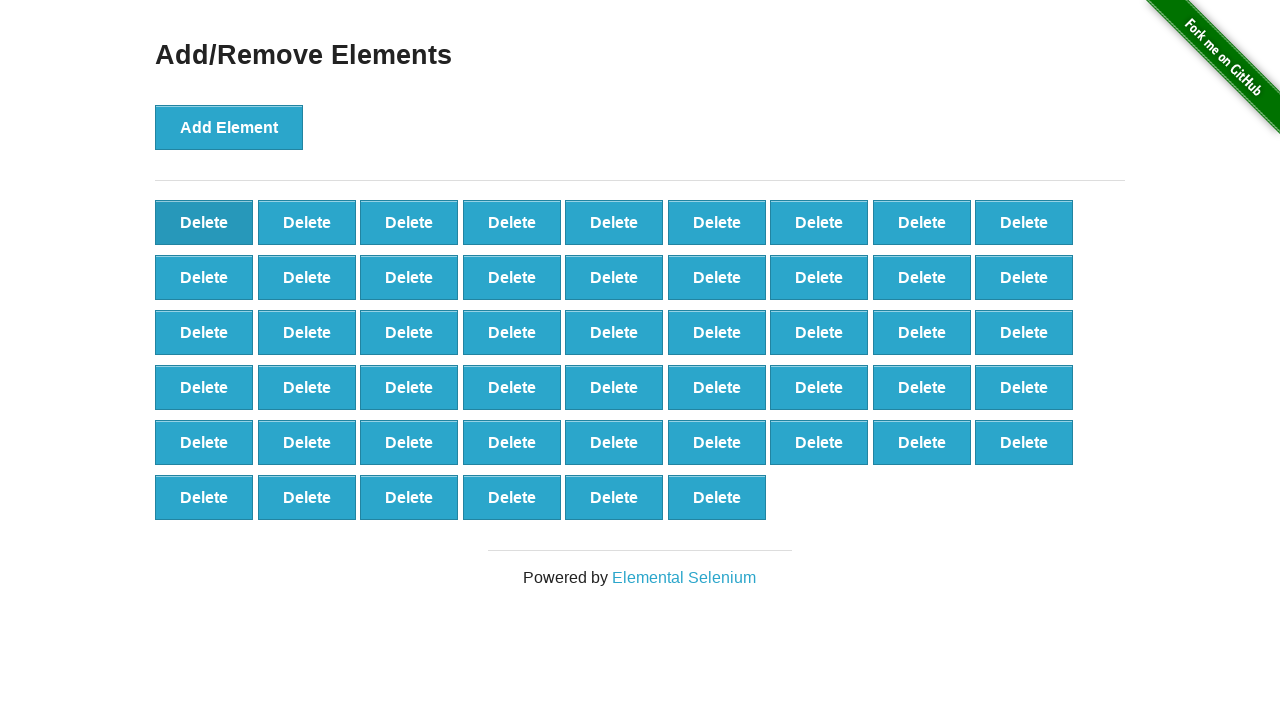

Clicked Delete button (iteration 50/90) at (204, 222) on text='Delete' >> nth=0
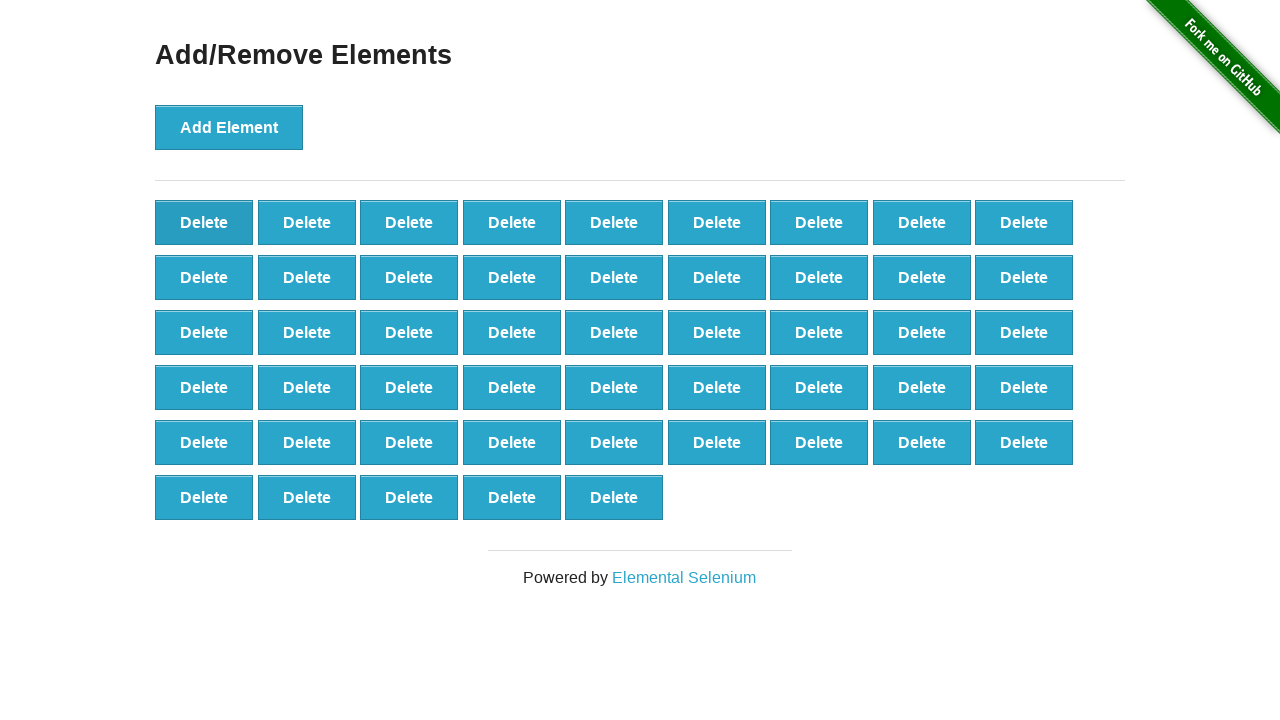

Clicked Delete button (iteration 51/90) at (204, 222) on text='Delete' >> nth=0
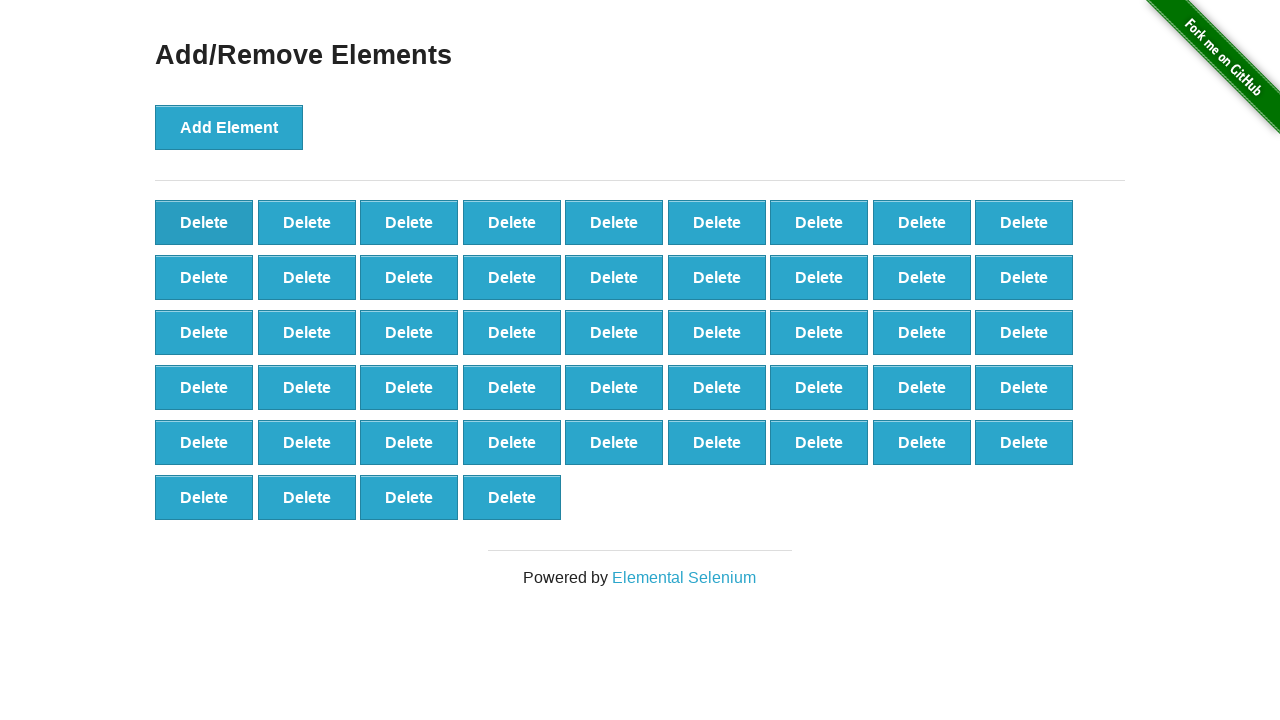

Clicked Delete button (iteration 52/90) at (204, 222) on text='Delete' >> nth=0
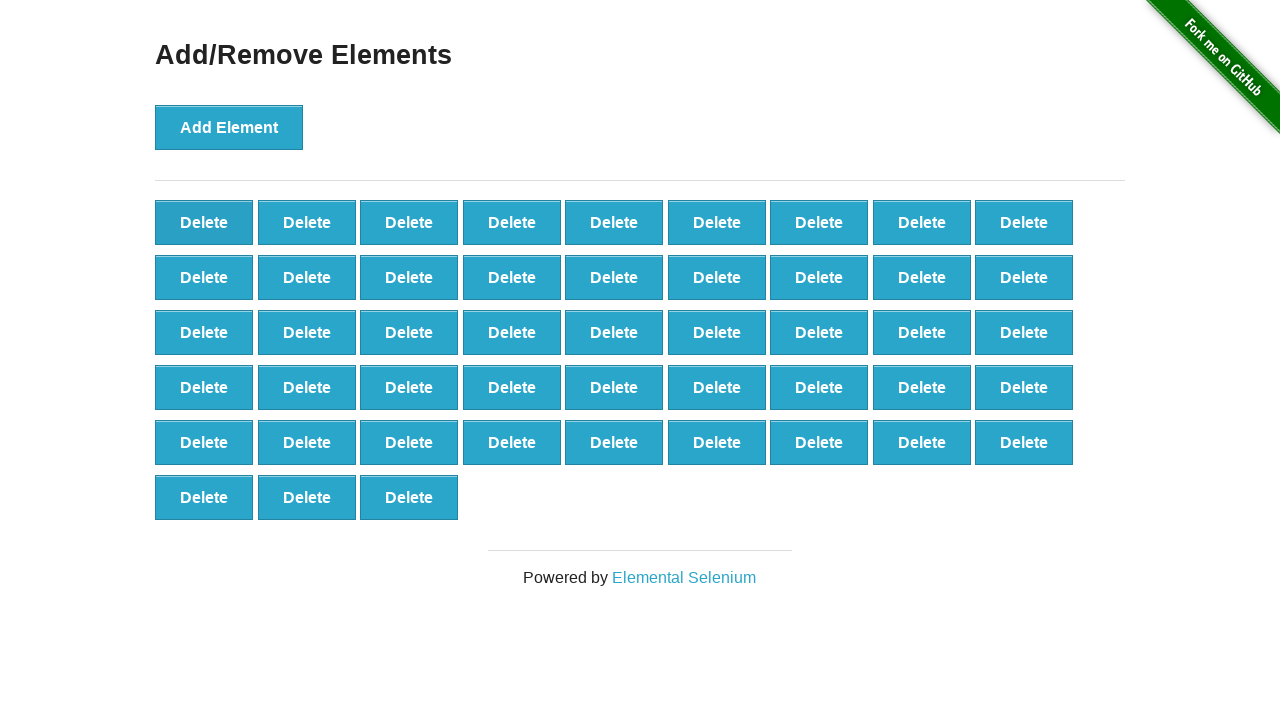

Clicked Delete button (iteration 53/90) at (204, 222) on text='Delete' >> nth=0
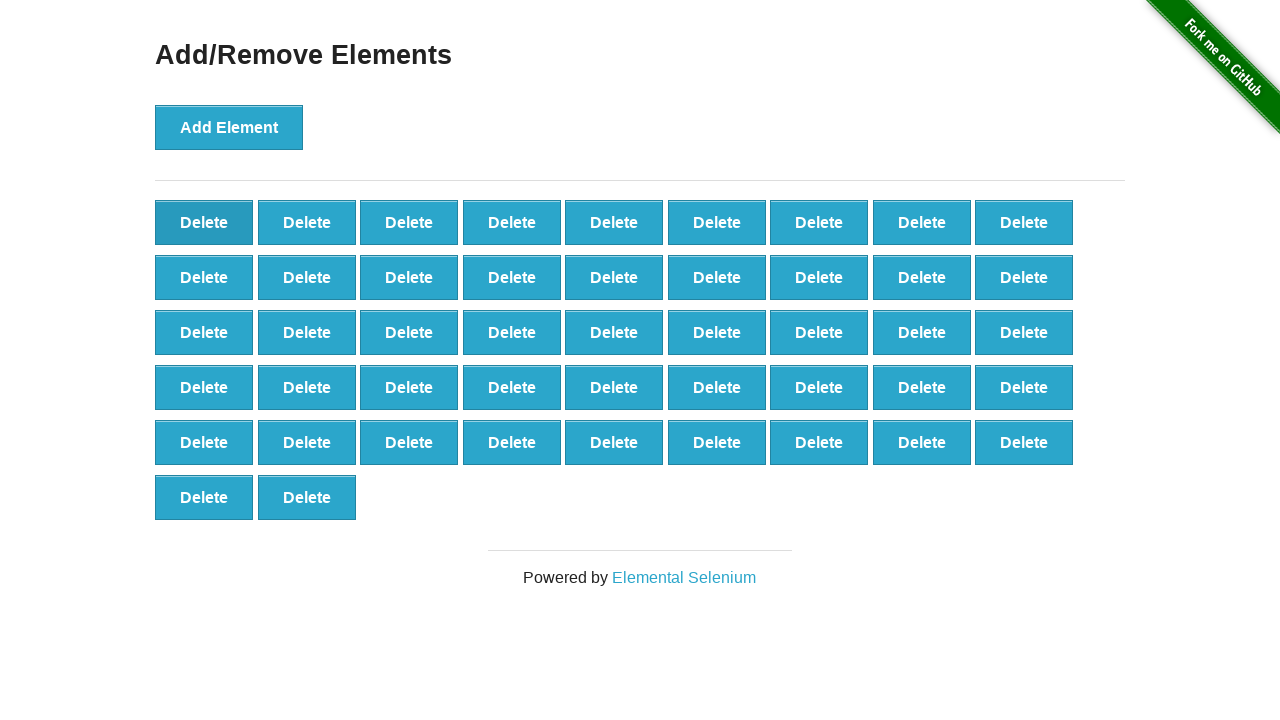

Clicked Delete button (iteration 54/90) at (204, 222) on text='Delete' >> nth=0
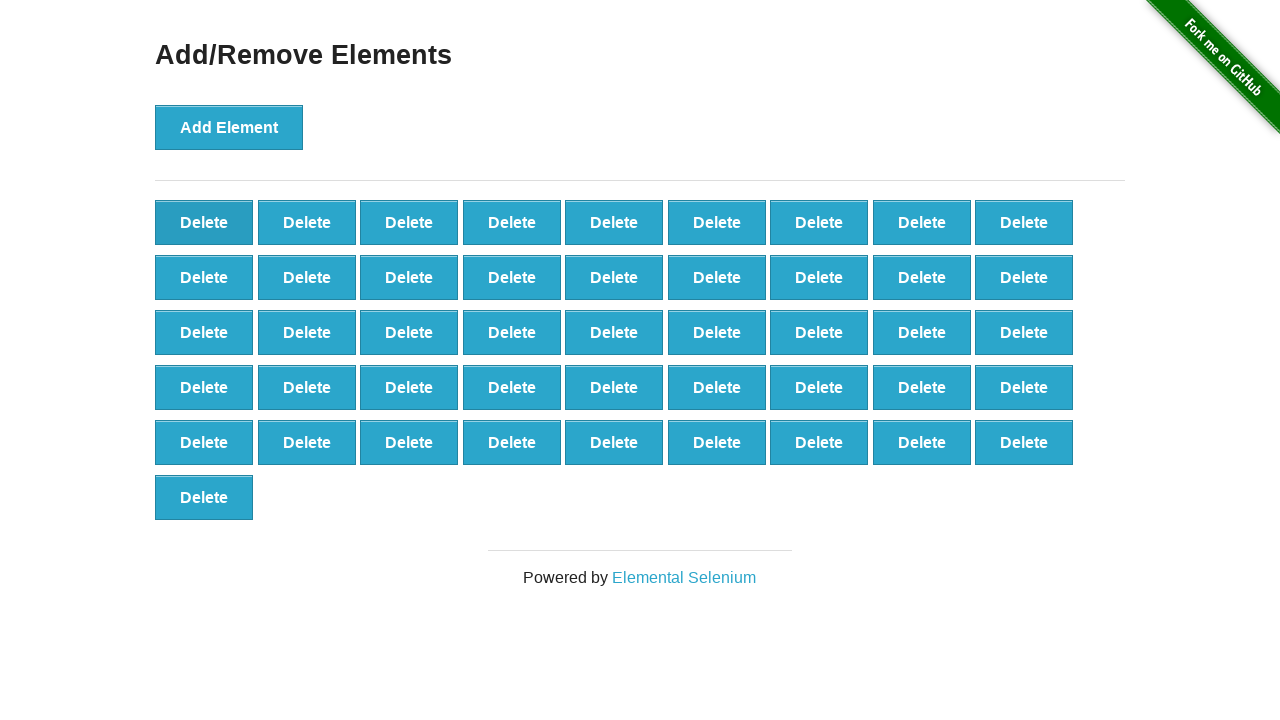

Clicked Delete button (iteration 55/90) at (204, 222) on text='Delete' >> nth=0
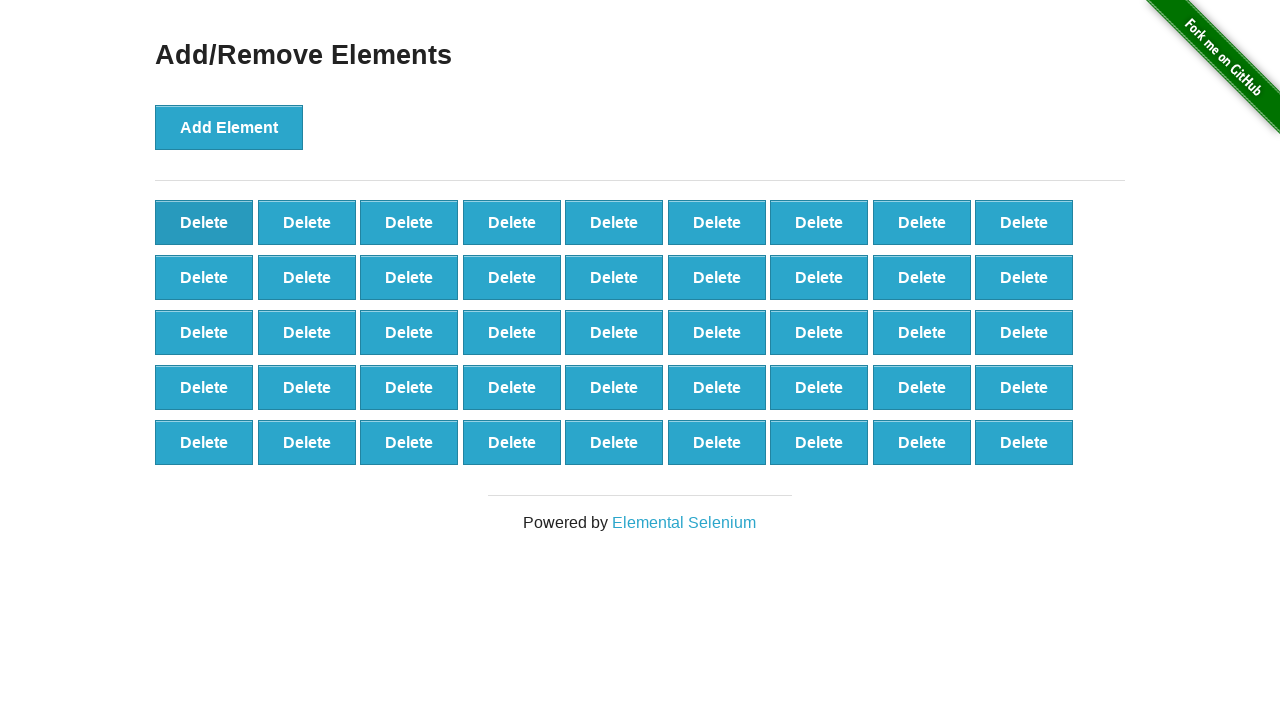

Clicked Delete button (iteration 56/90) at (204, 222) on text='Delete' >> nth=0
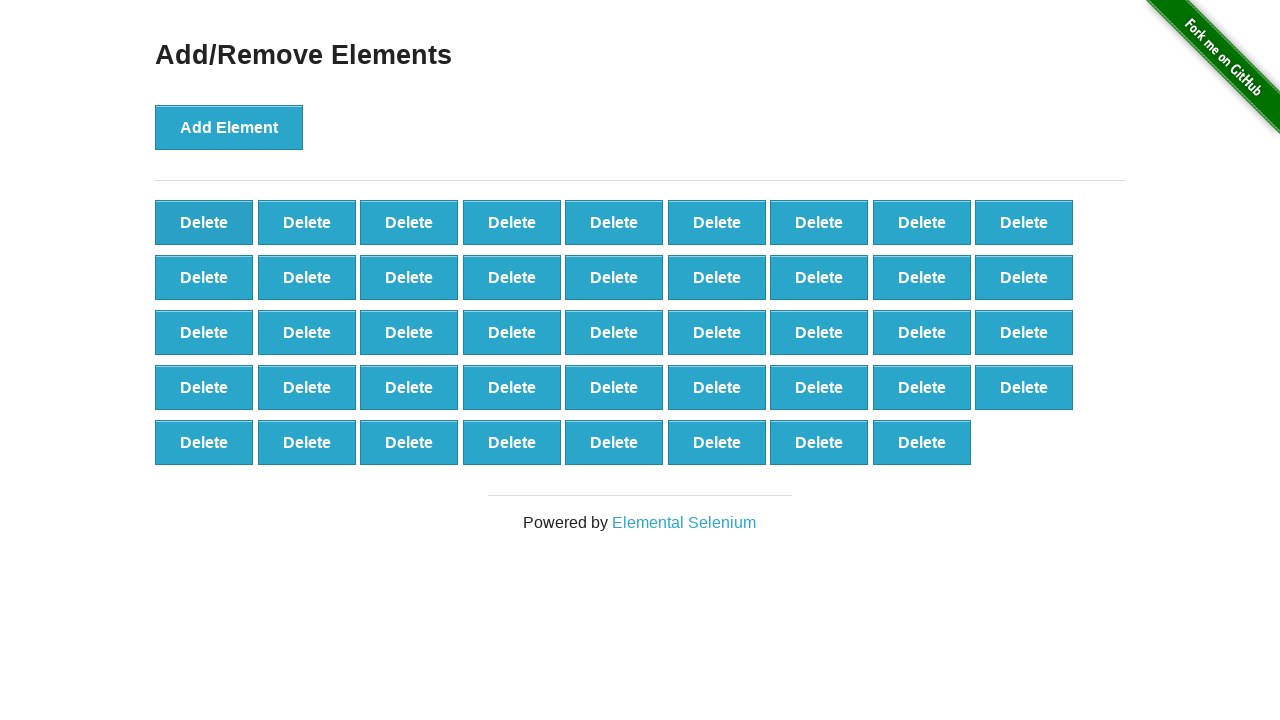

Clicked Delete button (iteration 57/90) at (204, 222) on text='Delete' >> nth=0
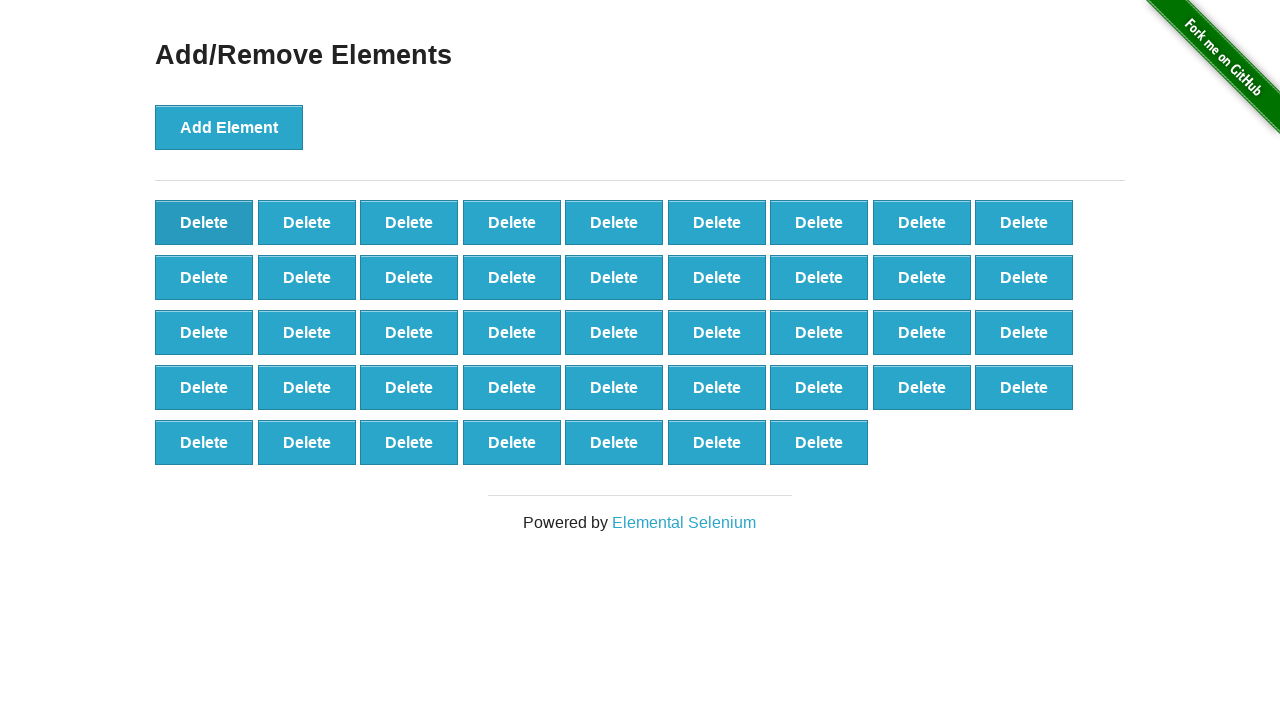

Clicked Delete button (iteration 58/90) at (204, 222) on text='Delete' >> nth=0
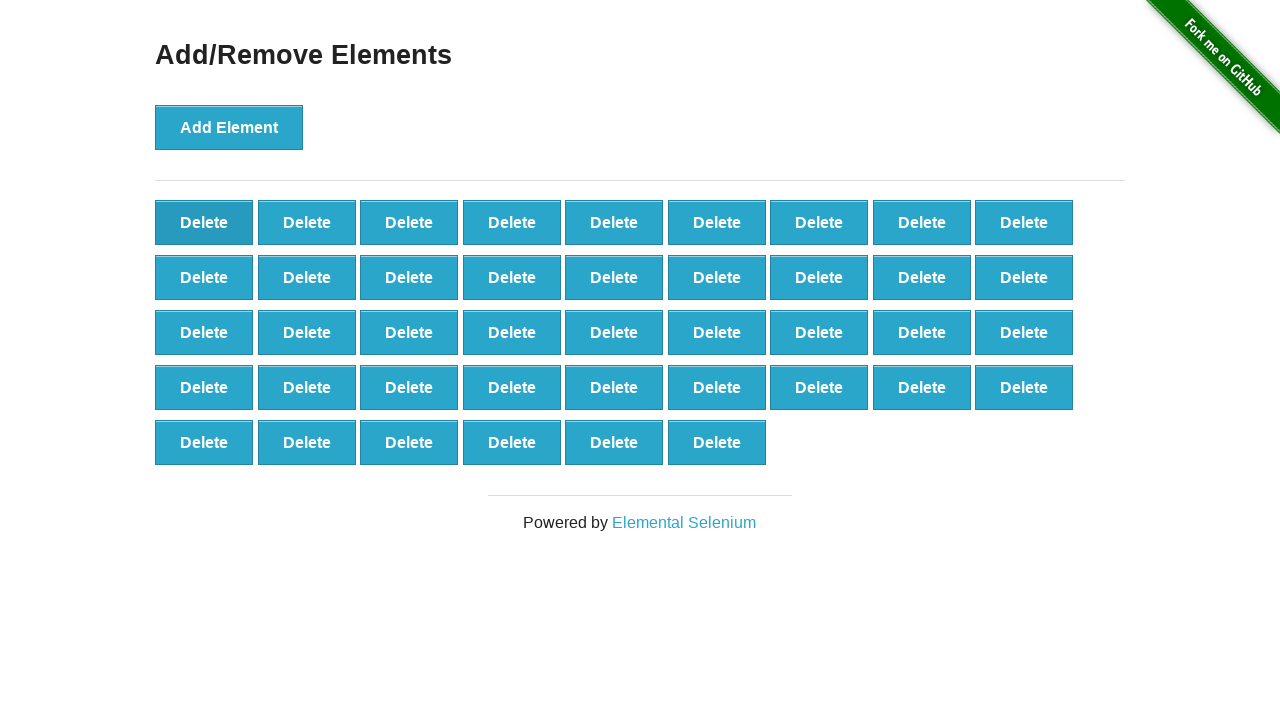

Clicked Delete button (iteration 59/90) at (204, 222) on text='Delete' >> nth=0
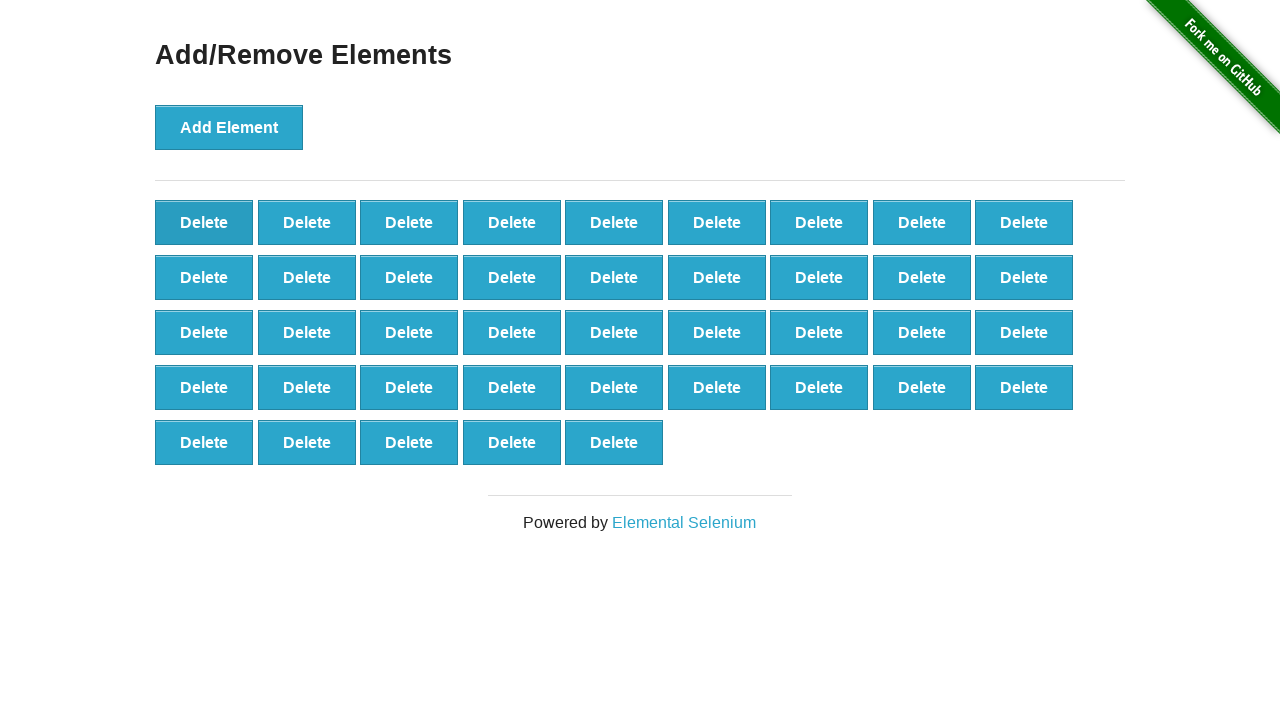

Clicked Delete button (iteration 60/90) at (204, 222) on text='Delete' >> nth=0
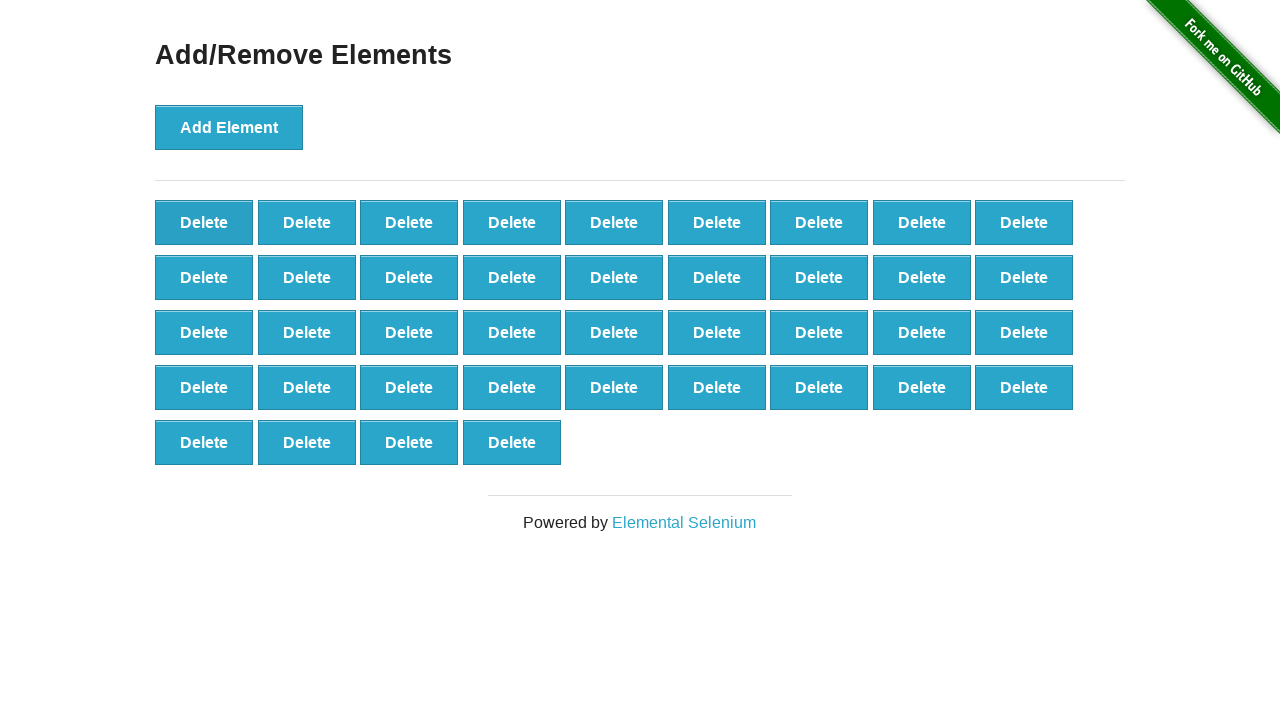

Clicked Delete button (iteration 61/90) at (204, 222) on text='Delete' >> nth=0
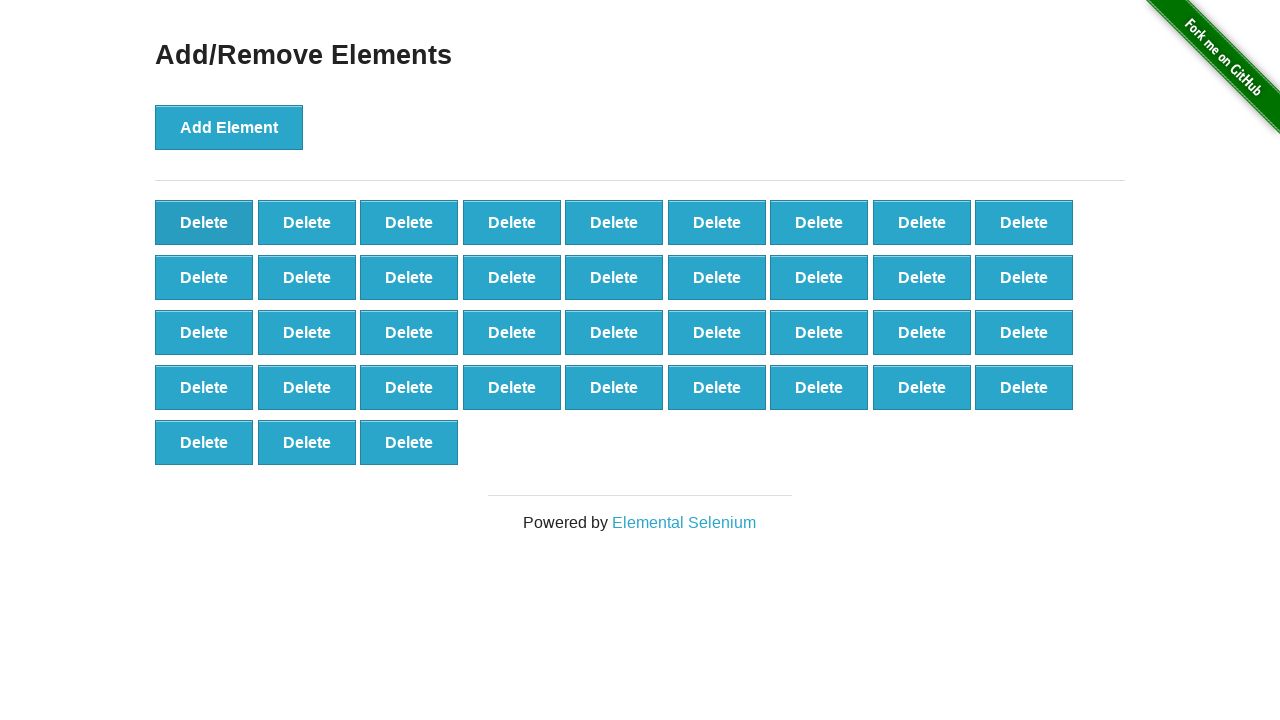

Clicked Delete button (iteration 62/90) at (204, 222) on text='Delete' >> nth=0
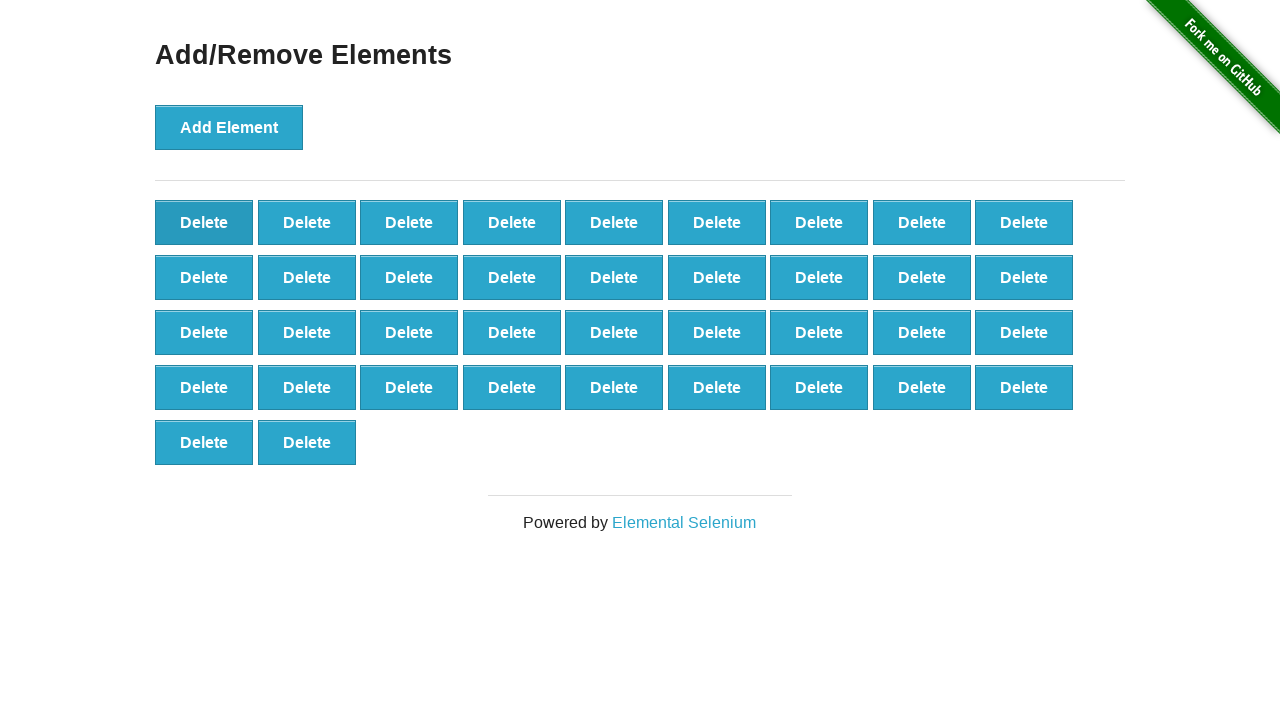

Clicked Delete button (iteration 63/90) at (204, 222) on text='Delete' >> nth=0
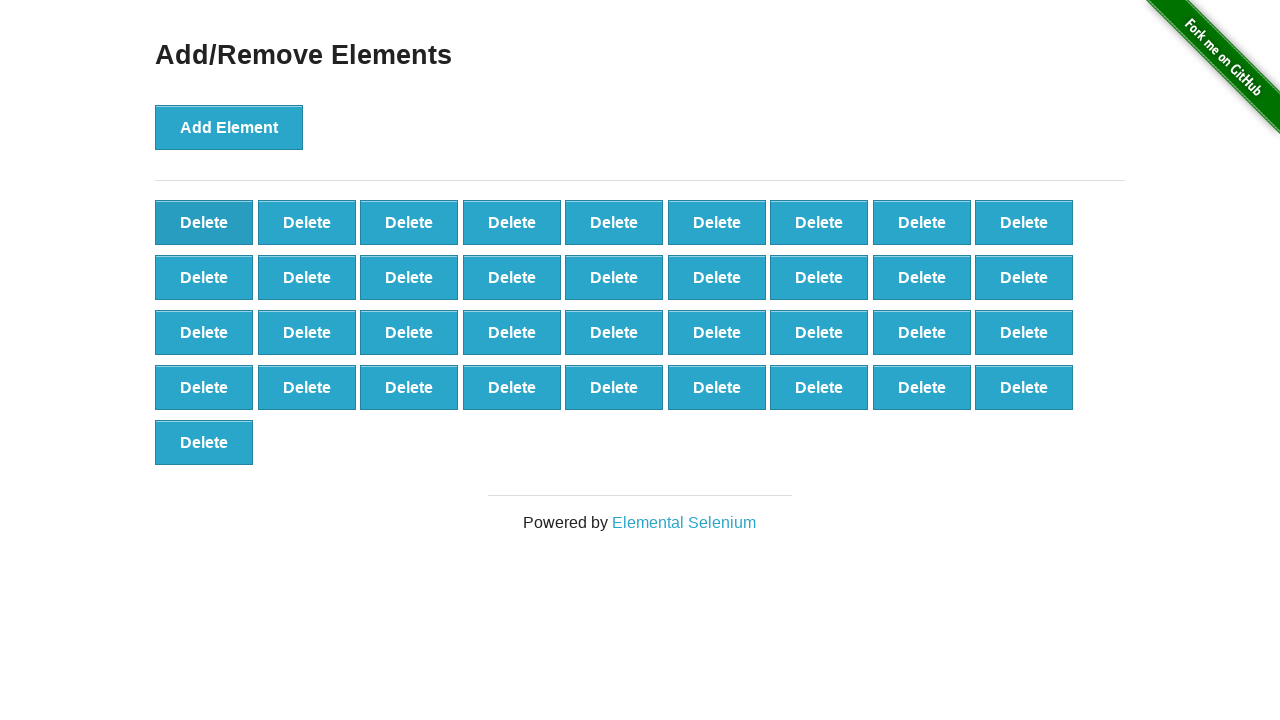

Clicked Delete button (iteration 64/90) at (204, 222) on text='Delete' >> nth=0
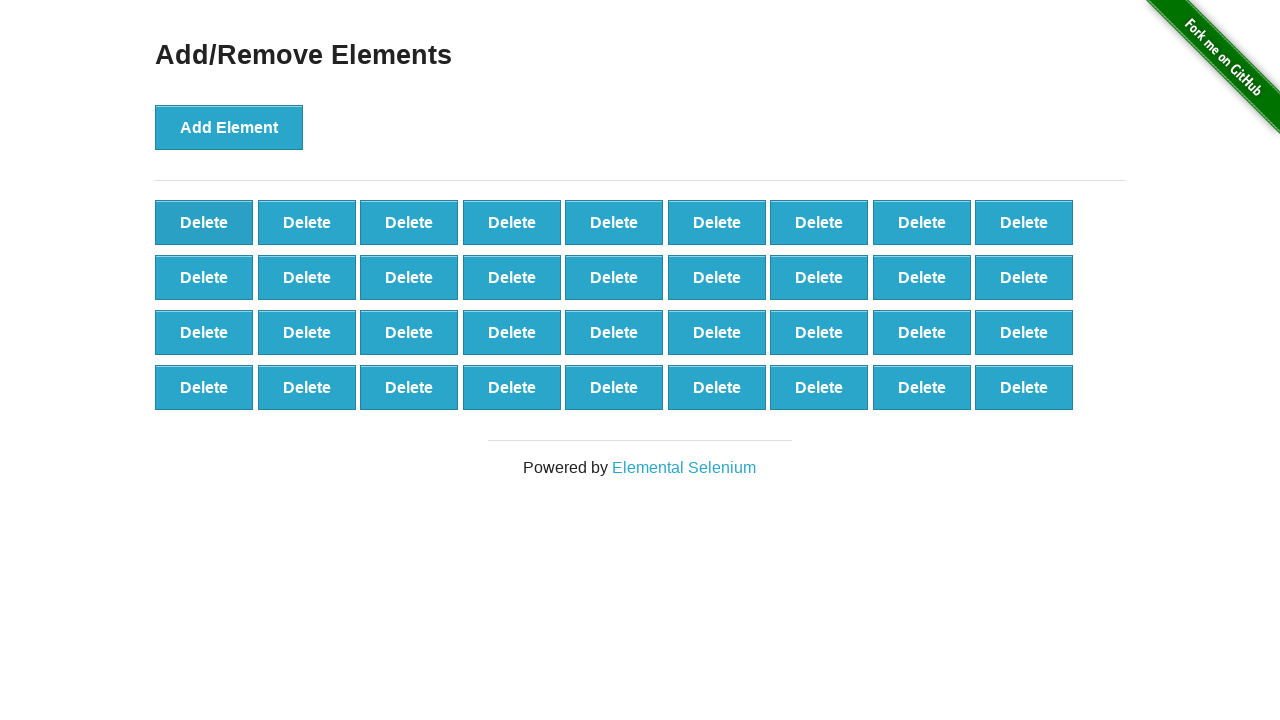

Clicked Delete button (iteration 65/90) at (204, 222) on text='Delete' >> nth=0
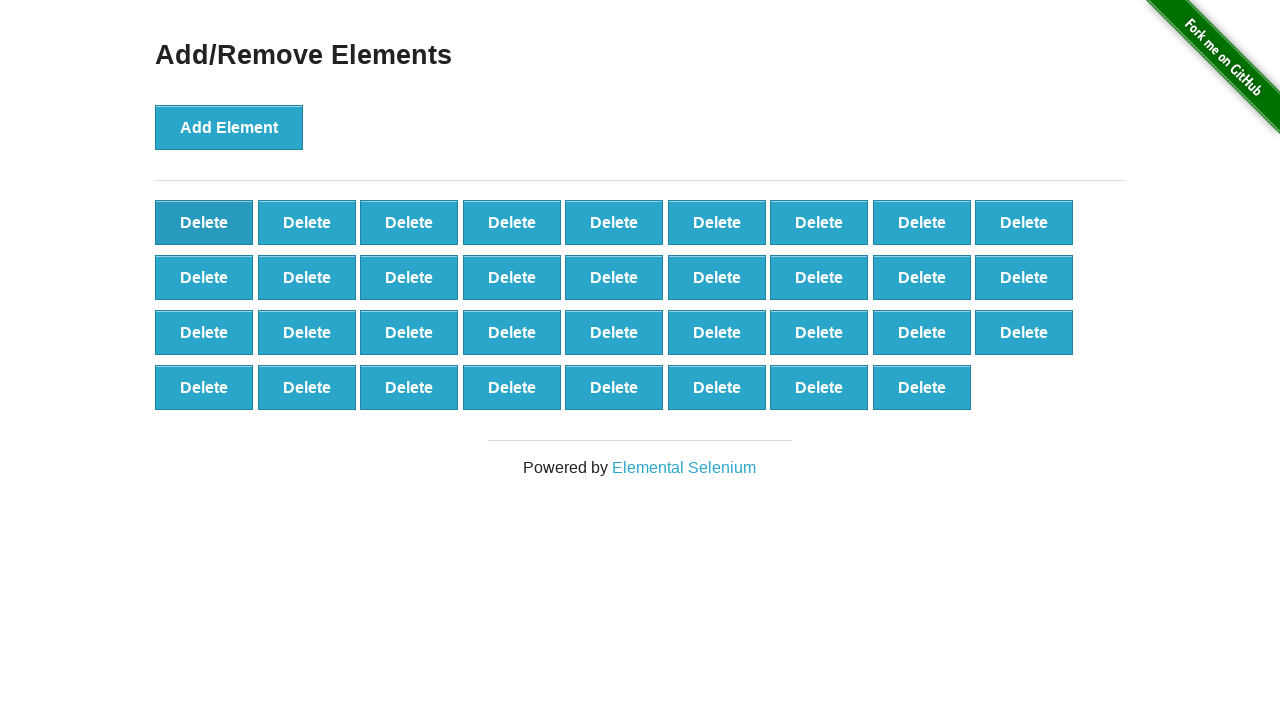

Clicked Delete button (iteration 66/90) at (204, 222) on text='Delete' >> nth=0
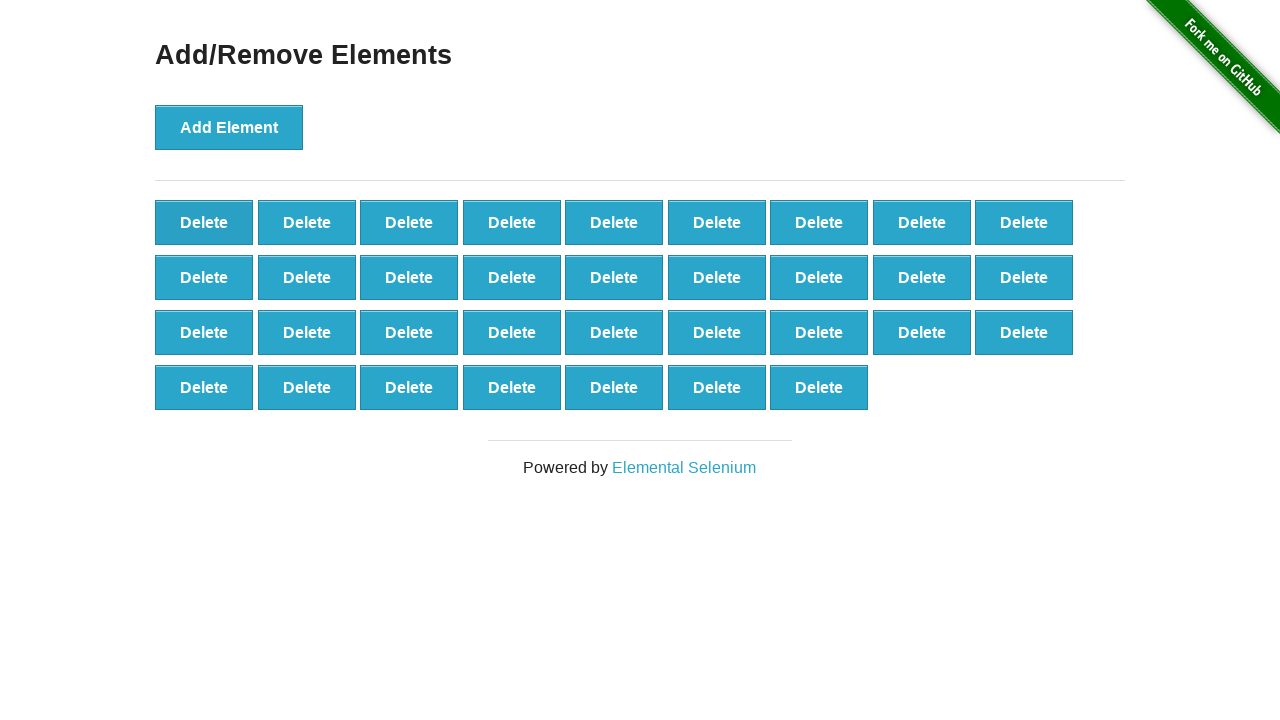

Clicked Delete button (iteration 67/90) at (204, 222) on text='Delete' >> nth=0
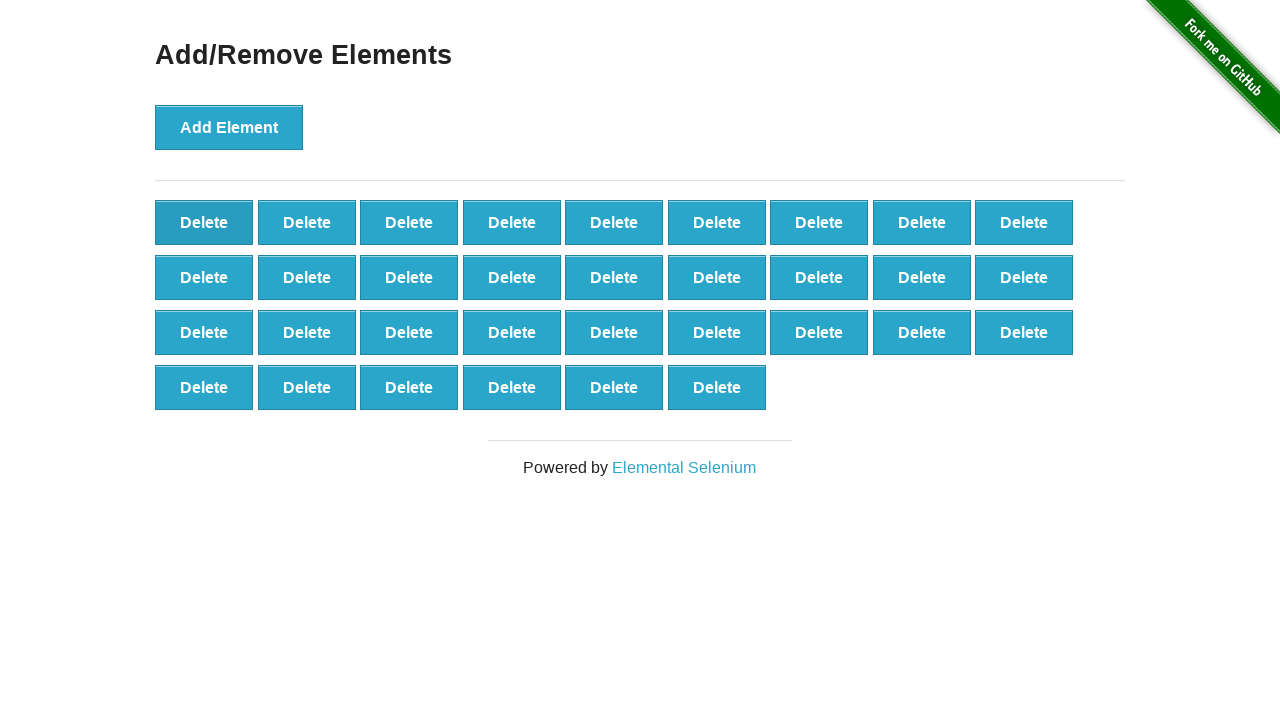

Clicked Delete button (iteration 68/90) at (204, 222) on text='Delete' >> nth=0
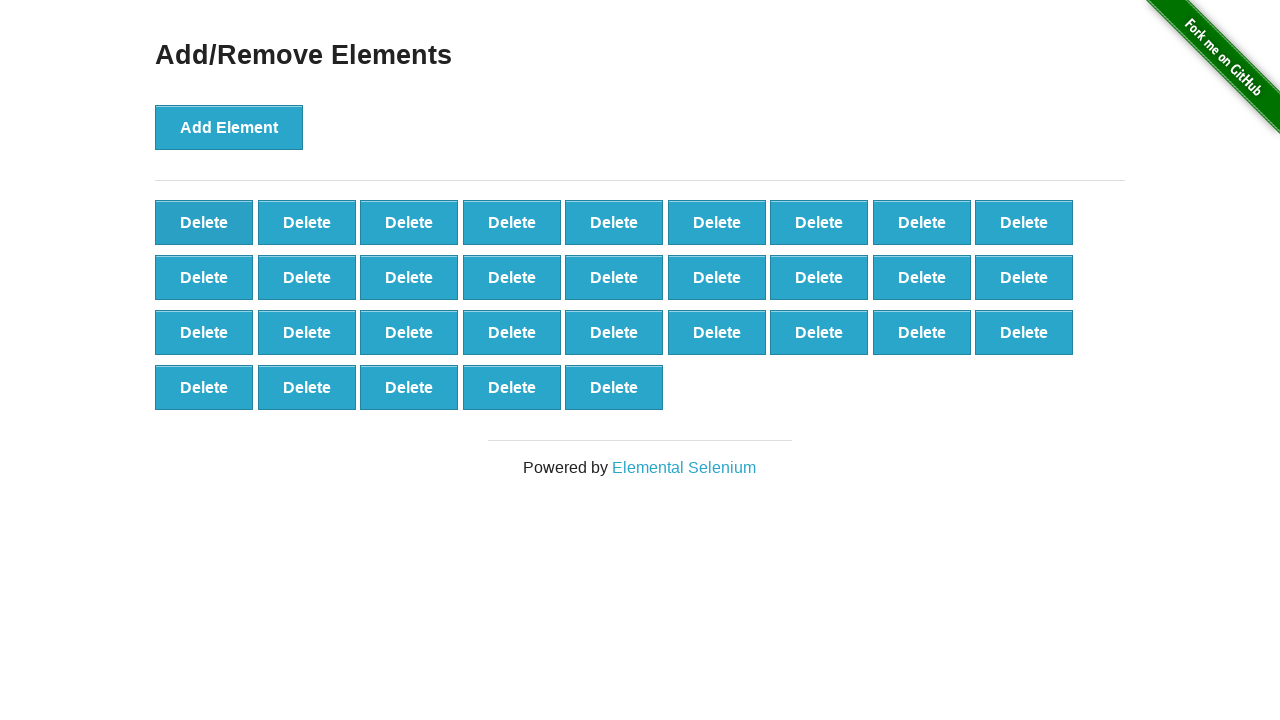

Clicked Delete button (iteration 69/90) at (204, 222) on text='Delete' >> nth=0
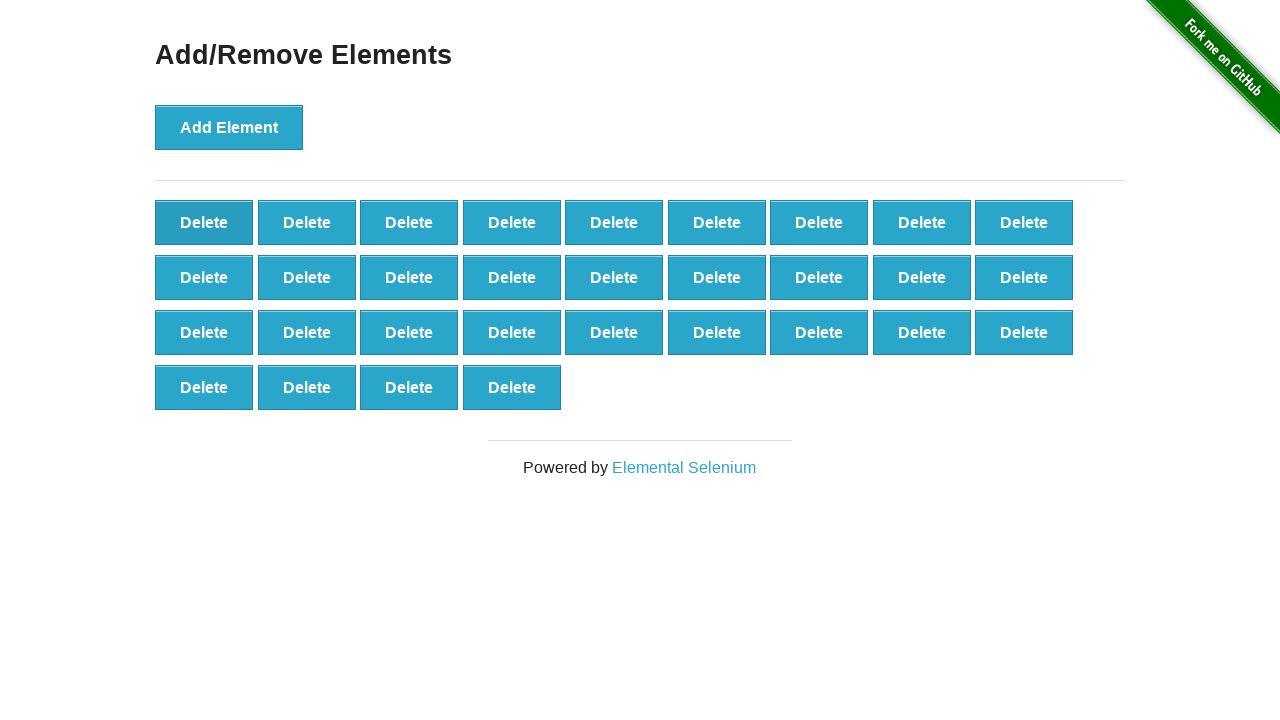

Clicked Delete button (iteration 70/90) at (204, 222) on text='Delete' >> nth=0
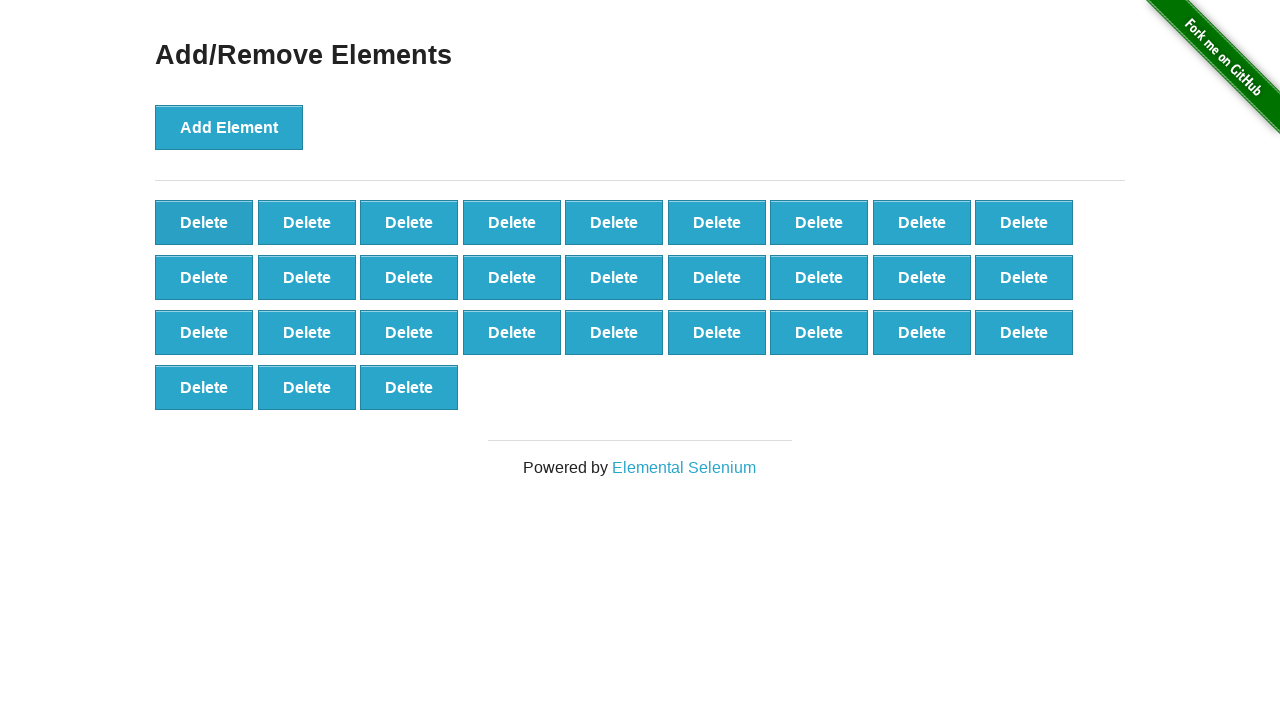

Clicked Delete button (iteration 71/90) at (204, 222) on text='Delete' >> nth=0
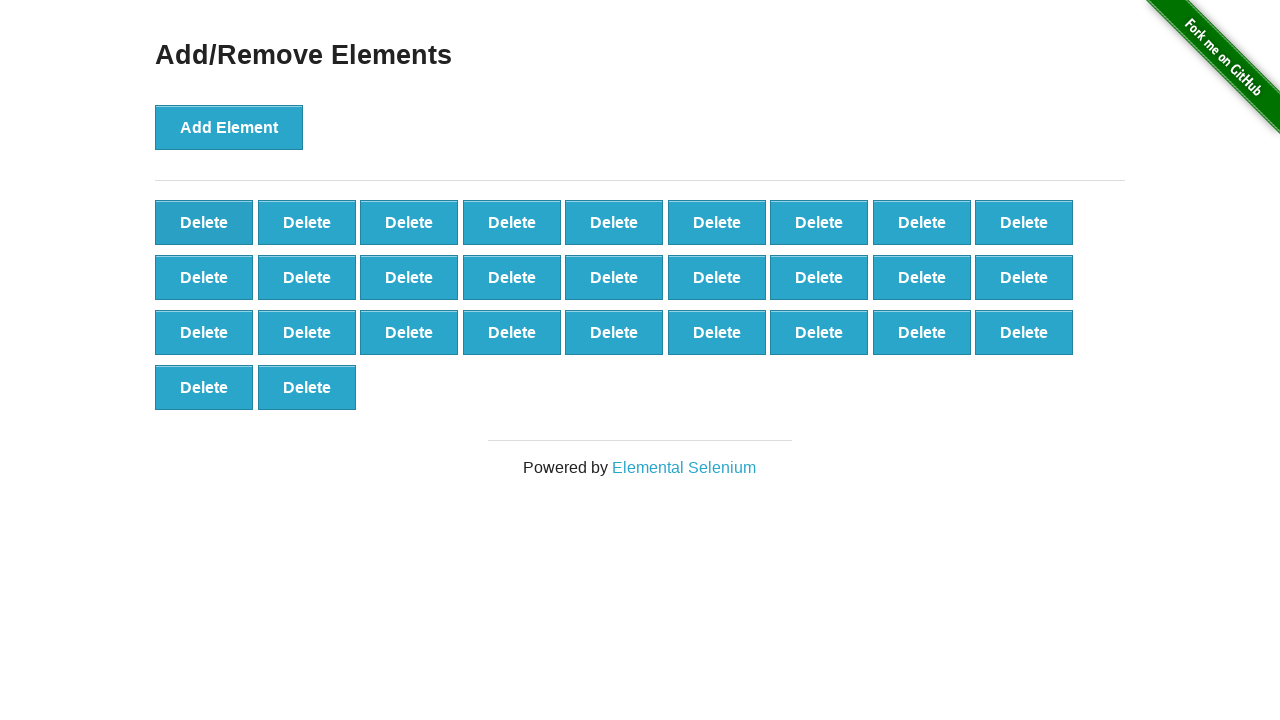

Clicked Delete button (iteration 72/90) at (204, 222) on text='Delete' >> nth=0
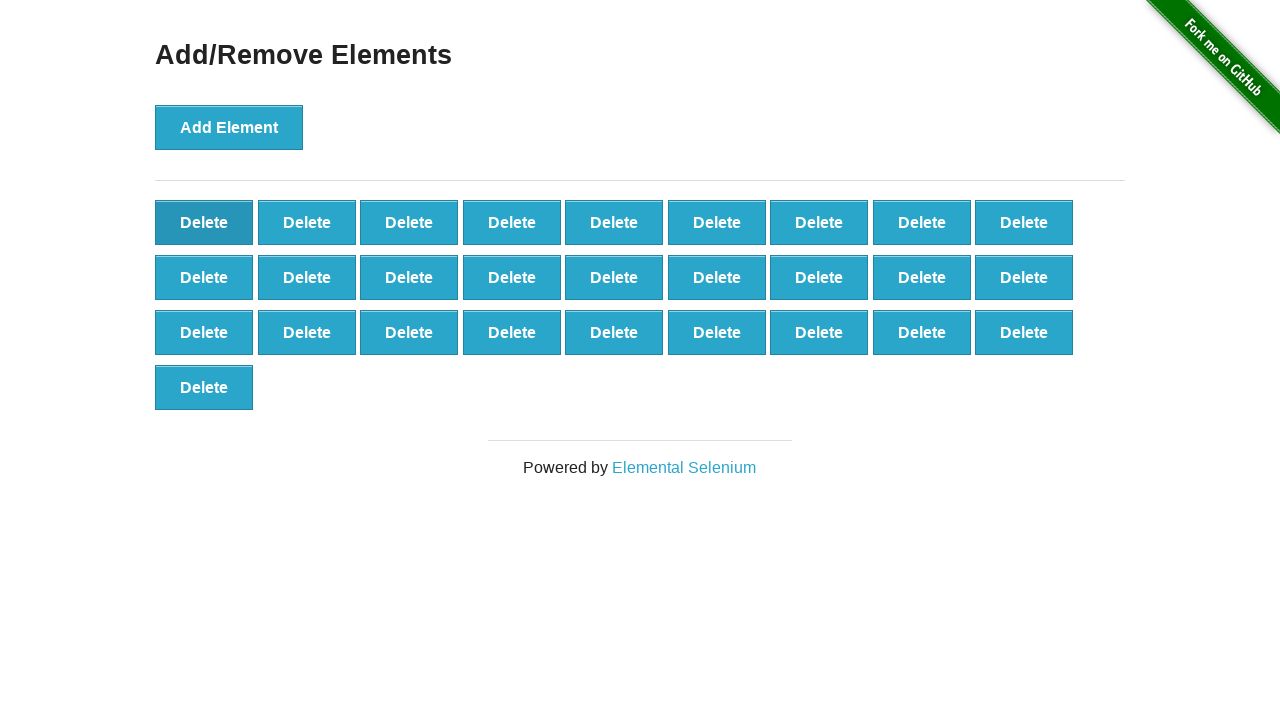

Clicked Delete button (iteration 73/90) at (204, 222) on text='Delete' >> nth=0
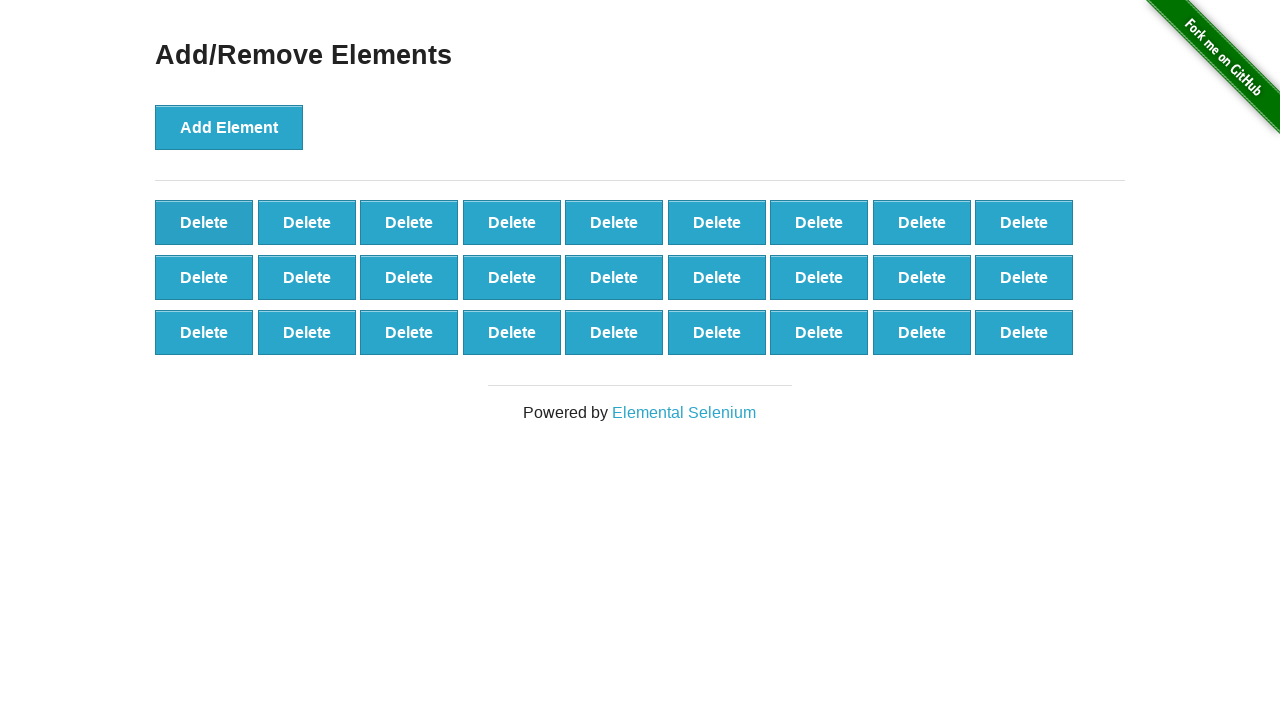

Clicked Delete button (iteration 74/90) at (204, 222) on text='Delete' >> nth=0
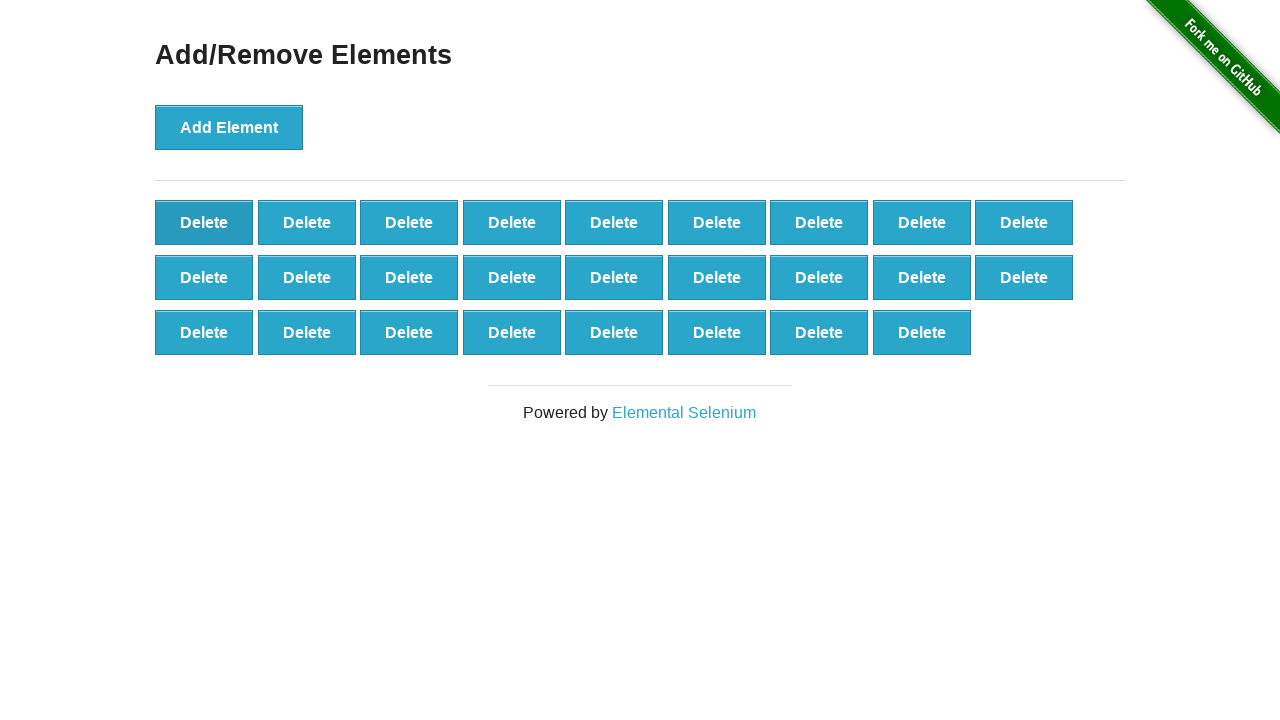

Clicked Delete button (iteration 75/90) at (204, 222) on text='Delete' >> nth=0
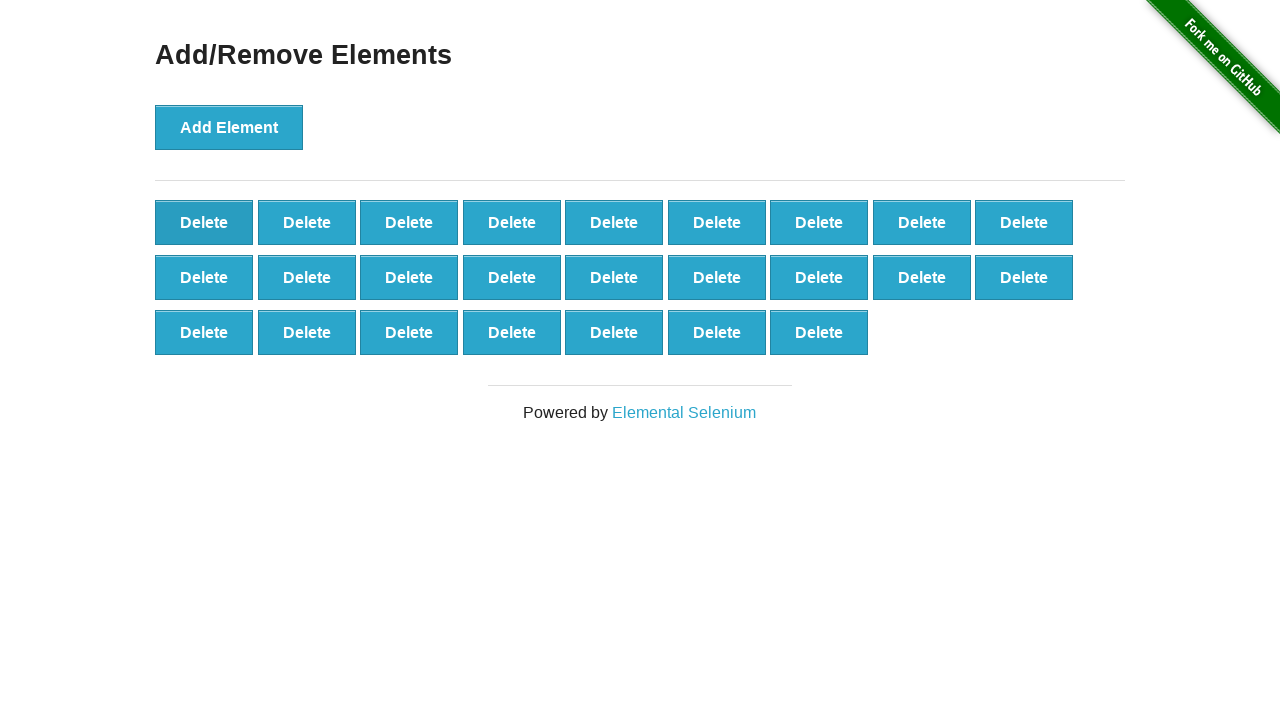

Clicked Delete button (iteration 76/90) at (204, 222) on text='Delete' >> nth=0
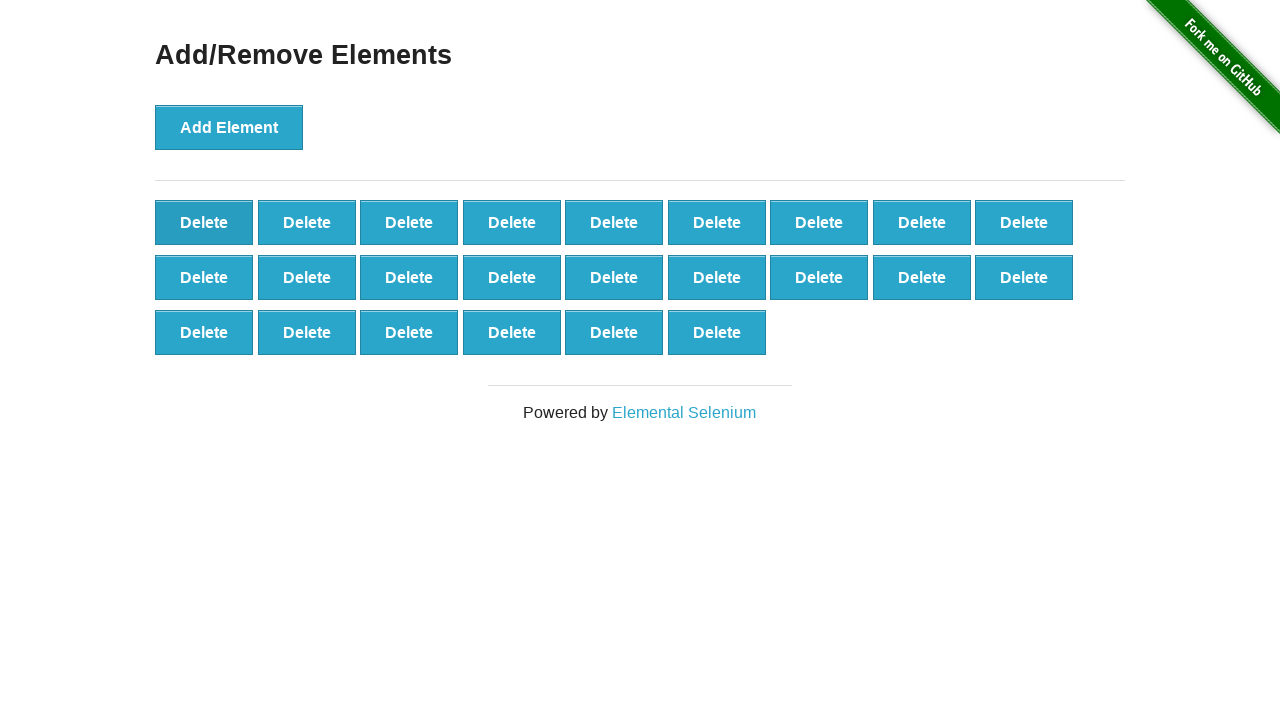

Clicked Delete button (iteration 77/90) at (204, 222) on text='Delete' >> nth=0
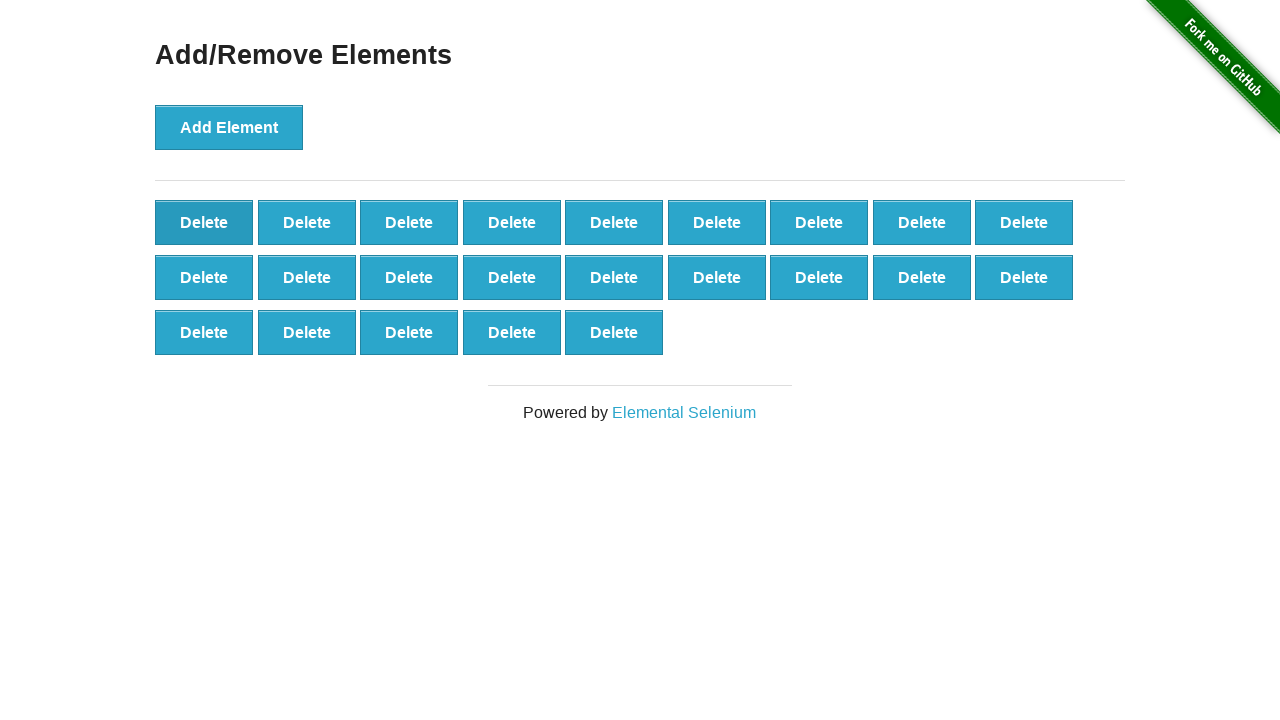

Clicked Delete button (iteration 78/90) at (204, 222) on text='Delete' >> nth=0
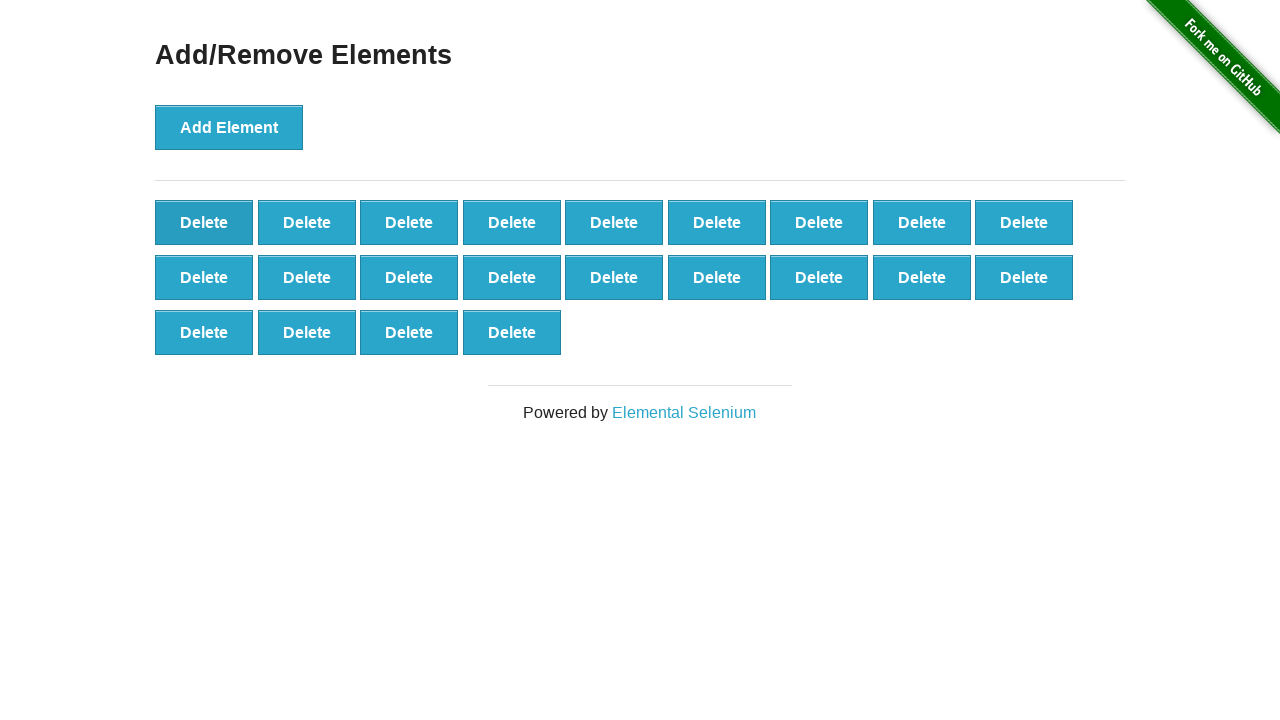

Clicked Delete button (iteration 79/90) at (204, 222) on text='Delete' >> nth=0
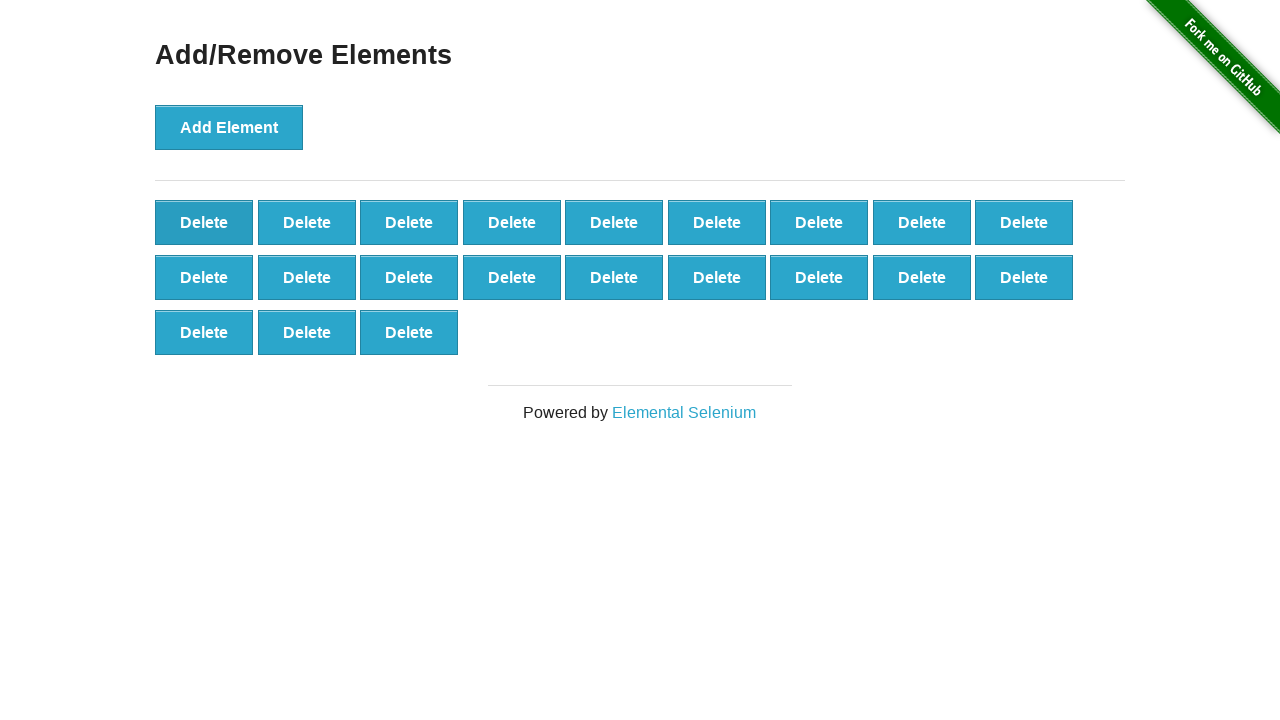

Clicked Delete button (iteration 80/90) at (204, 222) on text='Delete' >> nth=0
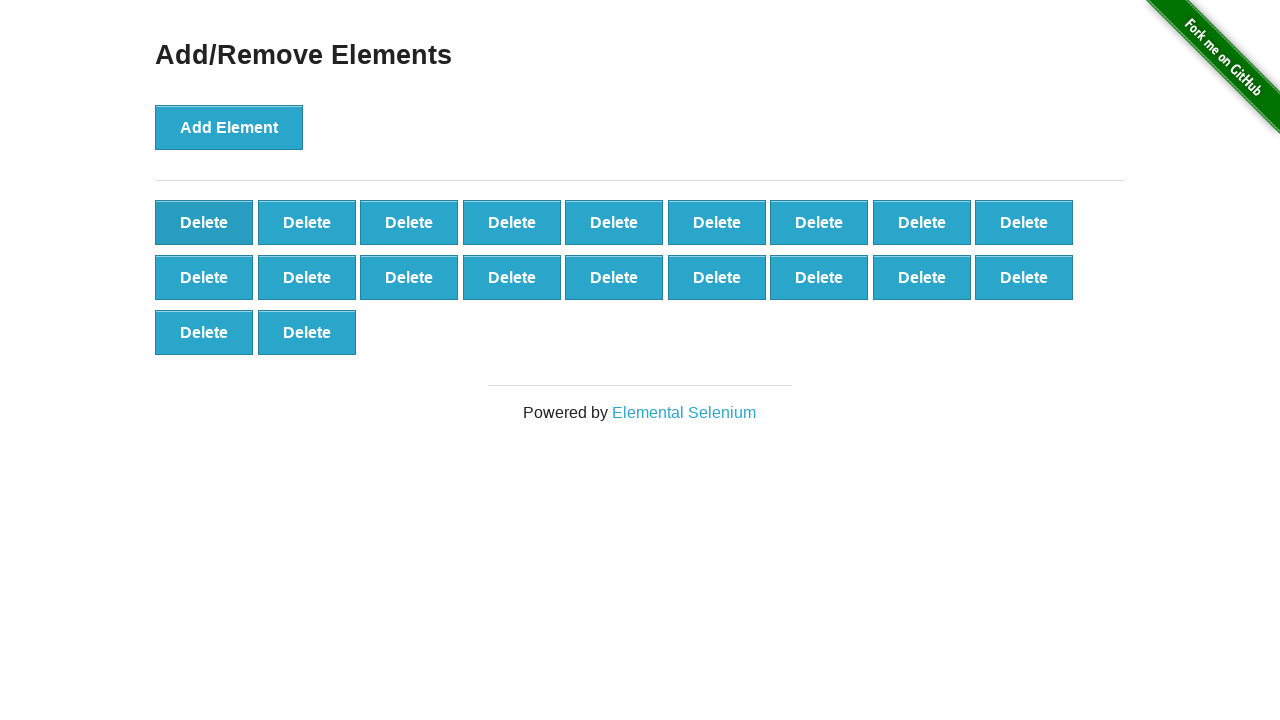

Clicked Delete button (iteration 81/90) at (204, 222) on text='Delete' >> nth=0
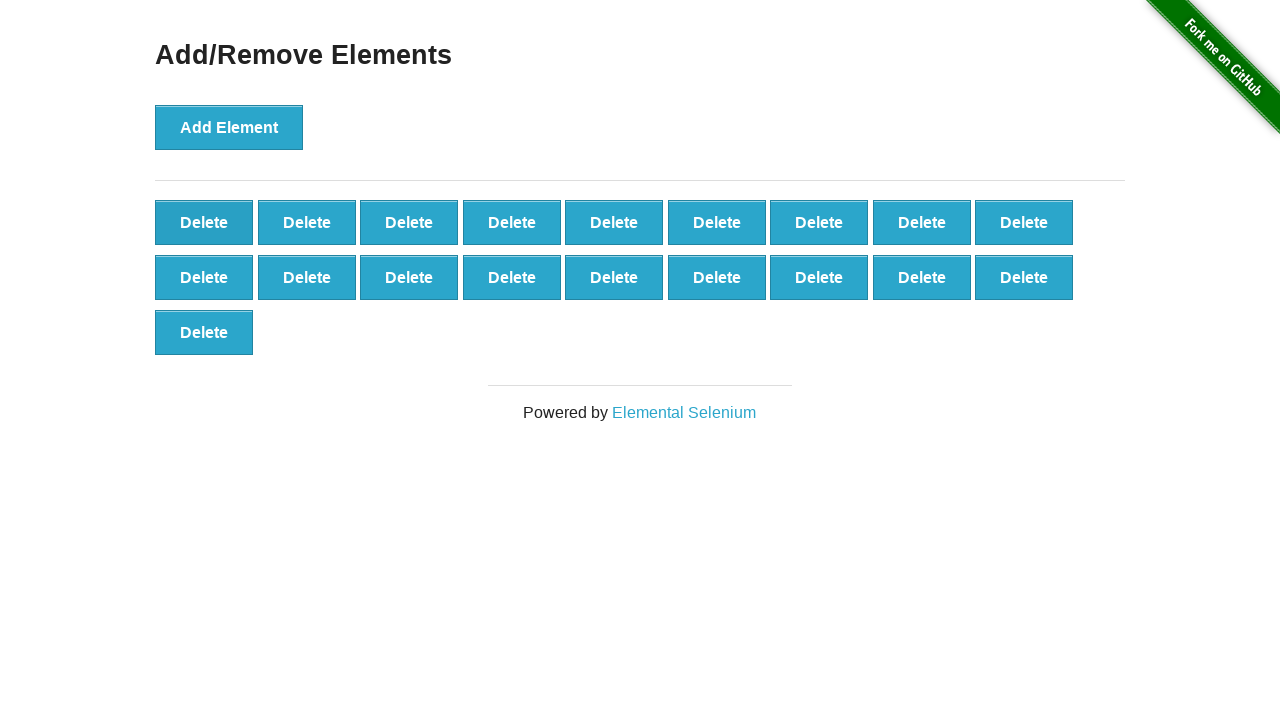

Clicked Delete button (iteration 82/90) at (204, 222) on text='Delete' >> nth=0
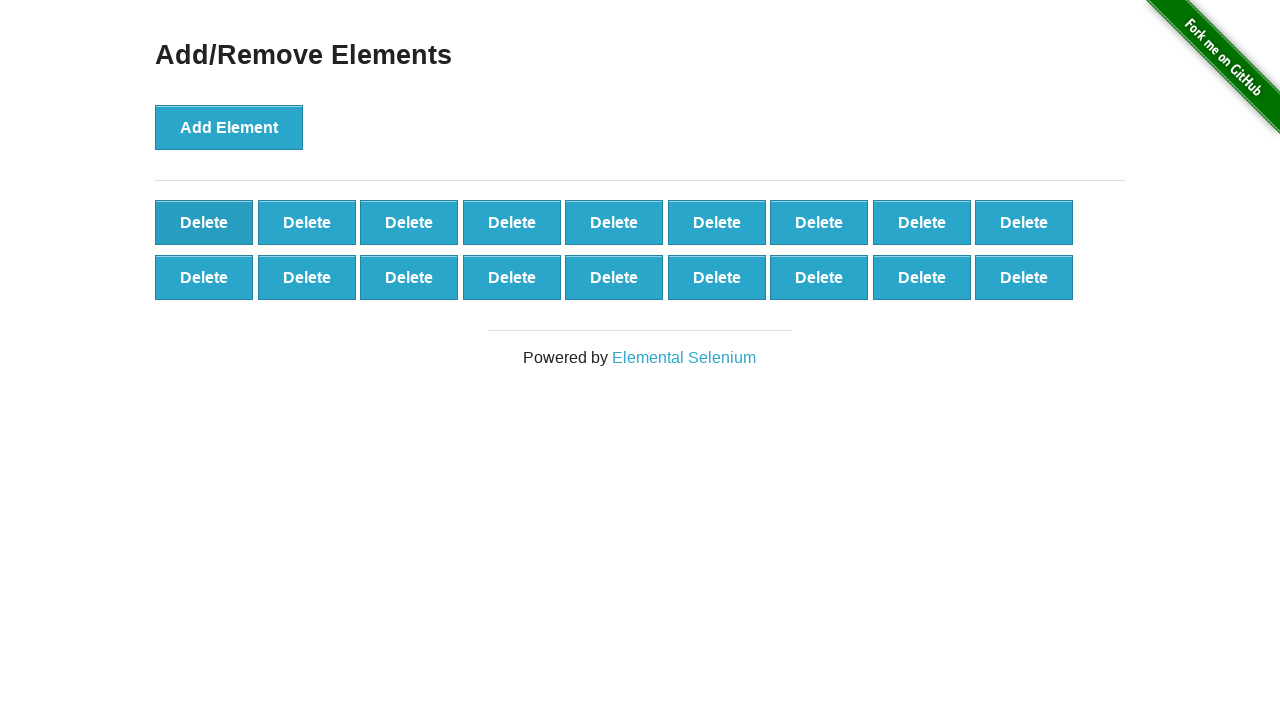

Clicked Delete button (iteration 83/90) at (204, 222) on text='Delete' >> nth=0
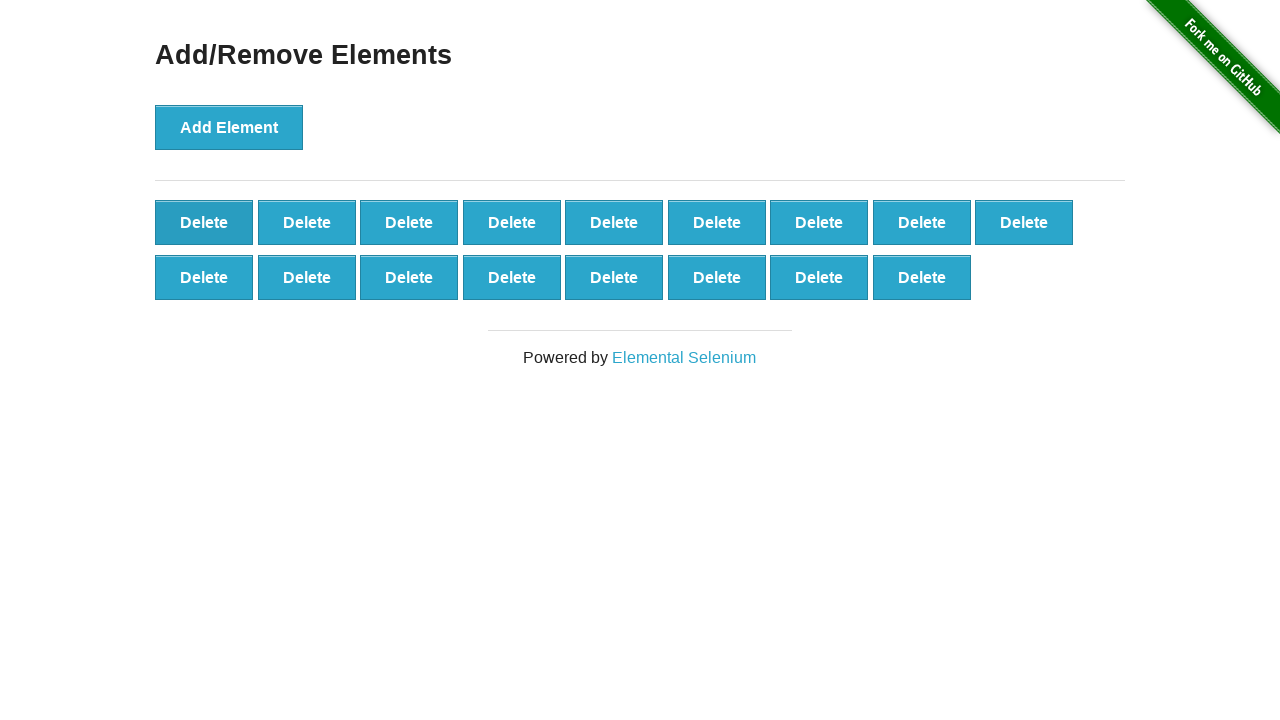

Clicked Delete button (iteration 84/90) at (204, 222) on text='Delete' >> nth=0
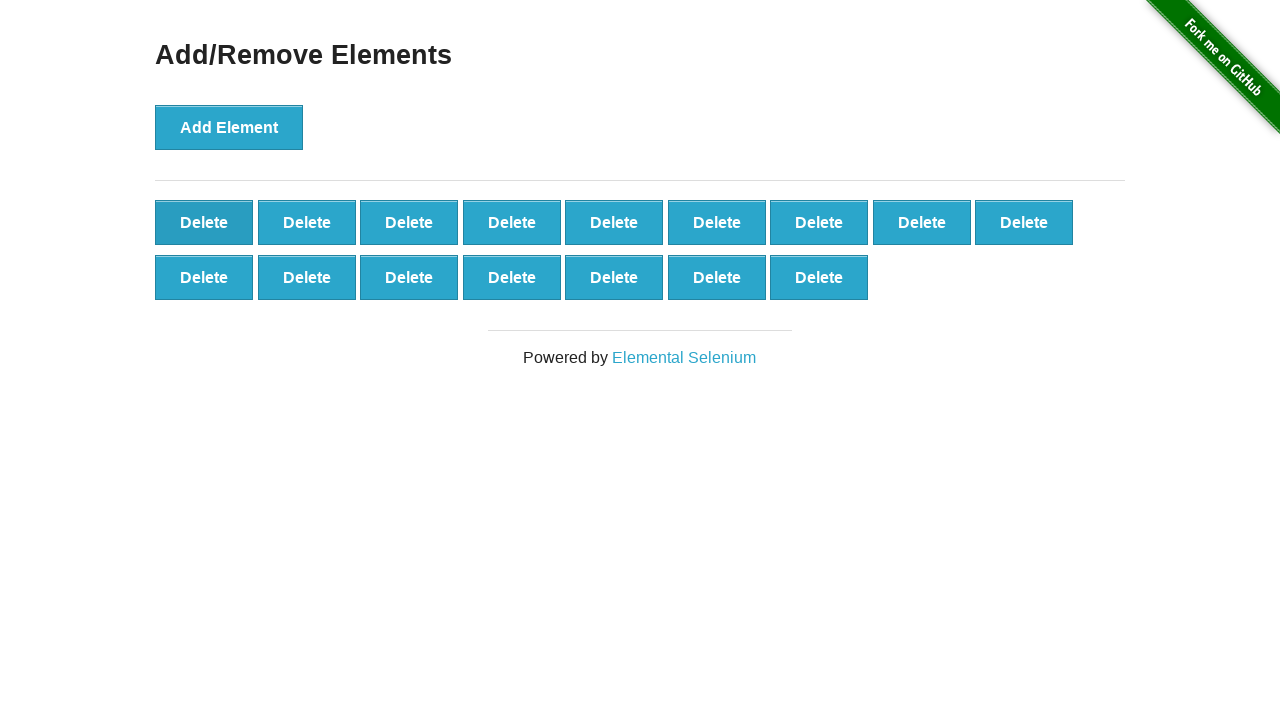

Clicked Delete button (iteration 85/90) at (204, 222) on text='Delete' >> nth=0
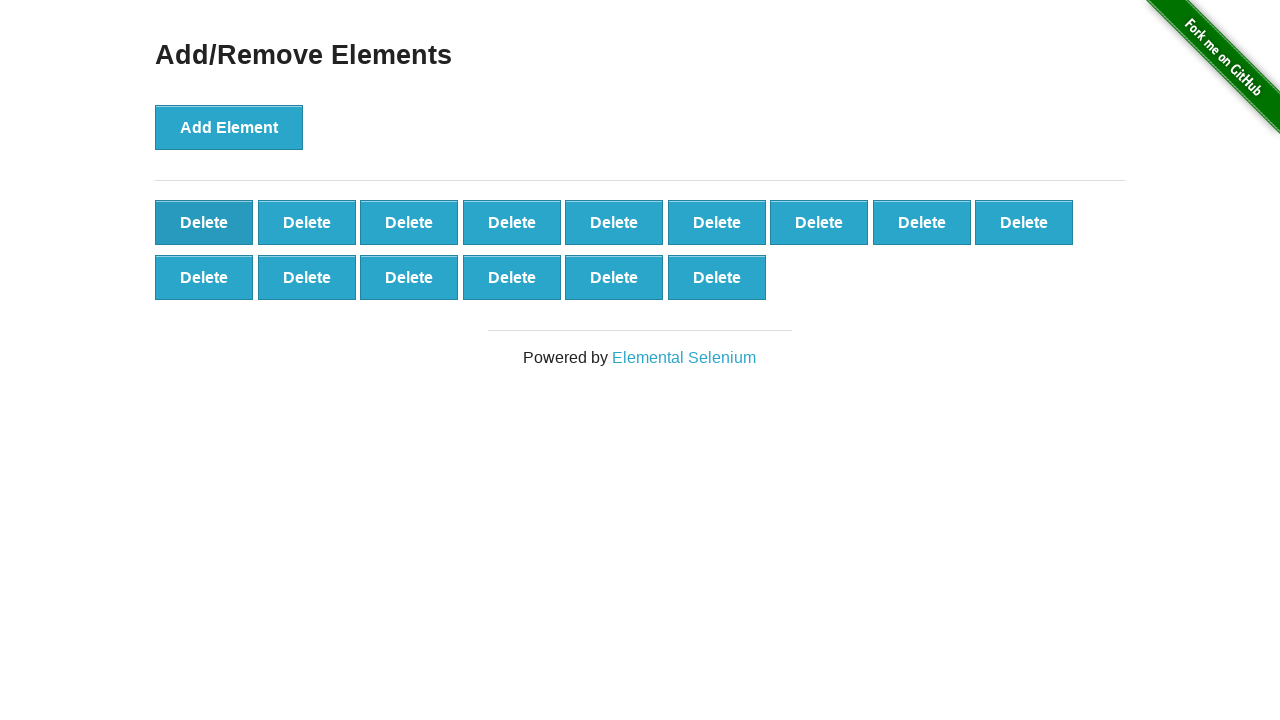

Clicked Delete button (iteration 86/90) at (204, 222) on text='Delete' >> nth=0
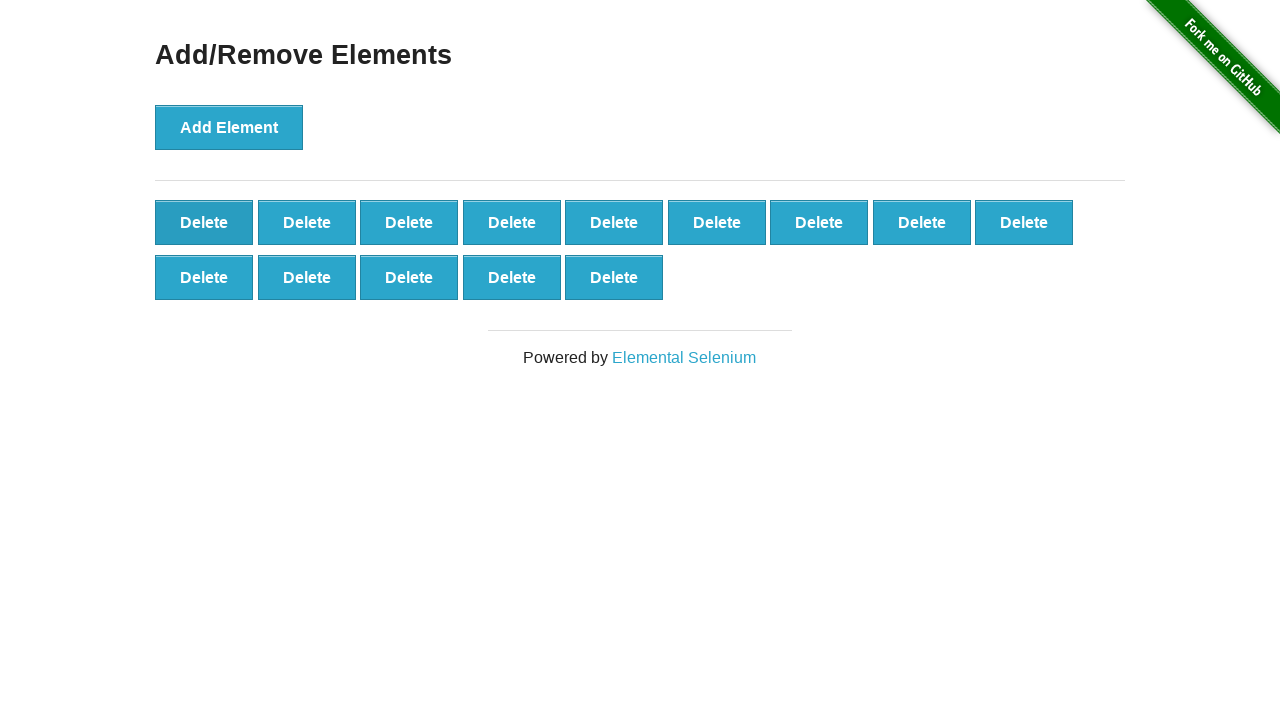

Clicked Delete button (iteration 87/90) at (204, 222) on text='Delete' >> nth=0
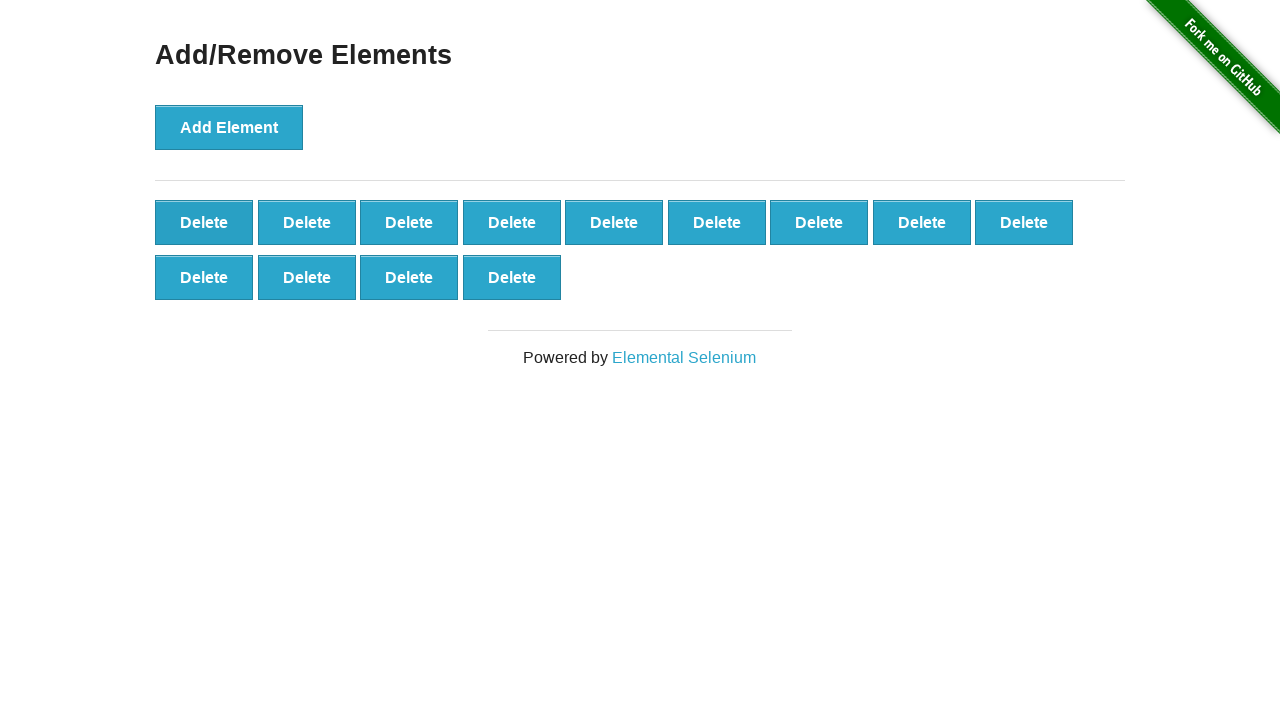

Clicked Delete button (iteration 88/90) at (204, 222) on text='Delete' >> nth=0
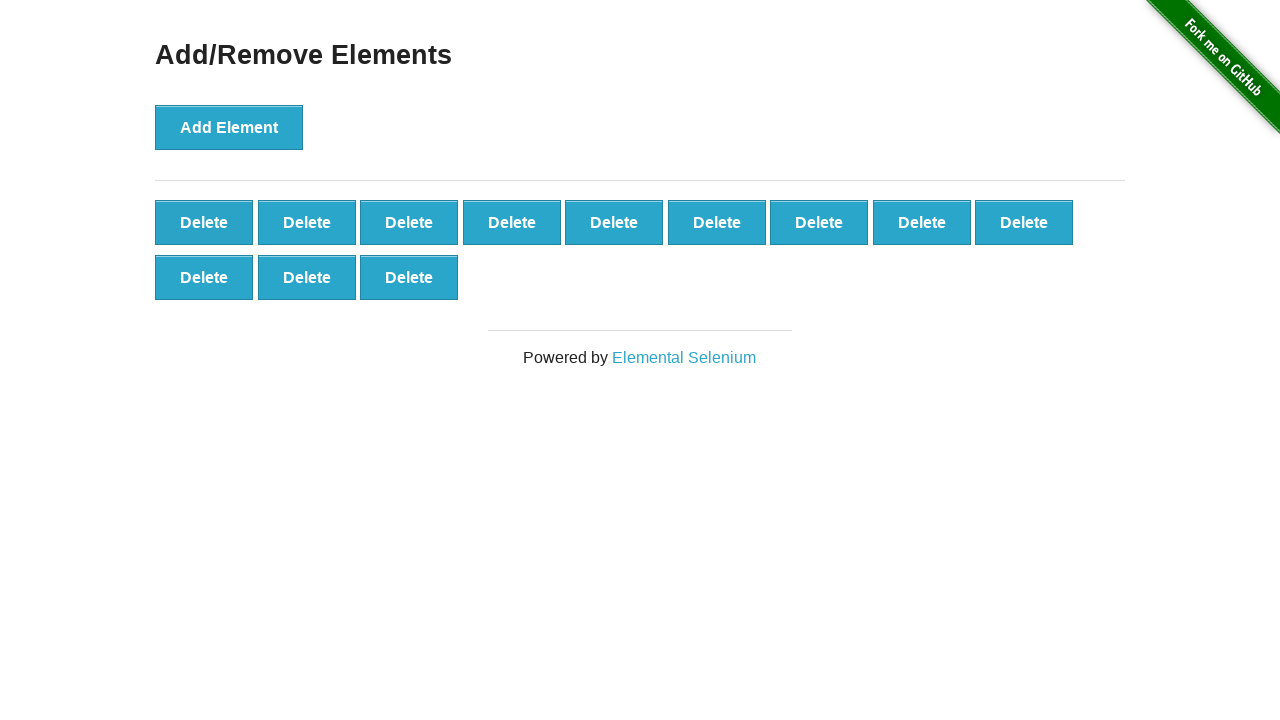

Clicked Delete button (iteration 89/90) at (204, 222) on text='Delete' >> nth=0
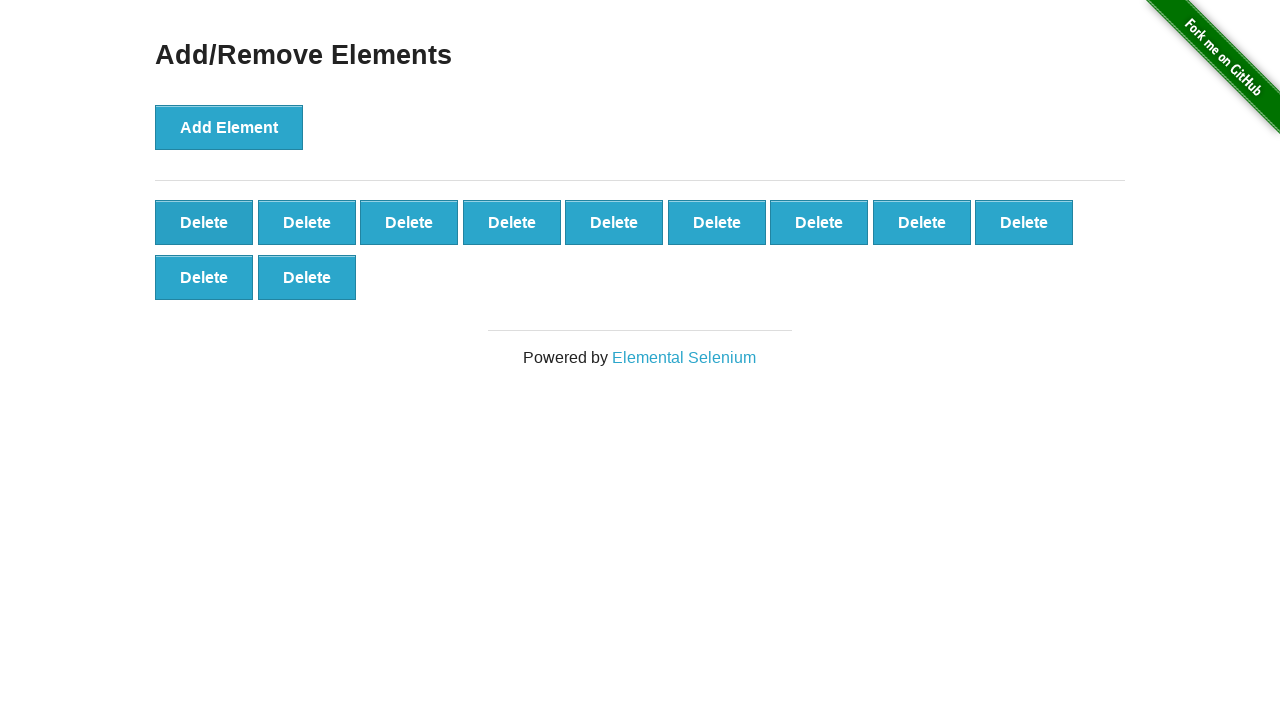

Clicked Delete button (iteration 90/90) at (204, 222) on text='Delete' >> nth=0
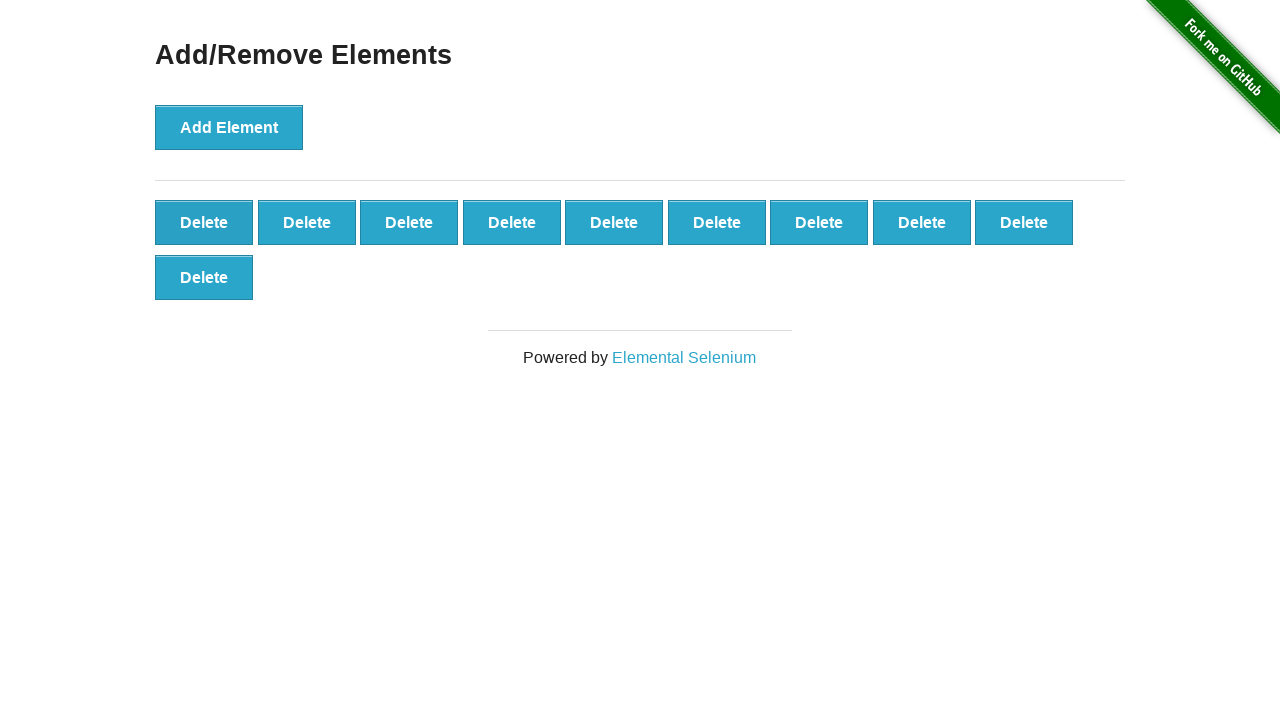

Verified that 10 Delete buttons remain after deleting 90 elements
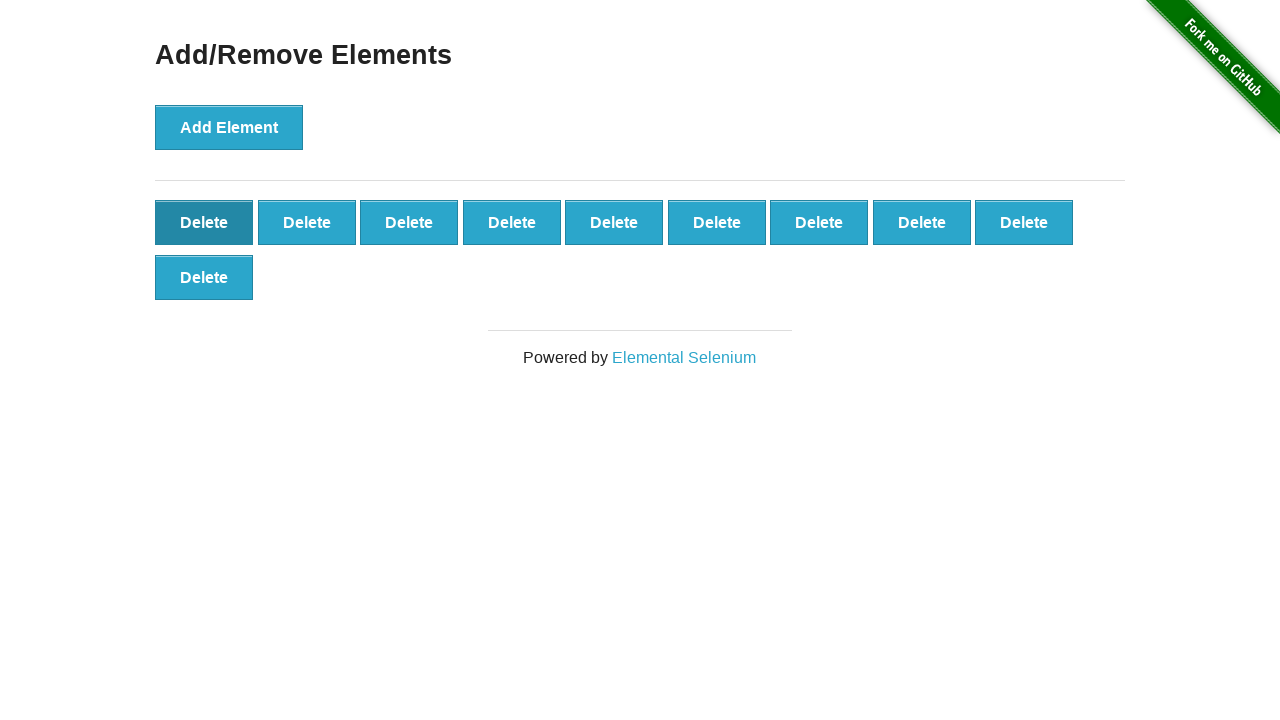

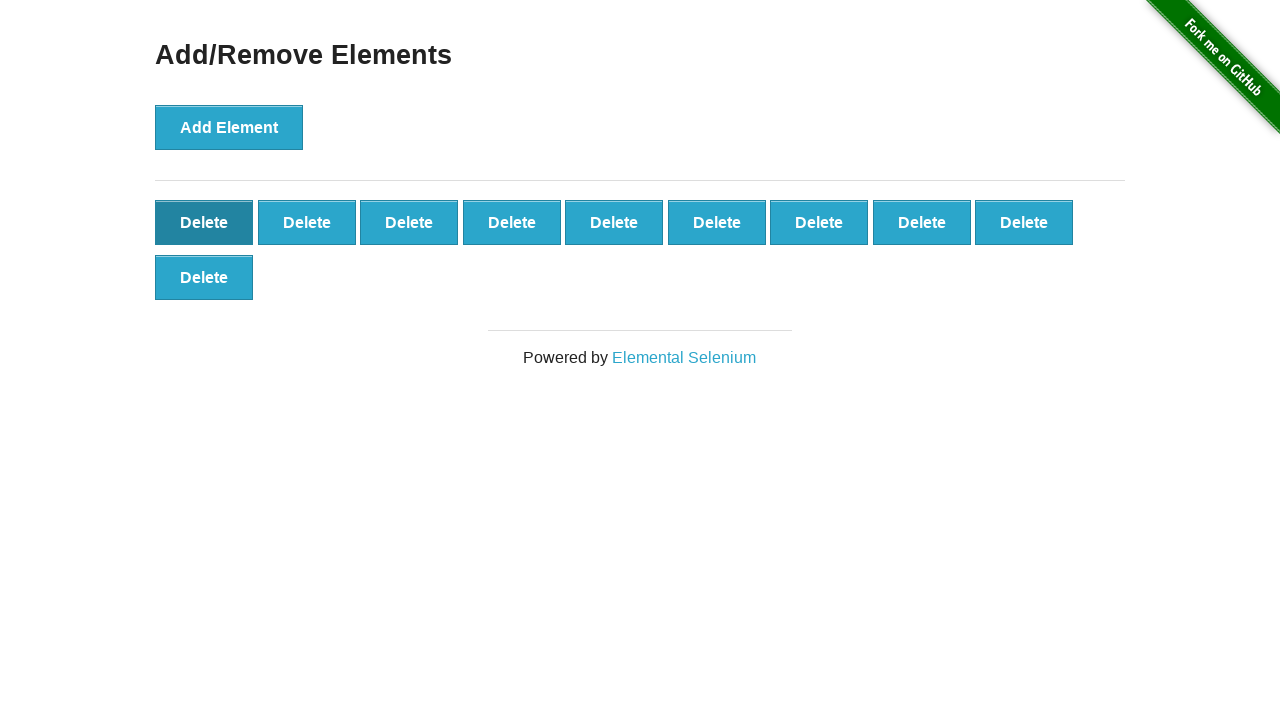